Tests a jQuery UI slider by moving it to different positions (80, 50, 55) using arrow keys and verifying the slider value updates correctly after each move.

Starting URL: https://jqueryui.com/slider/#custom-handle

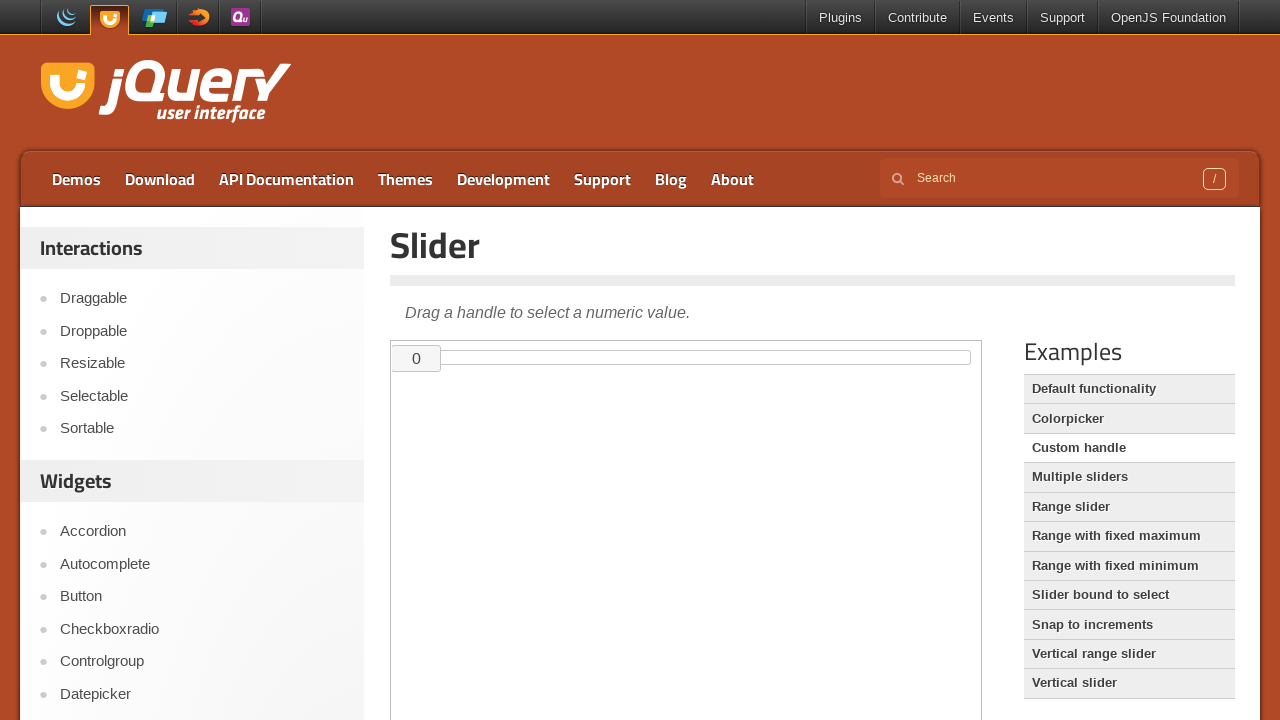

Navigated to jQuery UI slider demo page
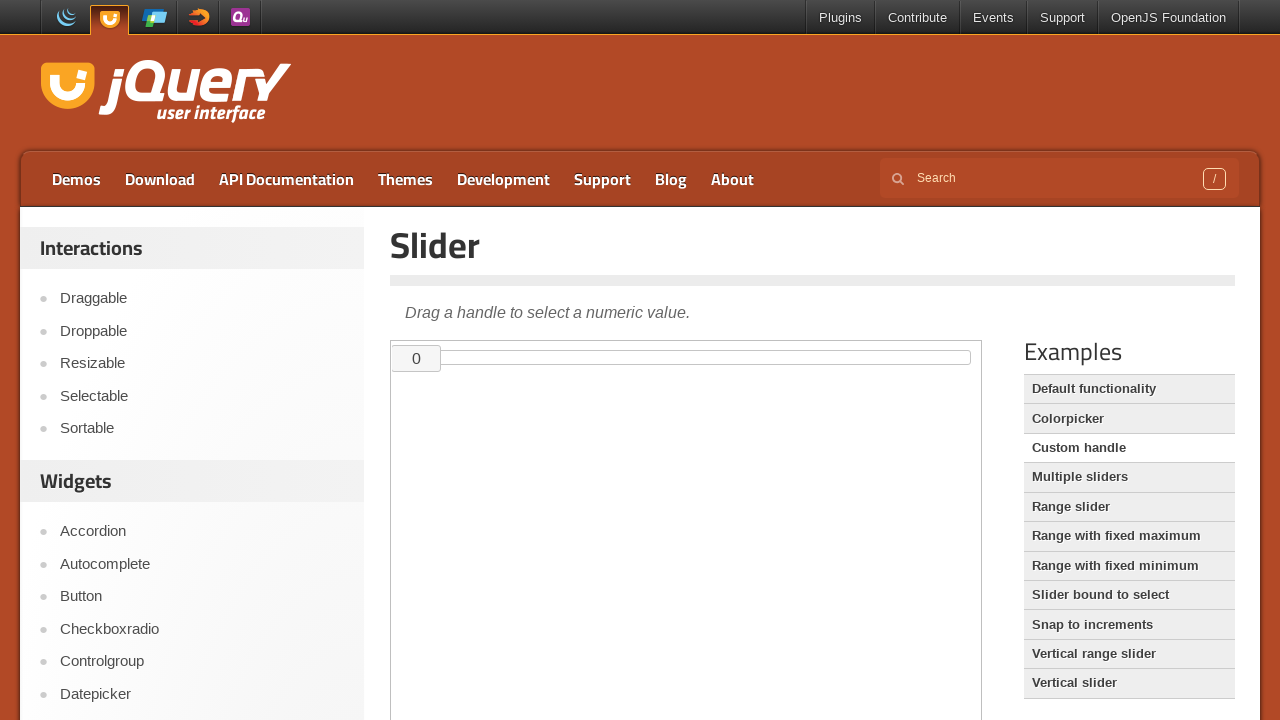

Located demo iframe
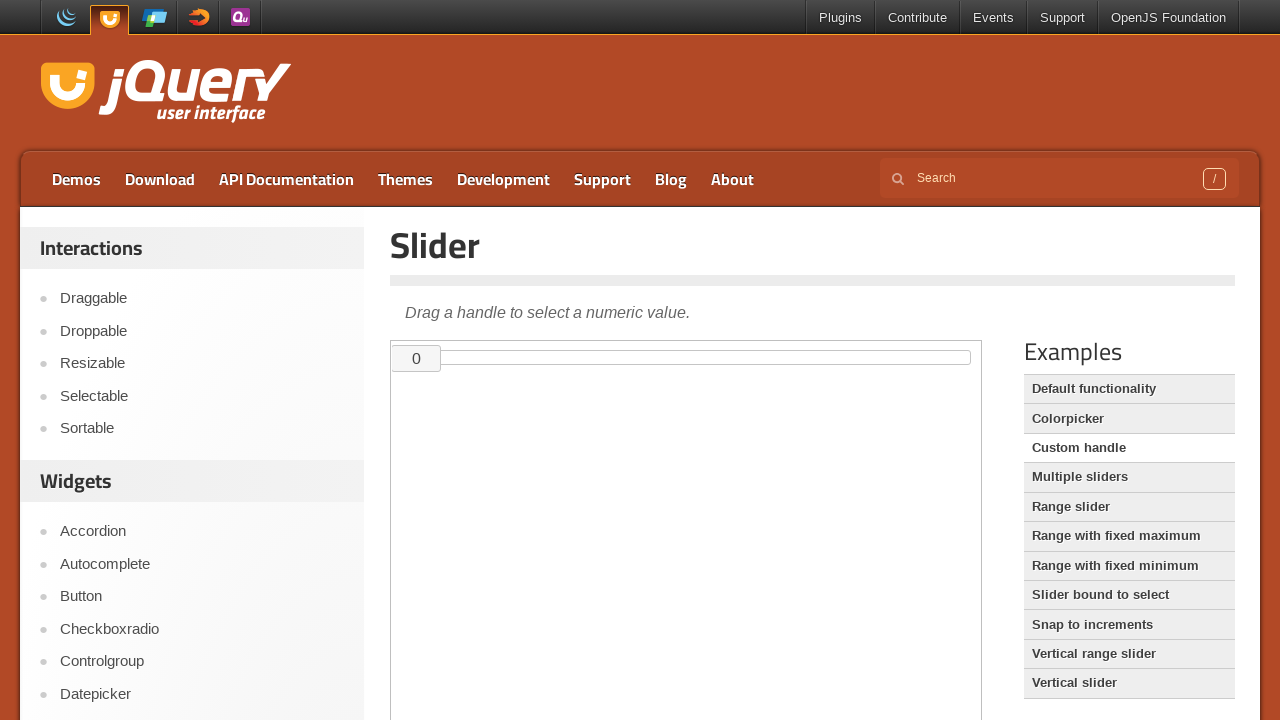

Located slider handle element
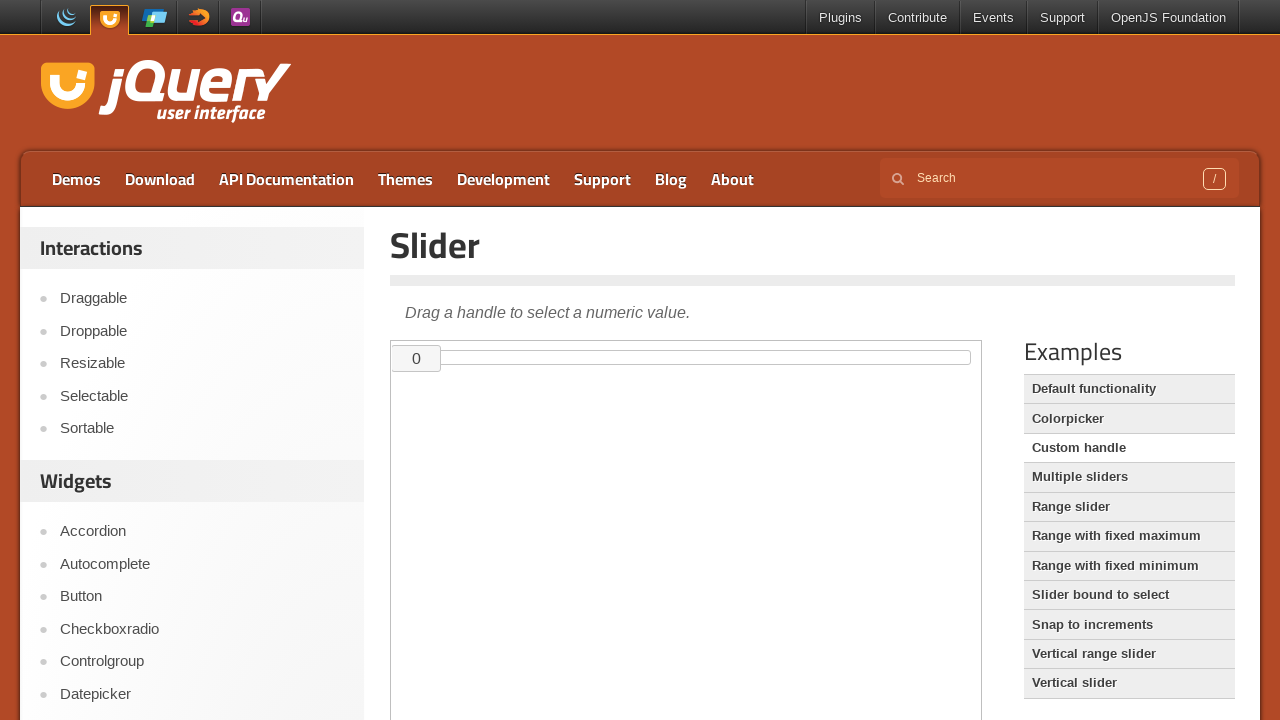

Clicked slider to focus it at (417, 358) on iframe.demo-frame >> internal:control=enter-frame >> #custom-handle
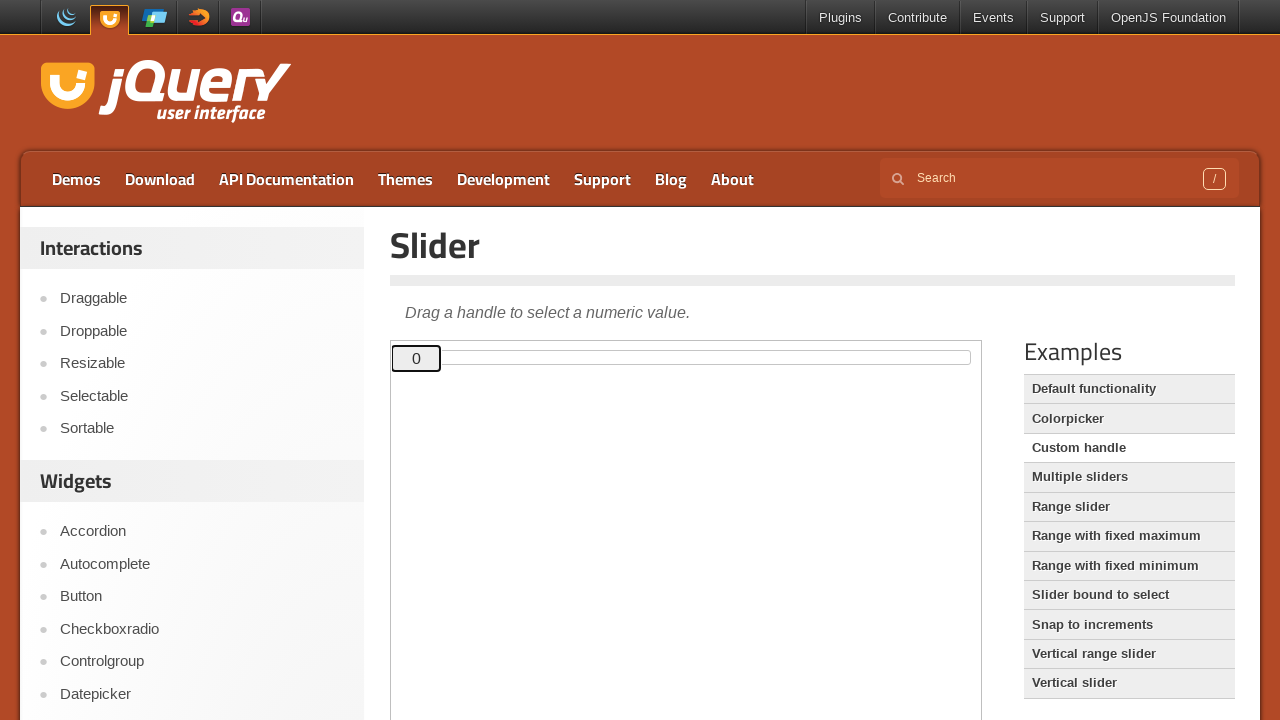

Read initial slider value: 0
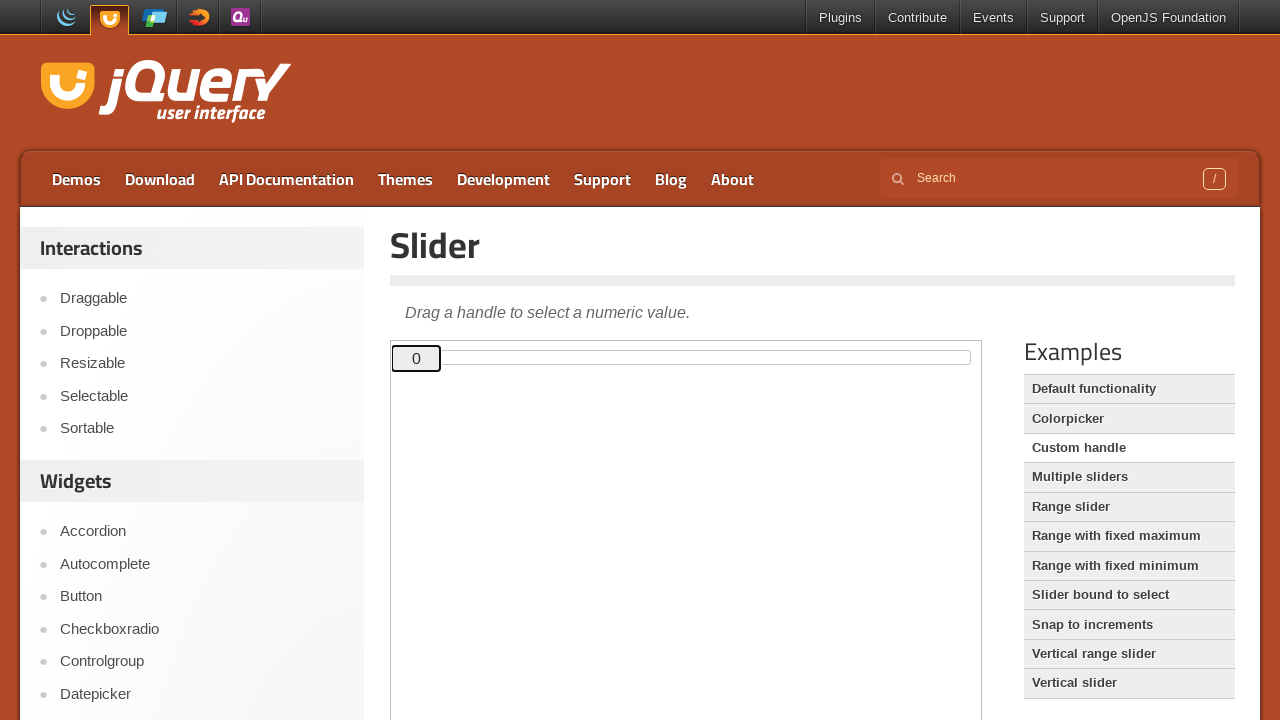

Pressed ArrowRight, moving slider right towards 80 on iframe.demo-frame >> internal:control=enter-frame >> #custom-handle
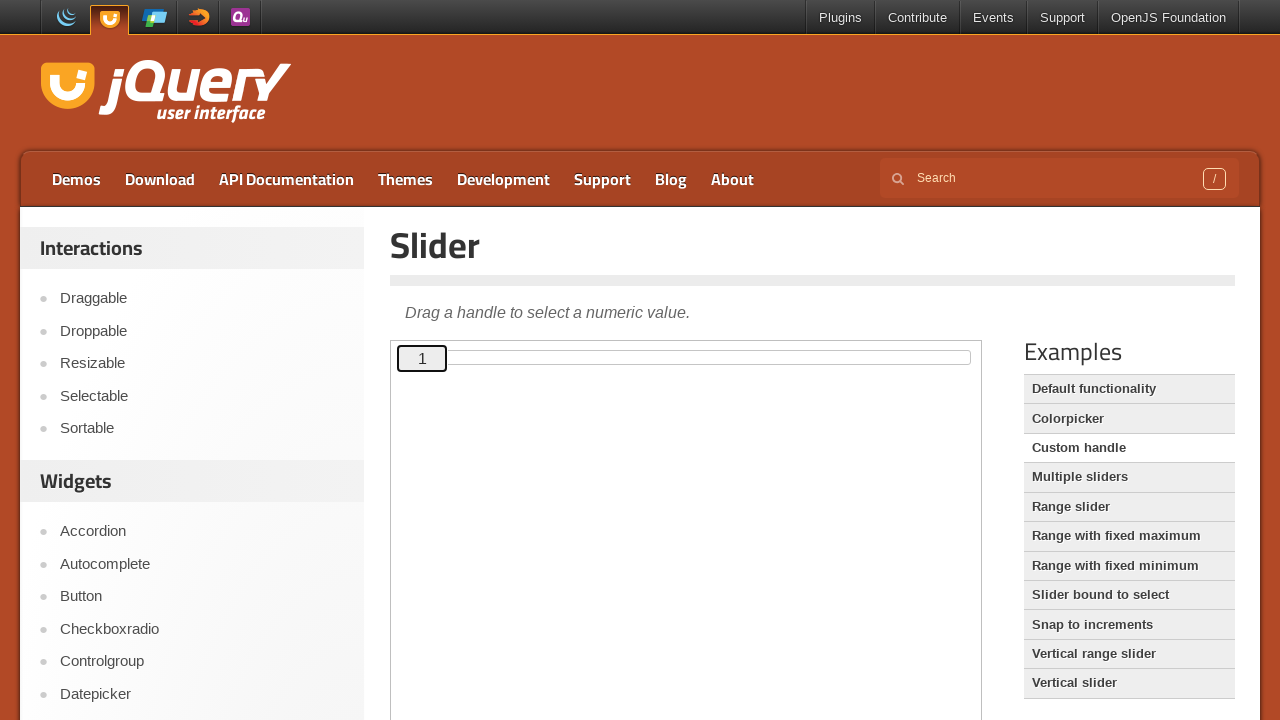

Read slider value after arrow key press: 1
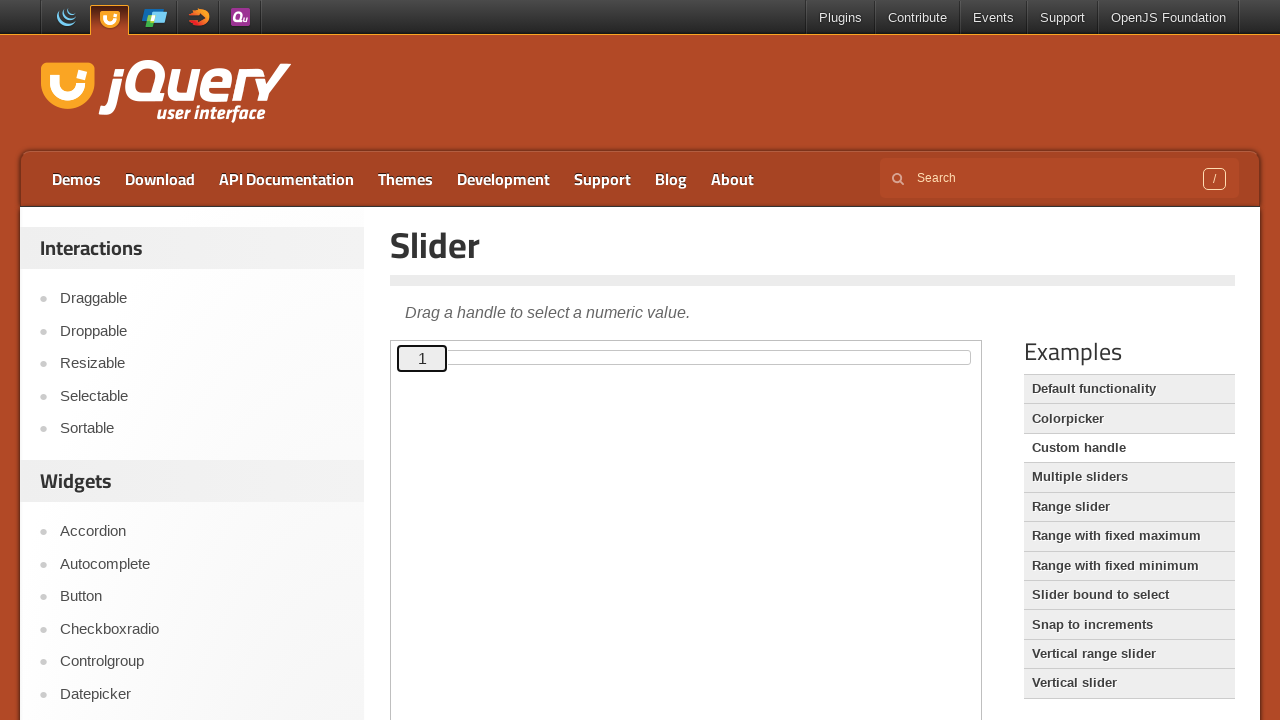

Pressed ArrowRight, moving slider right towards 80 on iframe.demo-frame >> internal:control=enter-frame >> #custom-handle
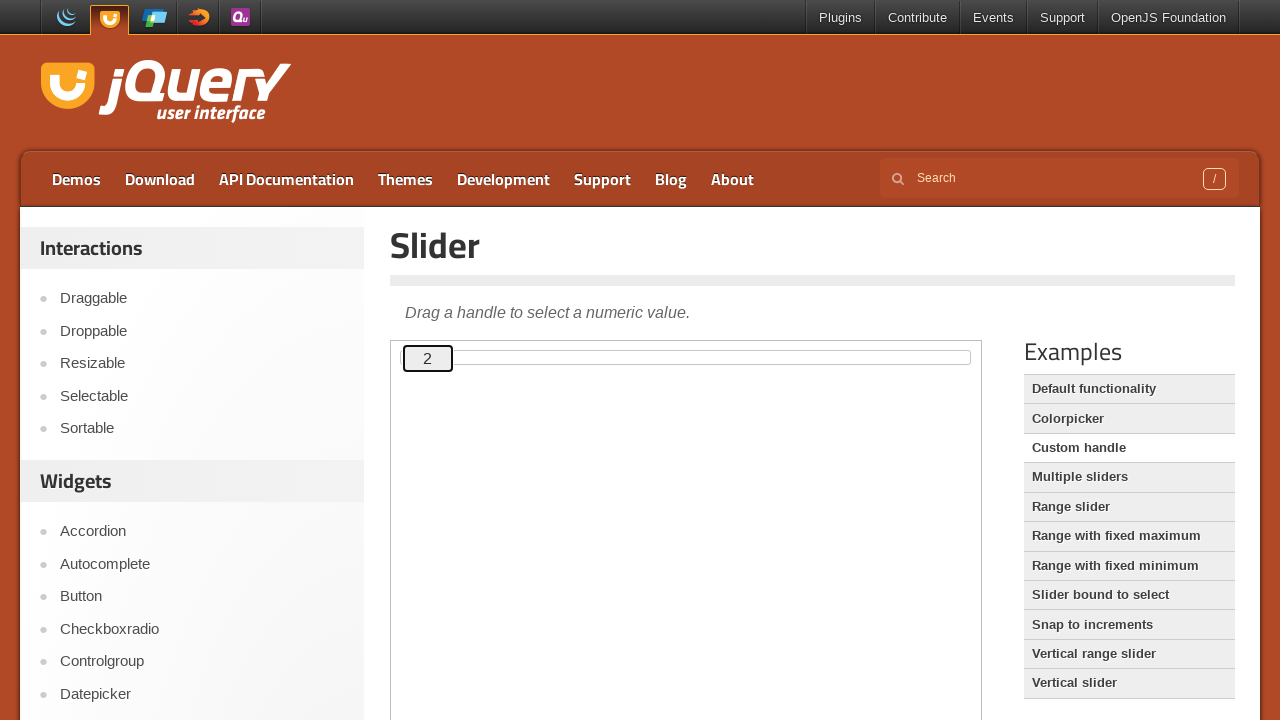

Read slider value after arrow key press: 2
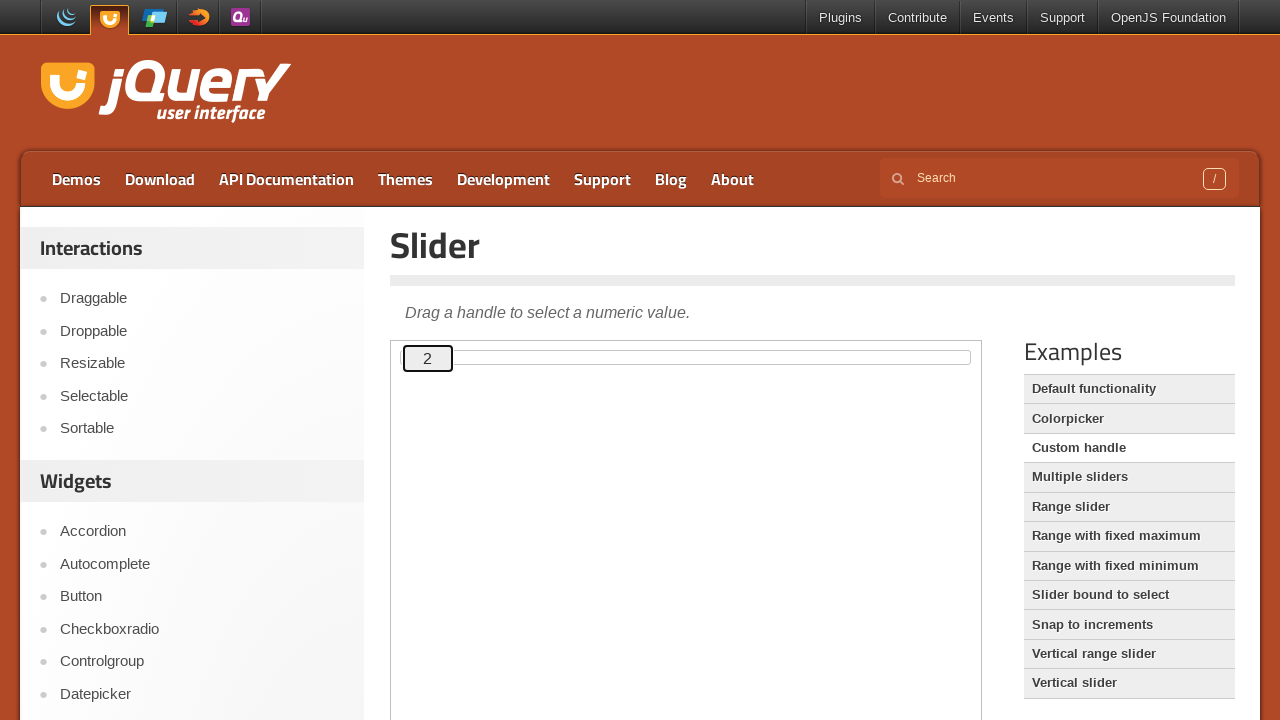

Pressed ArrowRight, moving slider right towards 80 on iframe.demo-frame >> internal:control=enter-frame >> #custom-handle
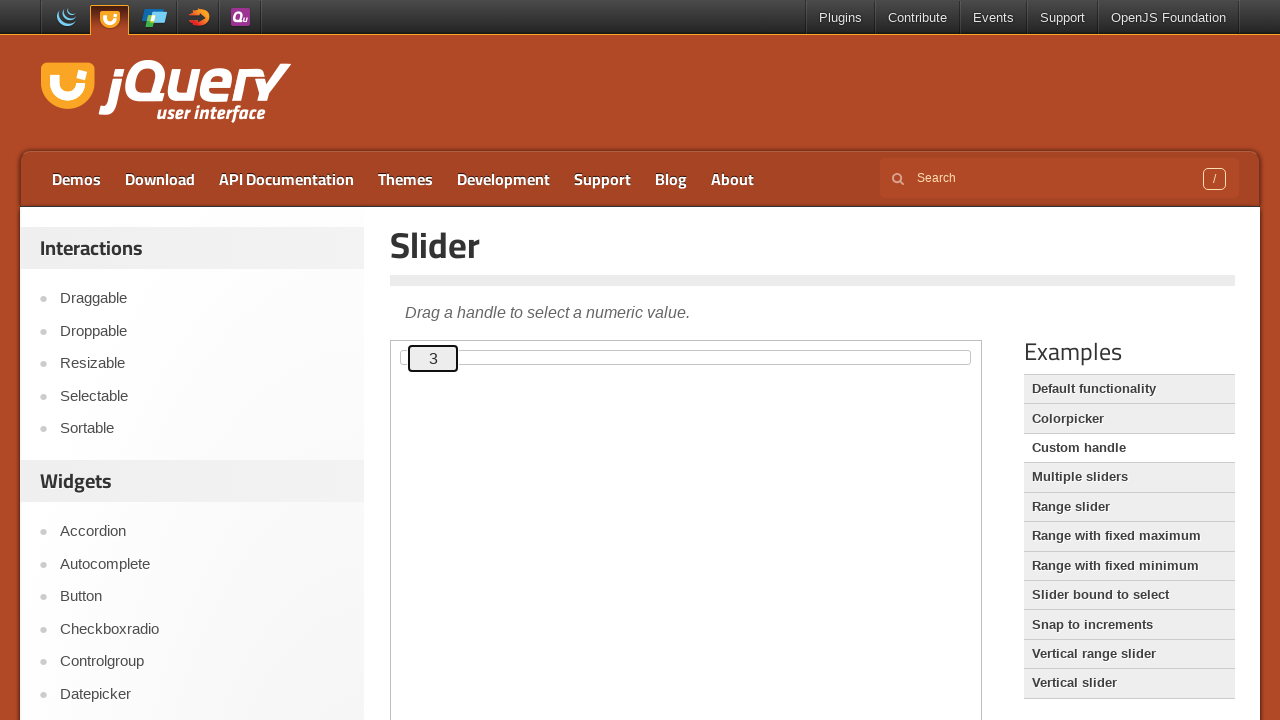

Read slider value after arrow key press: 3
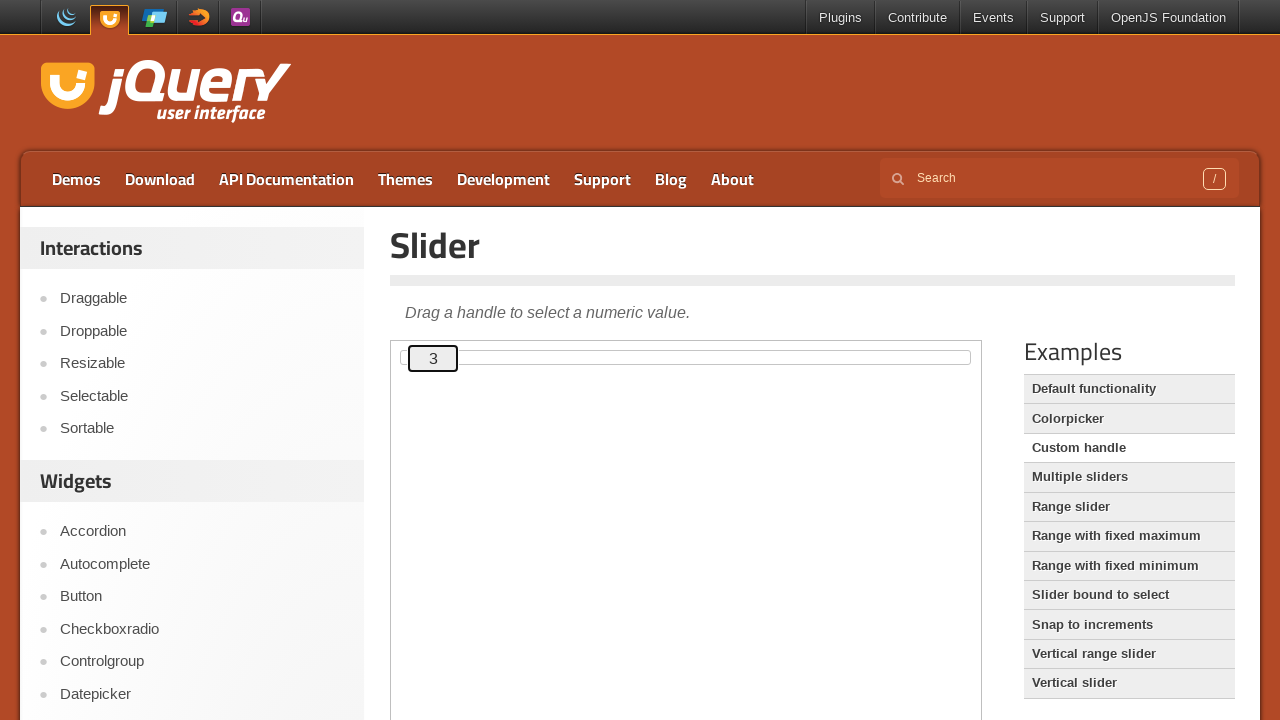

Pressed ArrowRight, moving slider right towards 80 on iframe.demo-frame >> internal:control=enter-frame >> #custom-handle
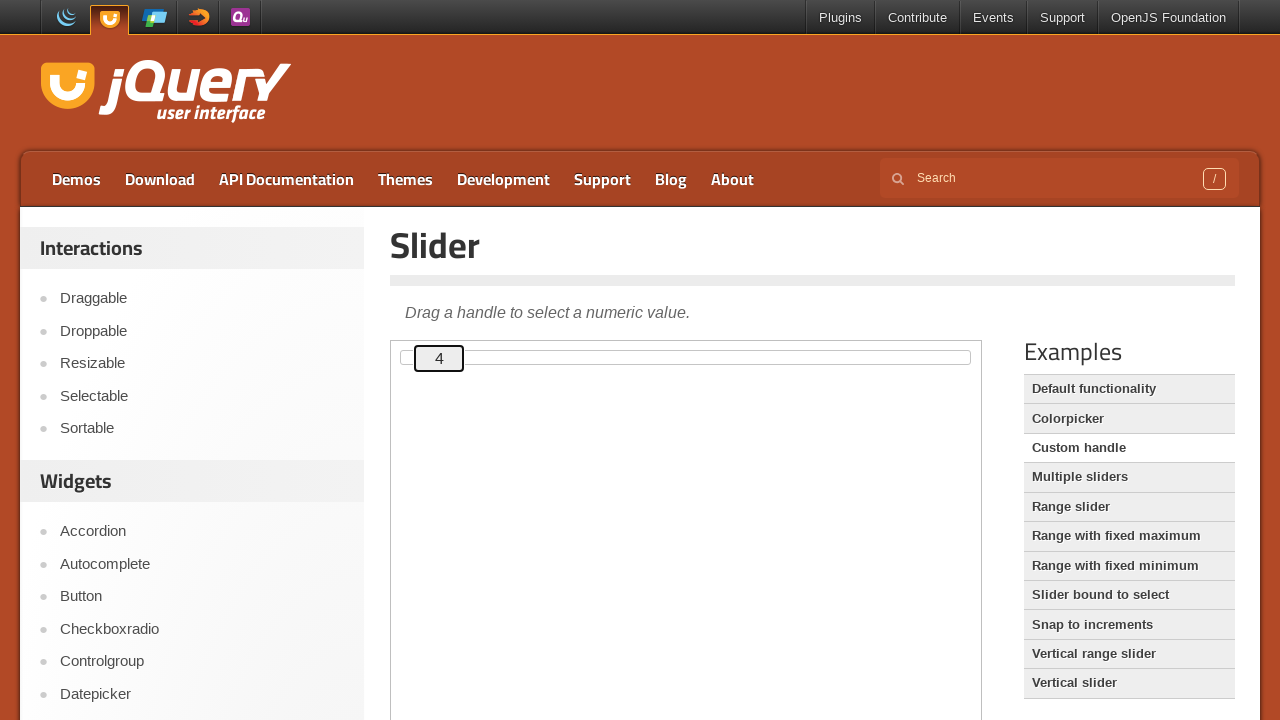

Read slider value after arrow key press: 4
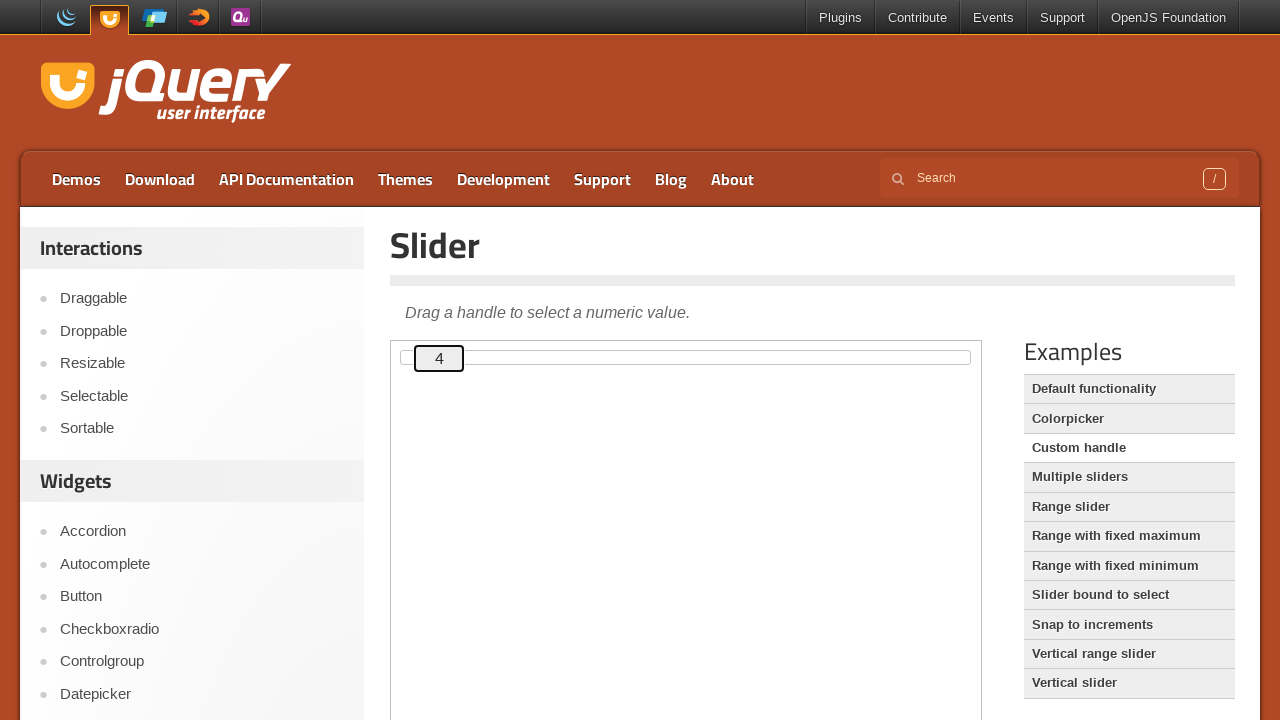

Pressed ArrowRight, moving slider right towards 80 on iframe.demo-frame >> internal:control=enter-frame >> #custom-handle
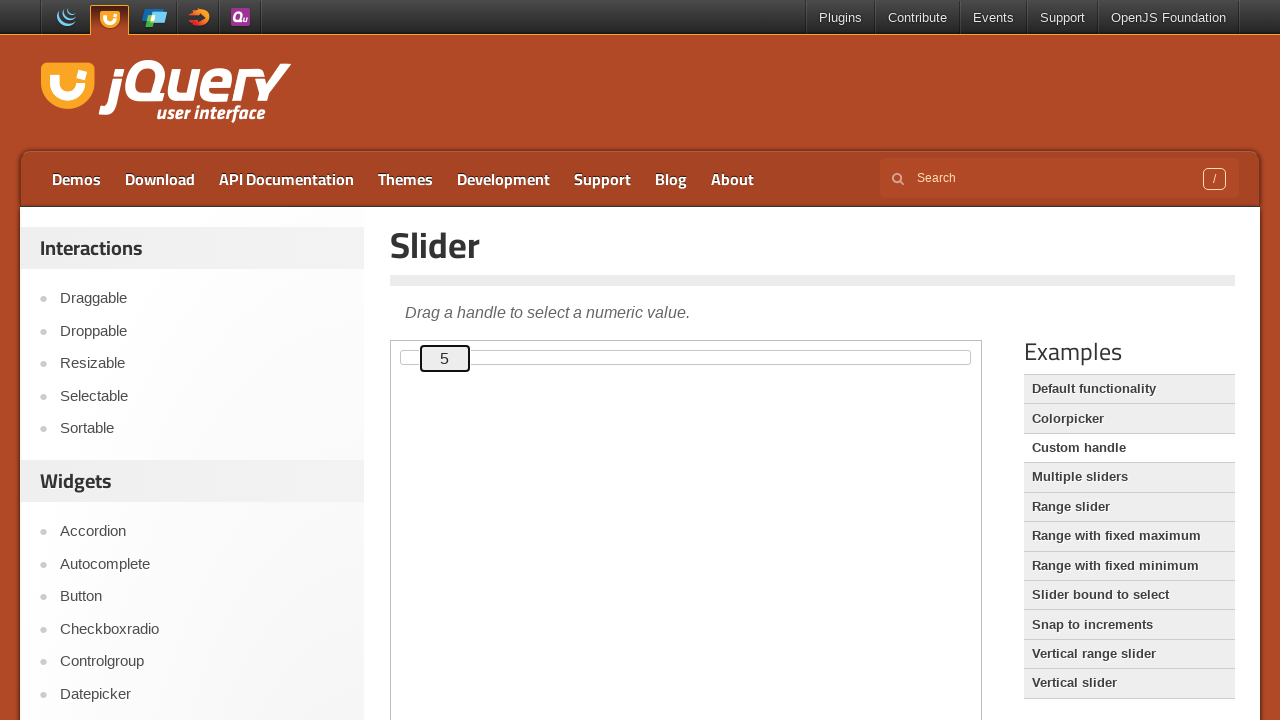

Read slider value after arrow key press: 5
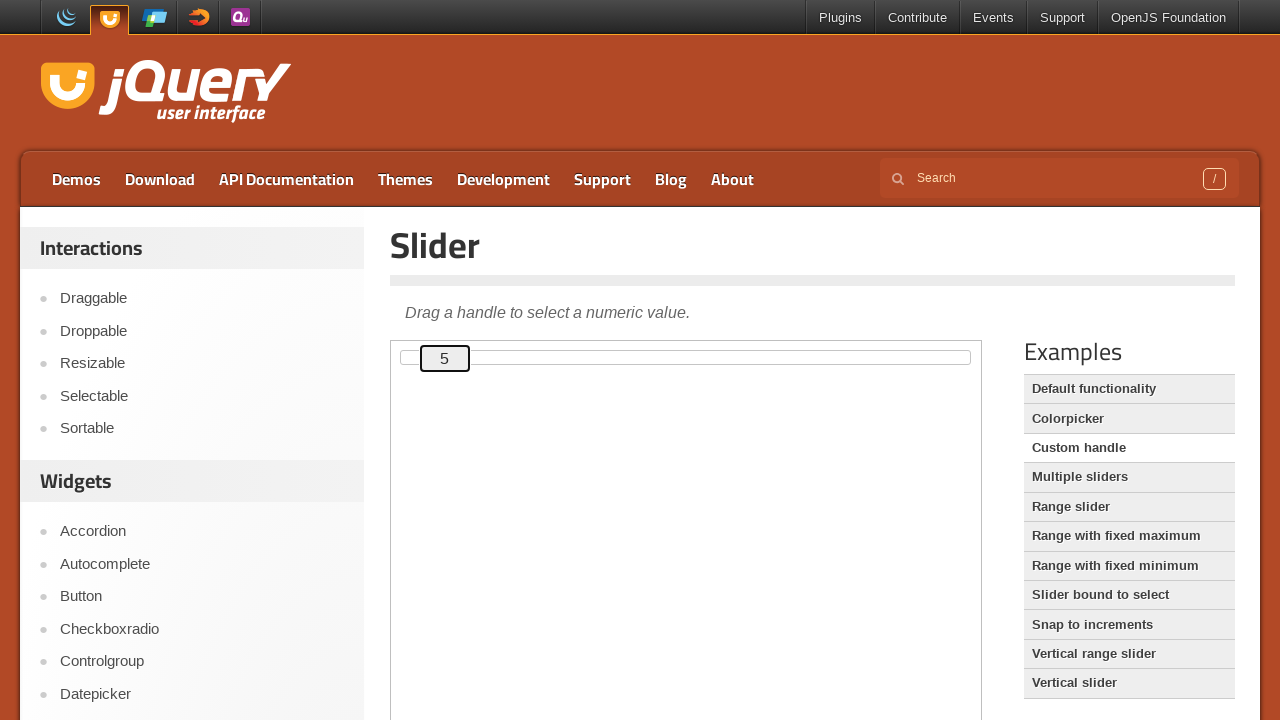

Pressed ArrowRight, moving slider right towards 80 on iframe.demo-frame >> internal:control=enter-frame >> #custom-handle
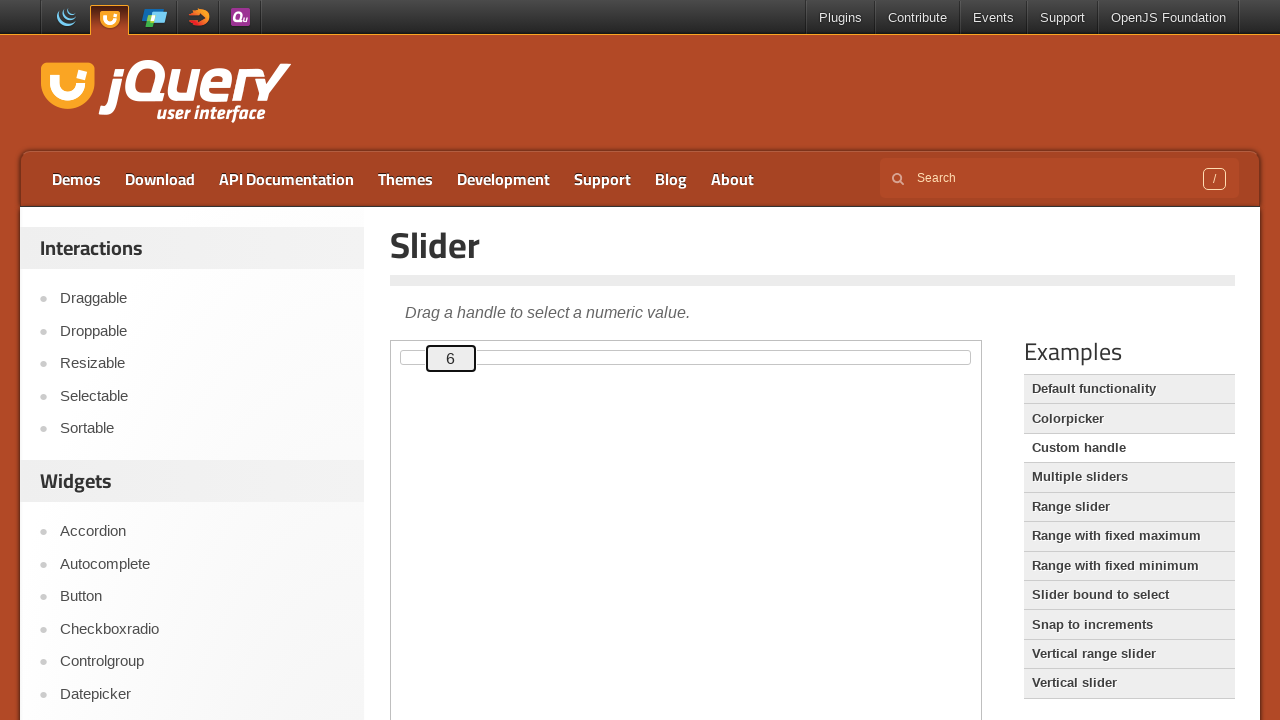

Read slider value after arrow key press: 6
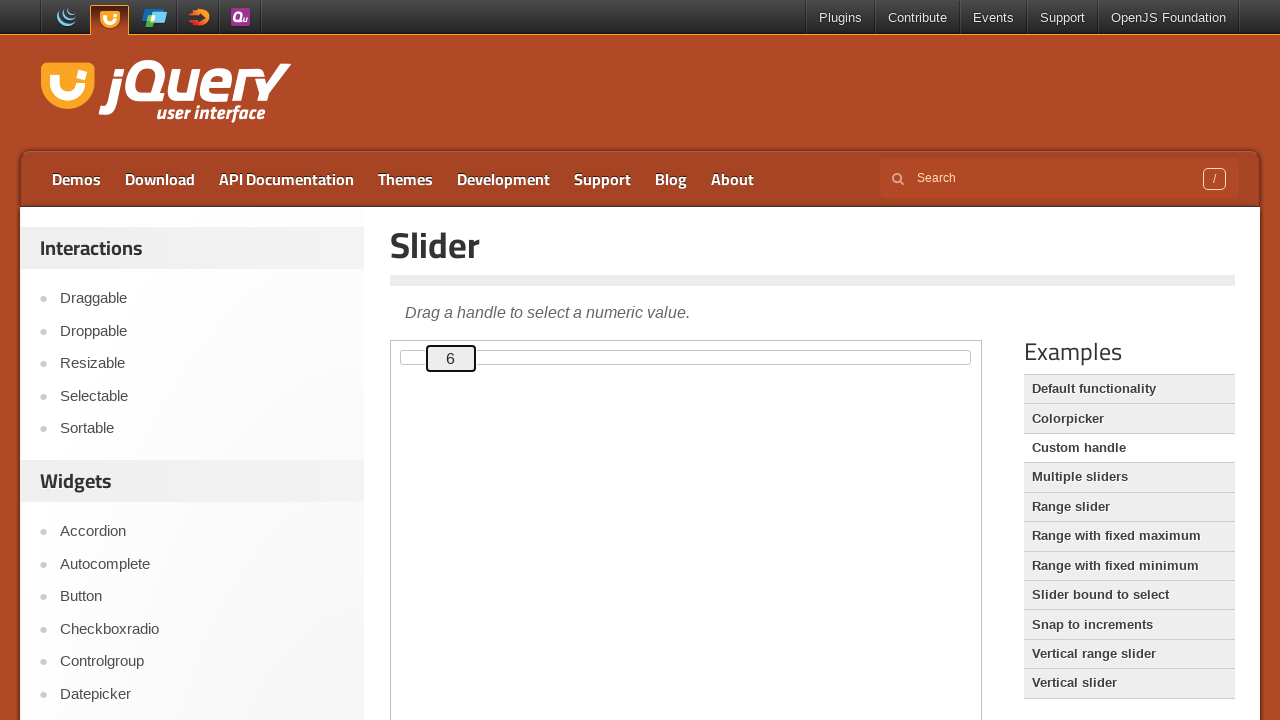

Pressed ArrowRight, moving slider right towards 80 on iframe.demo-frame >> internal:control=enter-frame >> #custom-handle
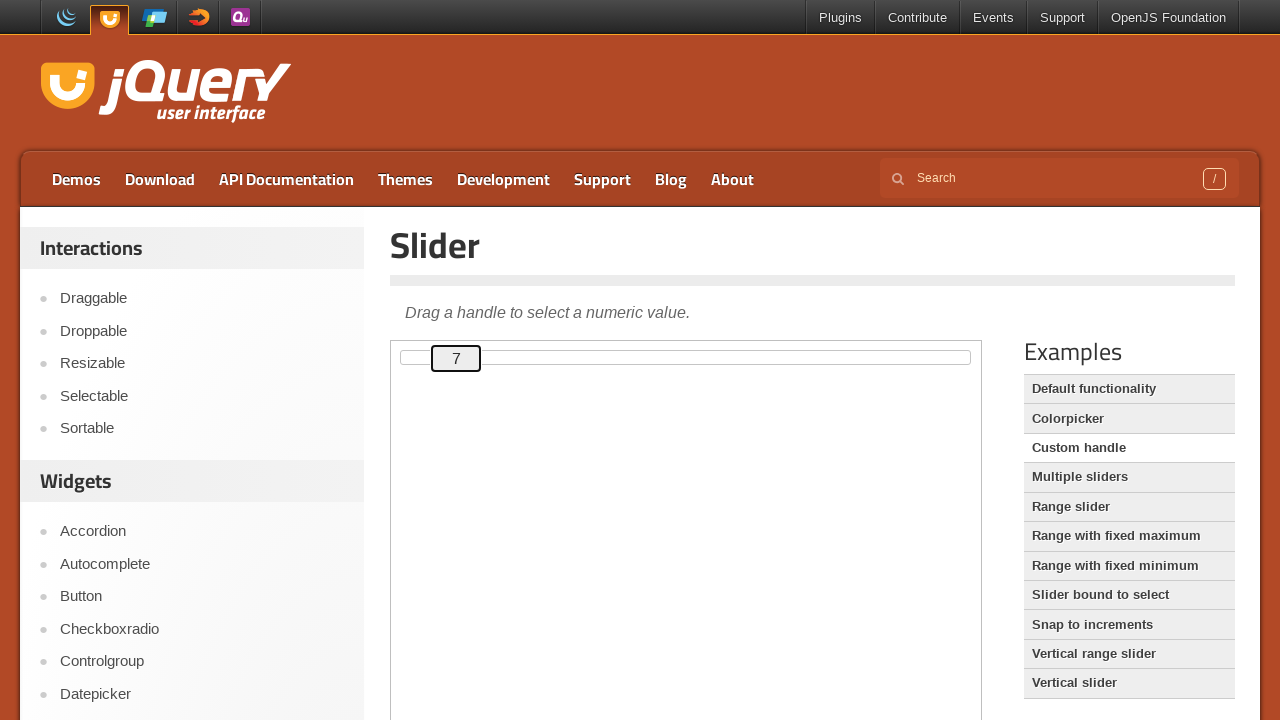

Read slider value after arrow key press: 7
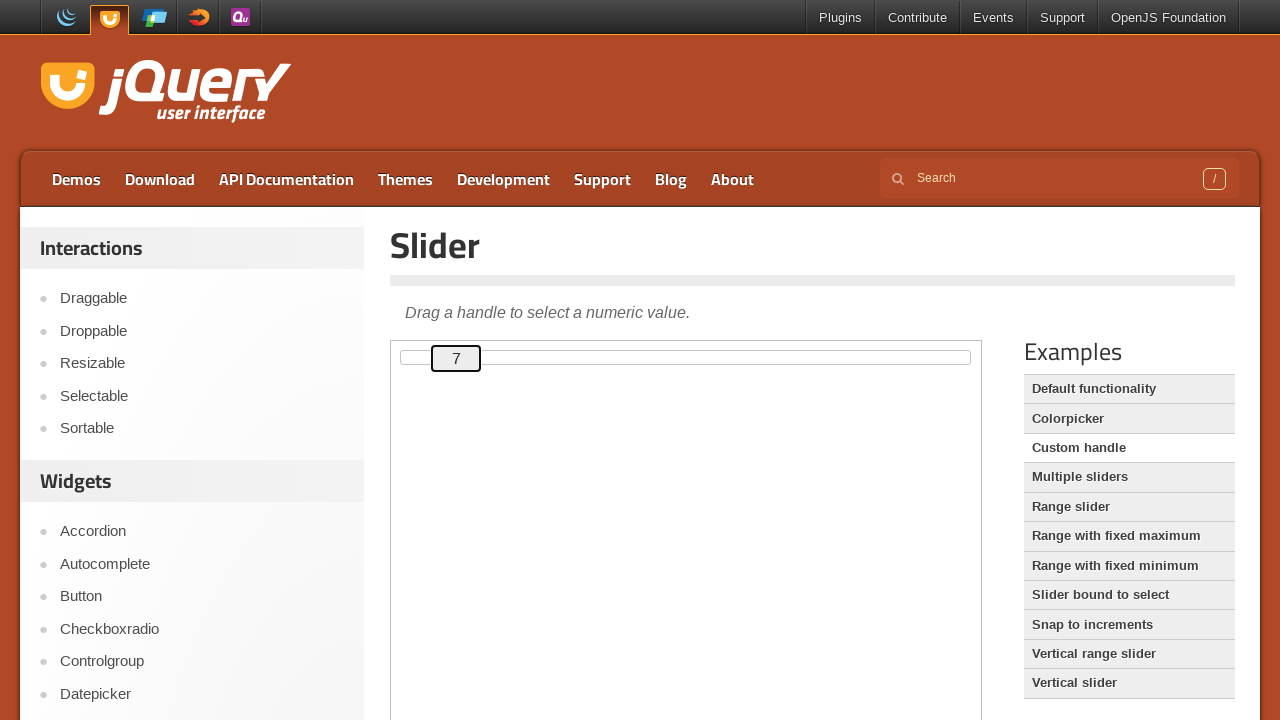

Pressed ArrowRight, moving slider right towards 80 on iframe.demo-frame >> internal:control=enter-frame >> #custom-handle
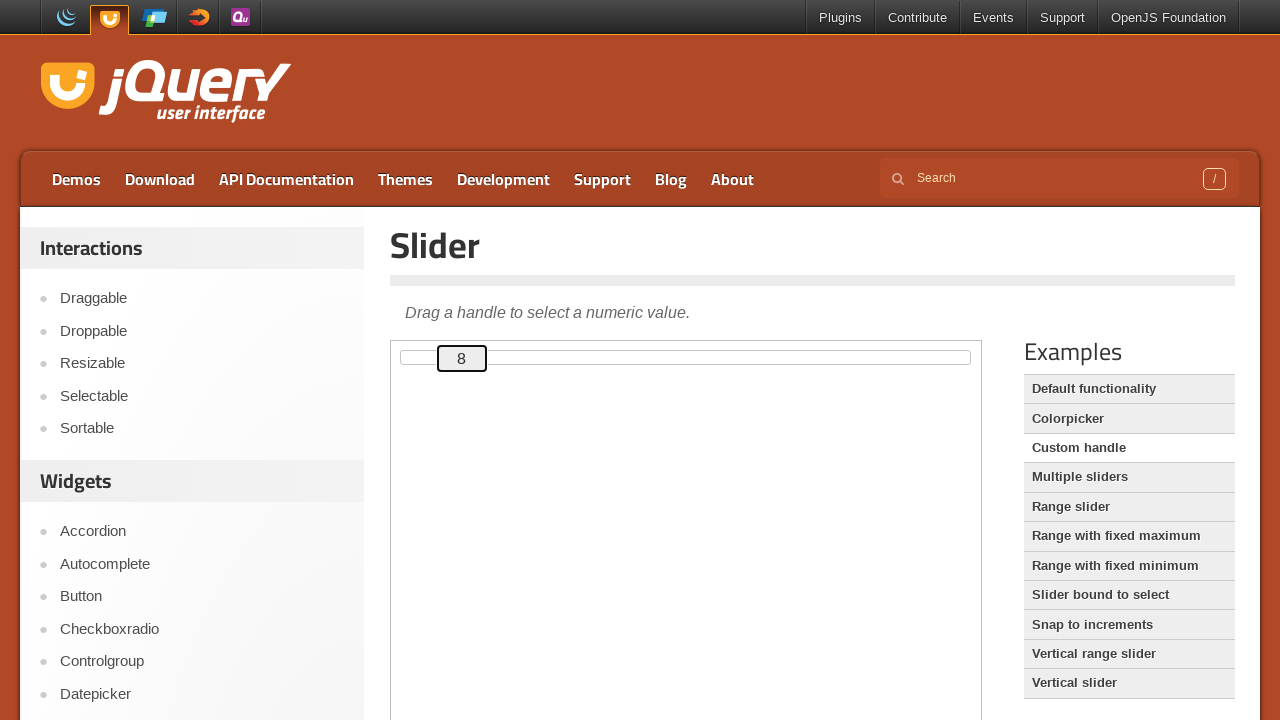

Read slider value after arrow key press: 8
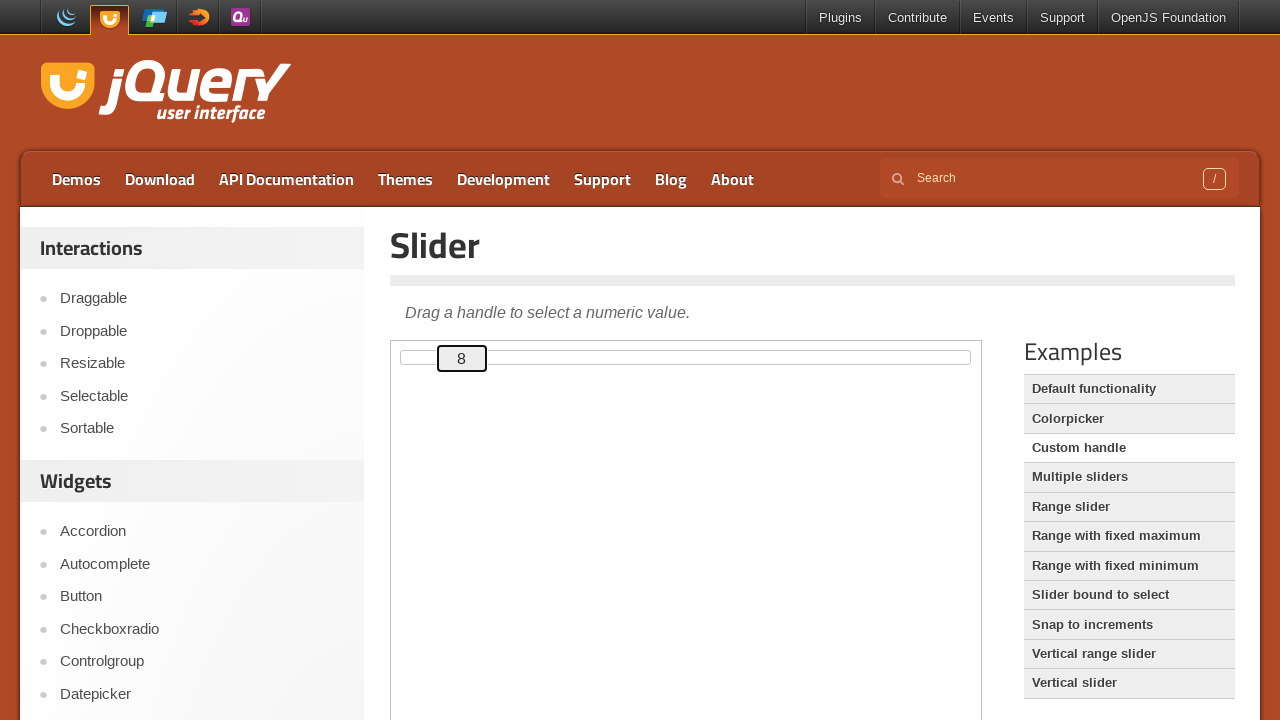

Pressed ArrowRight, moving slider right towards 80 on iframe.demo-frame >> internal:control=enter-frame >> #custom-handle
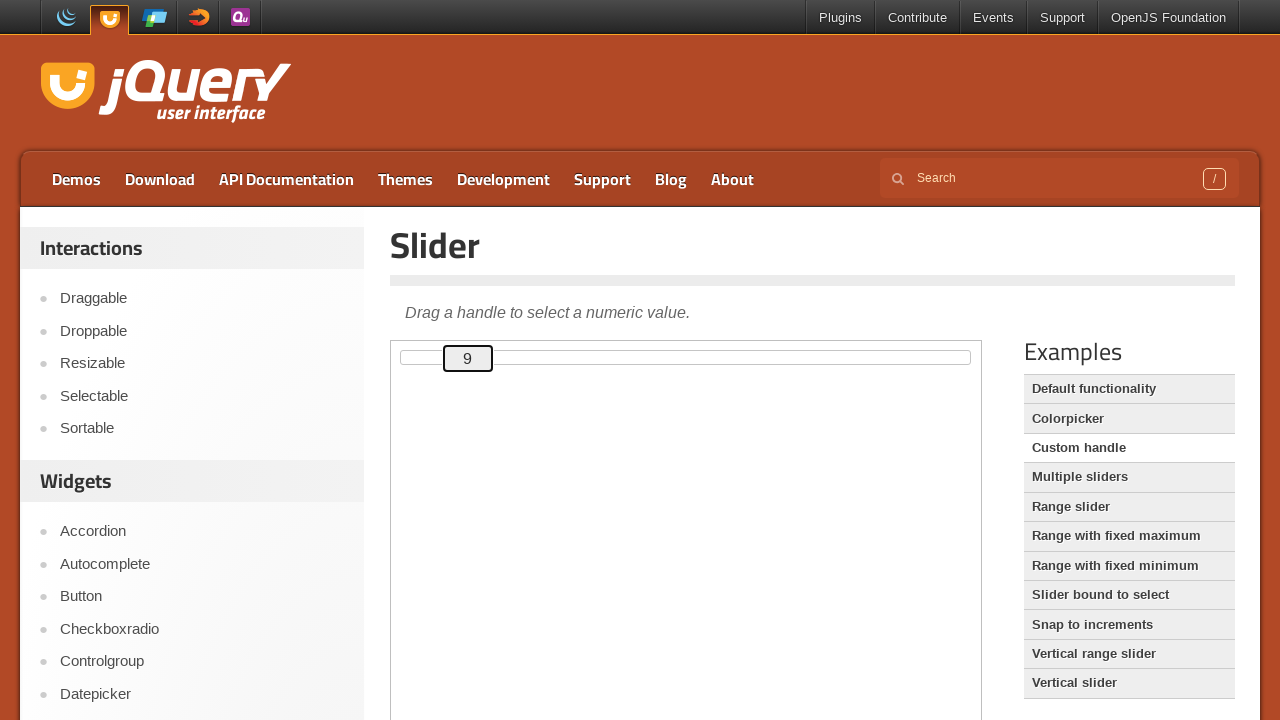

Read slider value after arrow key press: 9
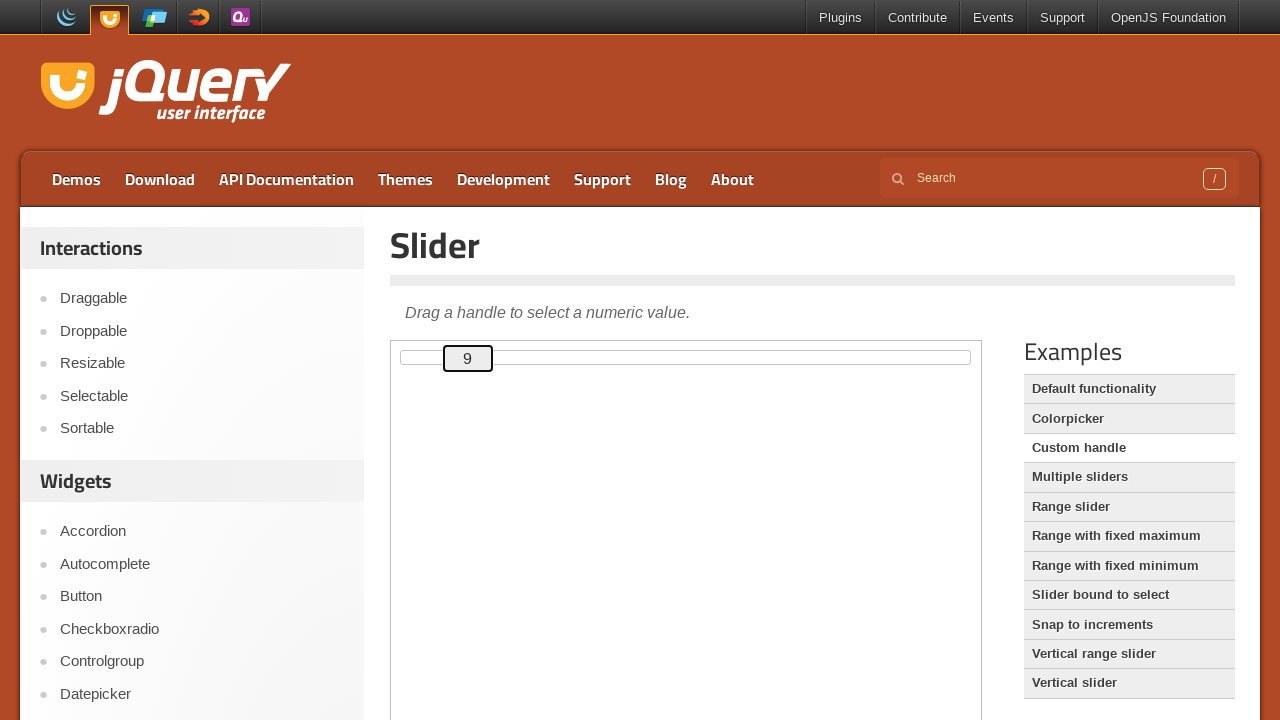

Pressed ArrowRight, moving slider right towards 80 on iframe.demo-frame >> internal:control=enter-frame >> #custom-handle
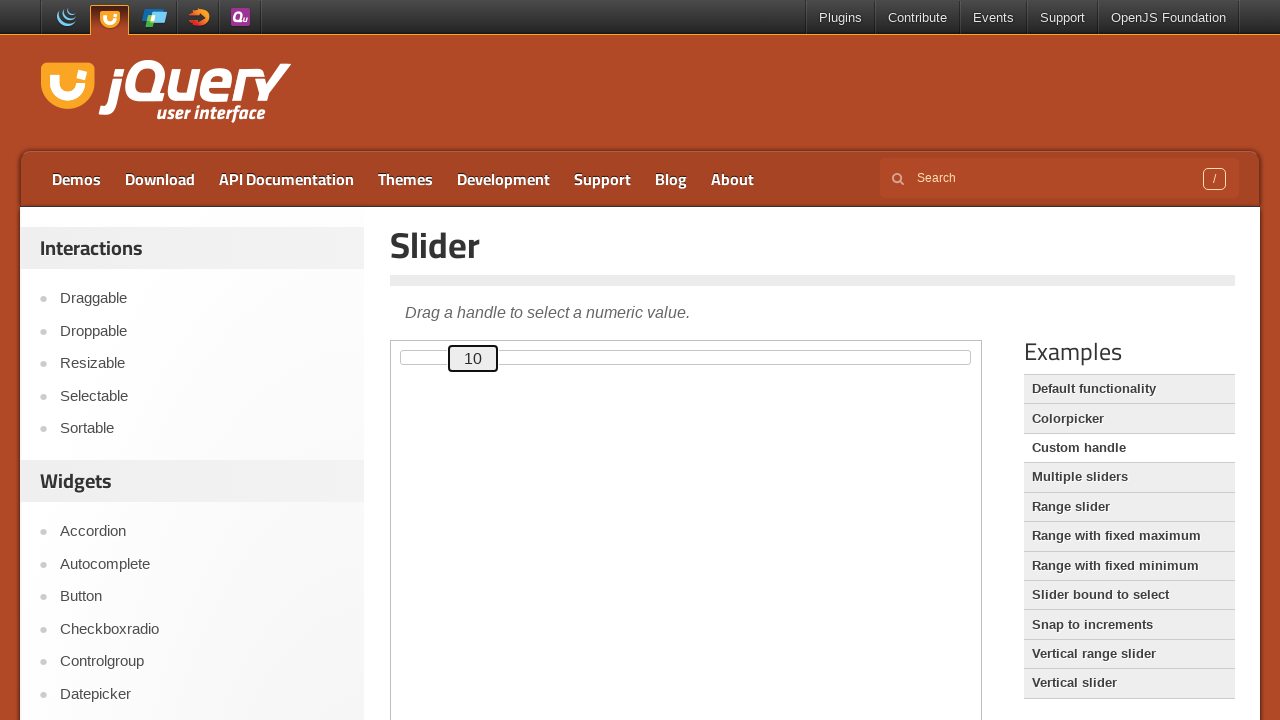

Read slider value after arrow key press: 10
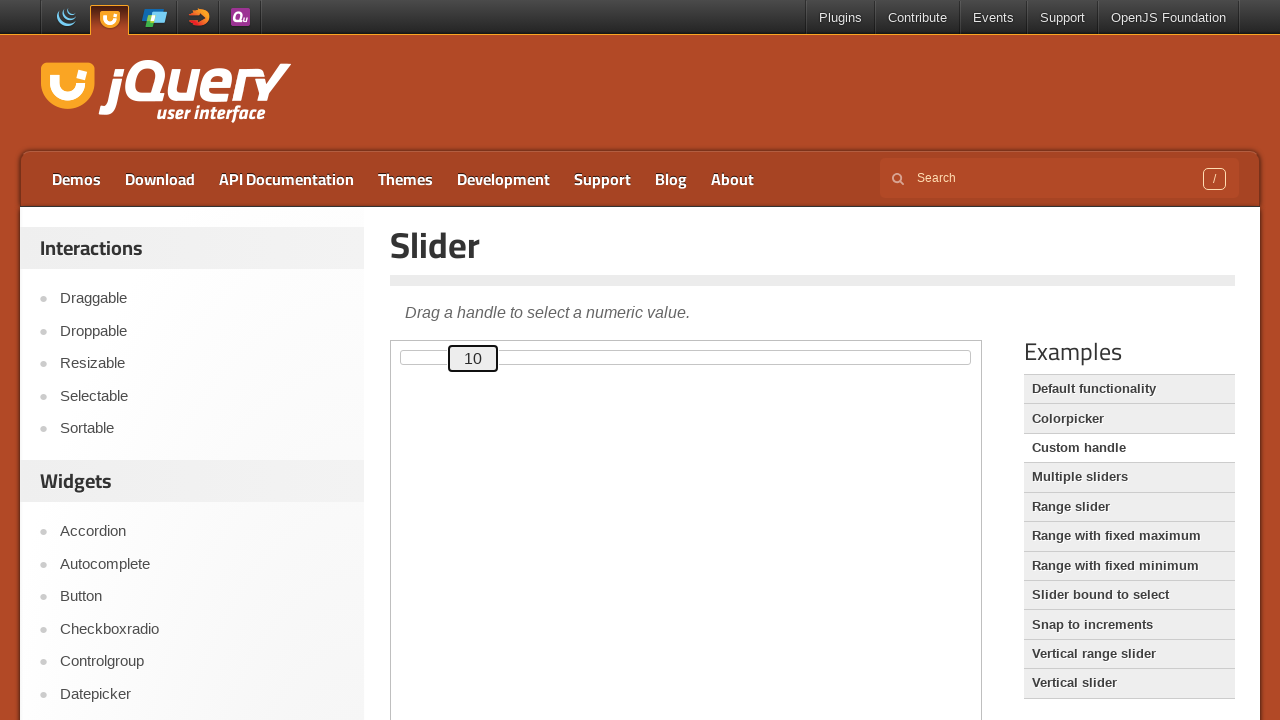

Pressed ArrowRight, moving slider right towards 80 on iframe.demo-frame >> internal:control=enter-frame >> #custom-handle
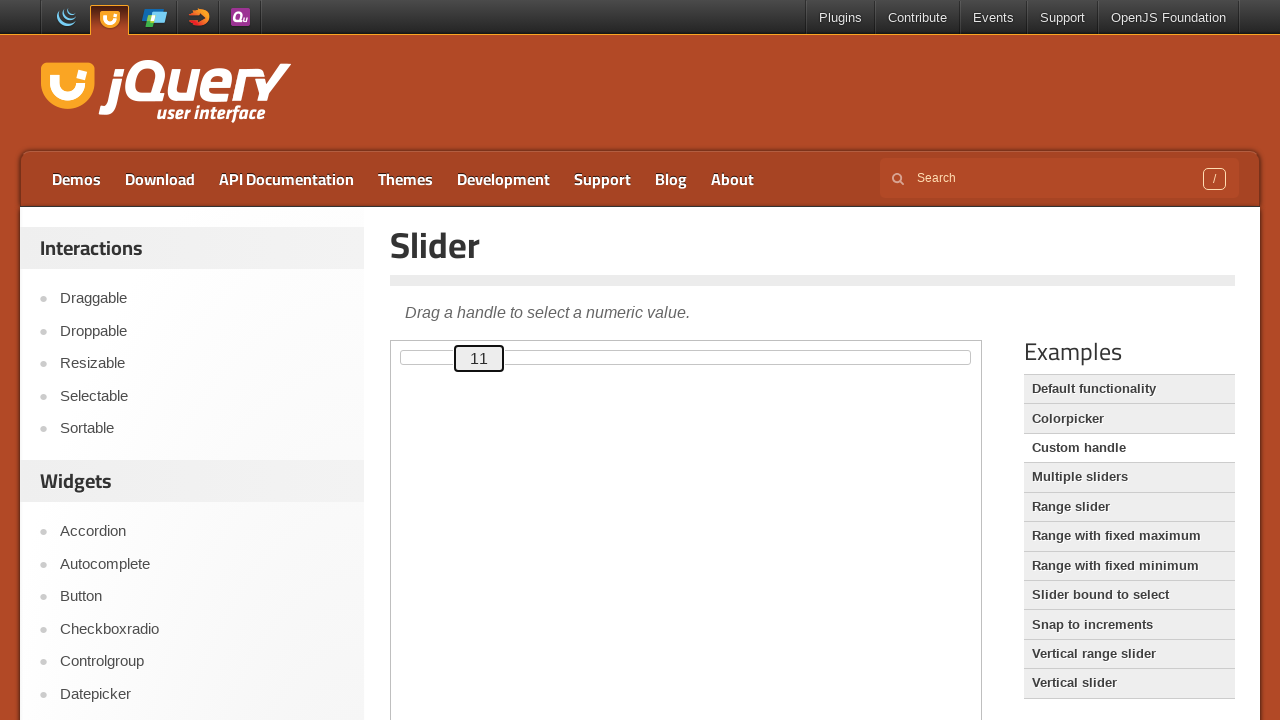

Read slider value after arrow key press: 11
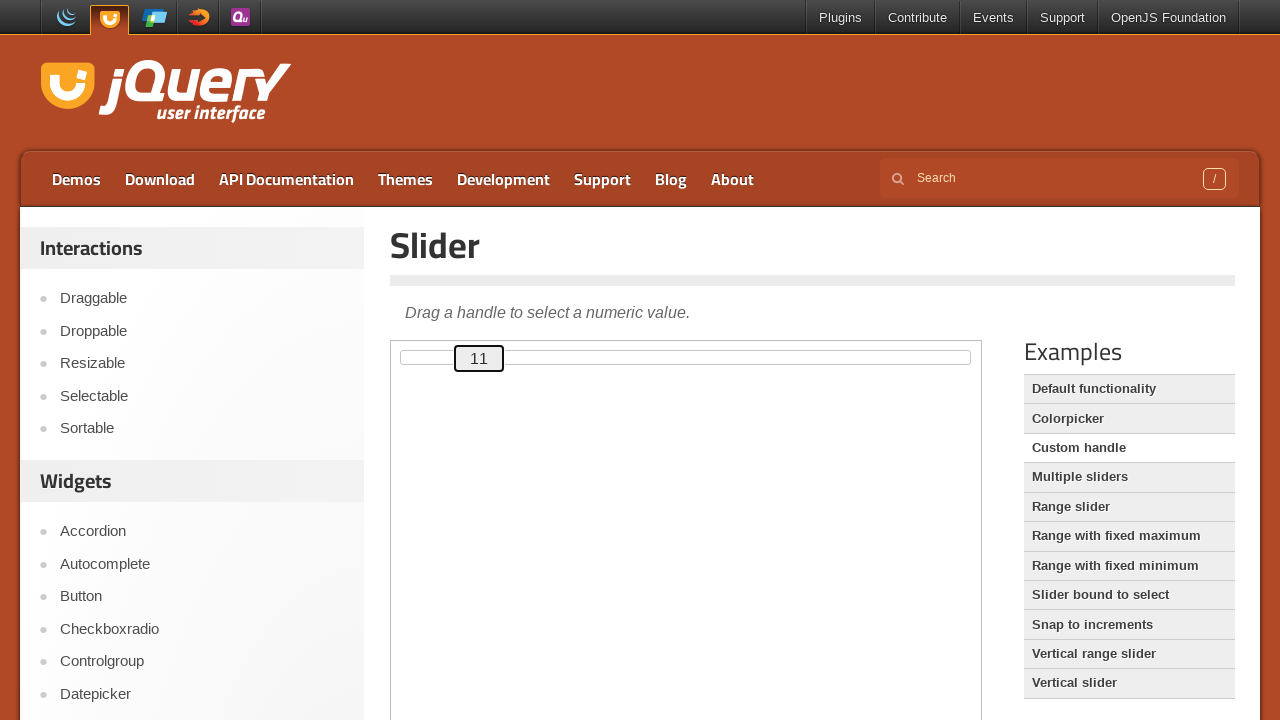

Pressed ArrowRight, moving slider right towards 80 on iframe.demo-frame >> internal:control=enter-frame >> #custom-handle
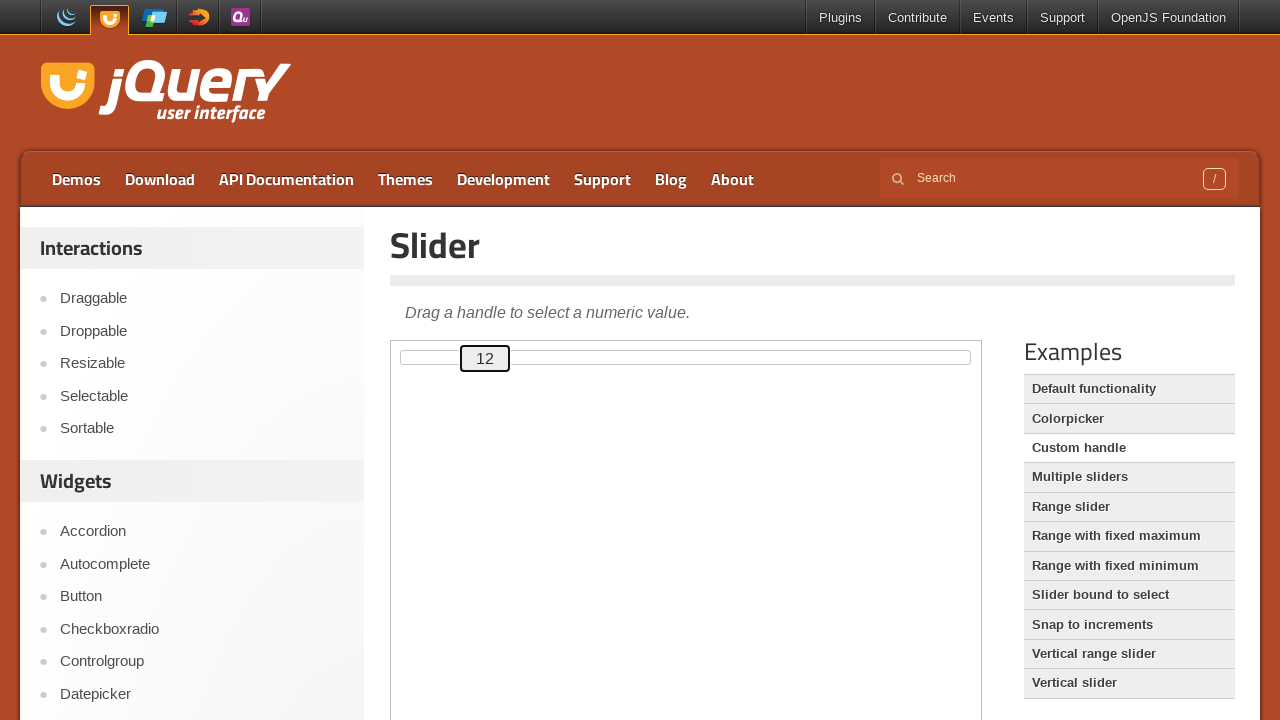

Read slider value after arrow key press: 12
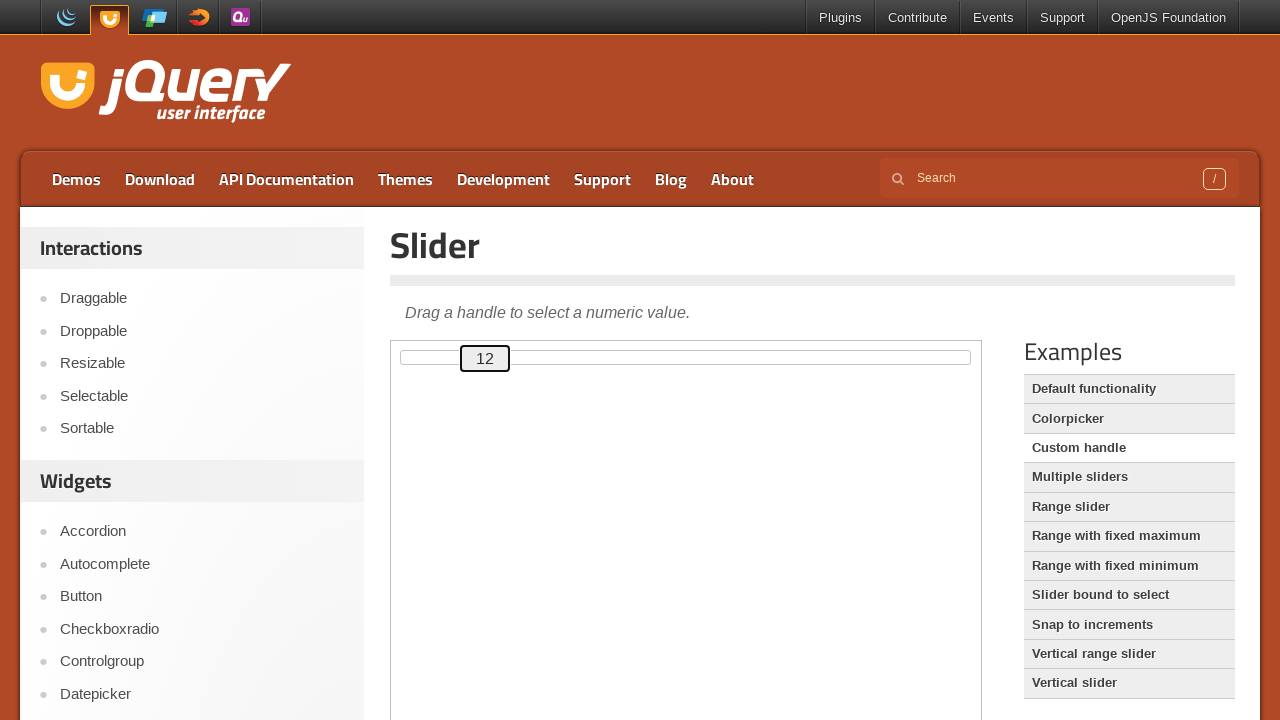

Pressed ArrowRight, moving slider right towards 80 on iframe.demo-frame >> internal:control=enter-frame >> #custom-handle
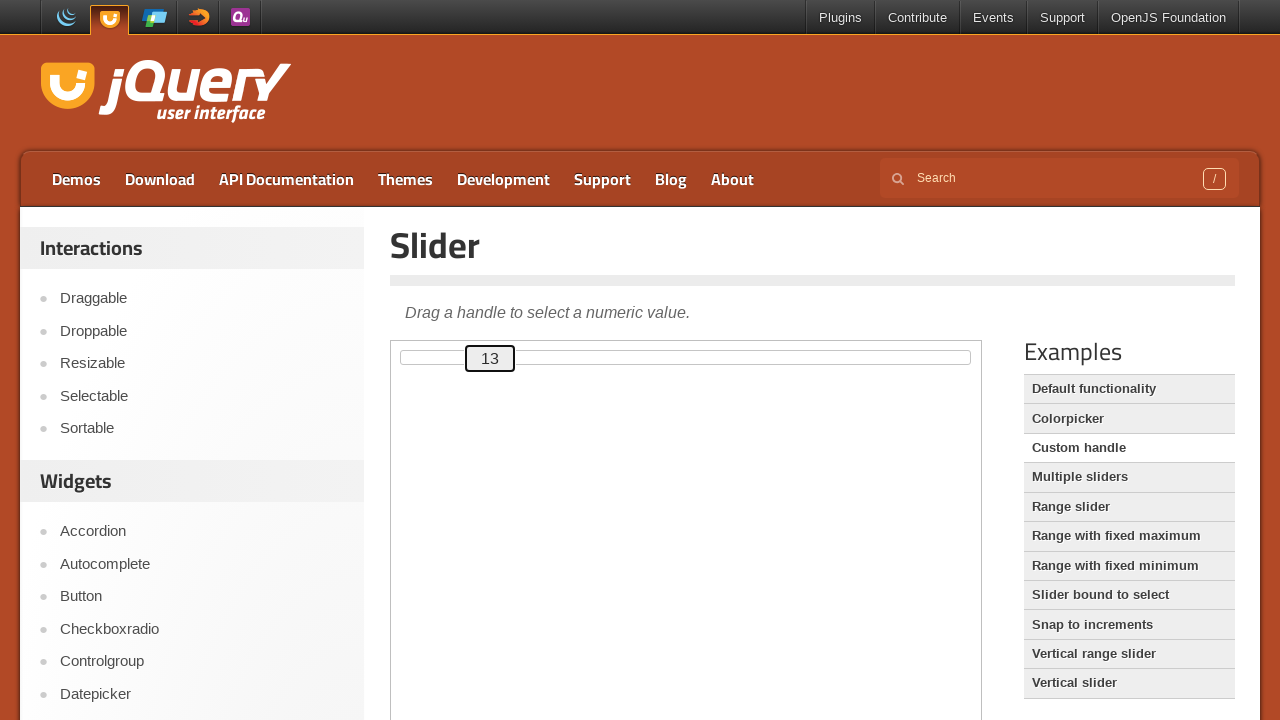

Read slider value after arrow key press: 13
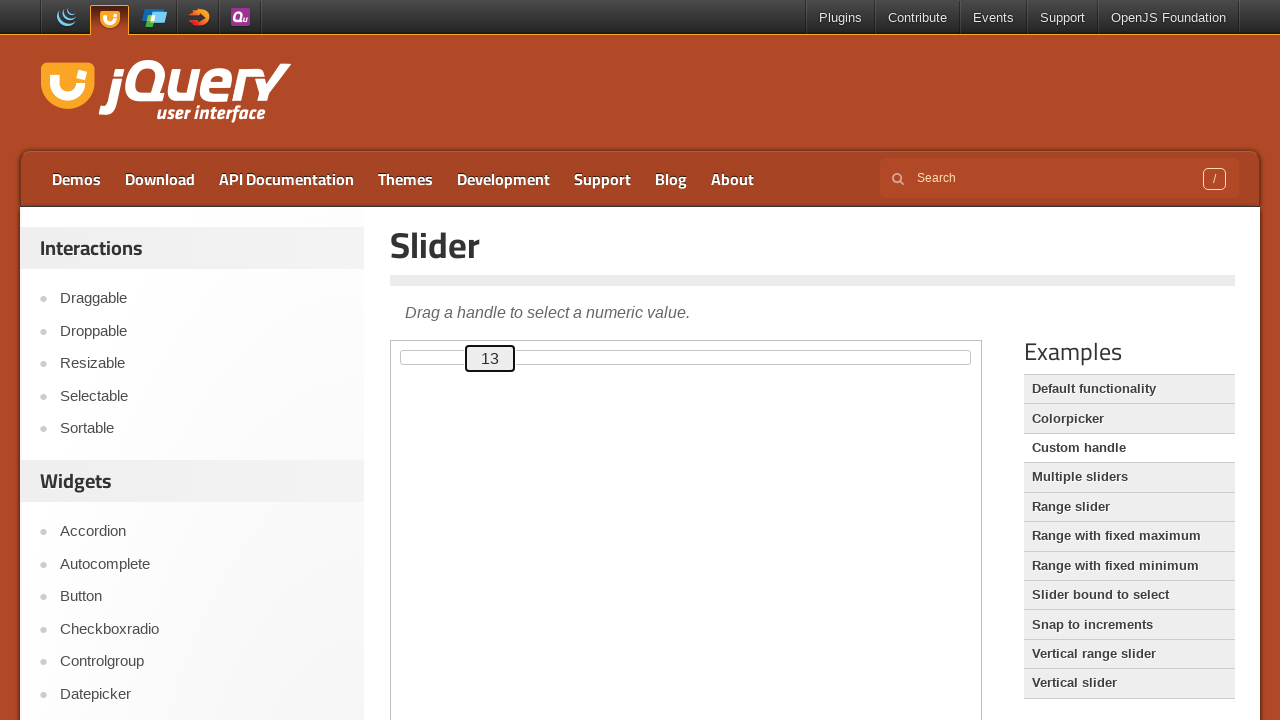

Pressed ArrowRight, moving slider right towards 80 on iframe.demo-frame >> internal:control=enter-frame >> #custom-handle
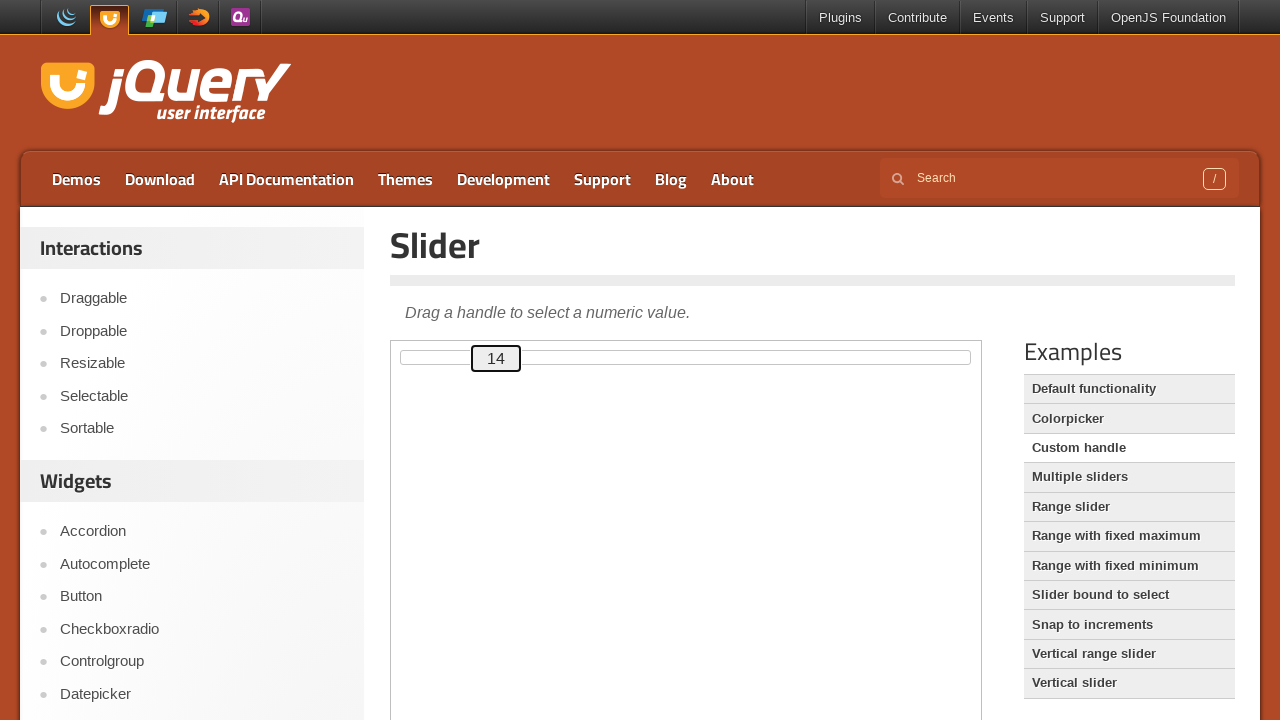

Read slider value after arrow key press: 14
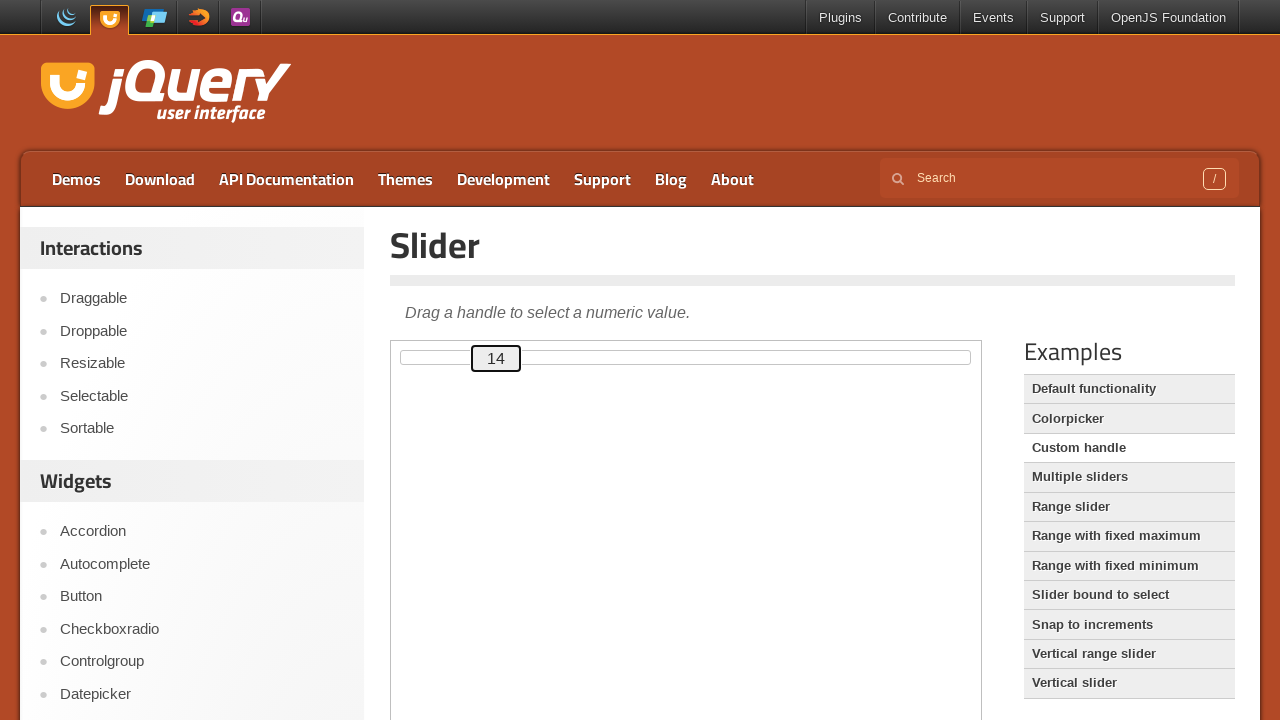

Pressed ArrowRight, moving slider right towards 80 on iframe.demo-frame >> internal:control=enter-frame >> #custom-handle
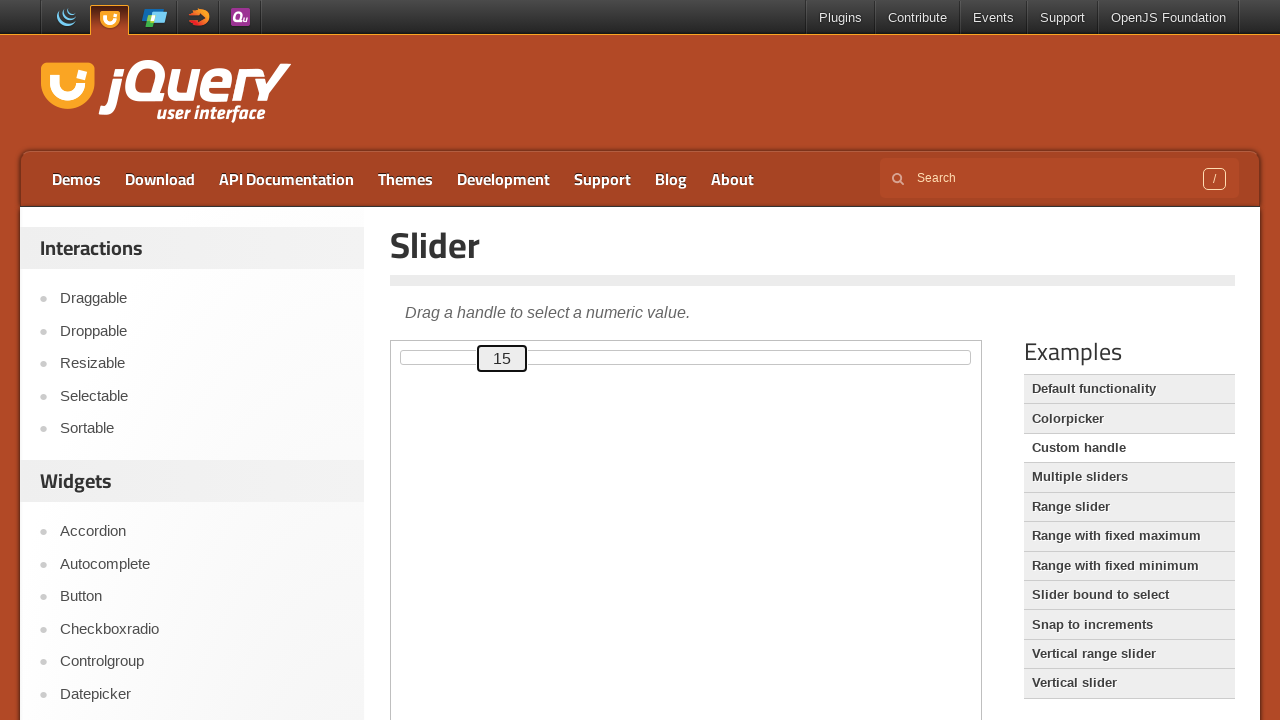

Read slider value after arrow key press: 15
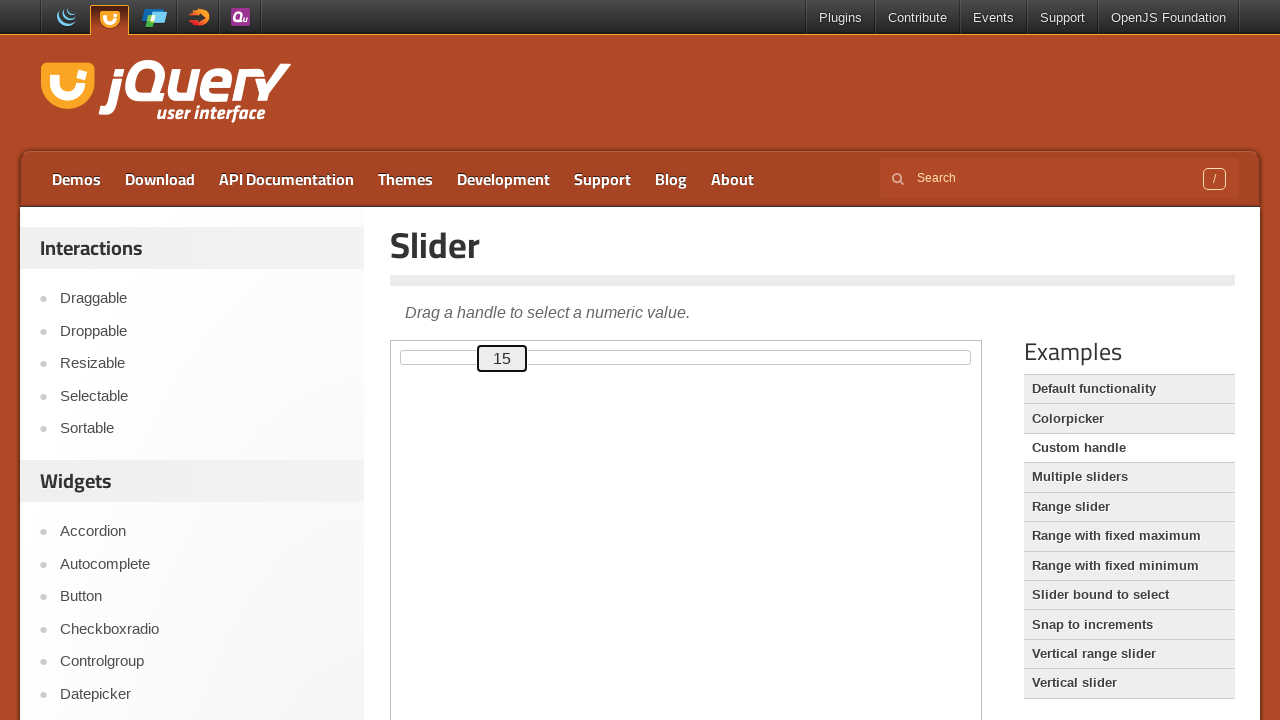

Pressed ArrowRight, moving slider right towards 80 on iframe.demo-frame >> internal:control=enter-frame >> #custom-handle
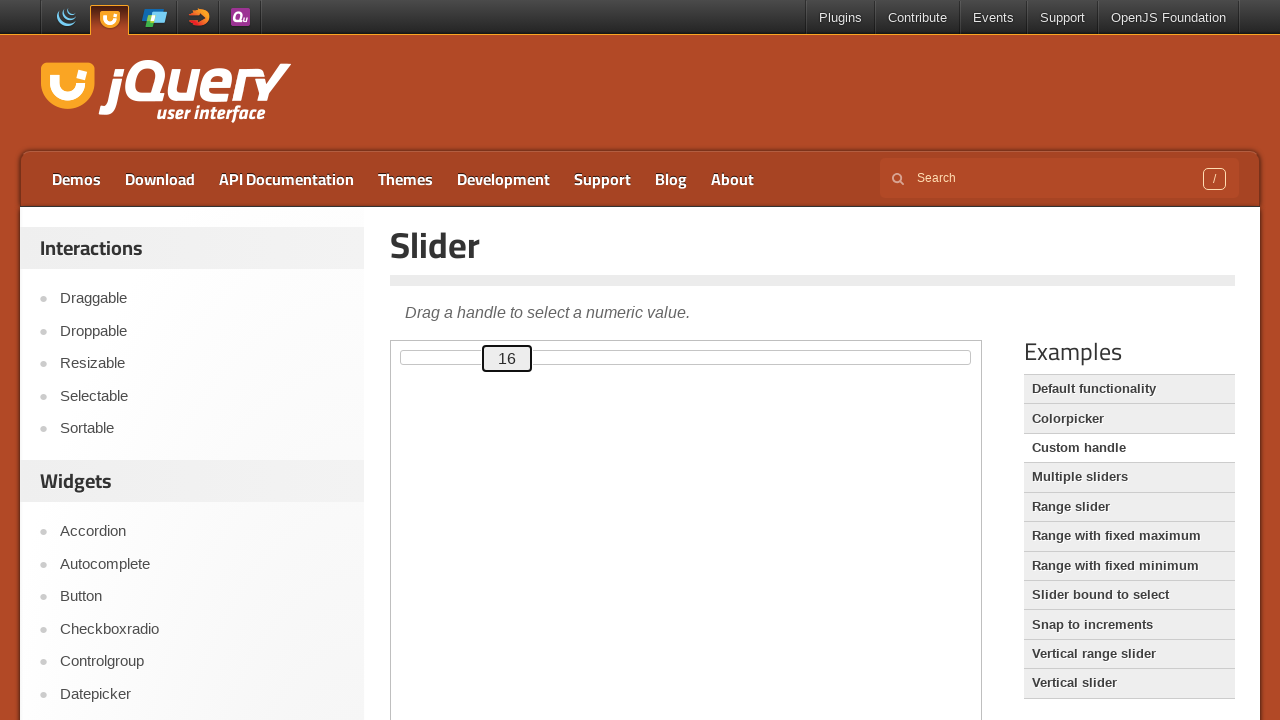

Read slider value after arrow key press: 16
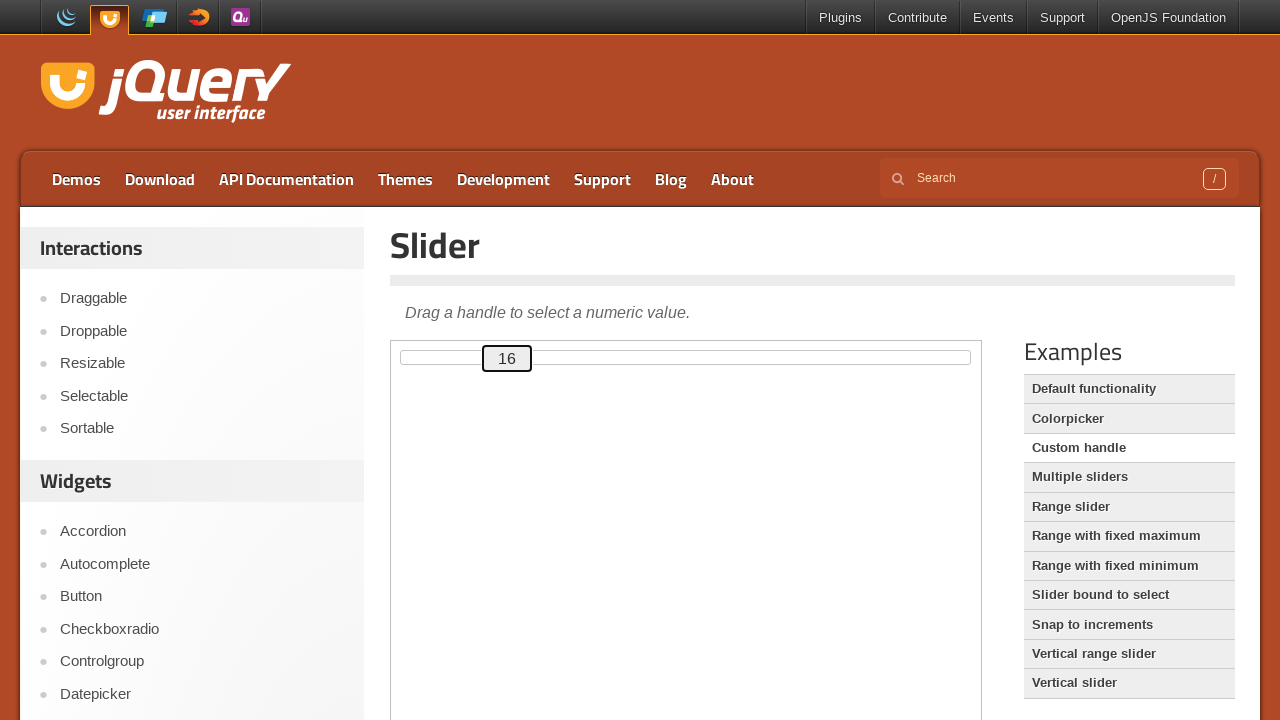

Pressed ArrowRight, moving slider right towards 80 on iframe.demo-frame >> internal:control=enter-frame >> #custom-handle
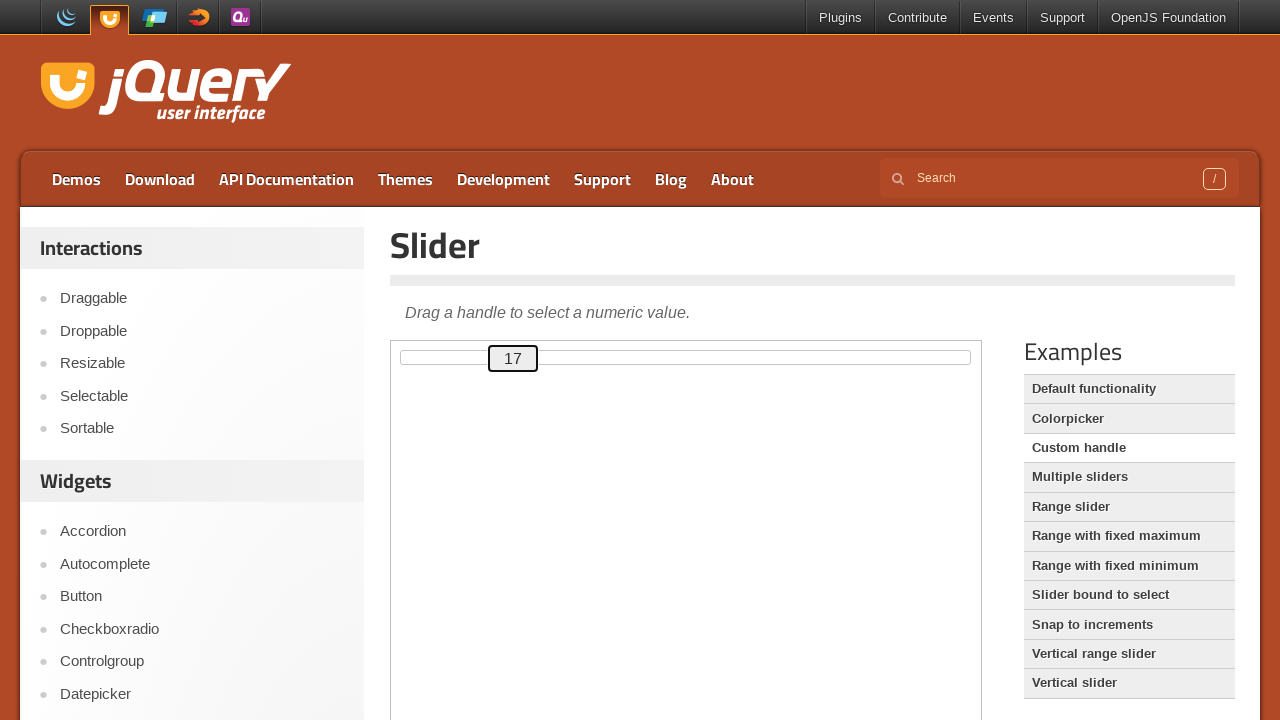

Read slider value after arrow key press: 17
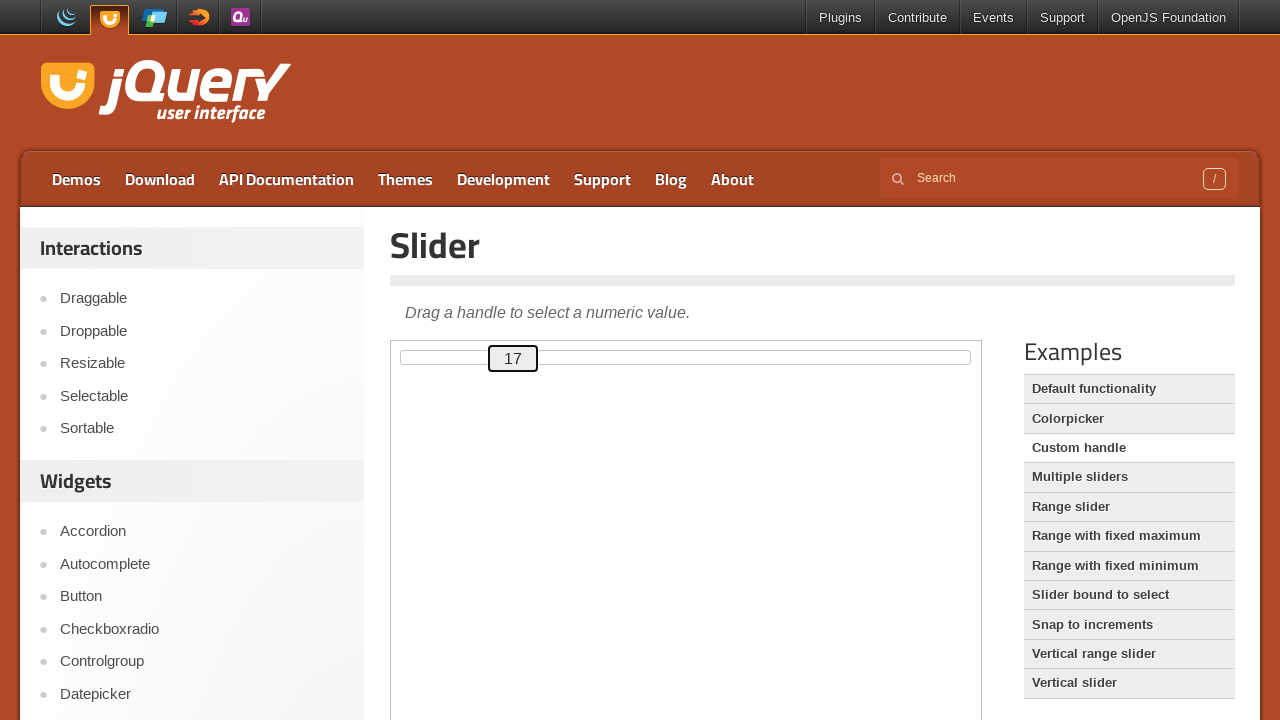

Pressed ArrowRight, moving slider right towards 80 on iframe.demo-frame >> internal:control=enter-frame >> #custom-handle
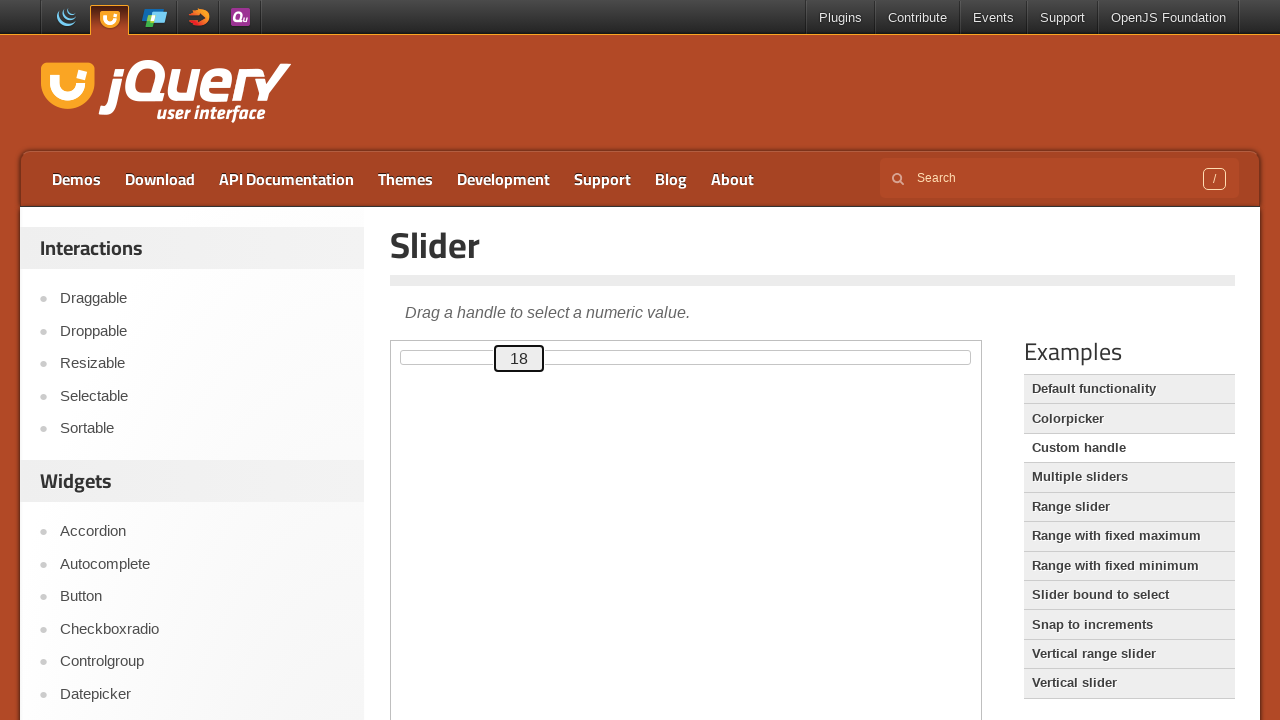

Read slider value after arrow key press: 18
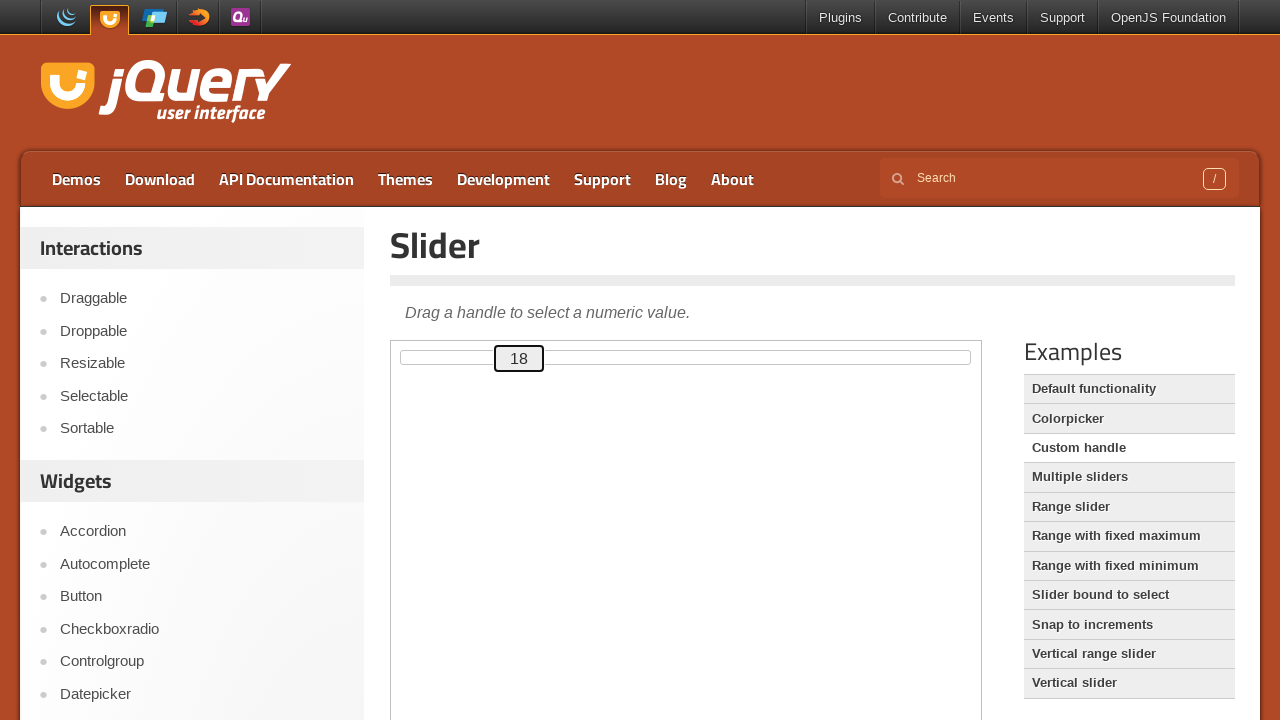

Pressed ArrowRight, moving slider right towards 80 on iframe.demo-frame >> internal:control=enter-frame >> #custom-handle
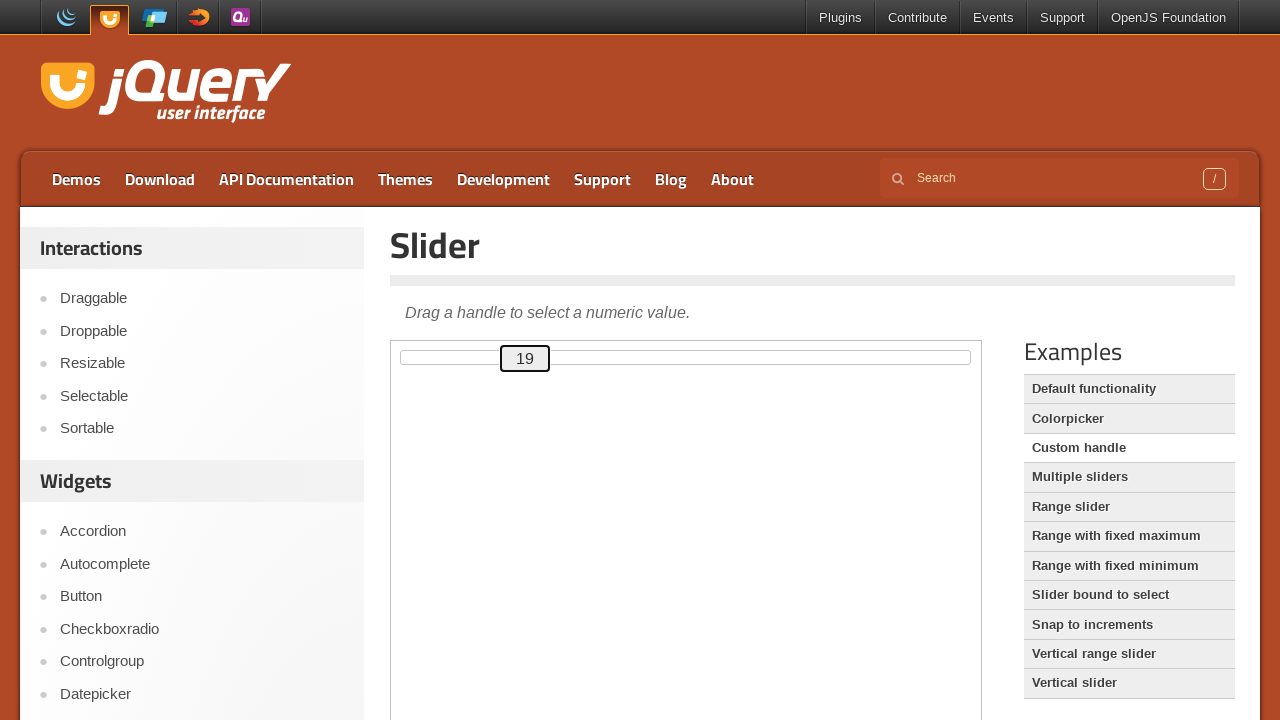

Read slider value after arrow key press: 19
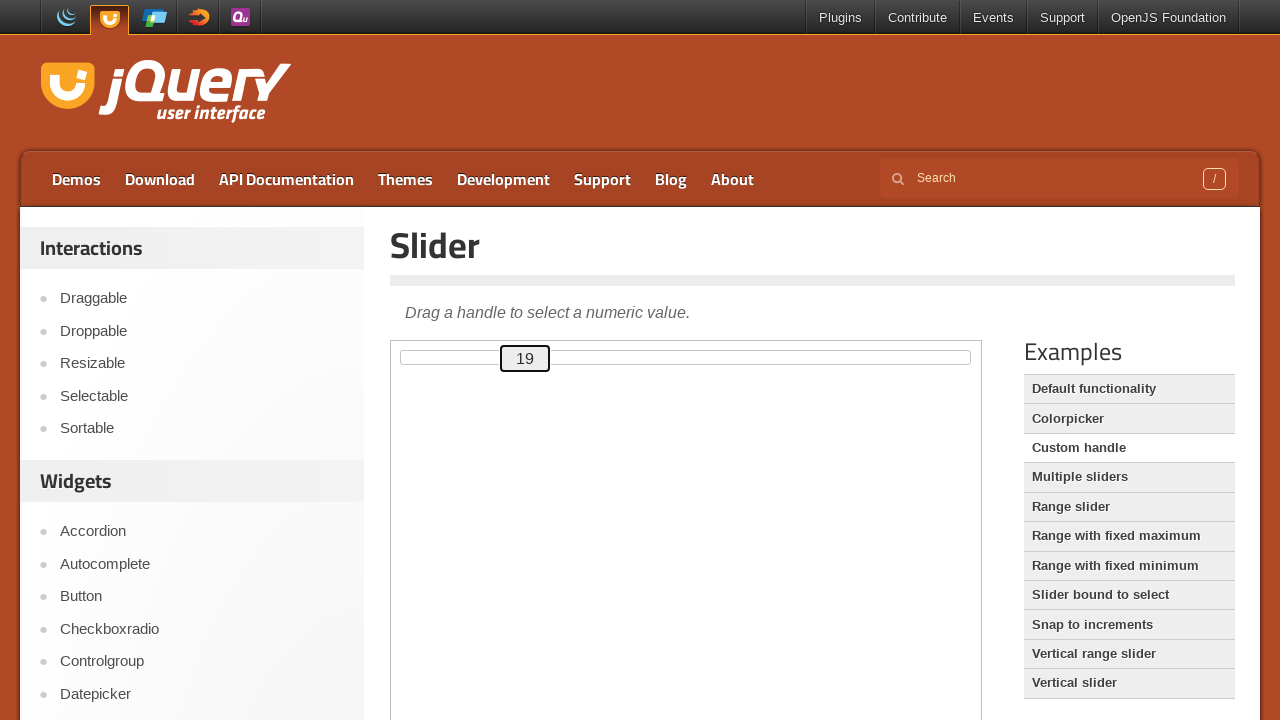

Pressed ArrowRight, moving slider right towards 80 on iframe.demo-frame >> internal:control=enter-frame >> #custom-handle
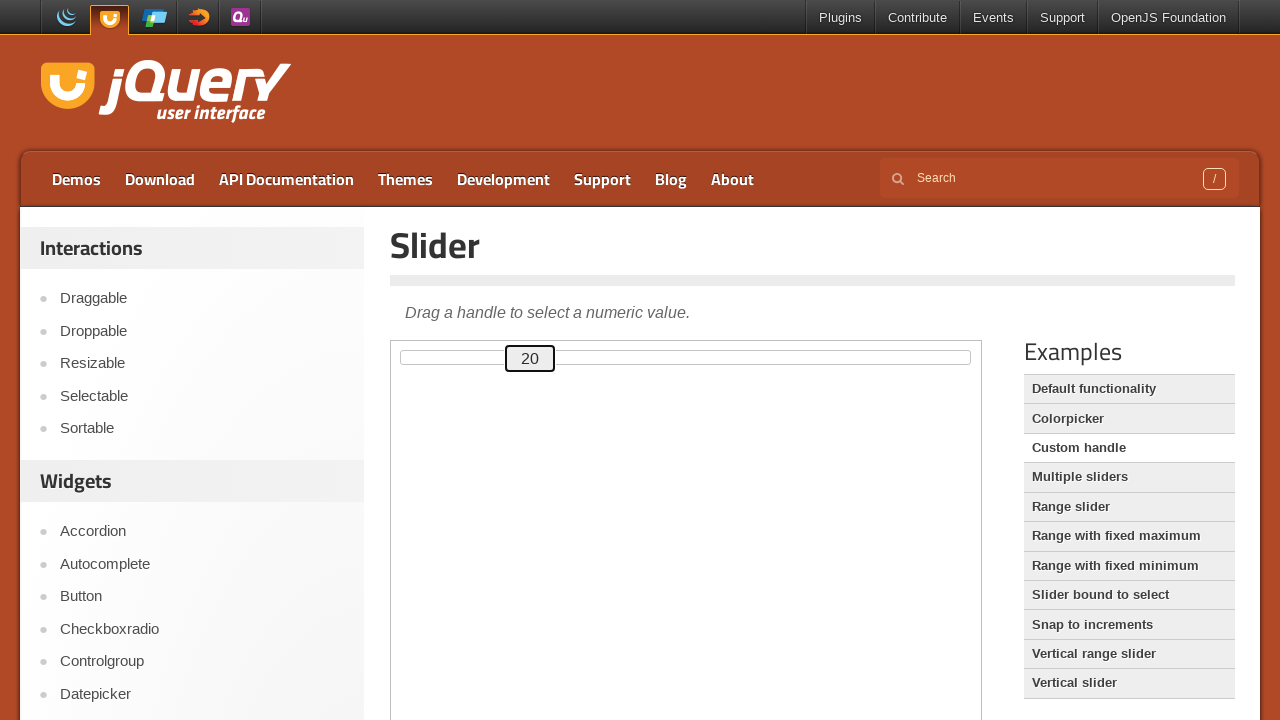

Read slider value after arrow key press: 20
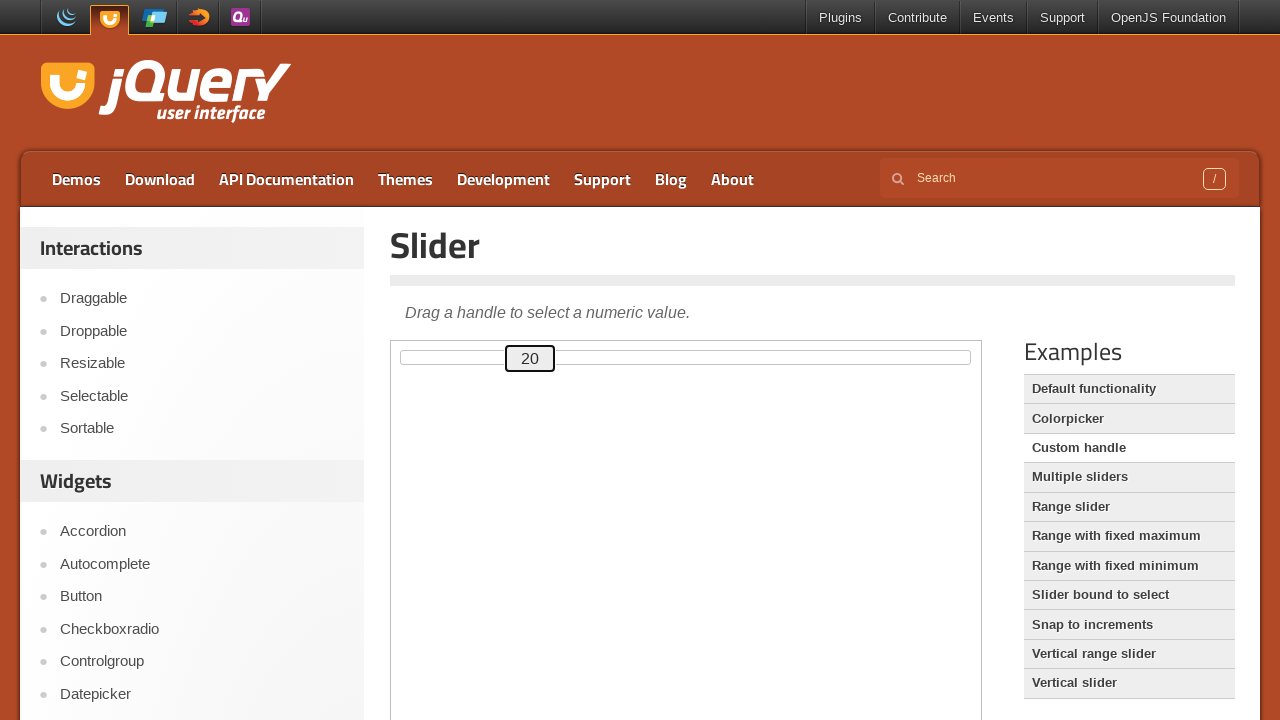

Pressed ArrowRight, moving slider right towards 80 on iframe.demo-frame >> internal:control=enter-frame >> #custom-handle
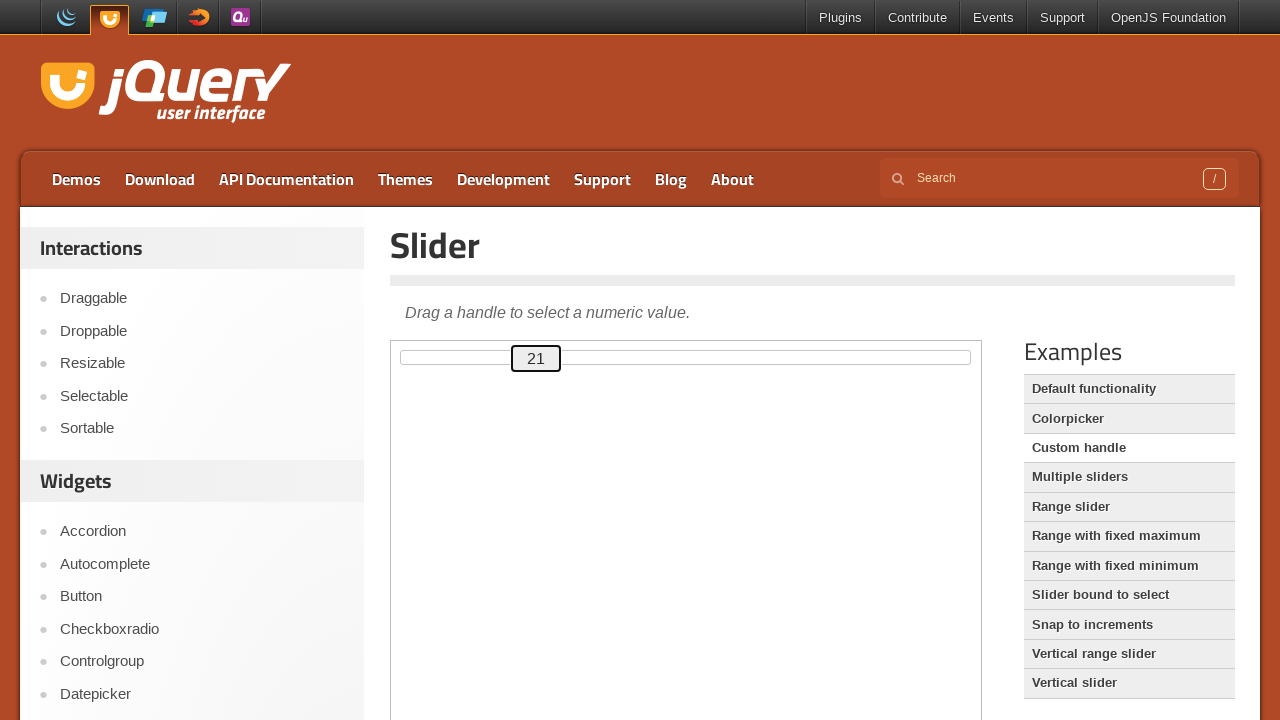

Read slider value after arrow key press: 21
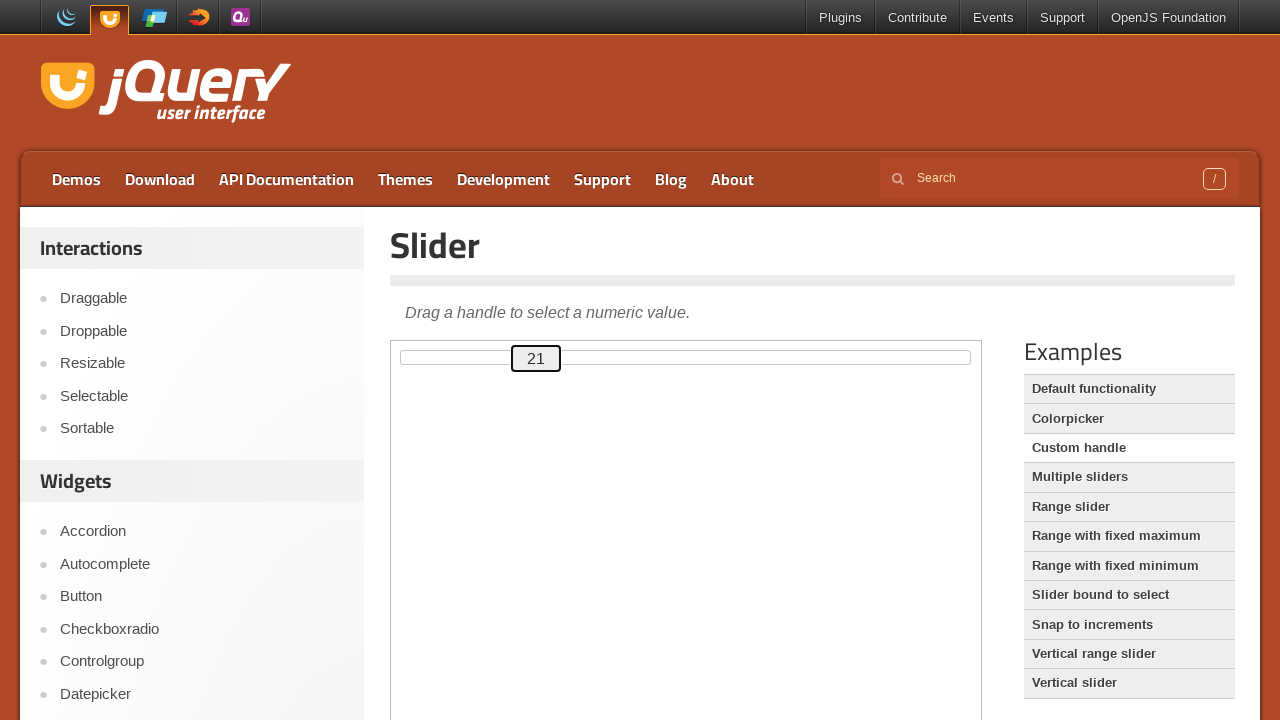

Pressed ArrowRight, moving slider right towards 80 on iframe.demo-frame >> internal:control=enter-frame >> #custom-handle
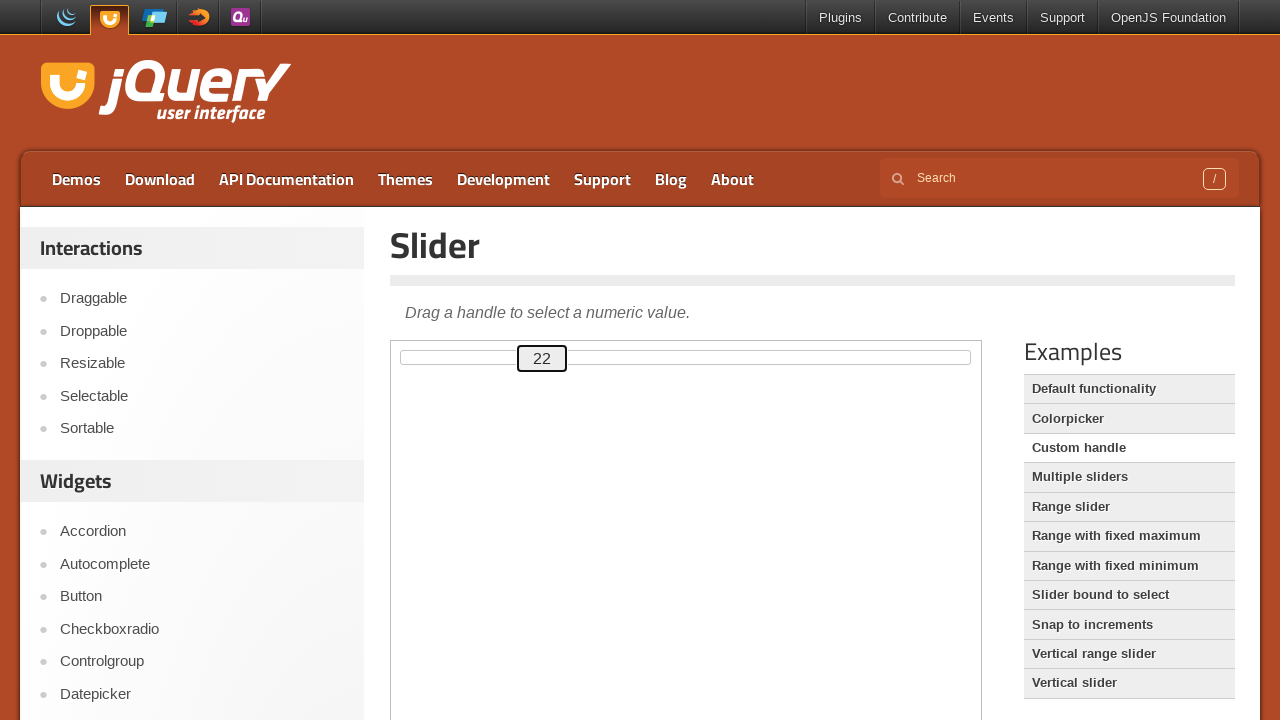

Read slider value after arrow key press: 22
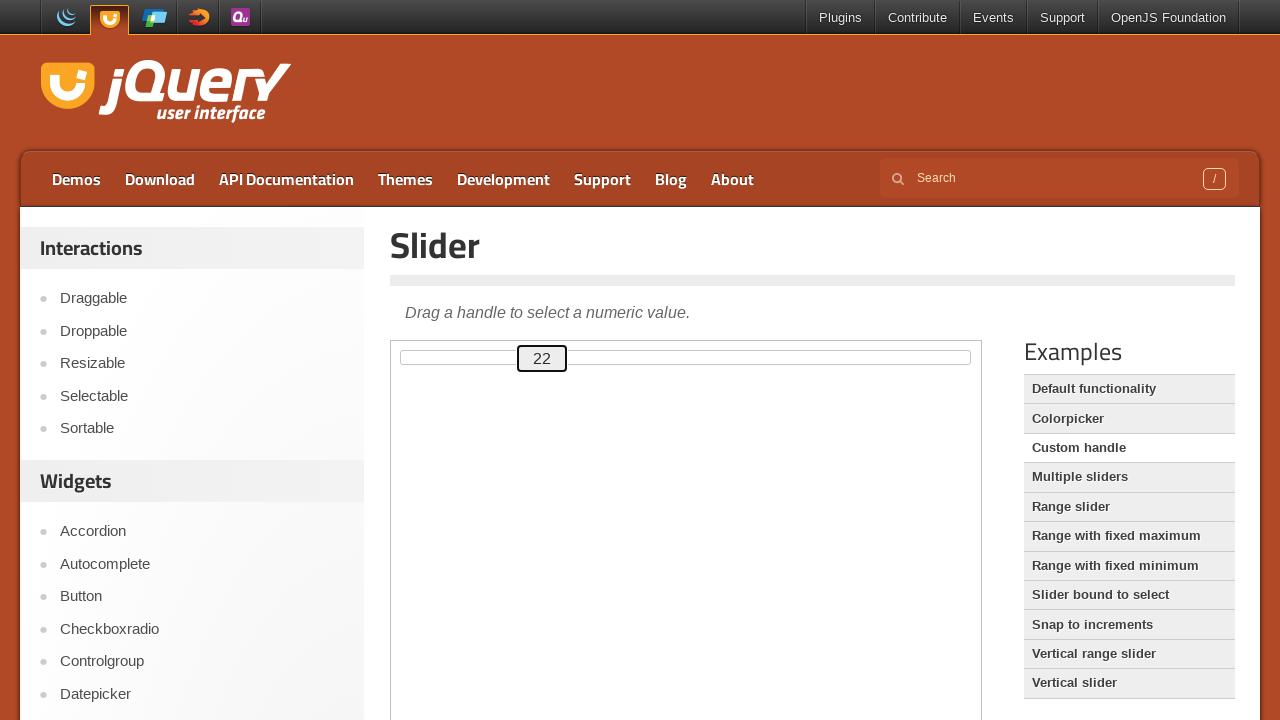

Pressed ArrowRight, moving slider right towards 80 on iframe.demo-frame >> internal:control=enter-frame >> #custom-handle
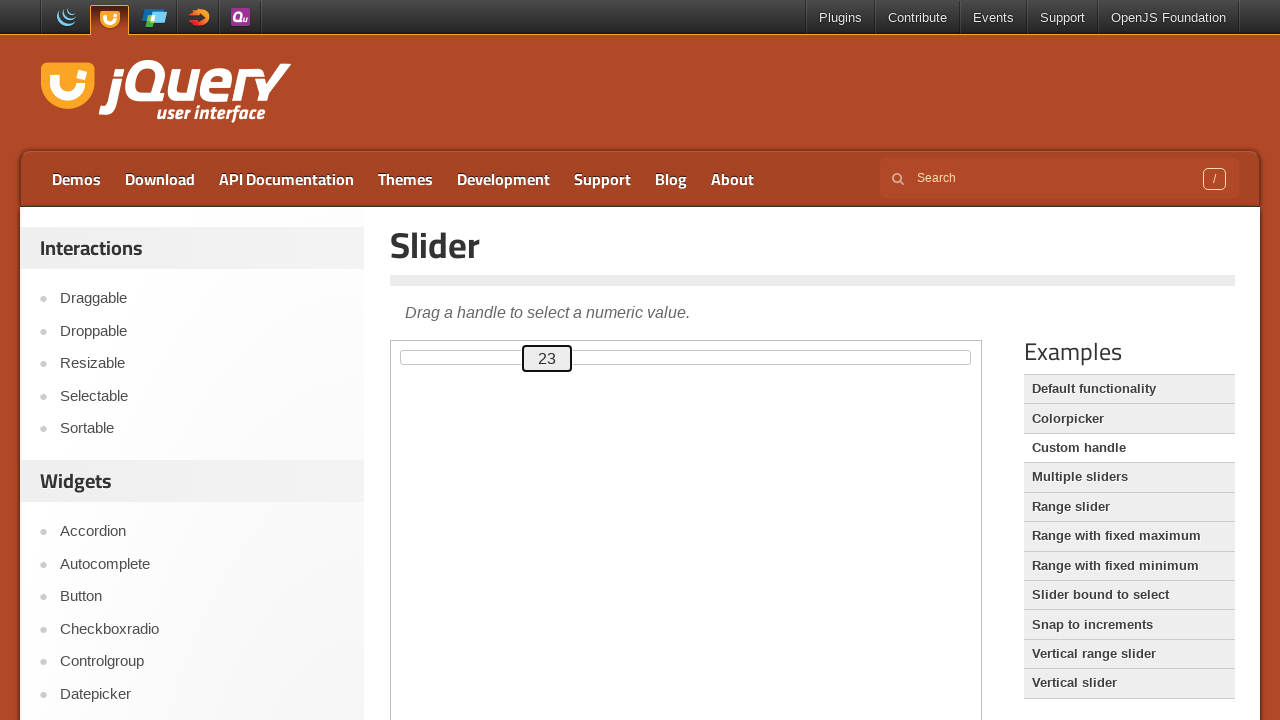

Read slider value after arrow key press: 23
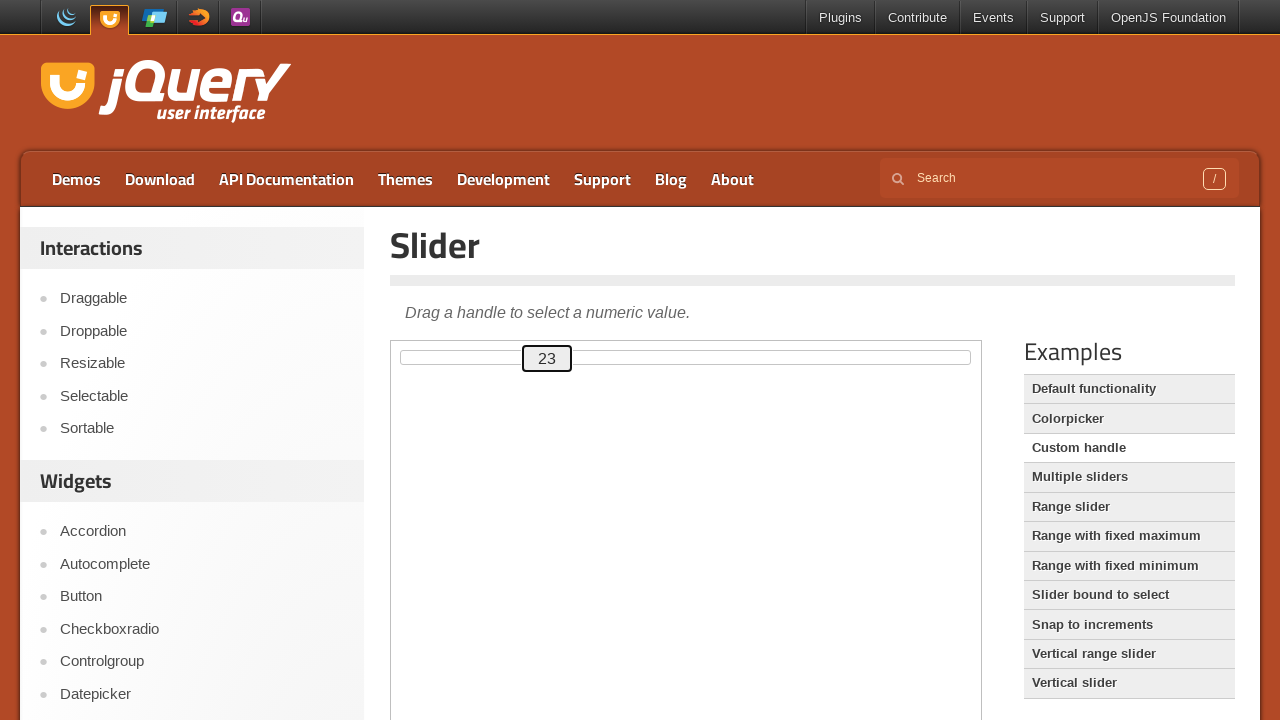

Pressed ArrowRight, moving slider right towards 80 on iframe.demo-frame >> internal:control=enter-frame >> #custom-handle
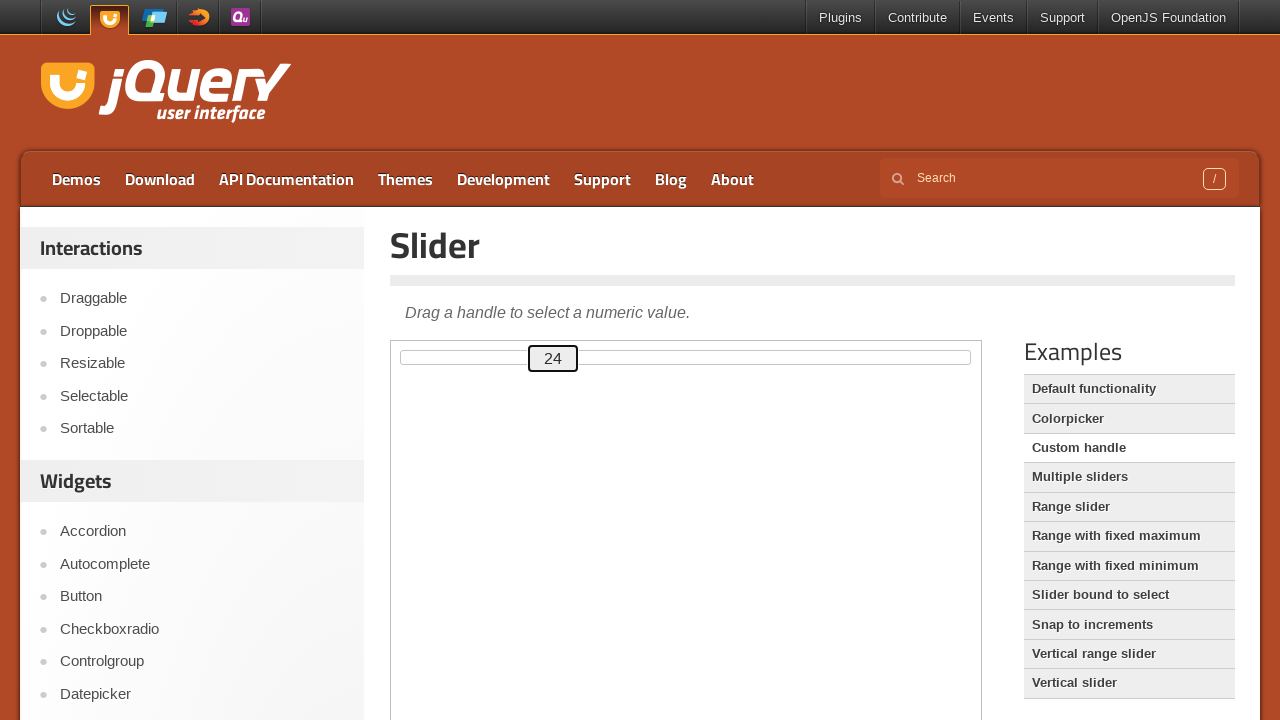

Read slider value after arrow key press: 24
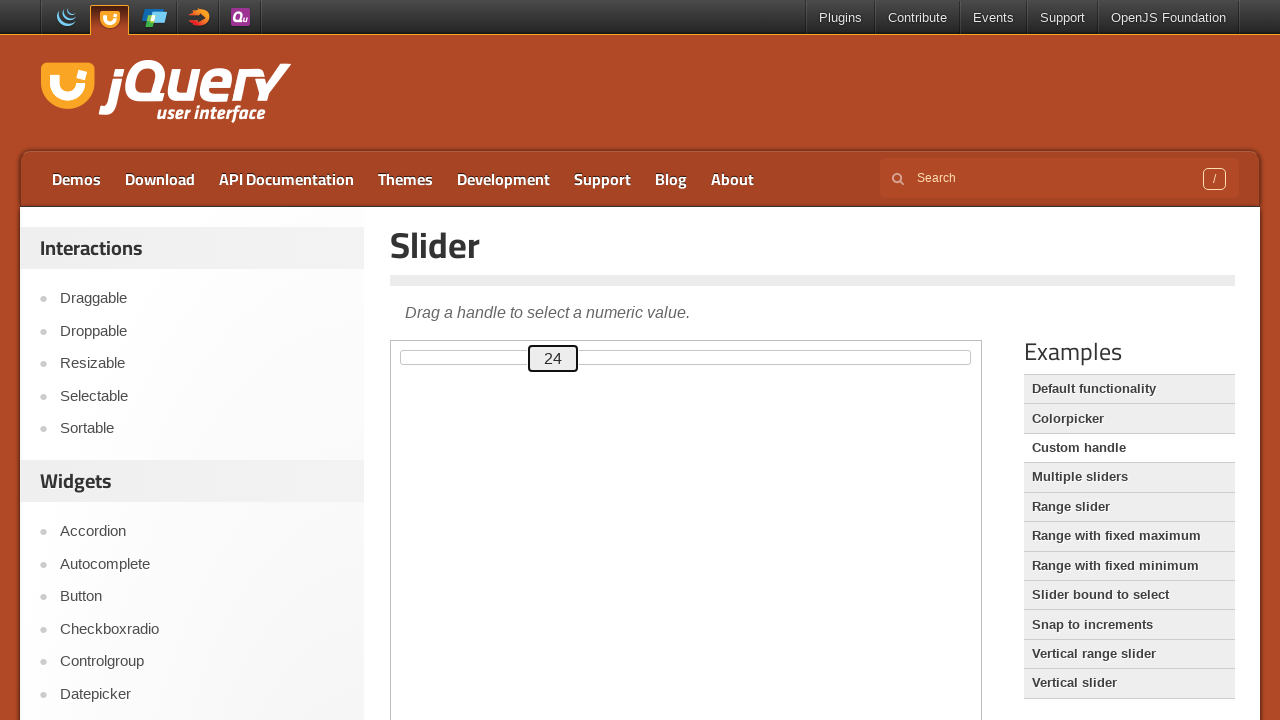

Pressed ArrowRight, moving slider right towards 80 on iframe.demo-frame >> internal:control=enter-frame >> #custom-handle
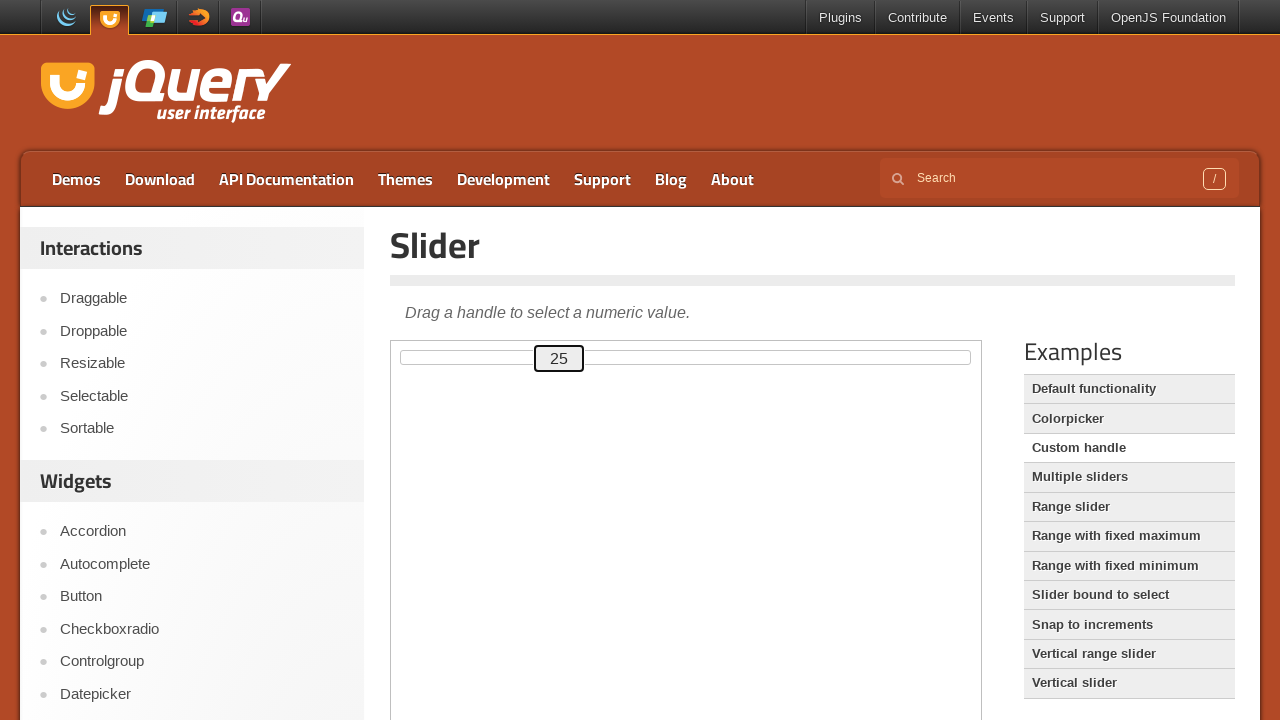

Read slider value after arrow key press: 25
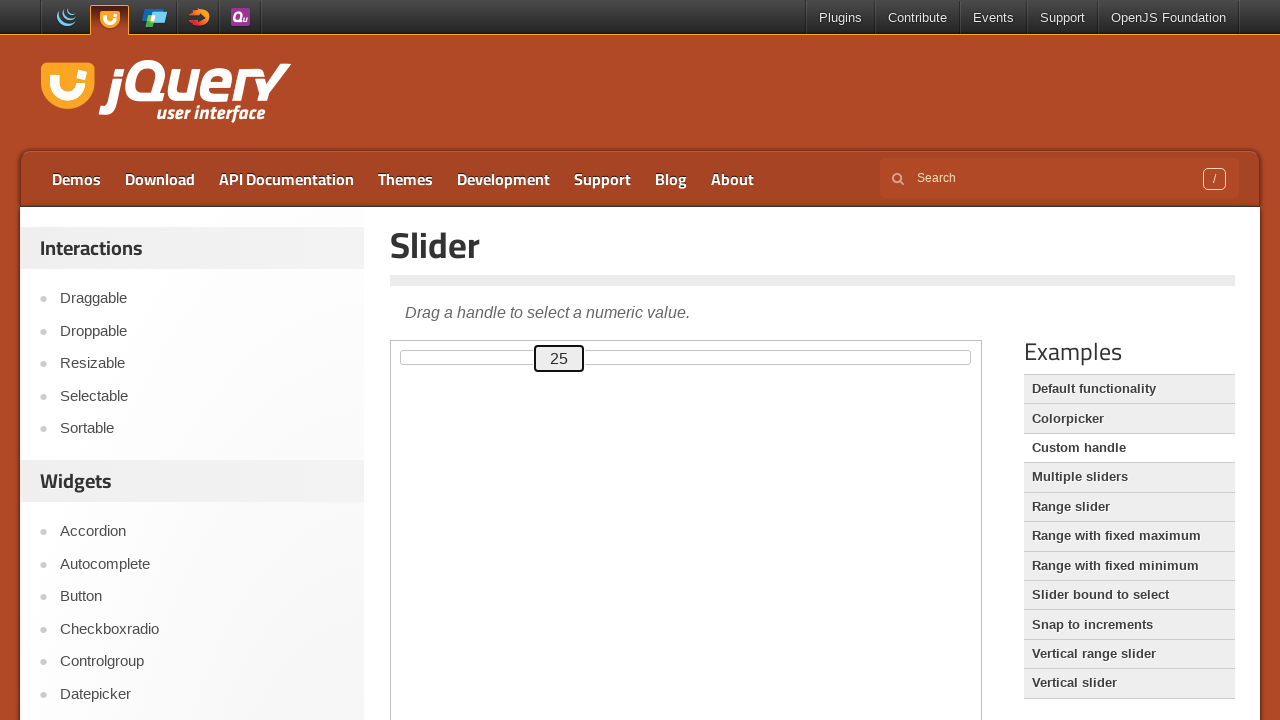

Pressed ArrowRight, moving slider right towards 80 on iframe.demo-frame >> internal:control=enter-frame >> #custom-handle
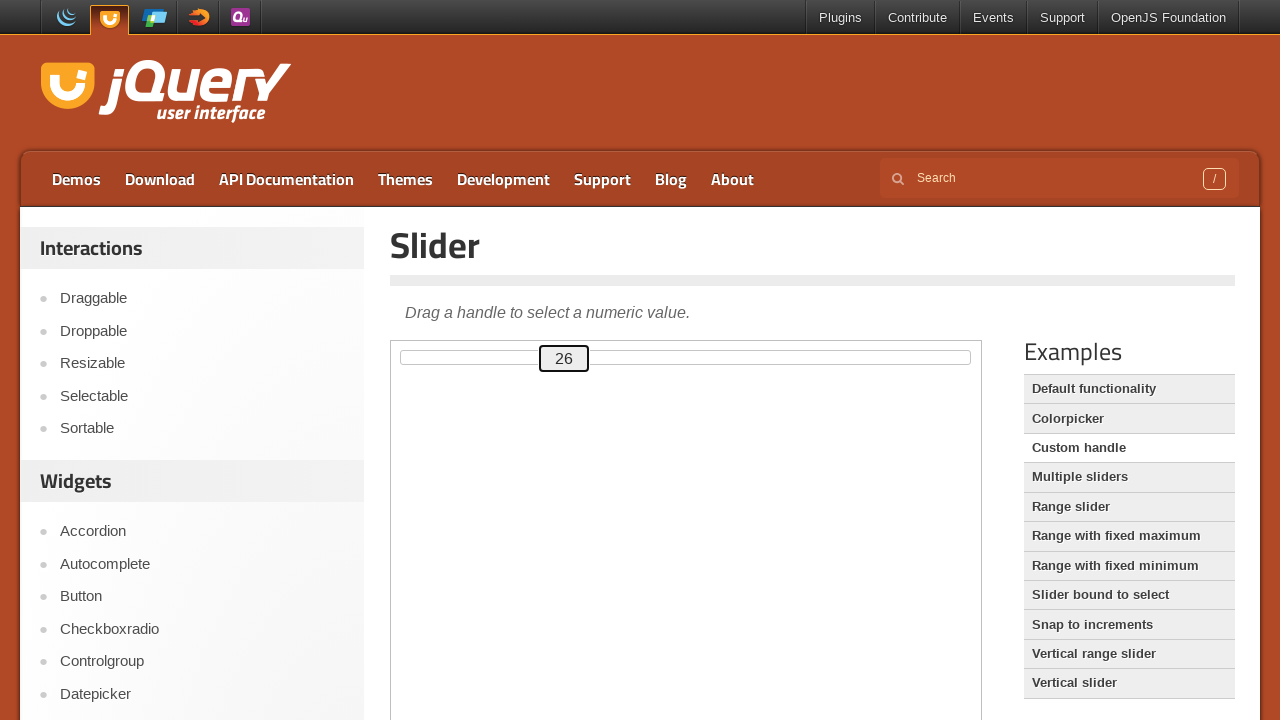

Read slider value after arrow key press: 26
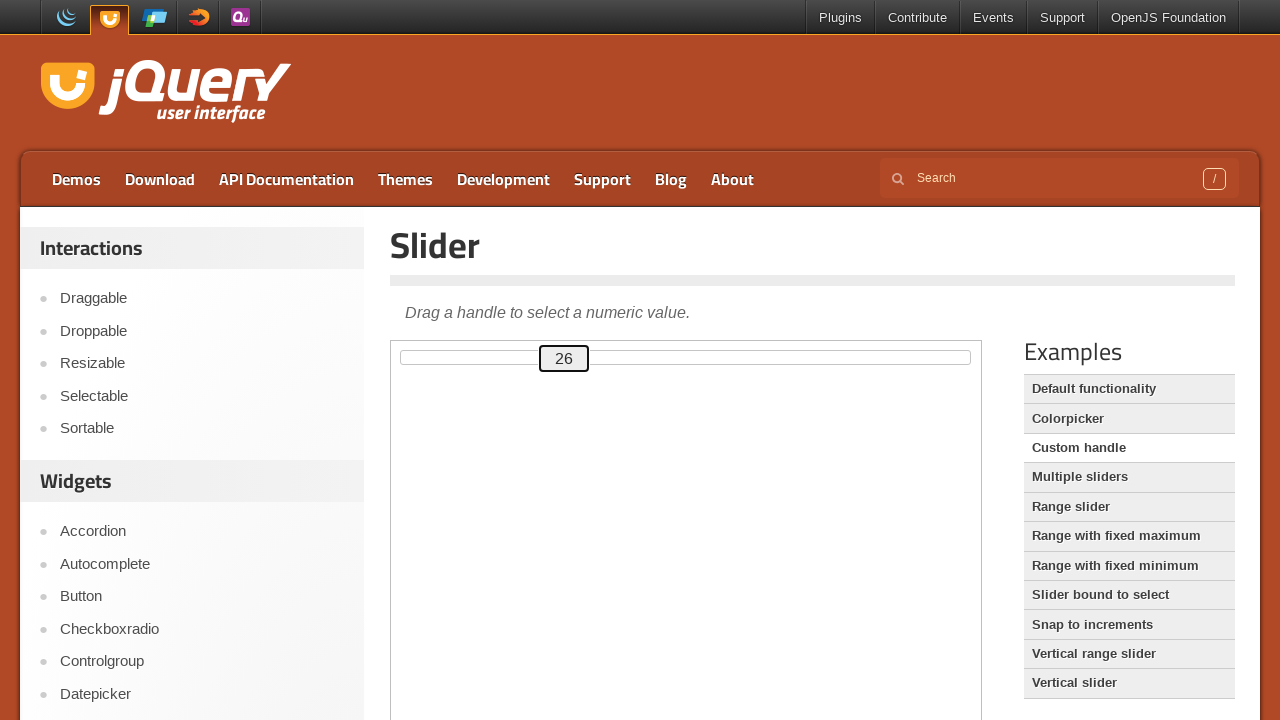

Pressed ArrowRight, moving slider right towards 80 on iframe.demo-frame >> internal:control=enter-frame >> #custom-handle
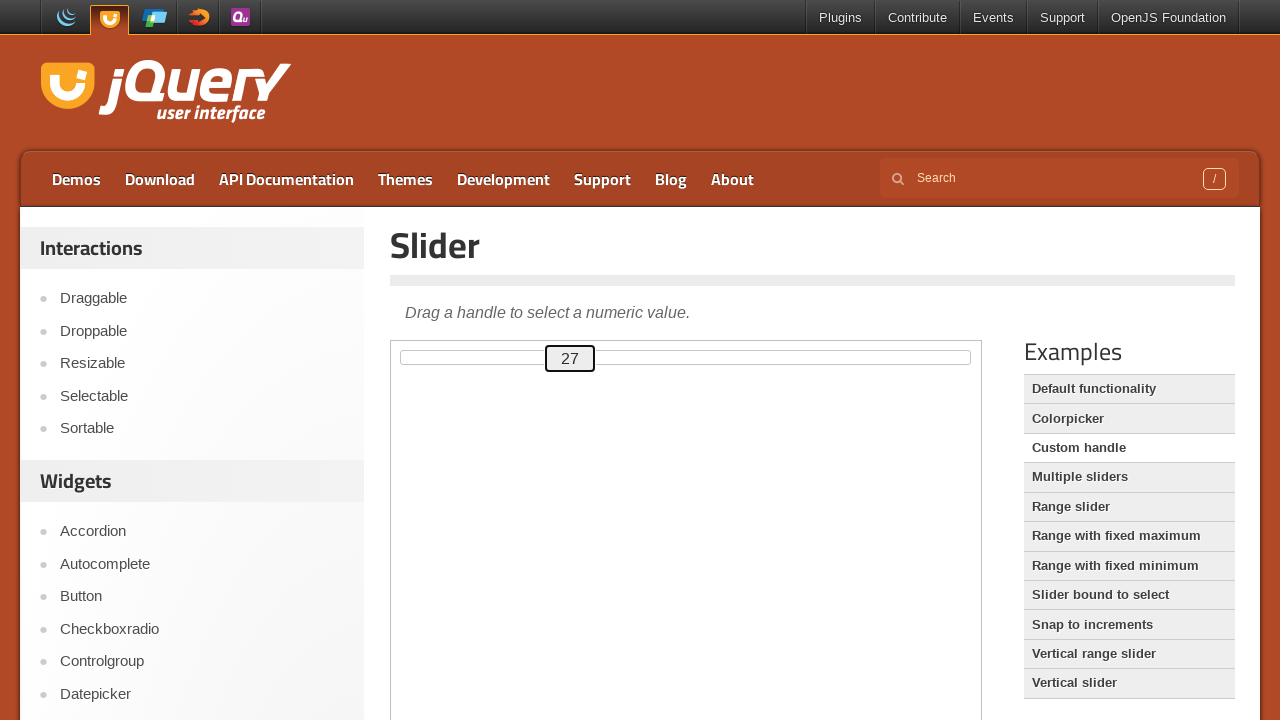

Read slider value after arrow key press: 27
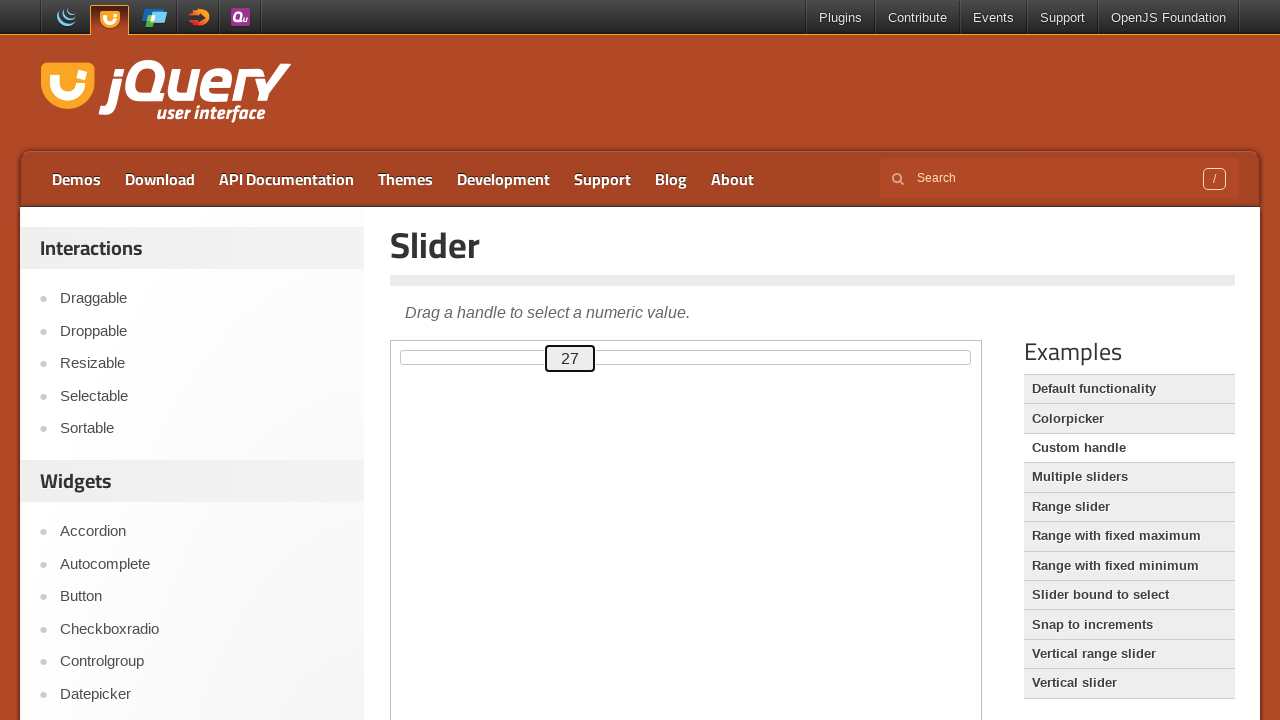

Pressed ArrowRight, moving slider right towards 80 on iframe.demo-frame >> internal:control=enter-frame >> #custom-handle
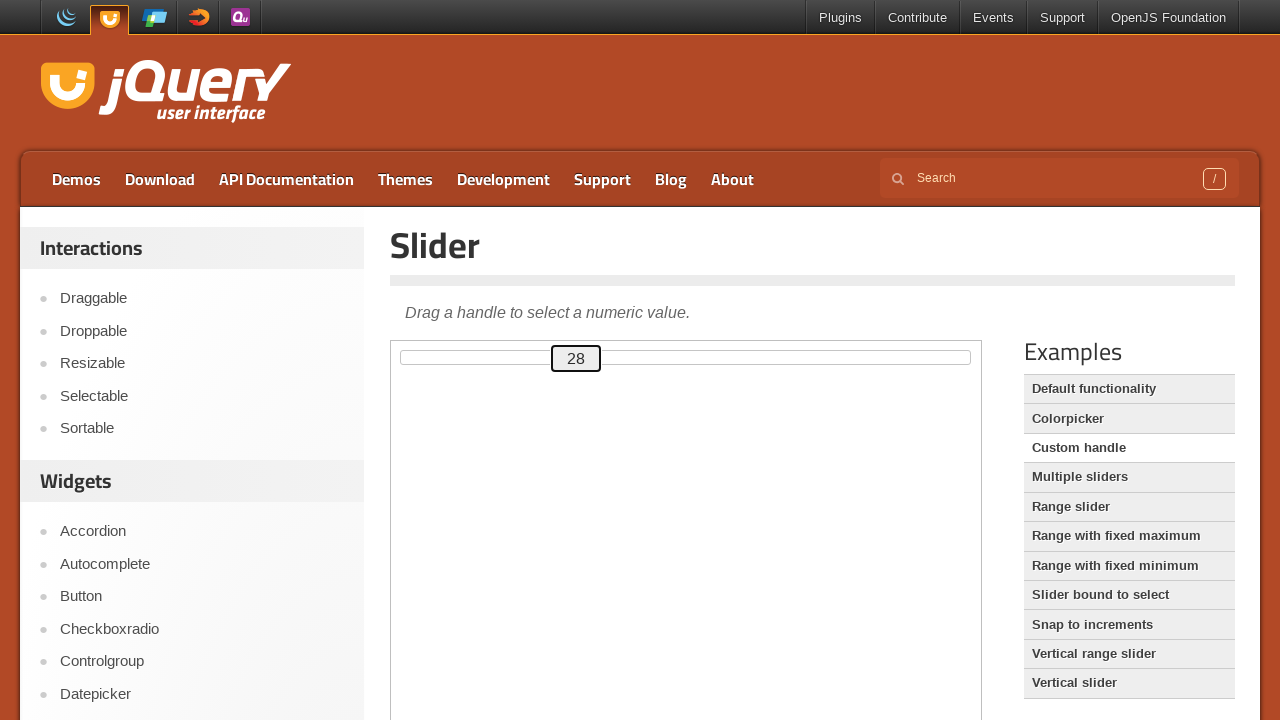

Read slider value after arrow key press: 28
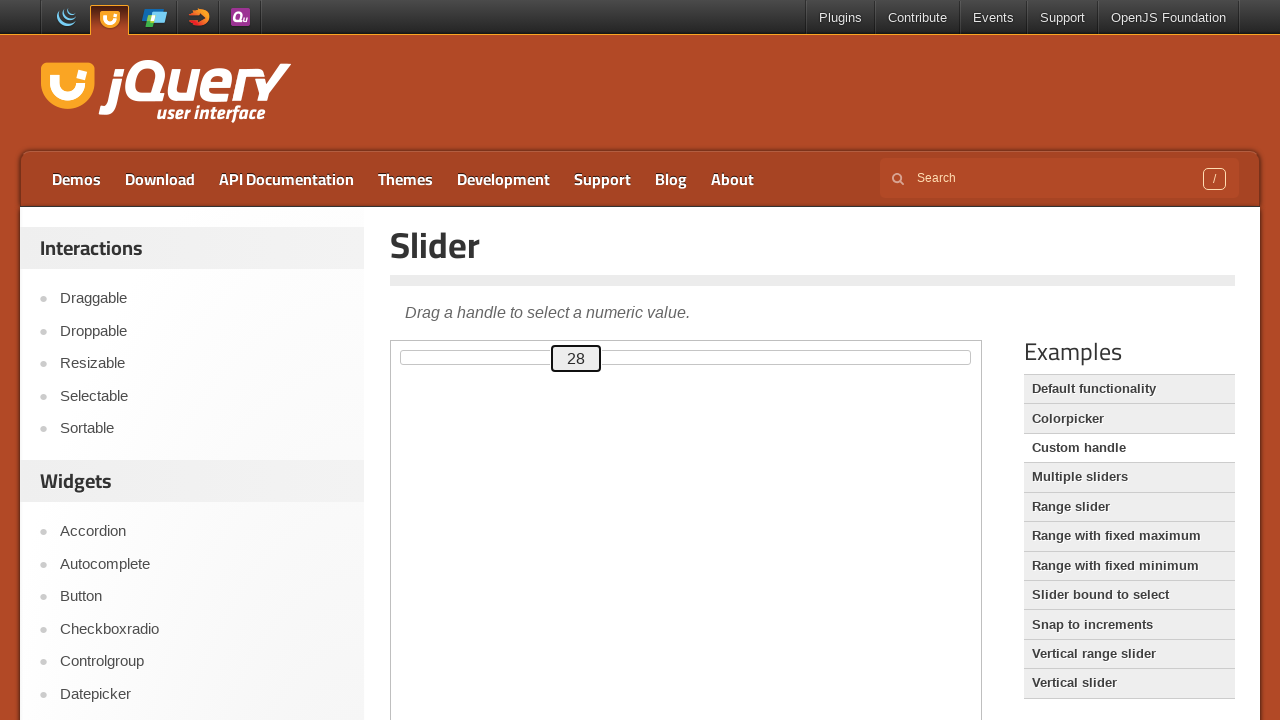

Pressed ArrowRight, moving slider right towards 80 on iframe.demo-frame >> internal:control=enter-frame >> #custom-handle
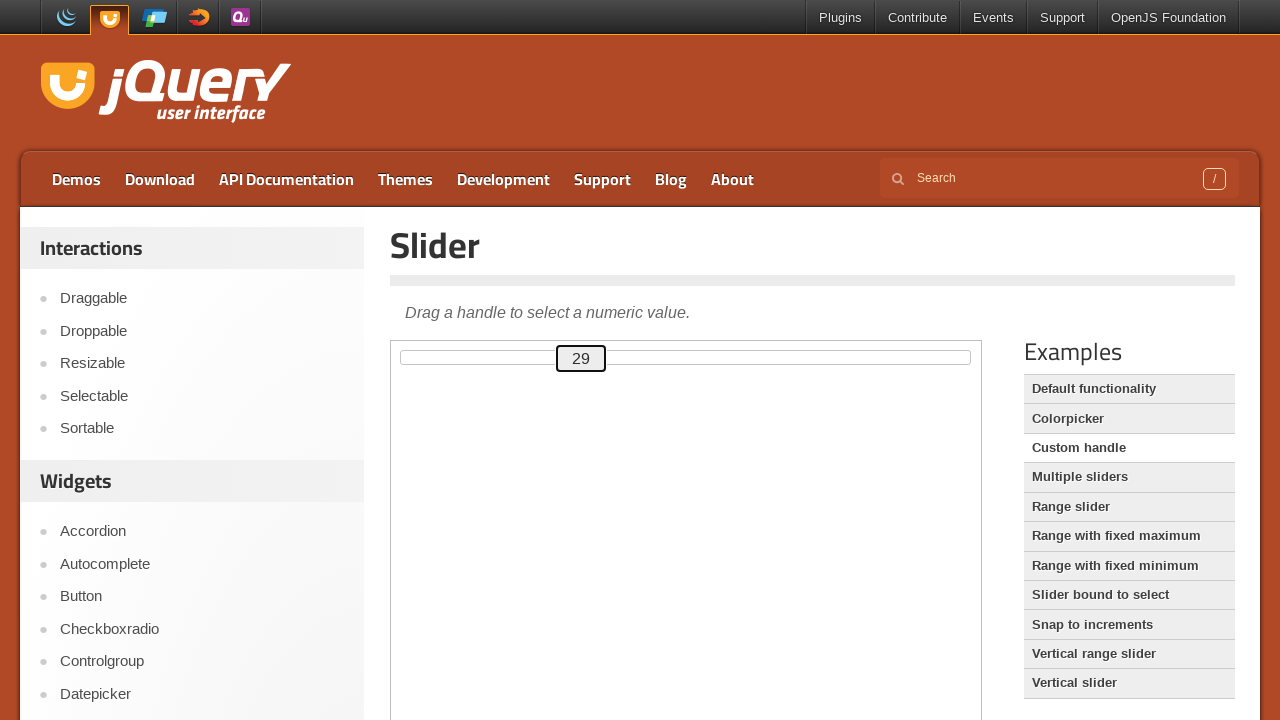

Read slider value after arrow key press: 29
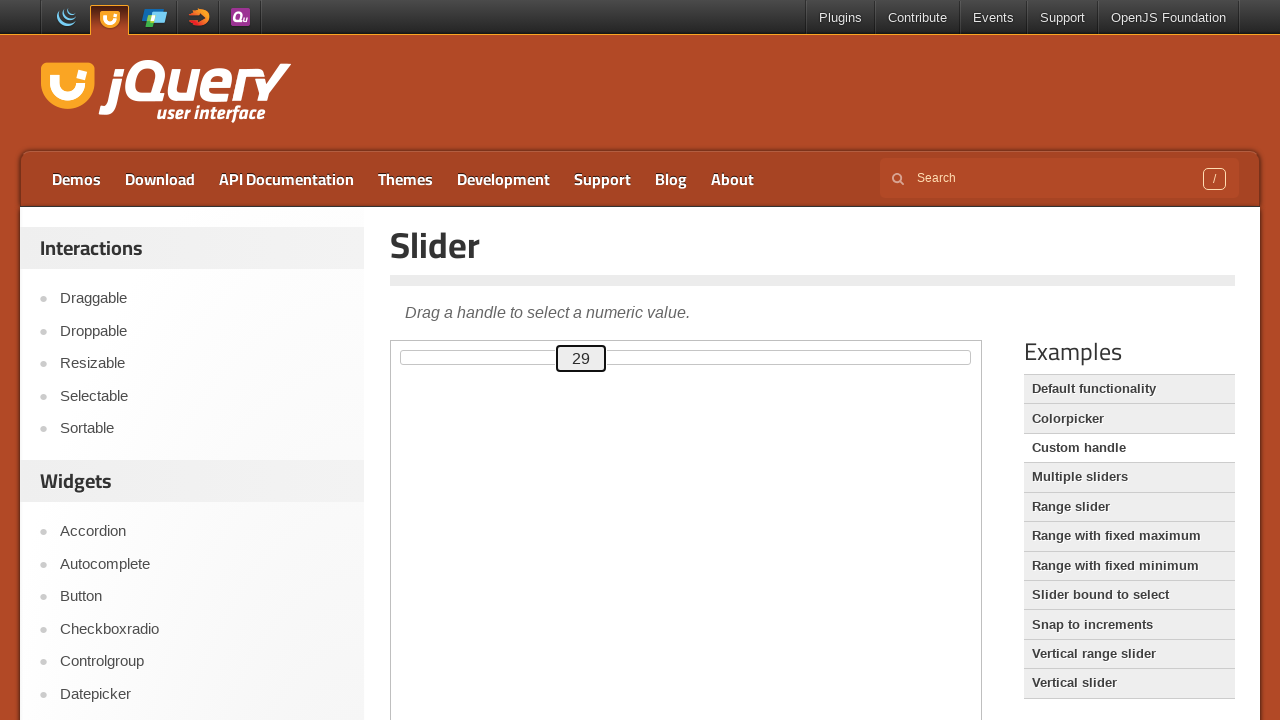

Pressed ArrowRight, moving slider right towards 80 on iframe.demo-frame >> internal:control=enter-frame >> #custom-handle
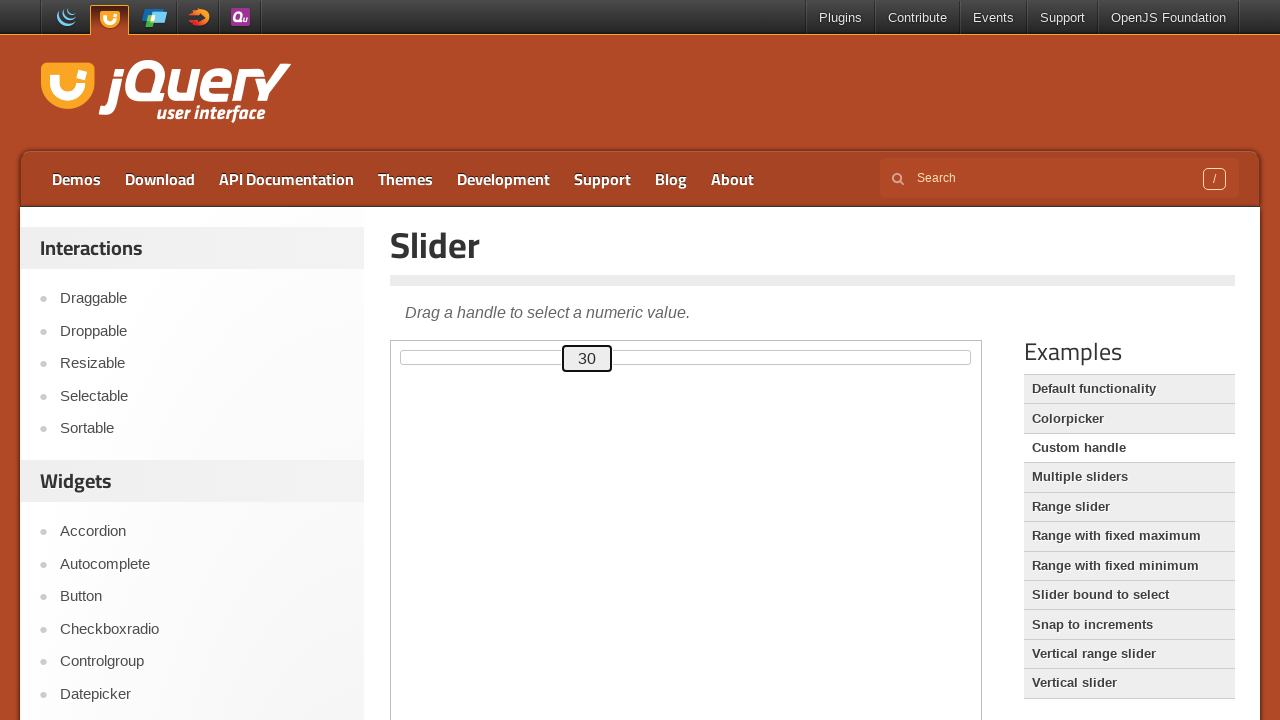

Read slider value after arrow key press: 30
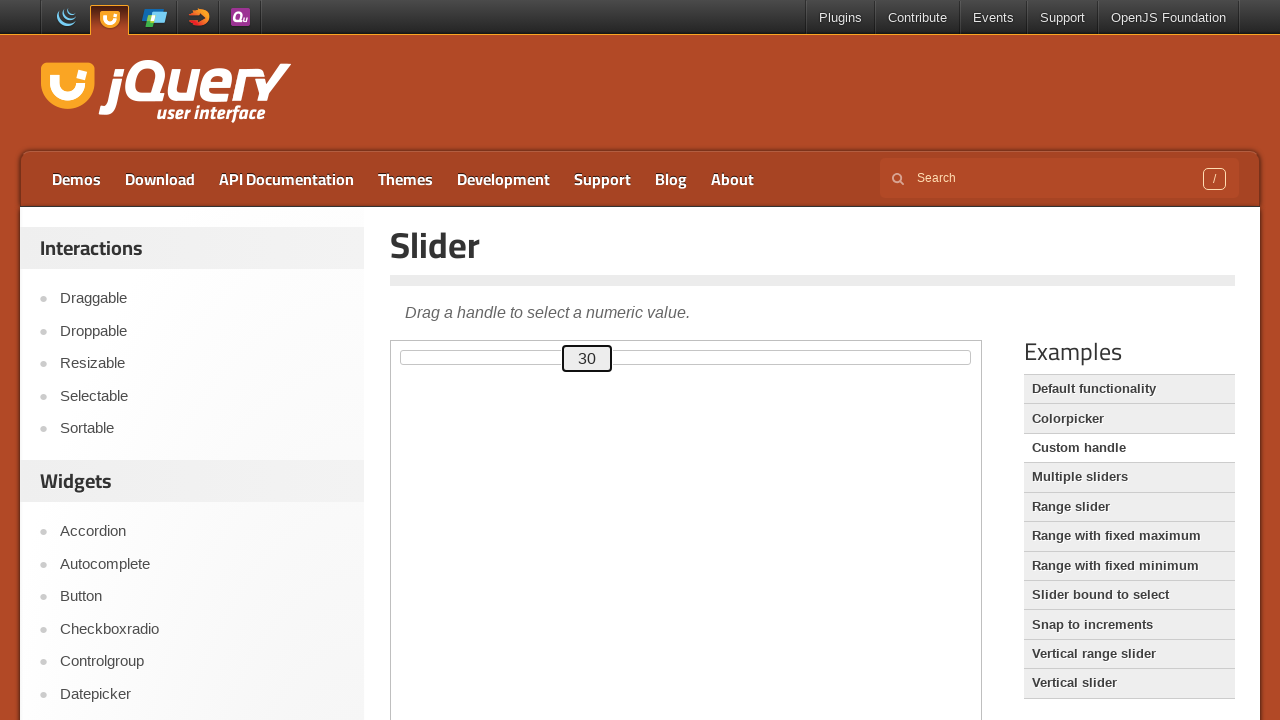

Pressed ArrowRight, moving slider right towards 80 on iframe.demo-frame >> internal:control=enter-frame >> #custom-handle
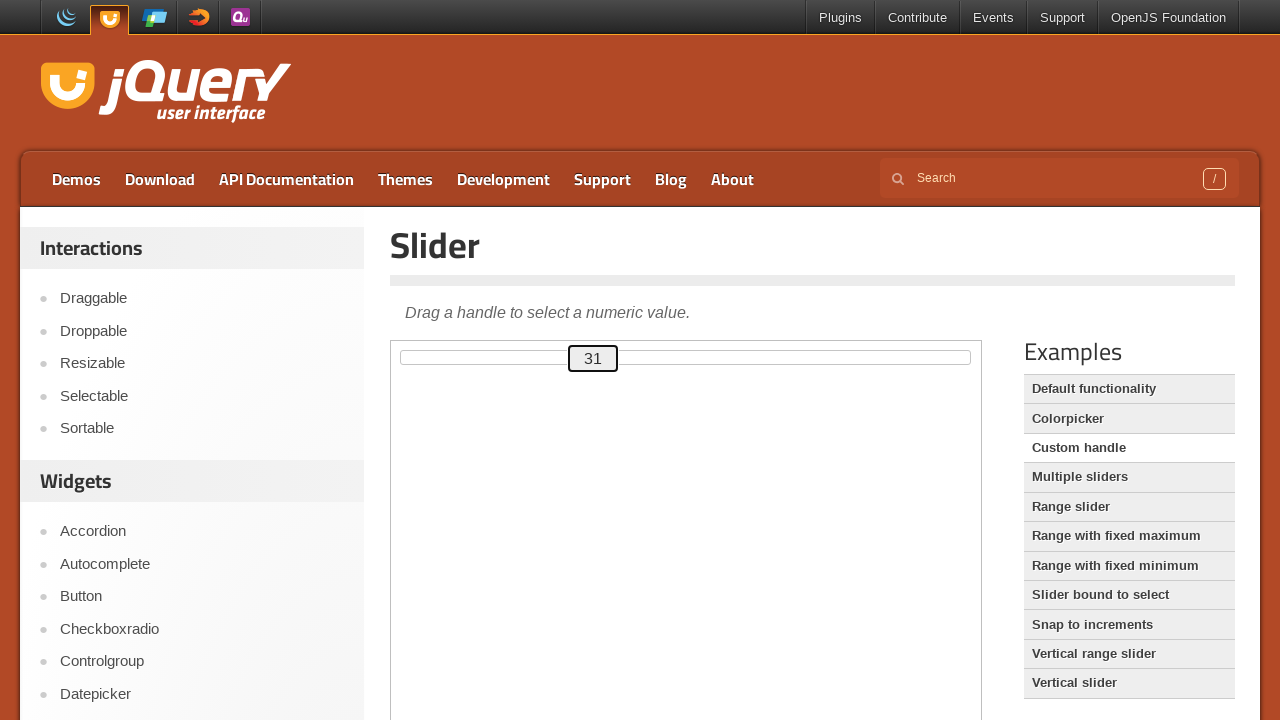

Read slider value after arrow key press: 31
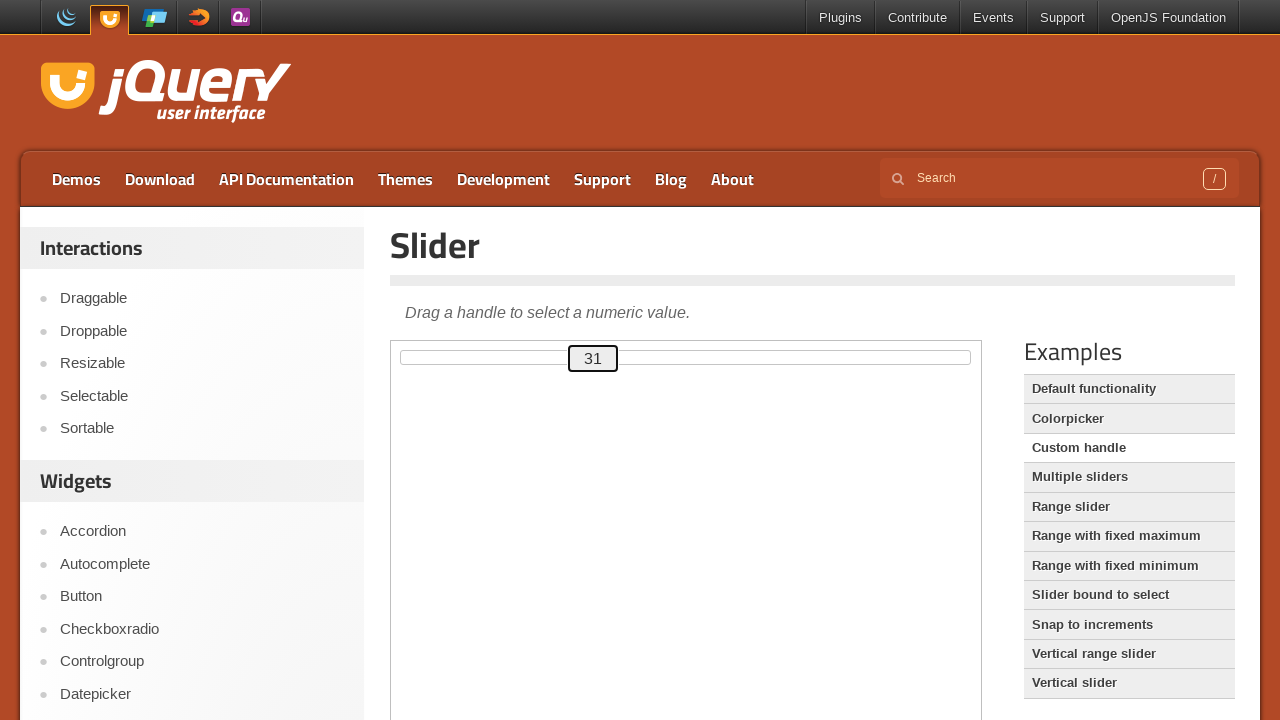

Pressed ArrowRight, moving slider right towards 80 on iframe.demo-frame >> internal:control=enter-frame >> #custom-handle
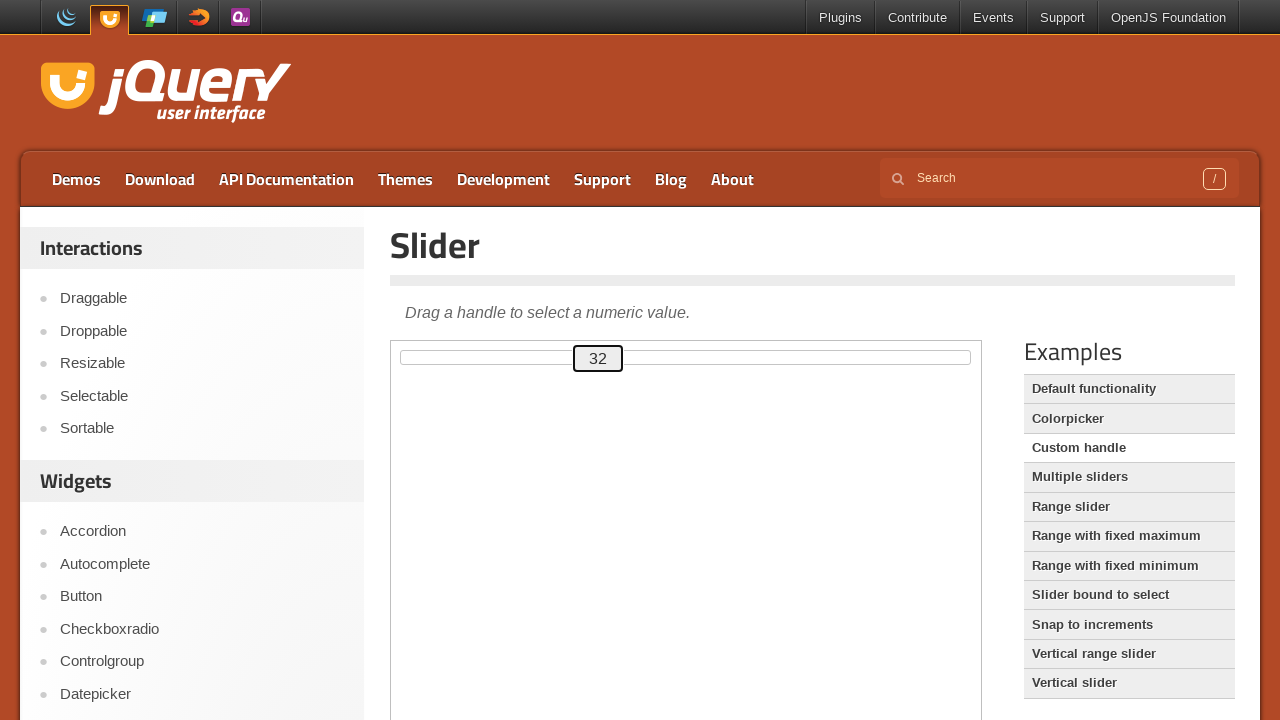

Read slider value after arrow key press: 32
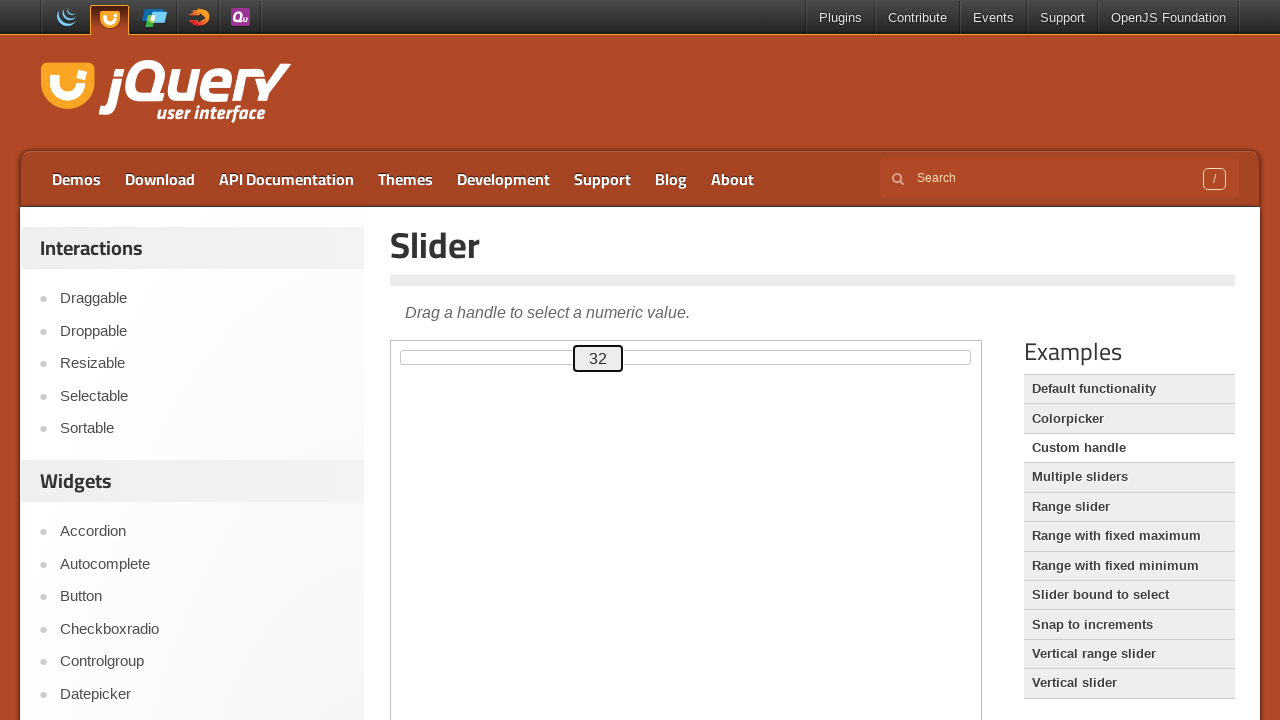

Pressed ArrowRight, moving slider right towards 80 on iframe.demo-frame >> internal:control=enter-frame >> #custom-handle
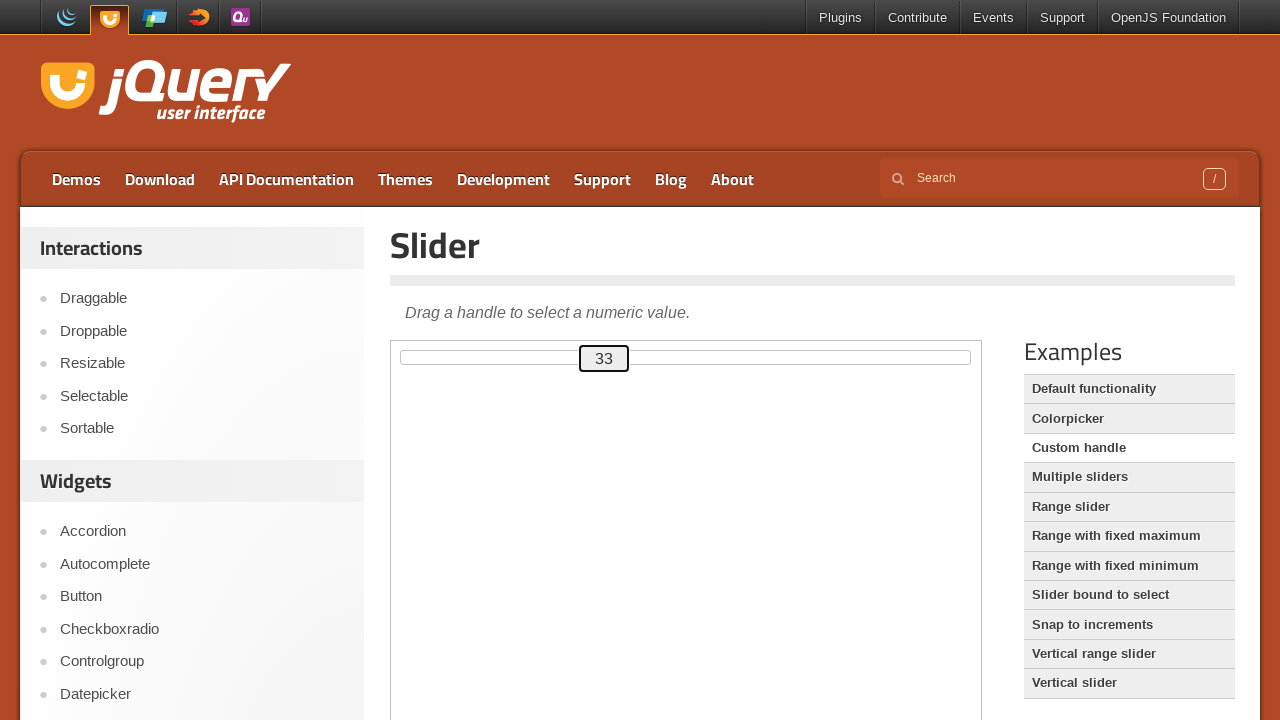

Read slider value after arrow key press: 33
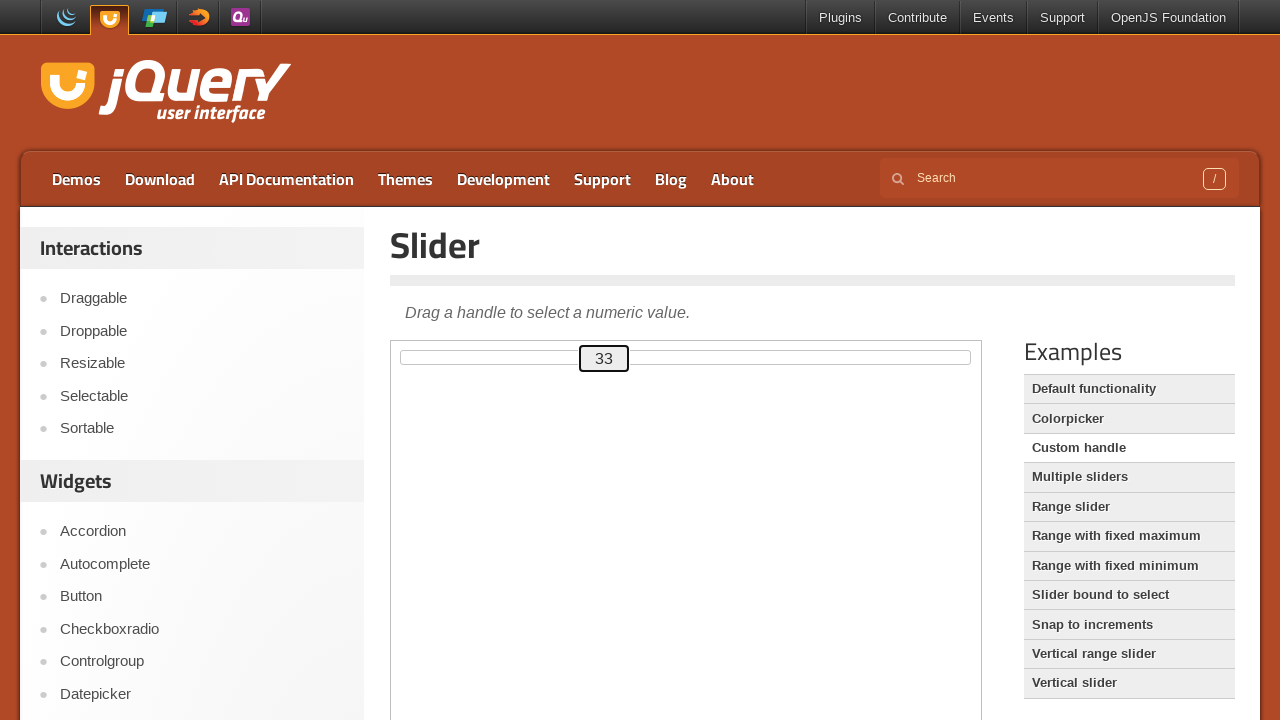

Pressed ArrowRight, moving slider right towards 80 on iframe.demo-frame >> internal:control=enter-frame >> #custom-handle
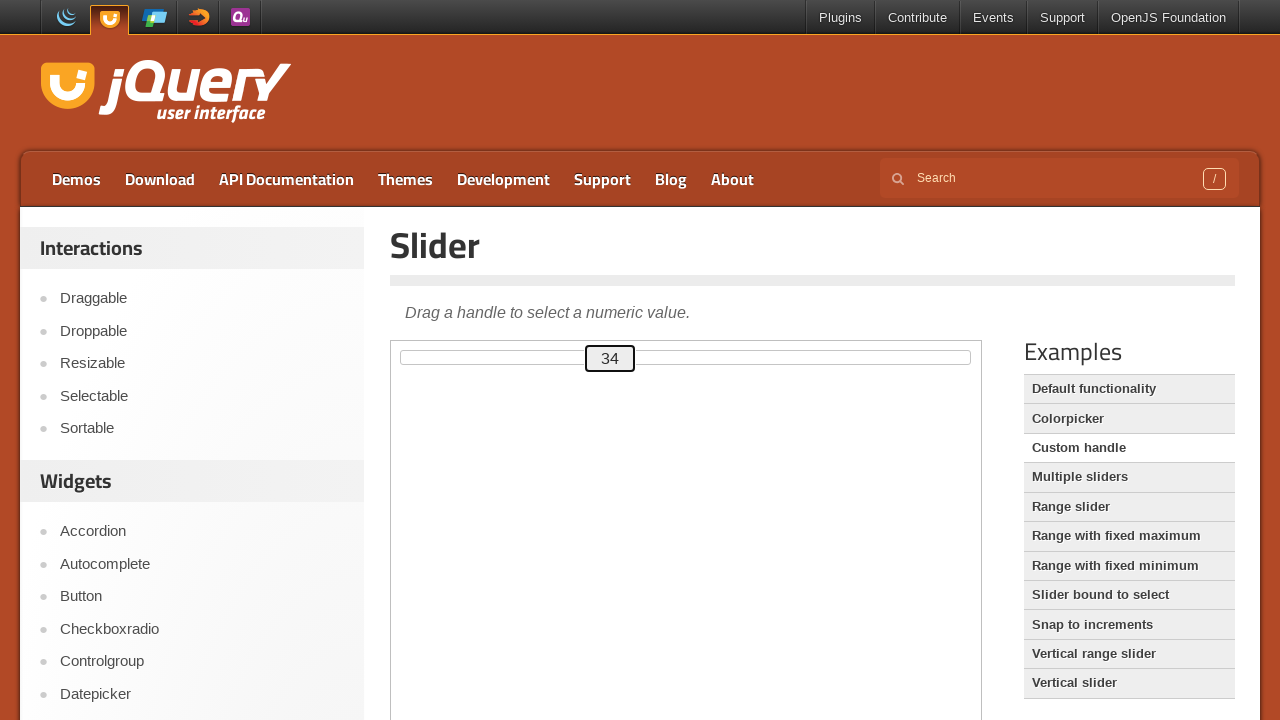

Read slider value after arrow key press: 34
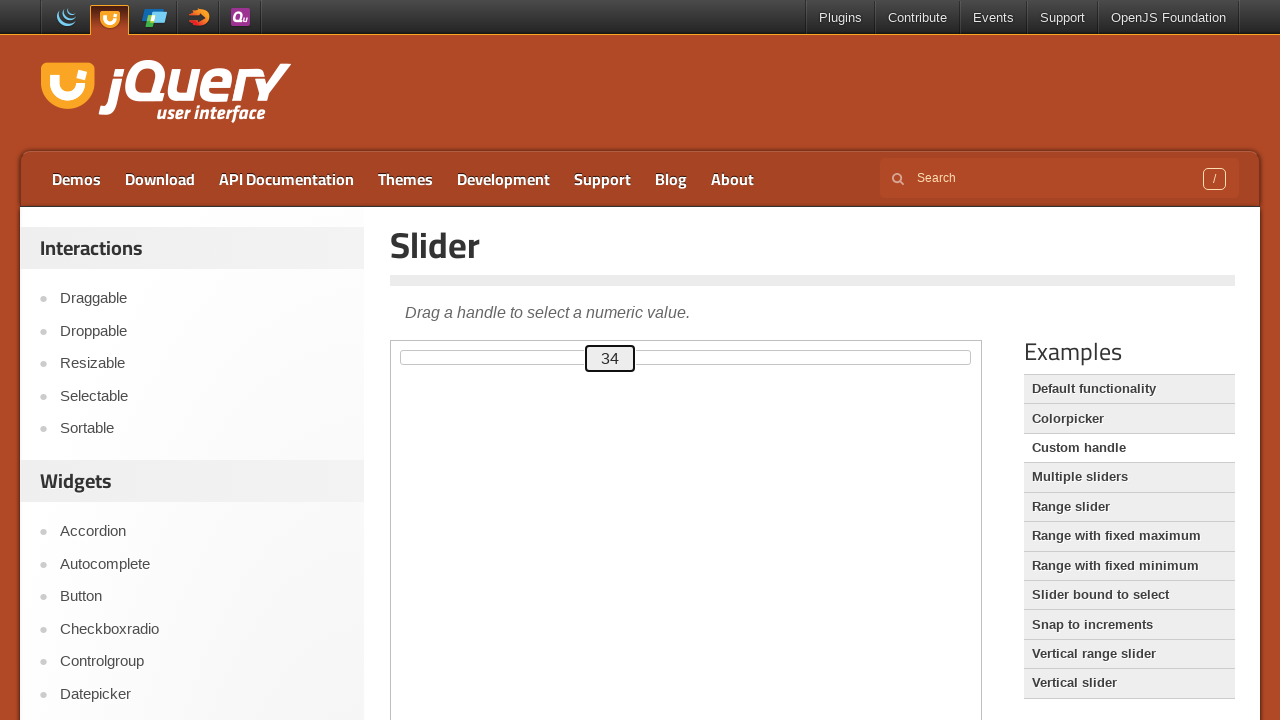

Pressed ArrowRight, moving slider right towards 80 on iframe.demo-frame >> internal:control=enter-frame >> #custom-handle
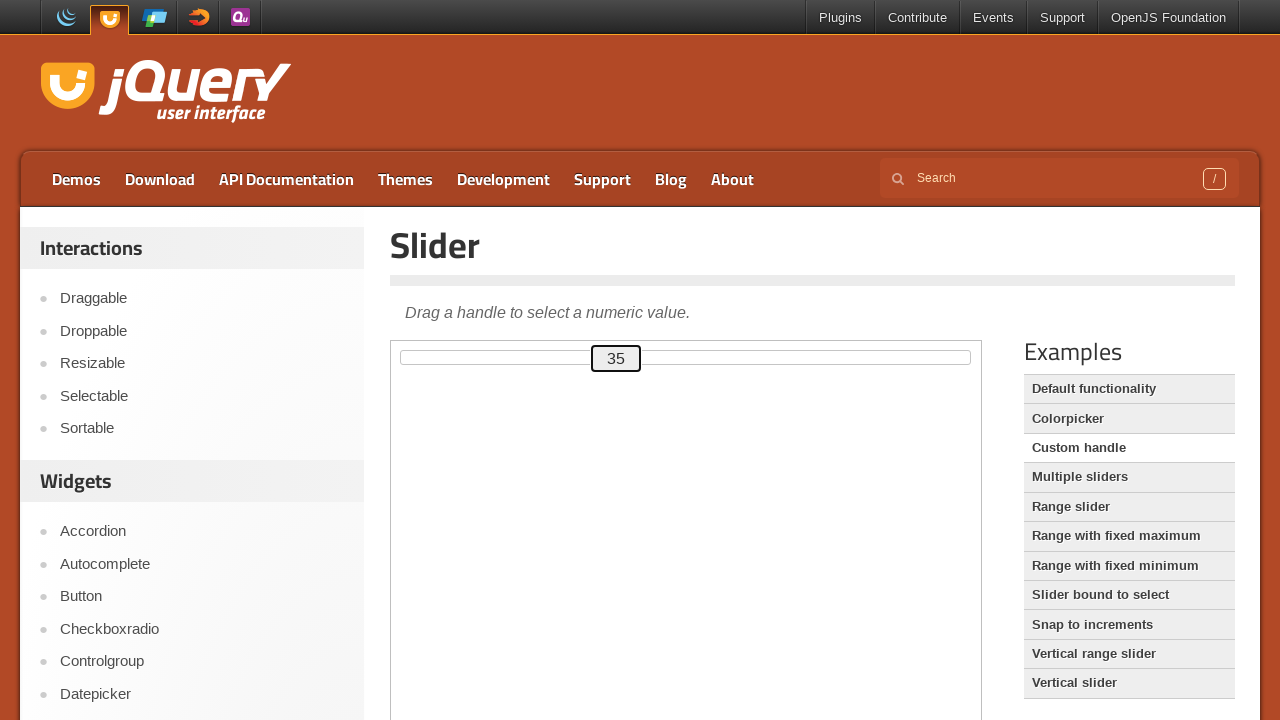

Read slider value after arrow key press: 35
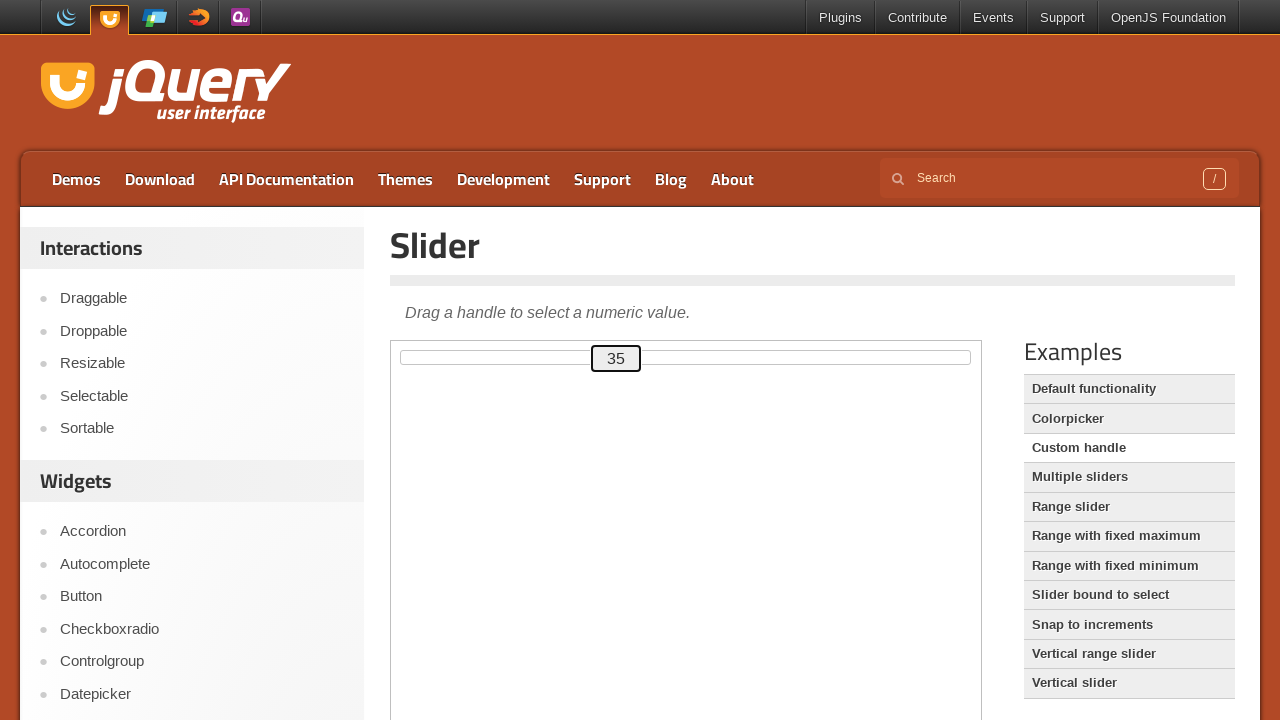

Pressed ArrowRight, moving slider right towards 80 on iframe.demo-frame >> internal:control=enter-frame >> #custom-handle
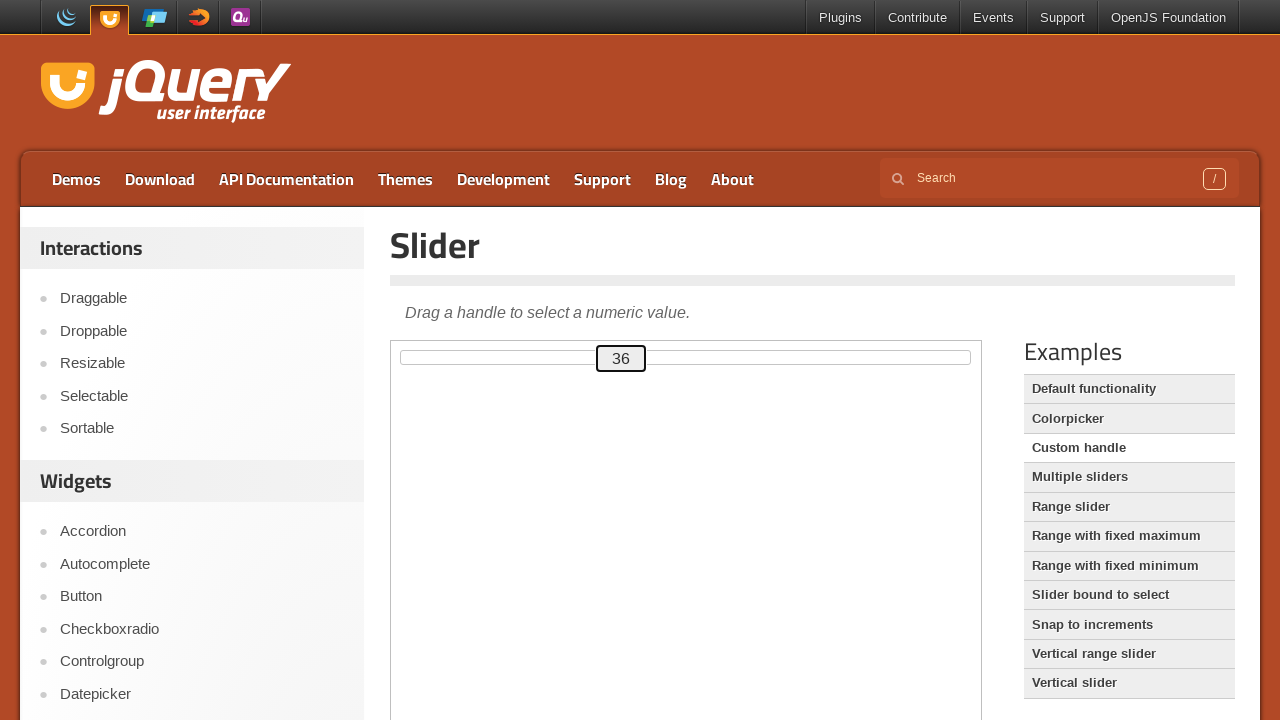

Read slider value after arrow key press: 36
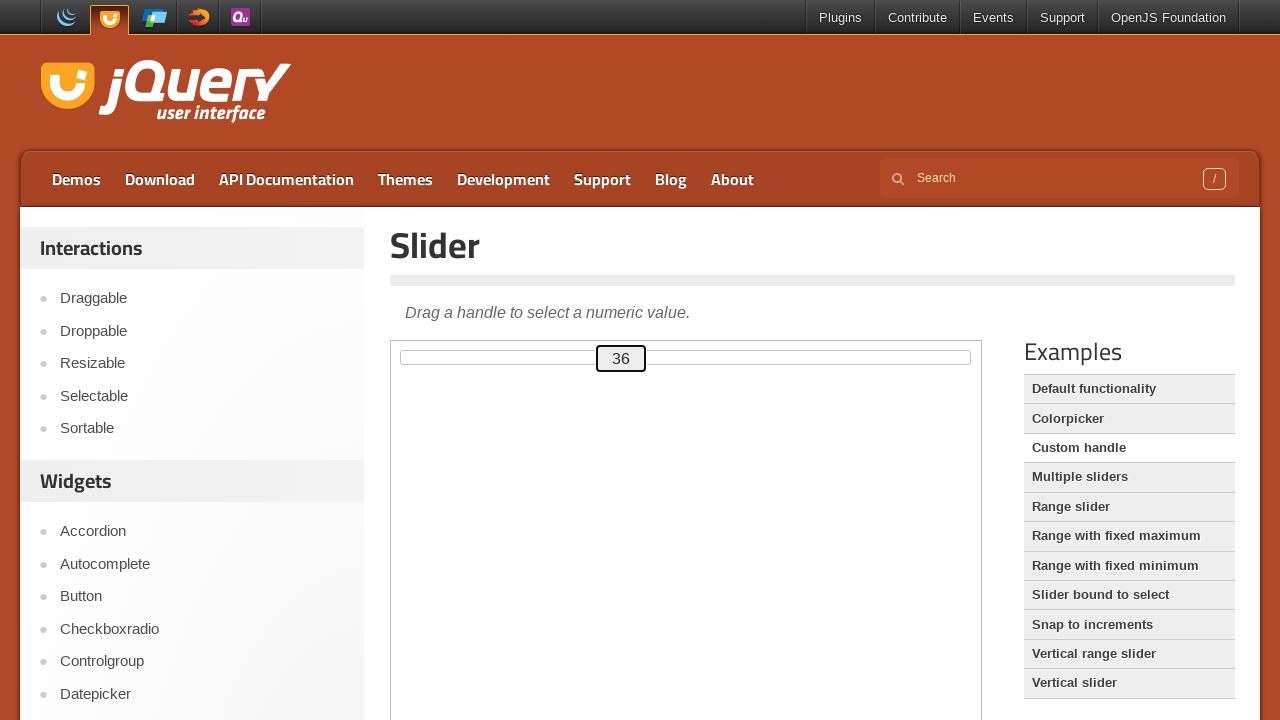

Pressed ArrowRight, moving slider right towards 80 on iframe.demo-frame >> internal:control=enter-frame >> #custom-handle
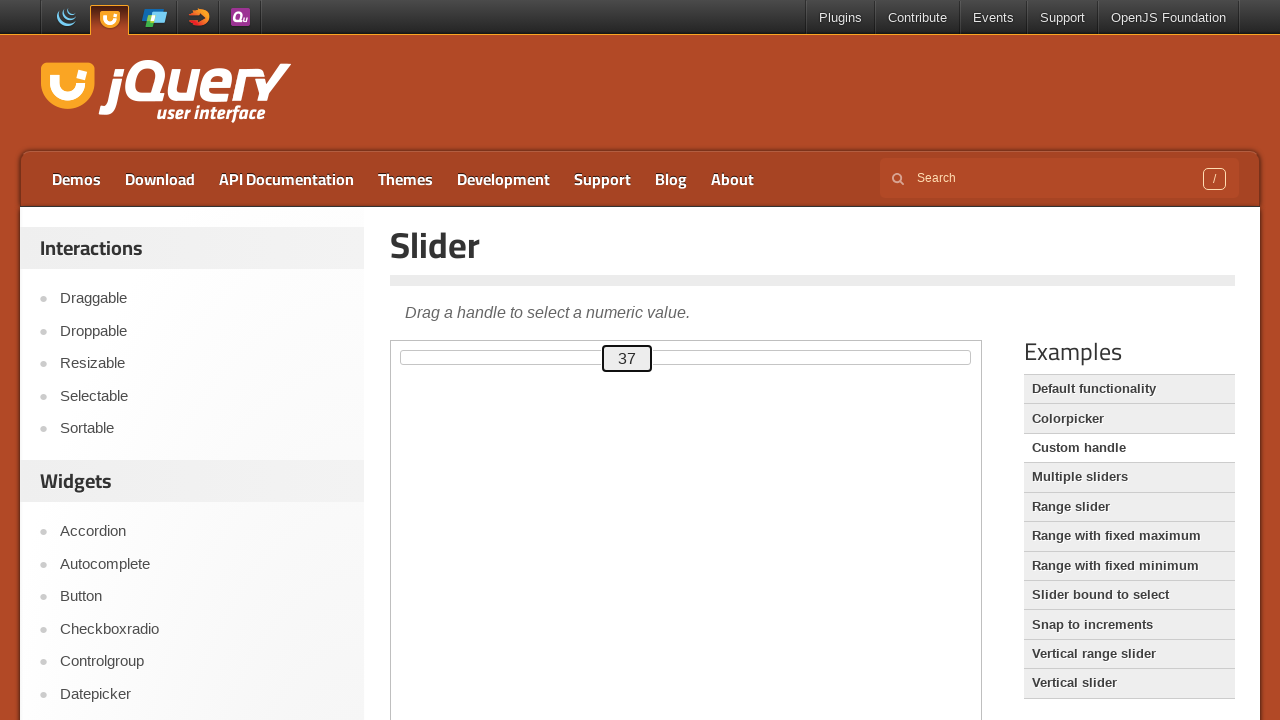

Read slider value after arrow key press: 37
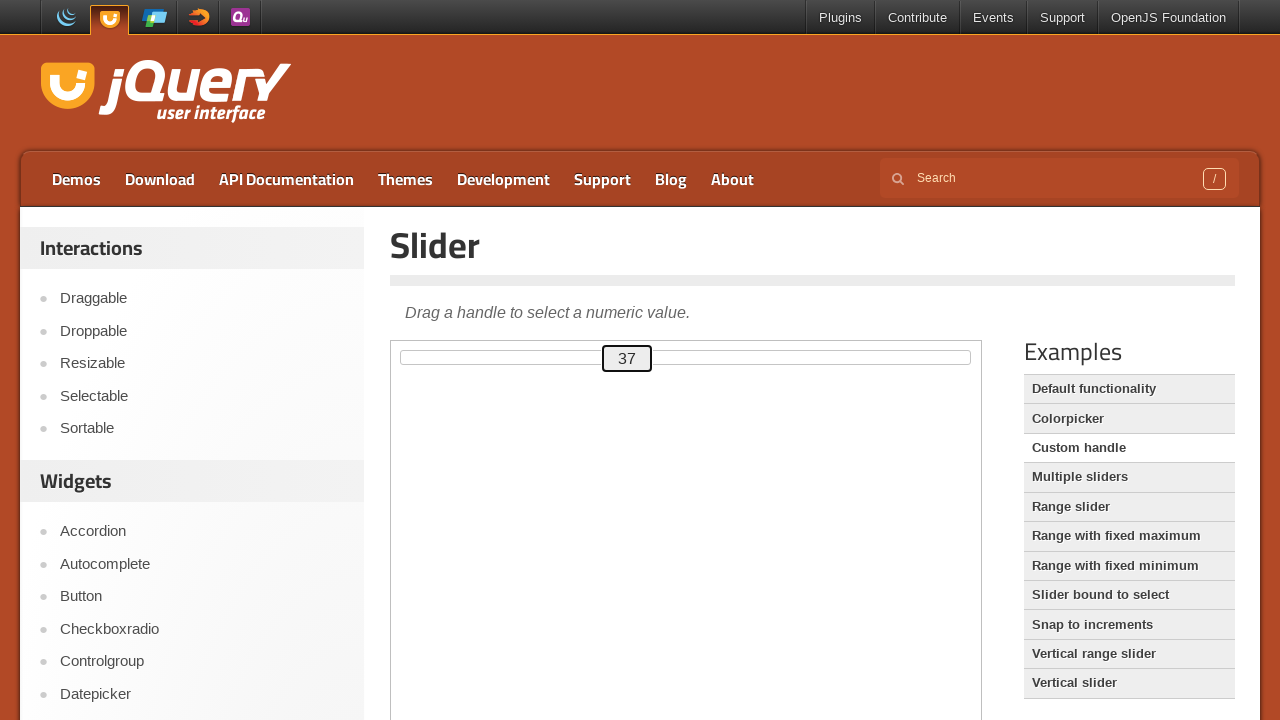

Pressed ArrowRight, moving slider right towards 80 on iframe.demo-frame >> internal:control=enter-frame >> #custom-handle
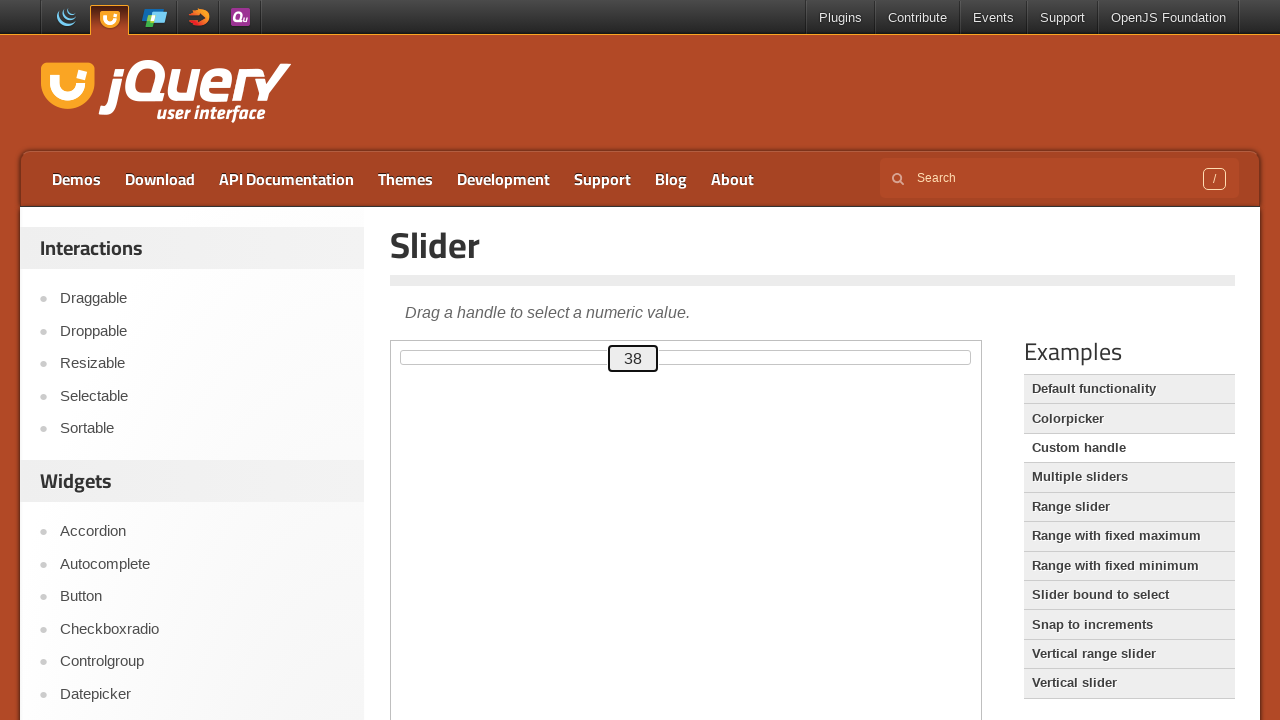

Read slider value after arrow key press: 38
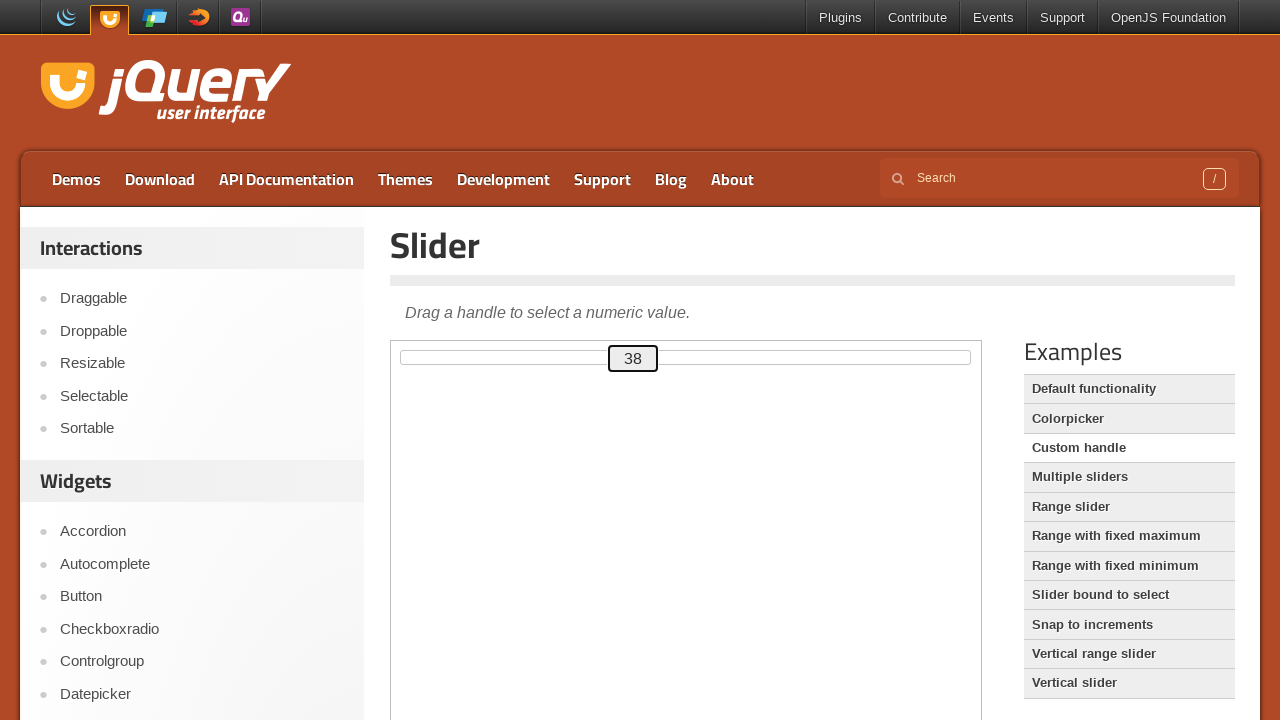

Pressed ArrowRight, moving slider right towards 80 on iframe.demo-frame >> internal:control=enter-frame >> #custom-handle
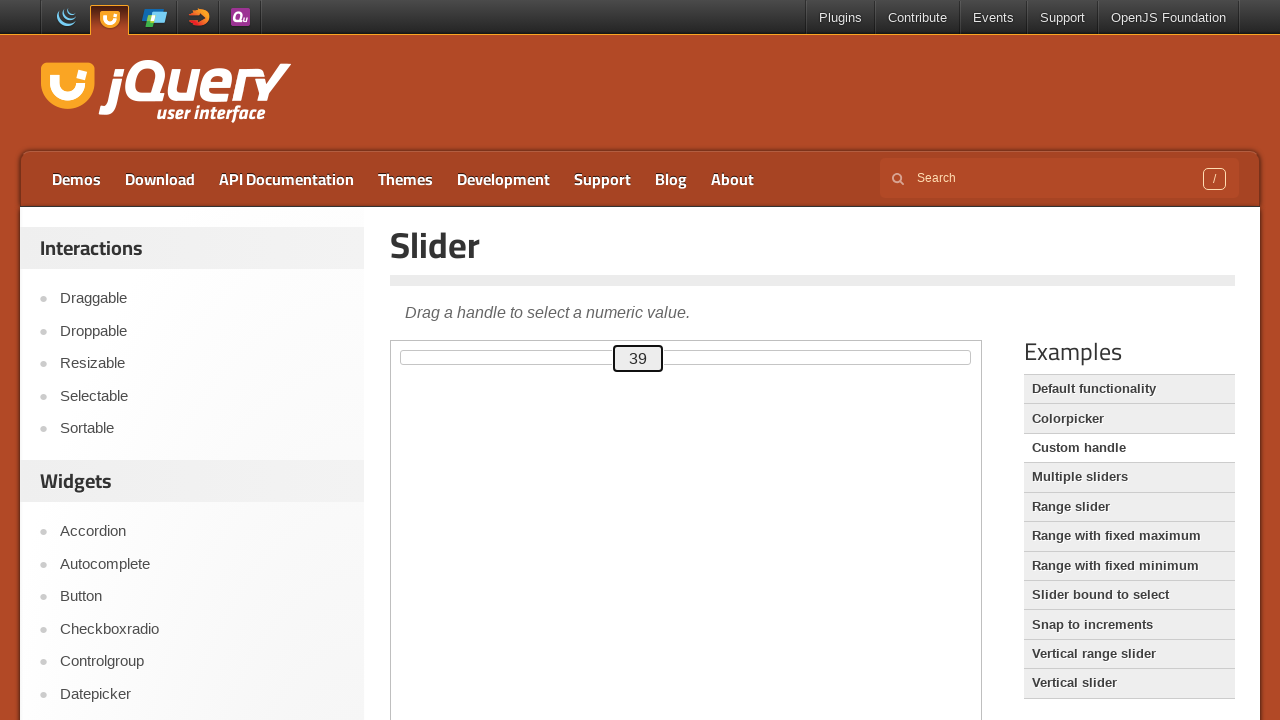

Read slider value after arrow key press: 39
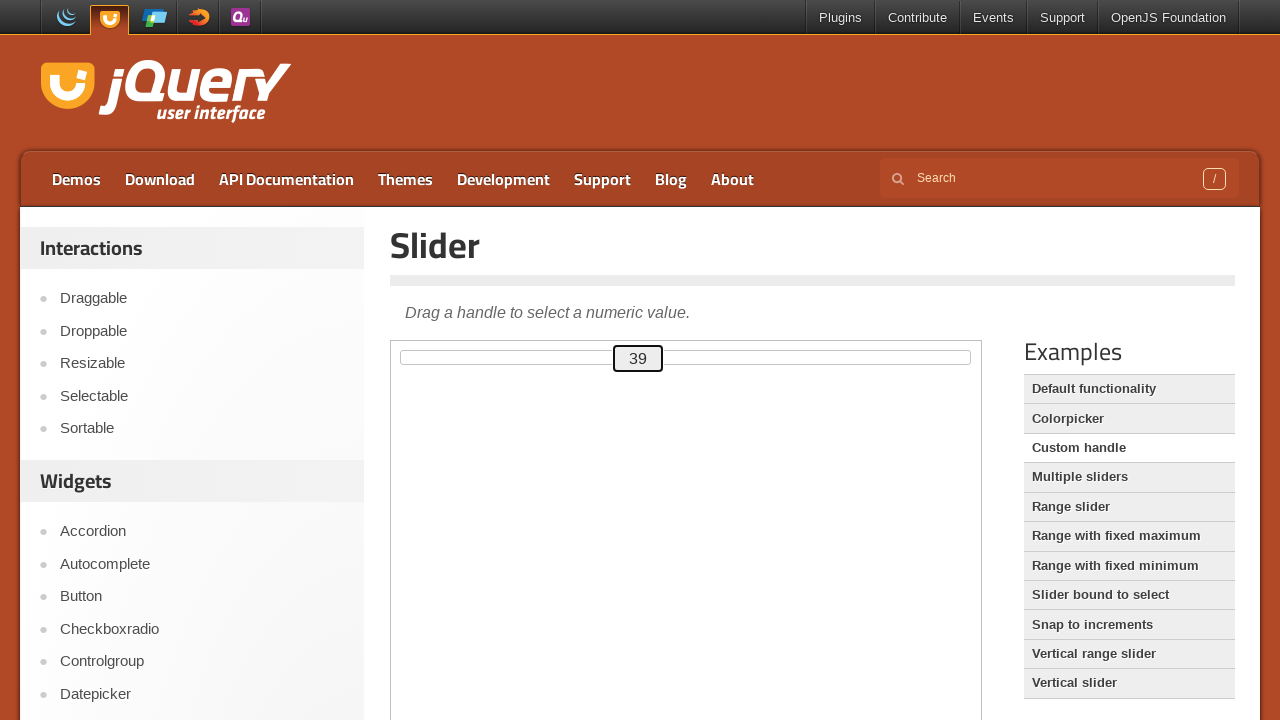

Pressed ArrowRight, moving slider right towards 80 on iframe.demo-frame >> internal:control=enter-frame >> #custom-handle
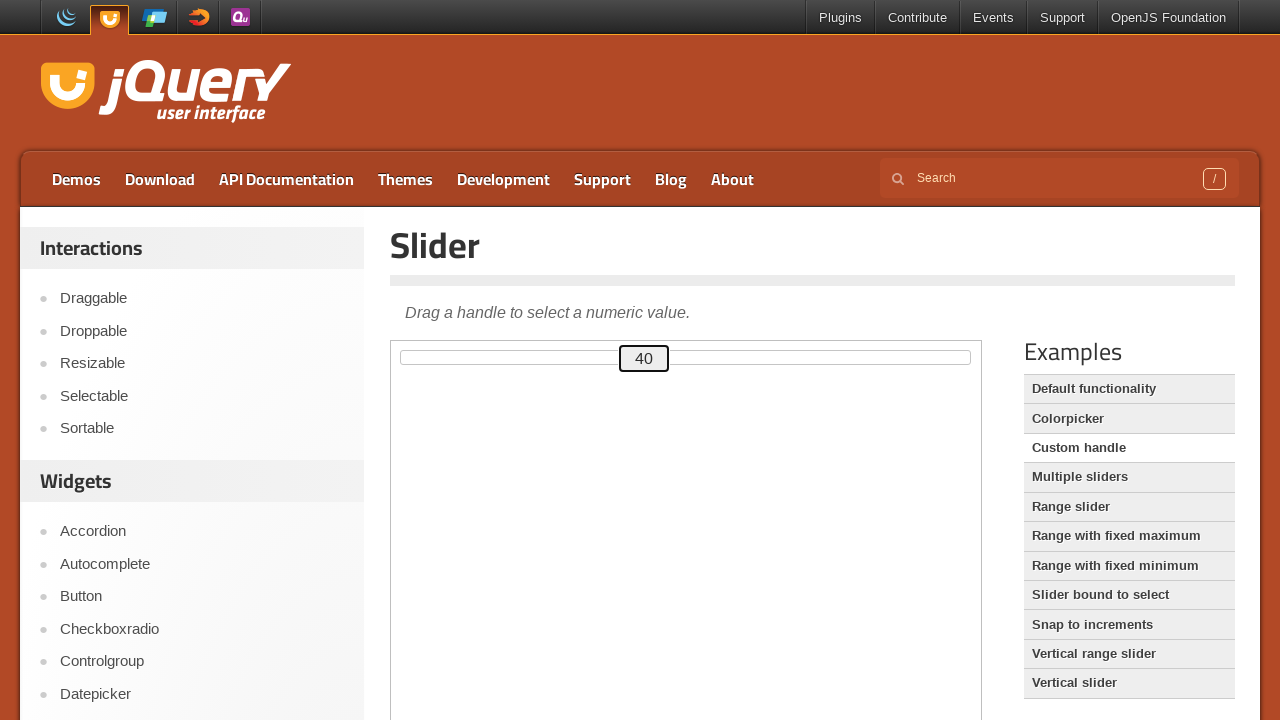

Read slider value after arrow key press: 40
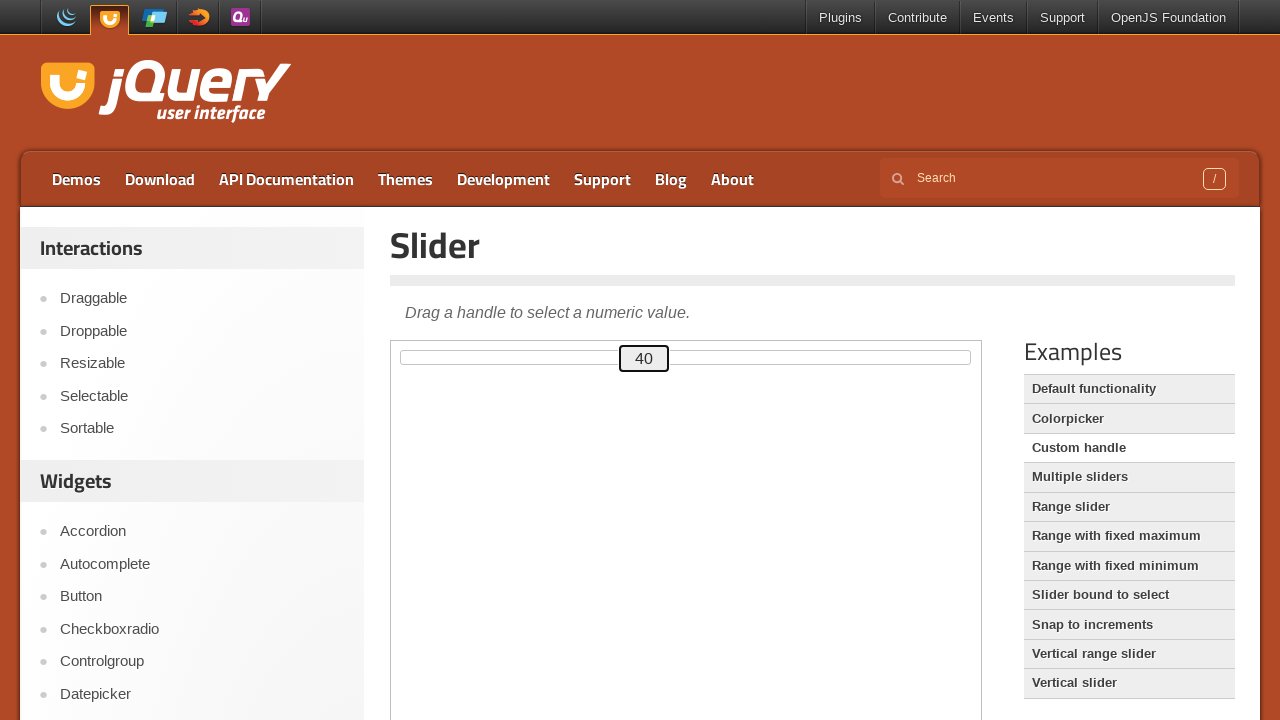

Pressed ArrowRight, moving slider right towards 80 on iframe.demo-frame >> internal:control=enter-frame >> #custom-handle
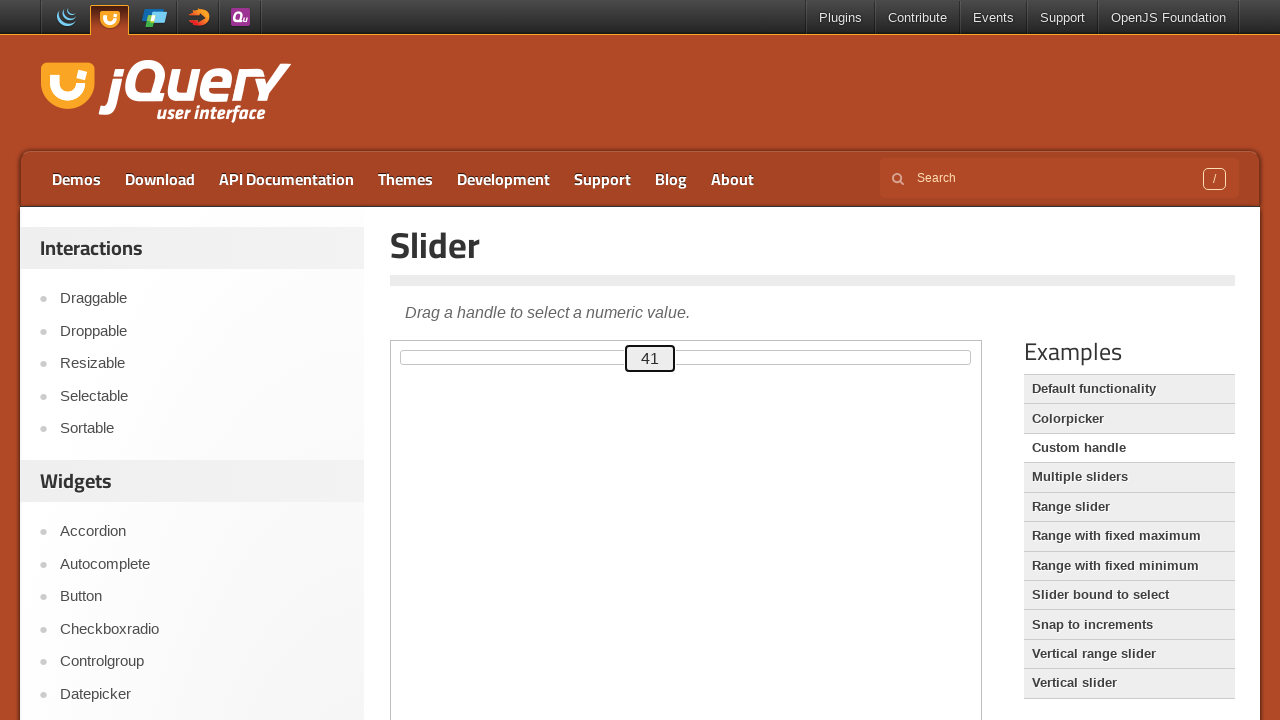

Read slider value after arrow key press: 41
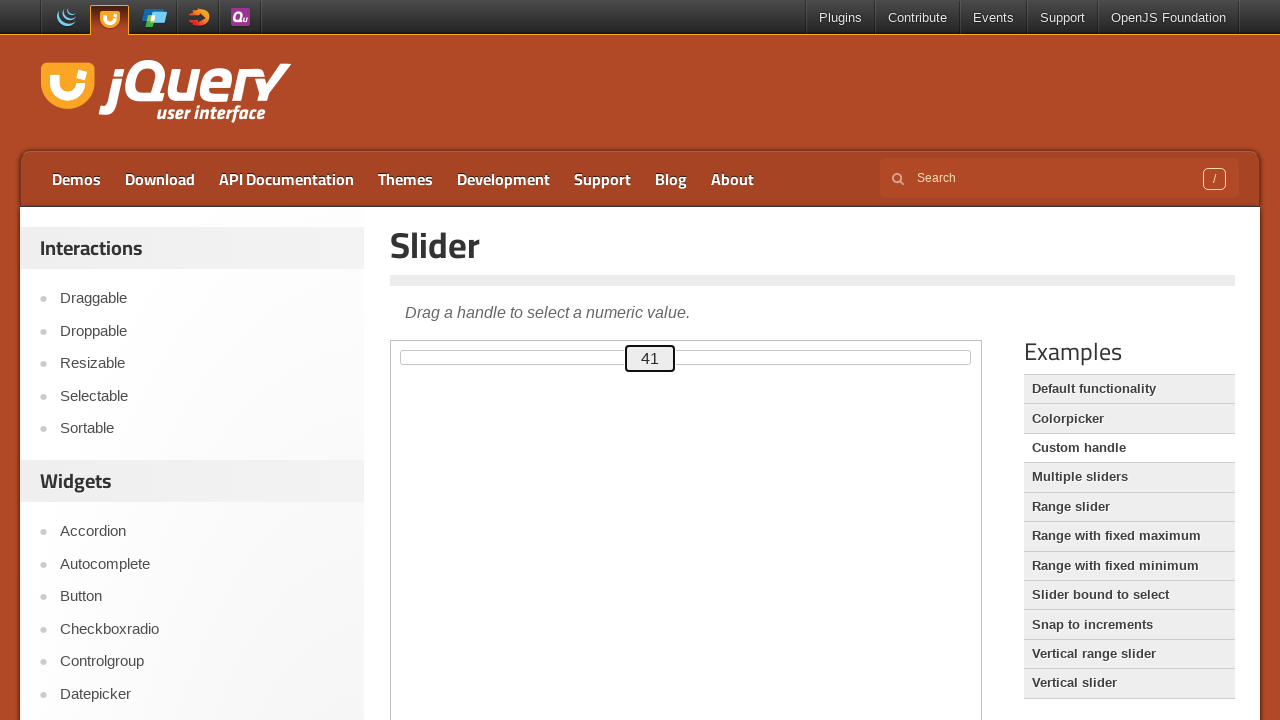

Pressed ArrowRight, moving slider right towards 80 on iframe.demo-frame >> internal:control=enter-frame >> #custom-handle
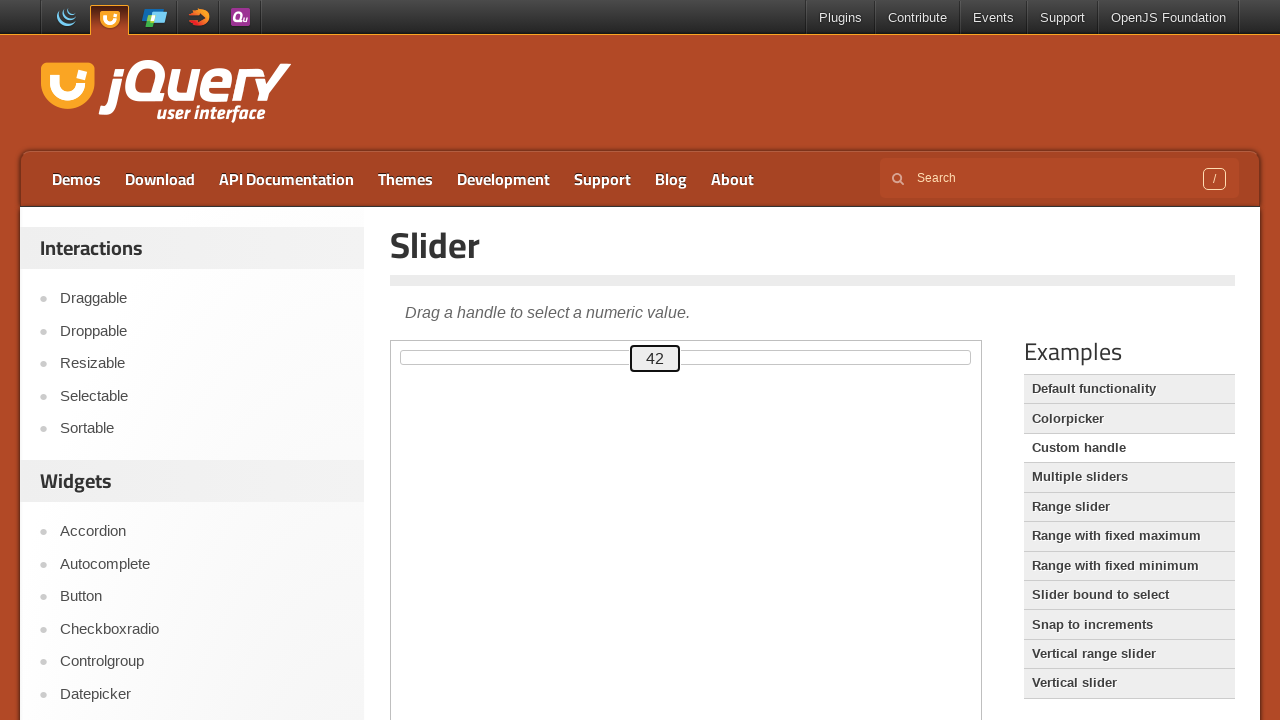

Read slider value after arrow key press: 42
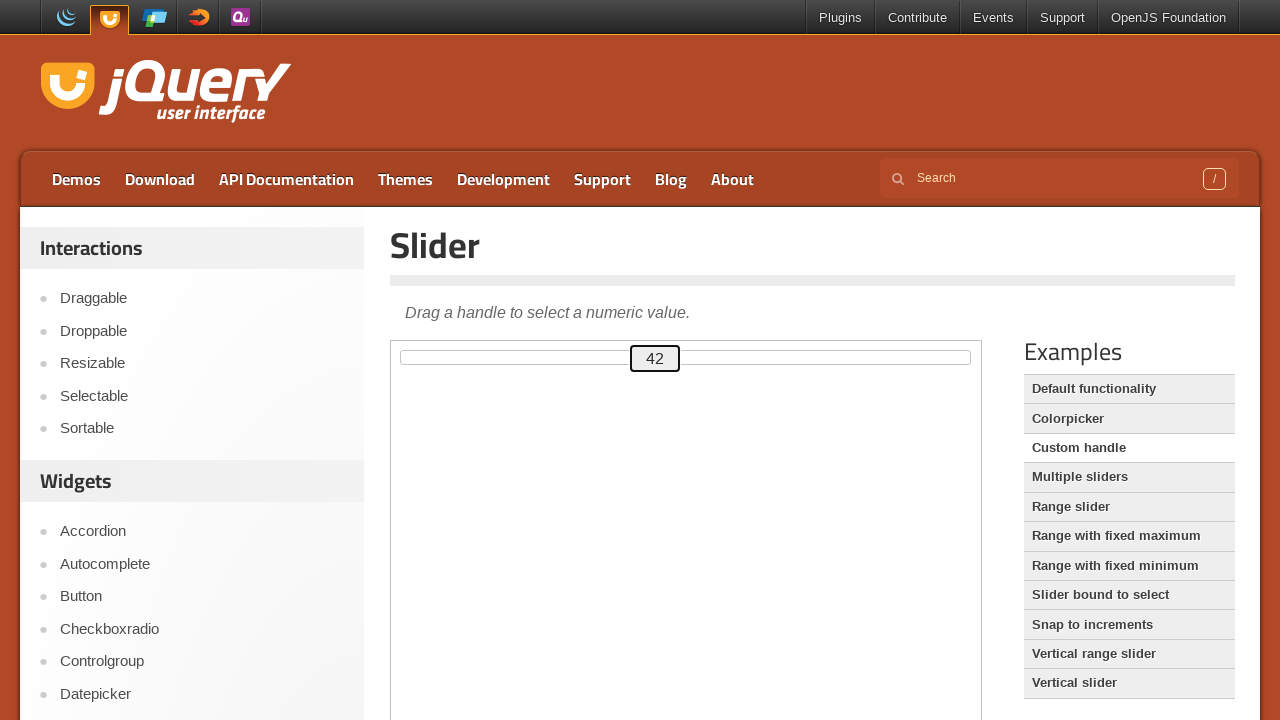

Pressed ArrowRight, moving slider right towards 80 on iframe.demo-frame >> internal:control=enter-frame >> #custom-handle
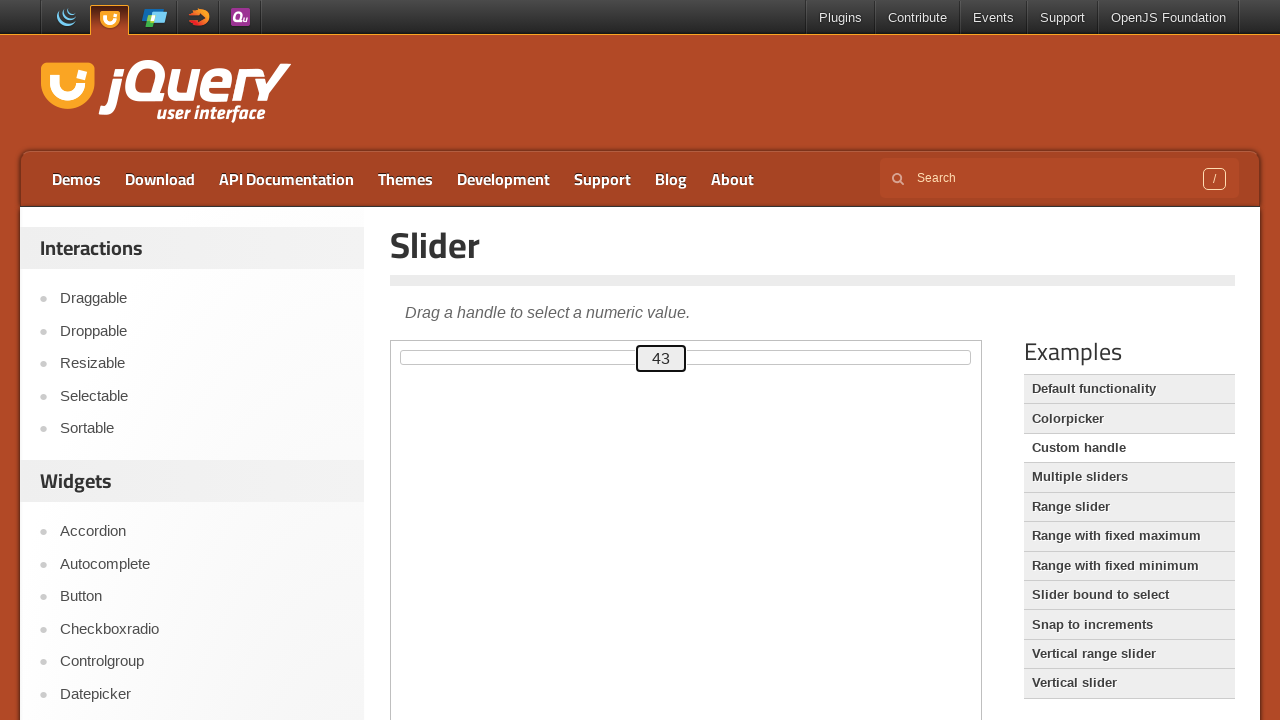

Read slider value after arrow key press: 43
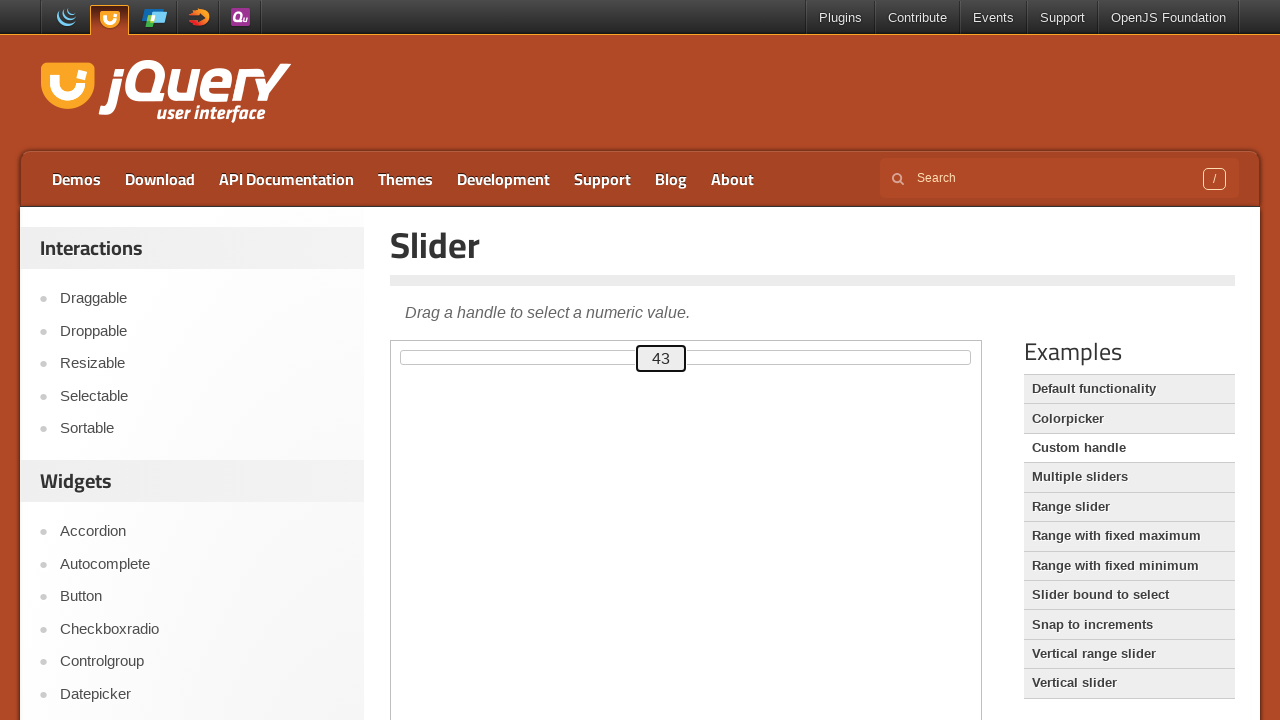

Pressed ArrowRight, moving slider right towards 80 on iframe.demo-frame >> internal:control=enter-frame >> #custom-handle
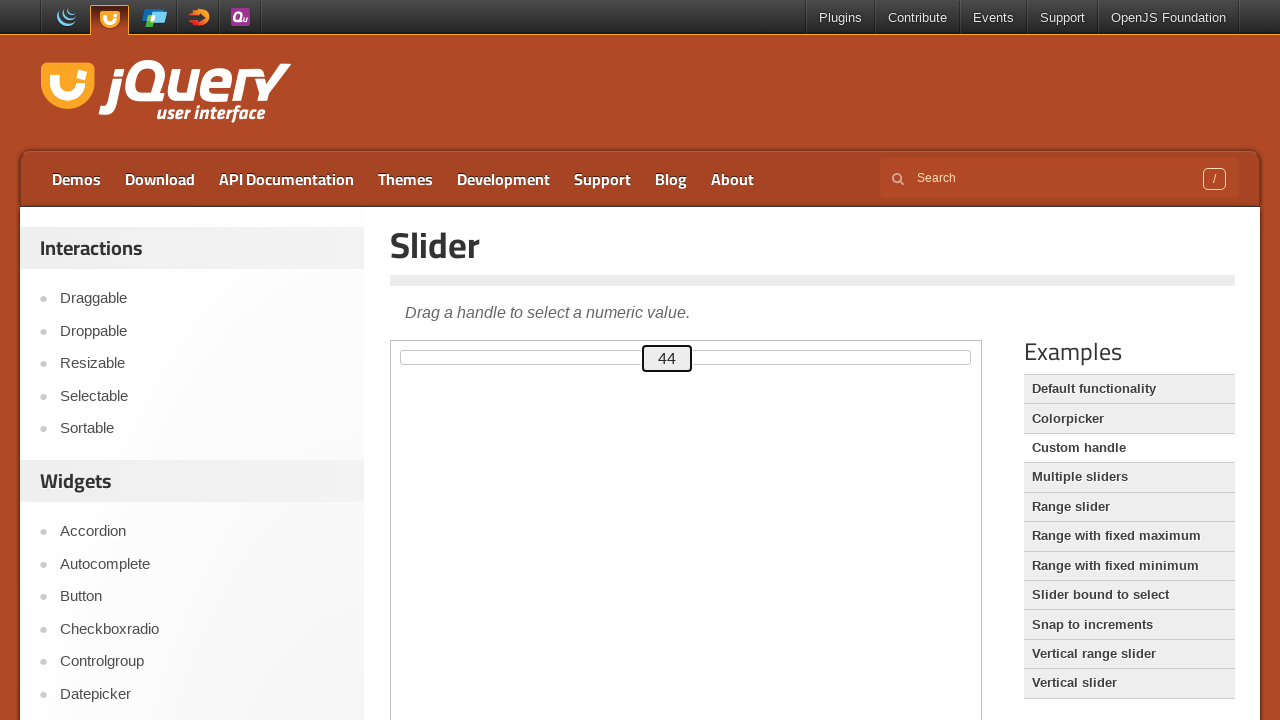

Read slider value after arrow key press: 44
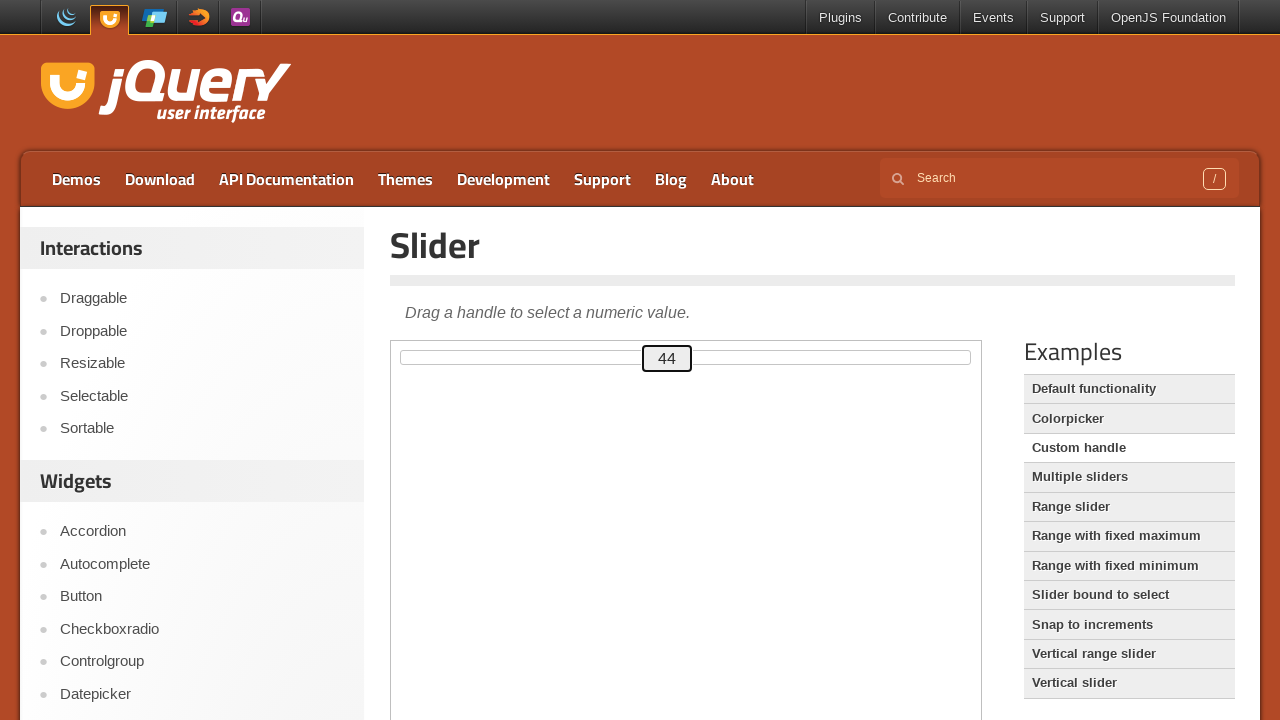

Pressed ArrowRight, moving slider right towards 80 on iframe.demo-frame >> internal:control=enter-frame >> #custom-handle
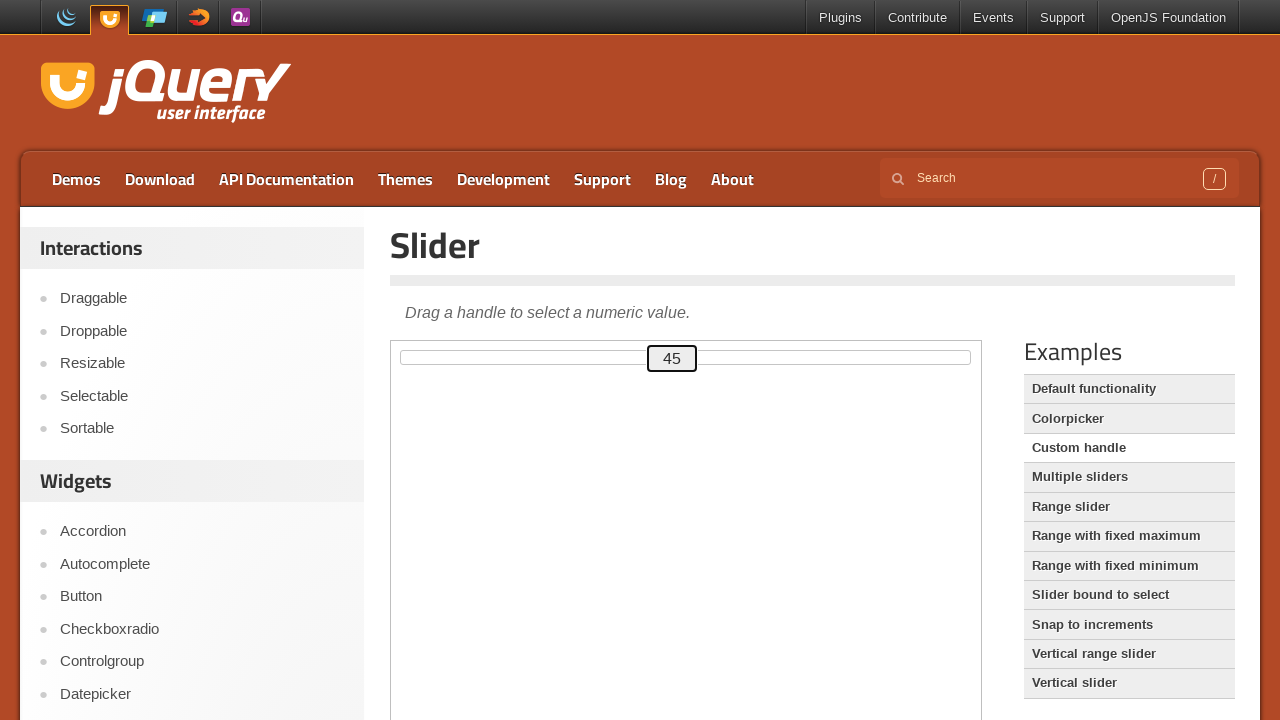

Read slider value after arrow key press: 45
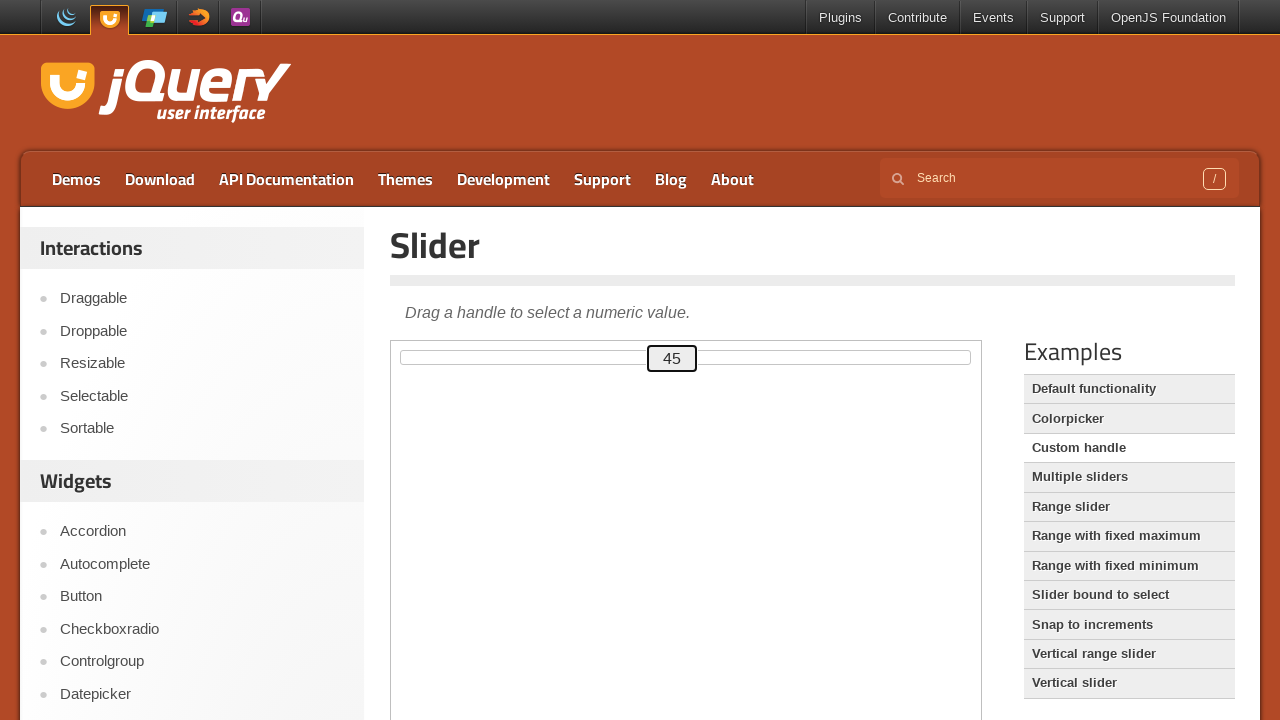

Pressed ArrowRight, moving slider right towards 80 on iframe.demo-frame >> internal:control=enter-frame >> #custom-handle
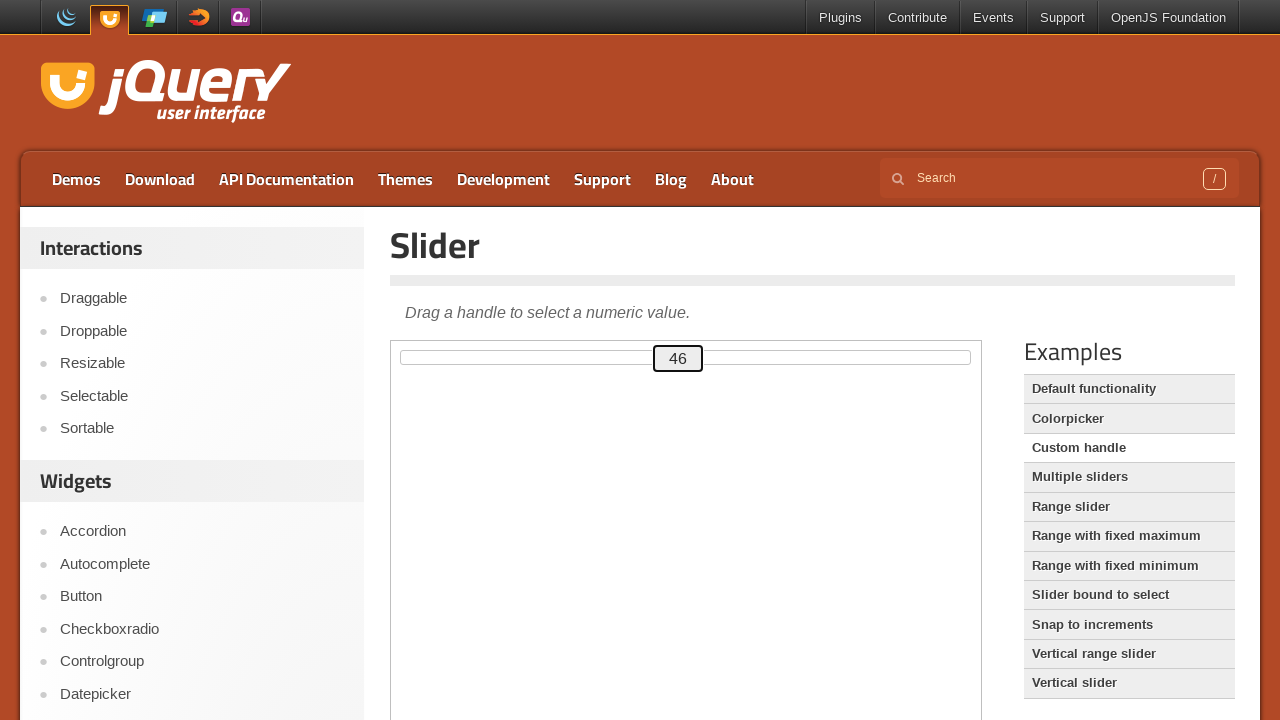

Read slider value after arrow key press: 46
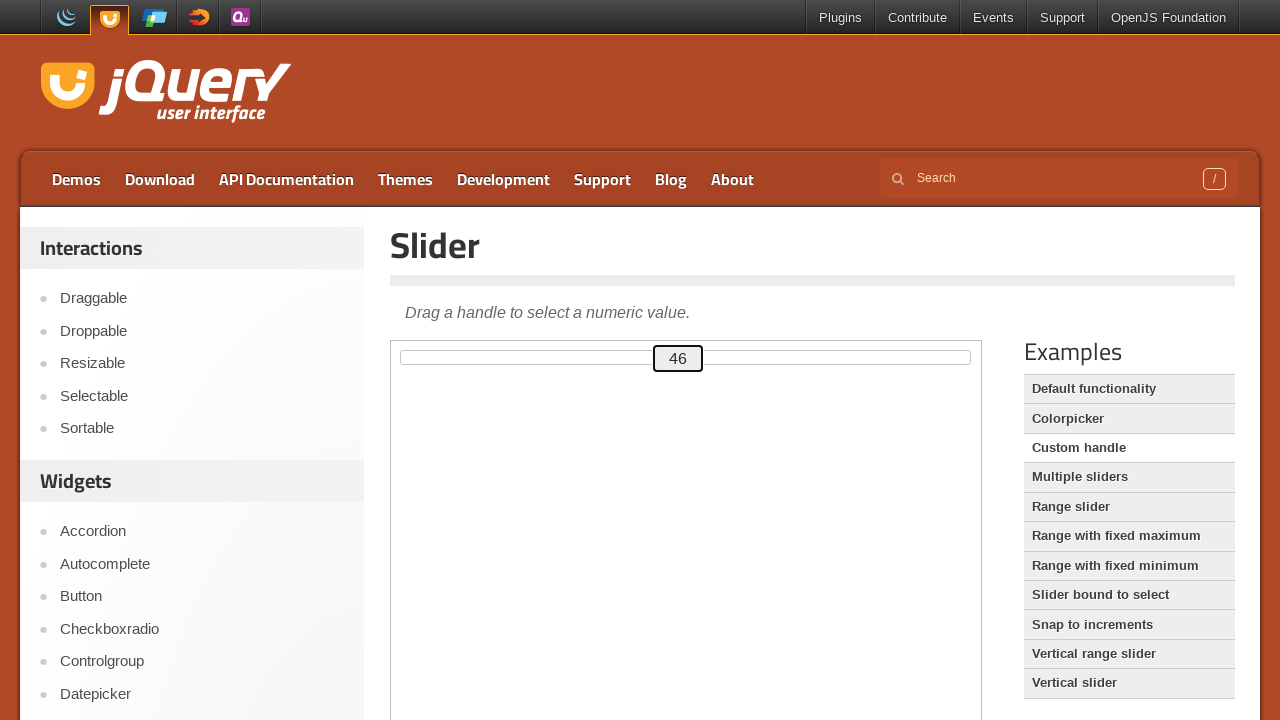

Pressed ArrowRight, moving slider right towards 80 on iframe.demo-frame >> internal:control=enter-frame >> #custom-handle
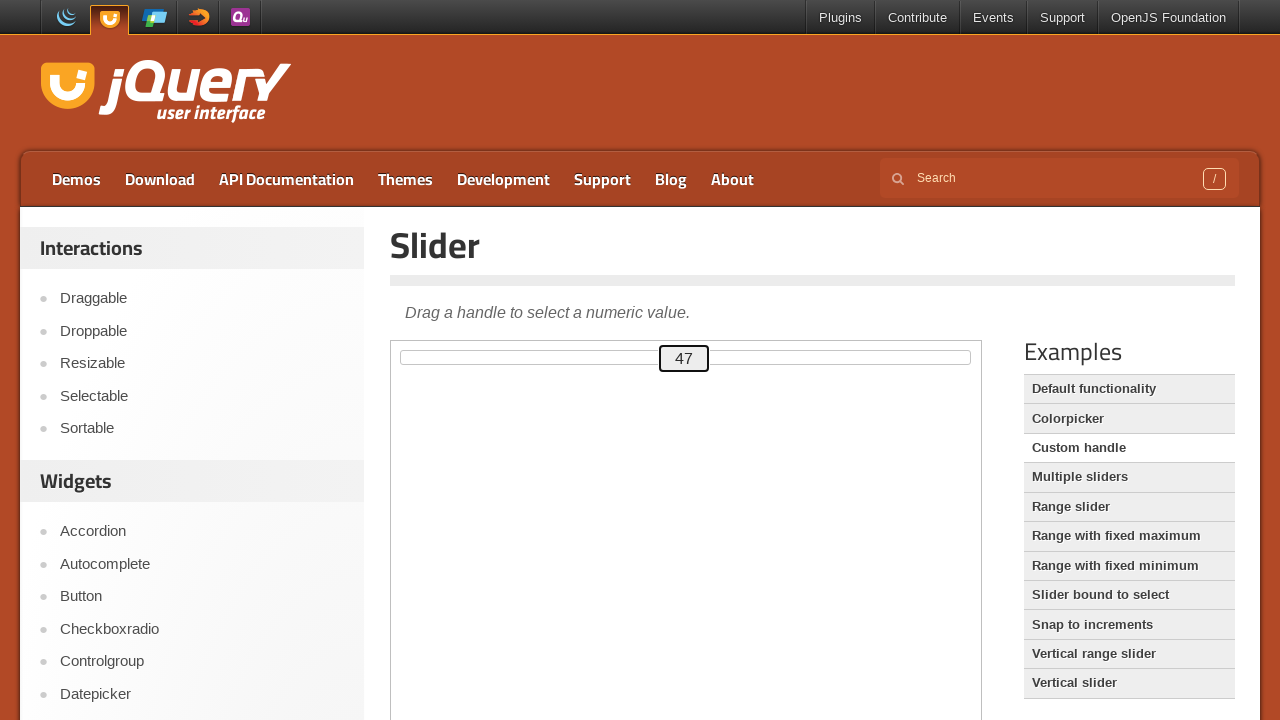

Read slider value after arrow key press: 47
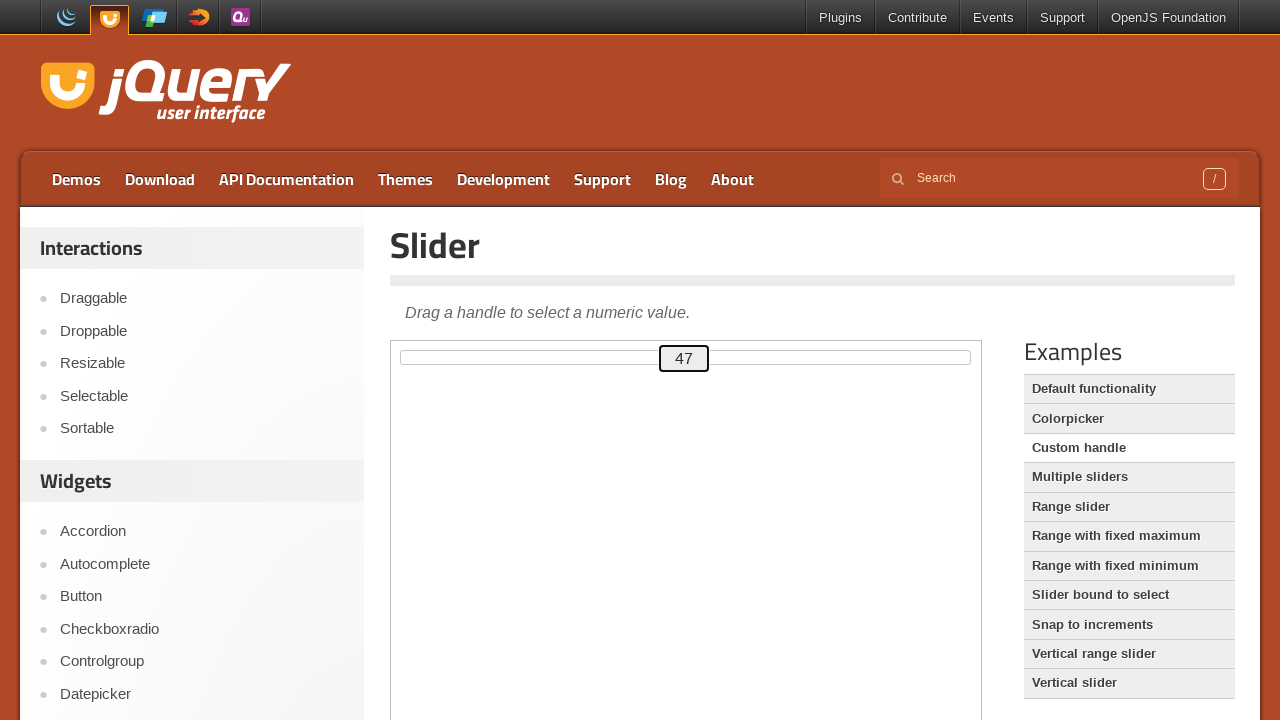

Pressed ArrowRight, moving slider right towards 80 on iframe.demo-frame >> internal:control=enter-frame >> #custom-handle
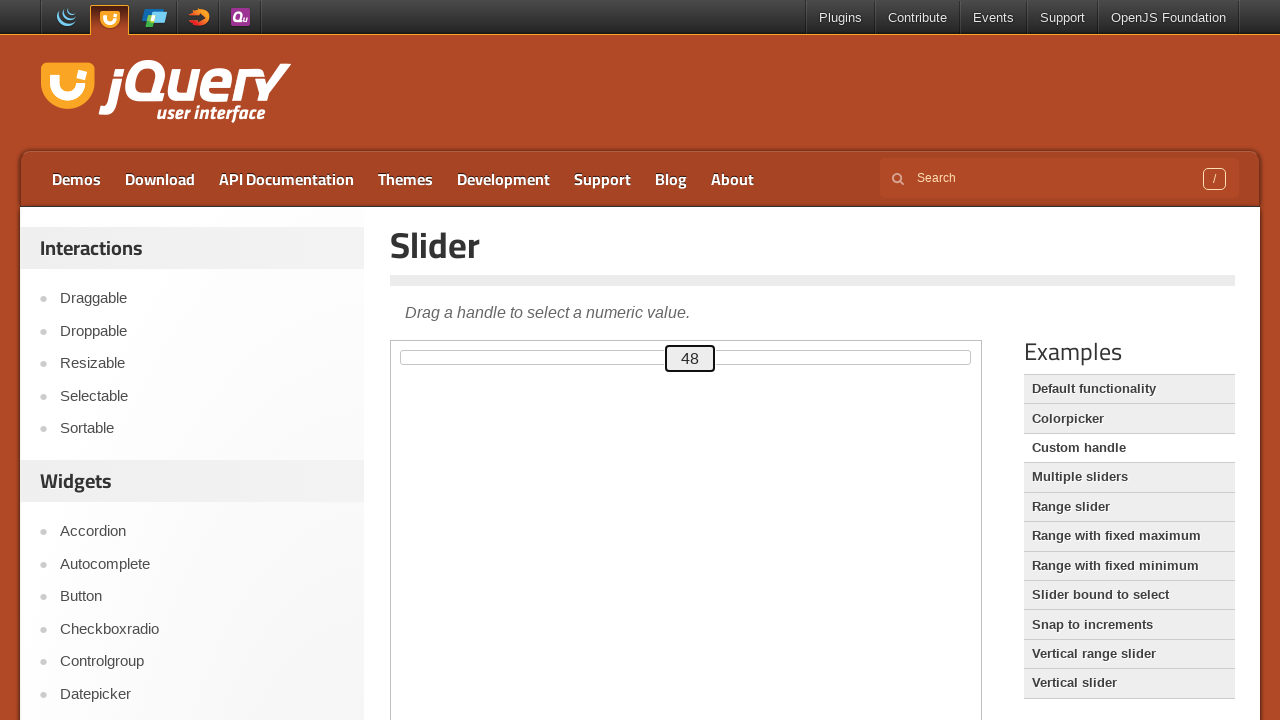

Read slider value after arrow key press: 48
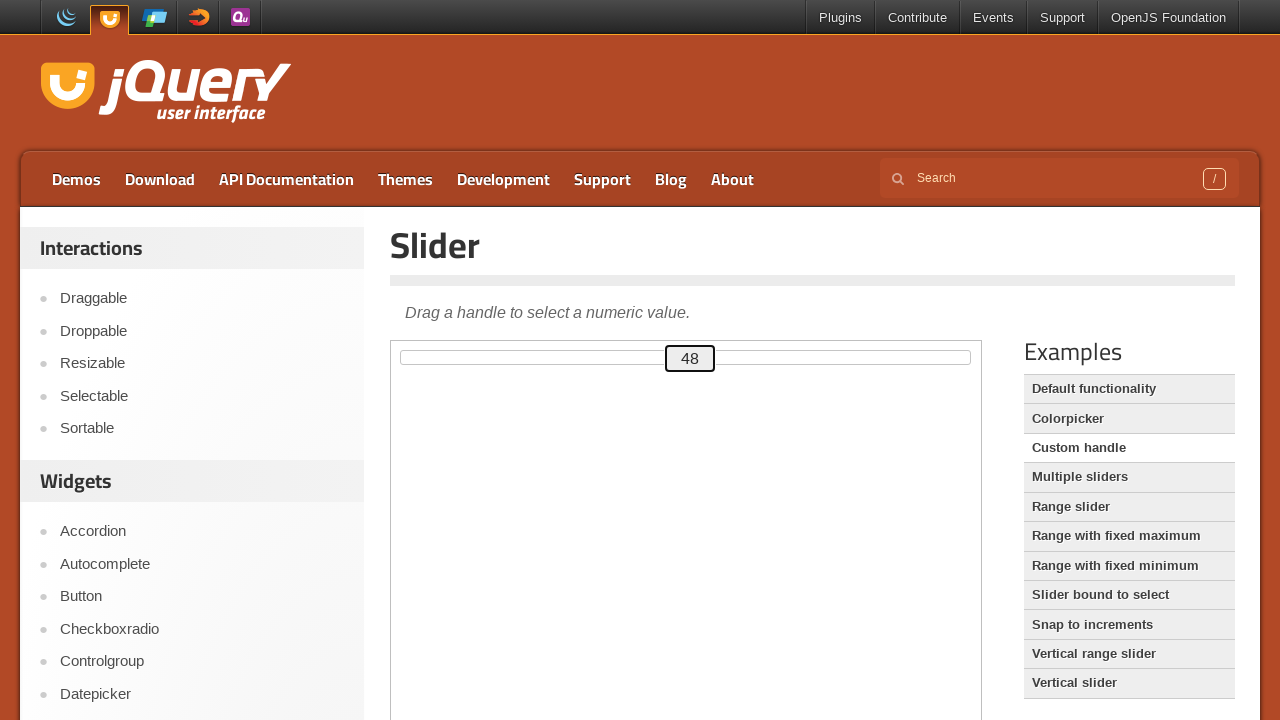

Pressed ArrowRight, moving slider right towards 80 on iframe.demo-frame >> internal:control=enter-frame >> #custom-handle
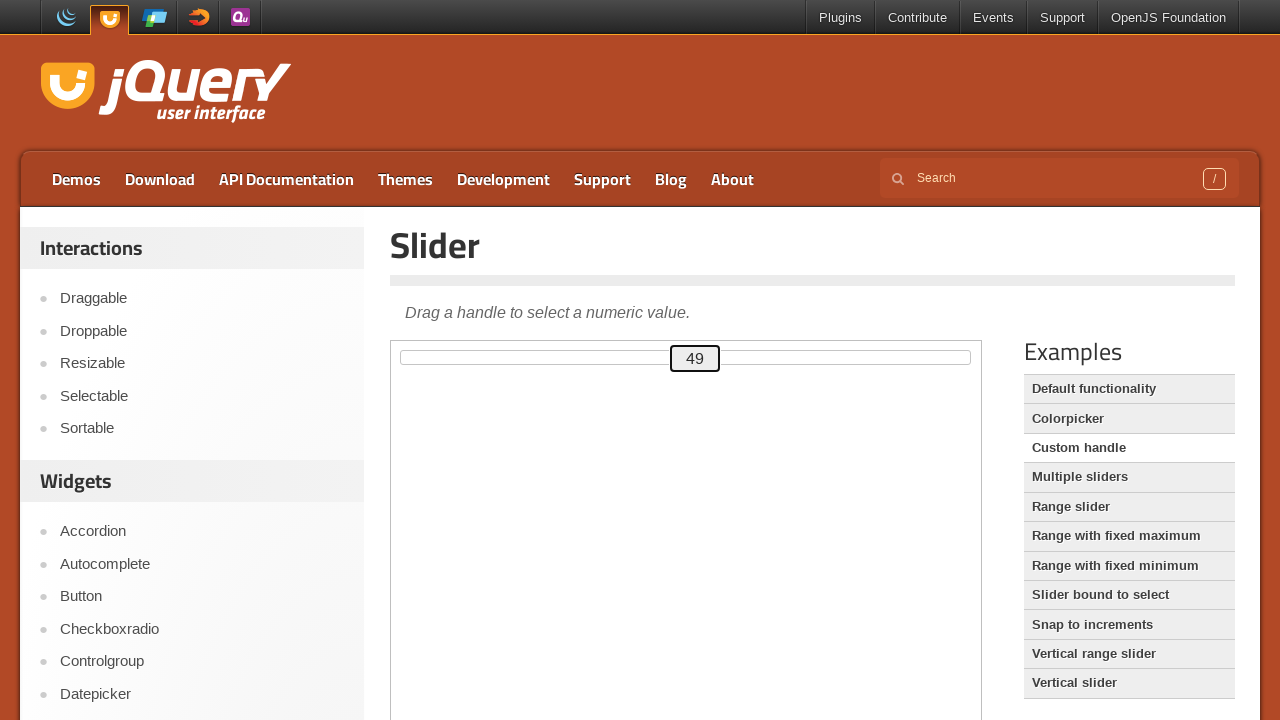

Read slider value after arrow key press: 49
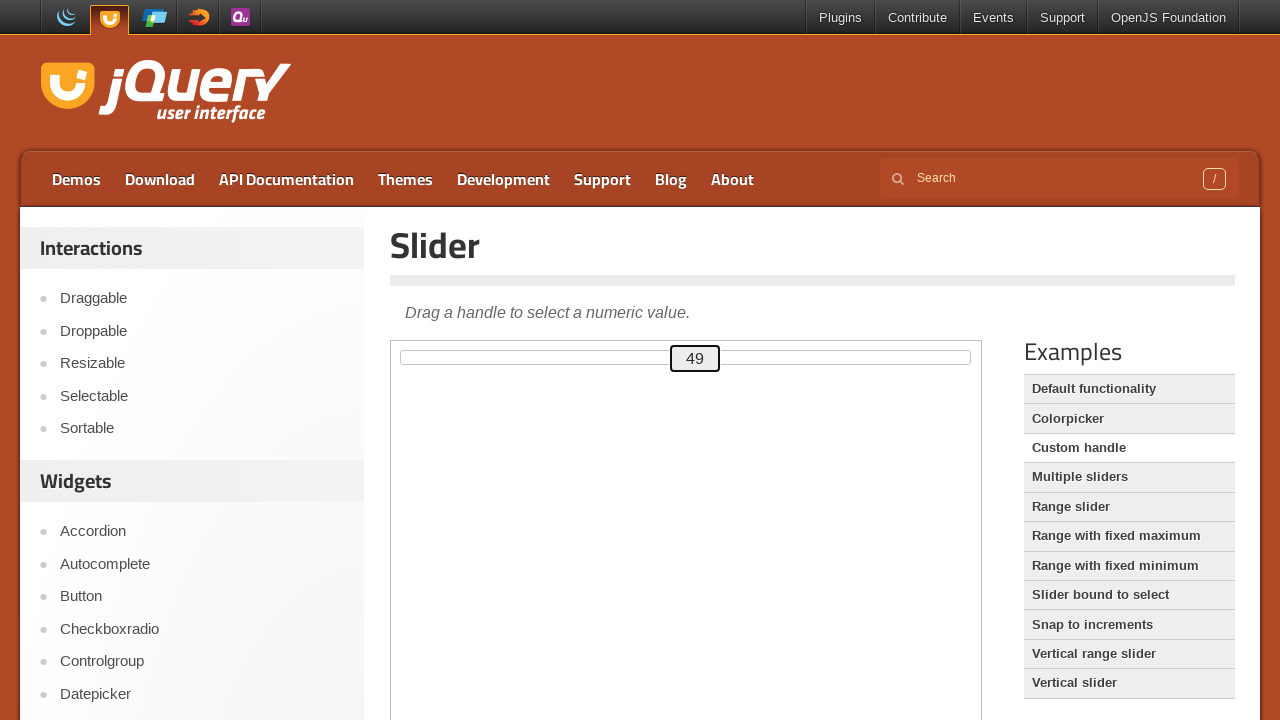

Pressed ArrowRight, moving slider right towards 80 on iframe.demo-frame >> internal:control=enter-frame >> #custom-handle
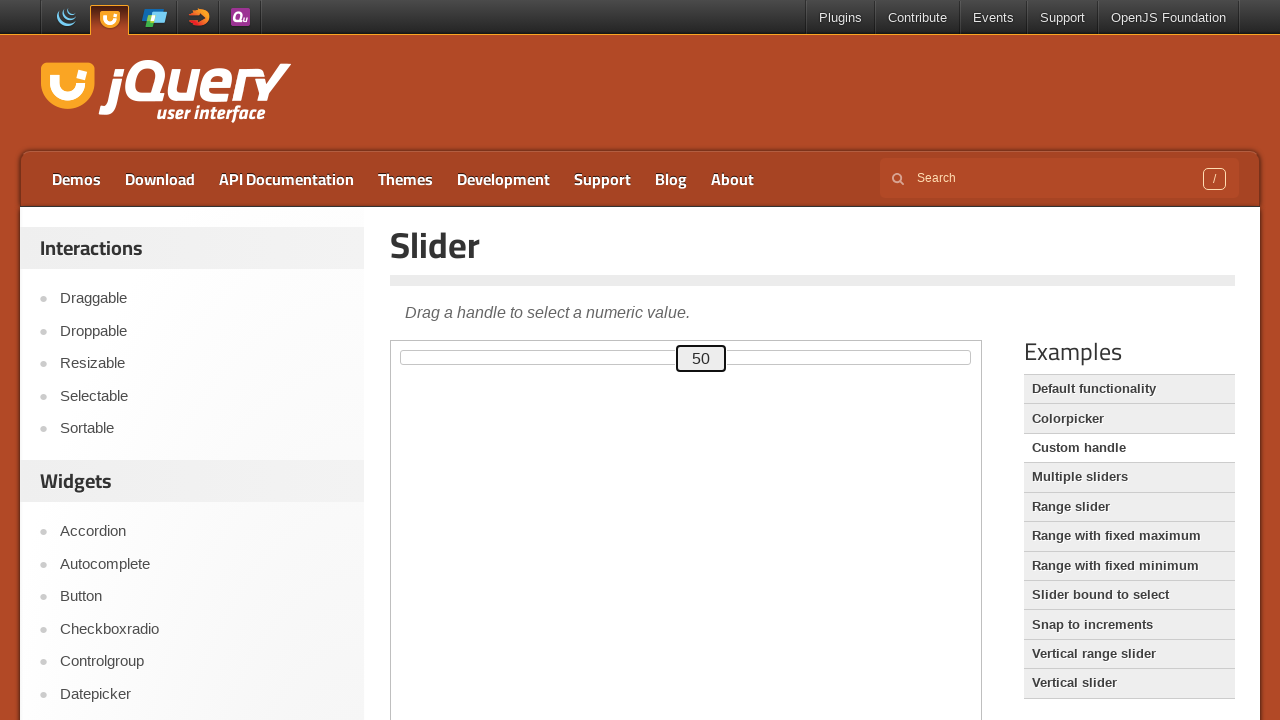

Read slider value after arrow key press: 50
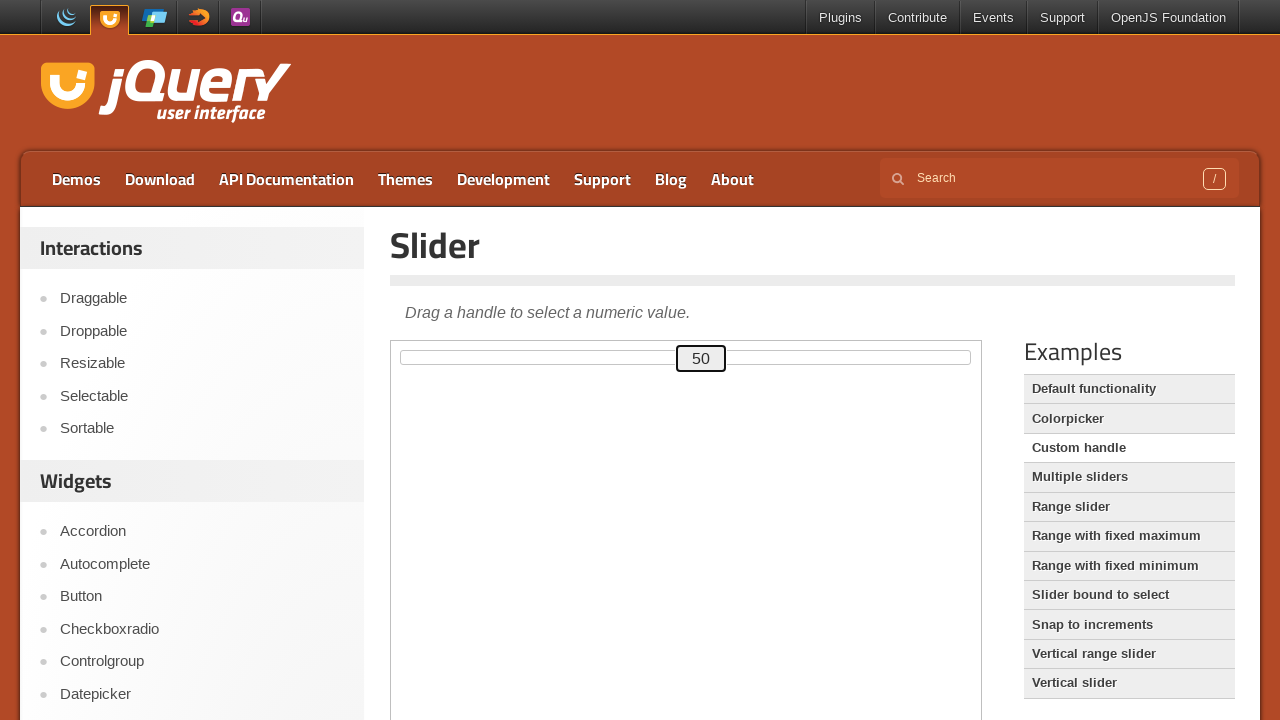

Pressed ArrowRight, moving slider right towards 80 on iframe.demo-frame >> internal:control=enter-frame >> #custom-handle
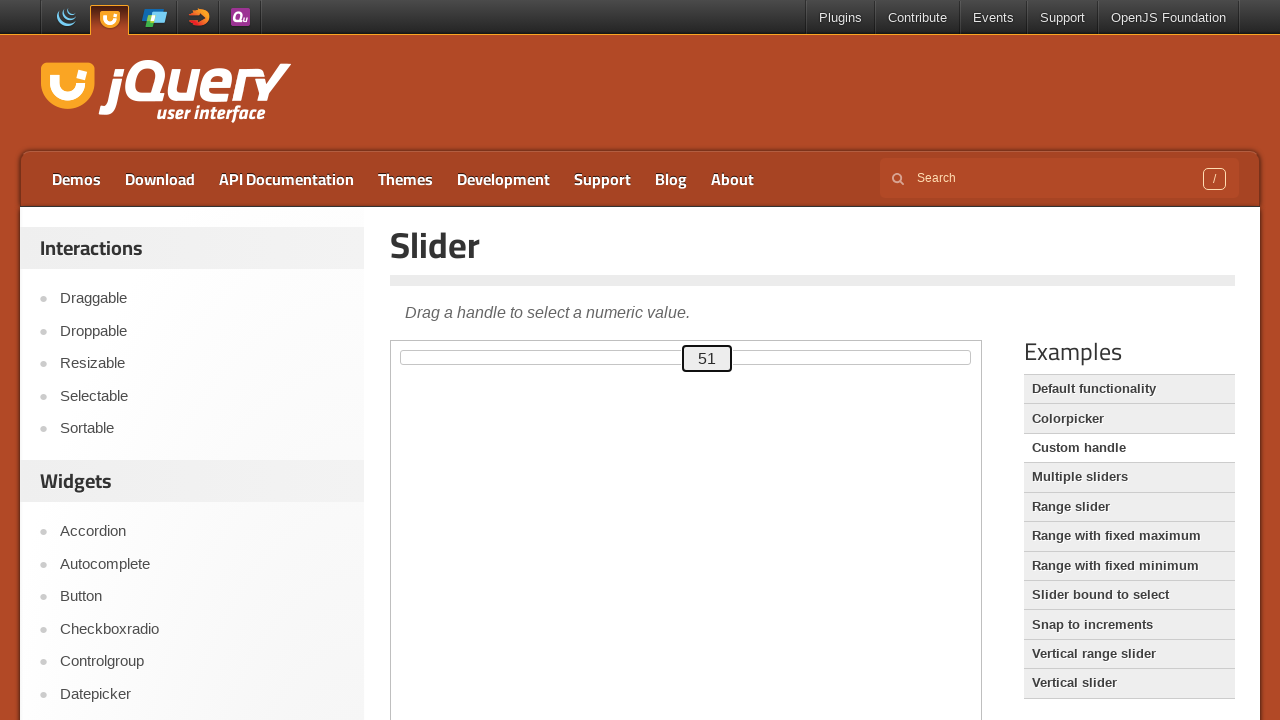

Read slider value after arrow key press: 51
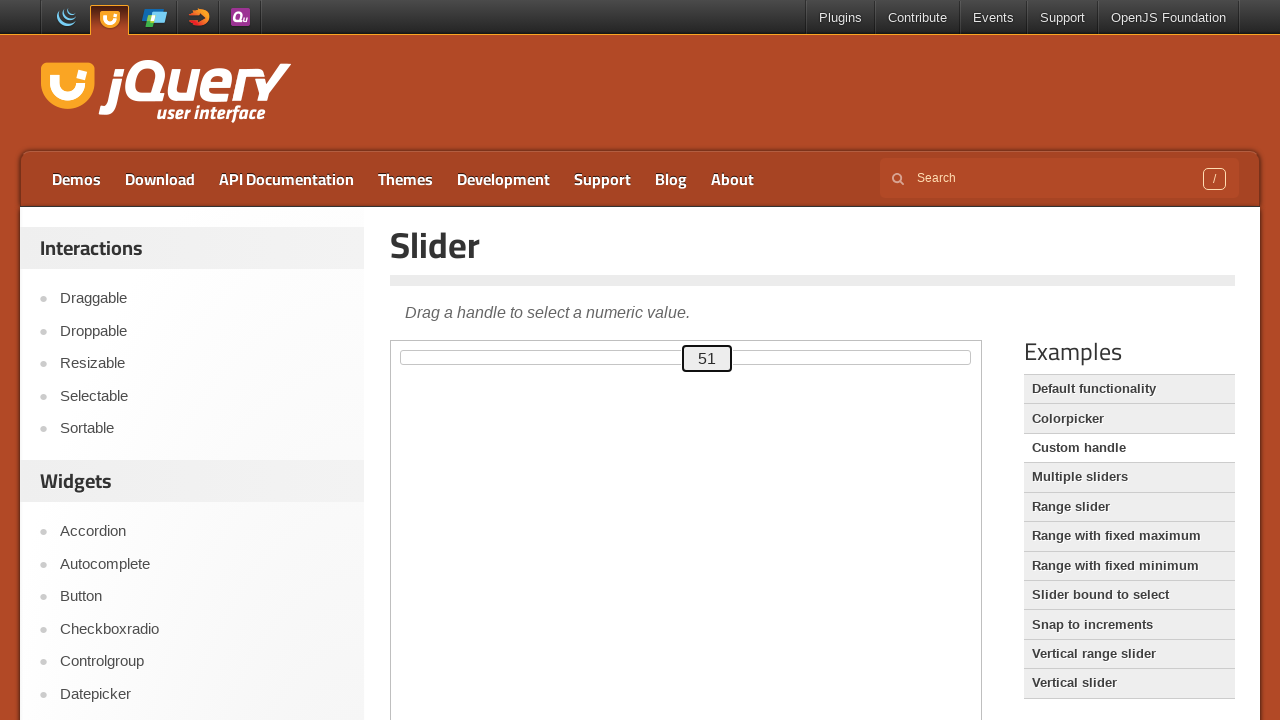

Pressed ArrowRight, moving slider right towards 80 on iframe.demo-frame >> internal:control=enter-frame >> #custom-handle
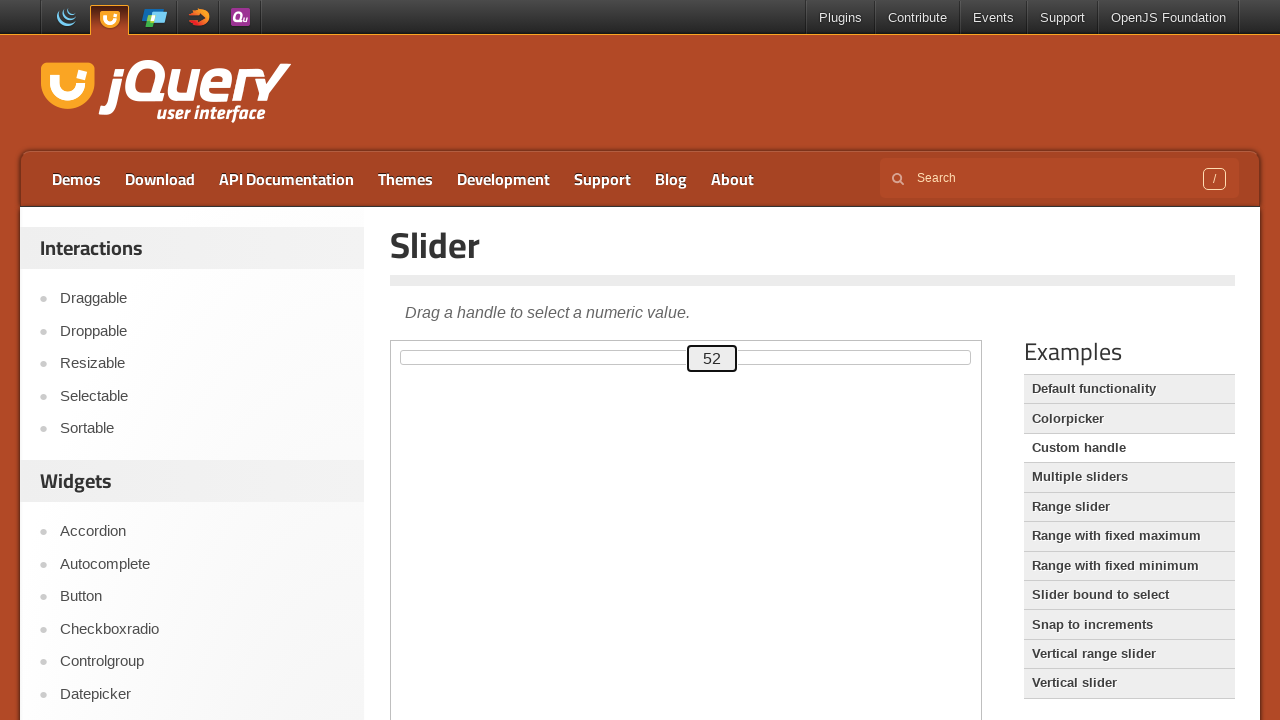

Read slider value after arrow key press: 52
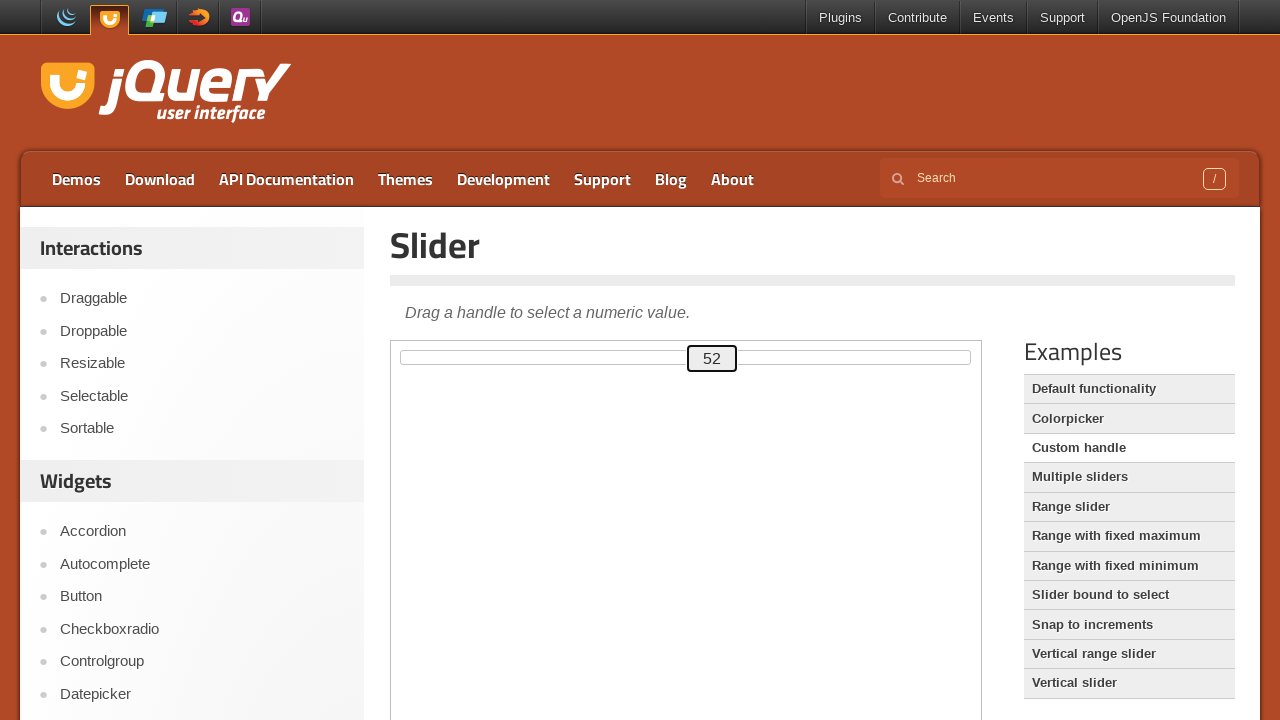

Pressed ArrowRight, moving slider right towards 80 on iframe.demo-frame >> internal:control=enter-frame >> #custom-handle
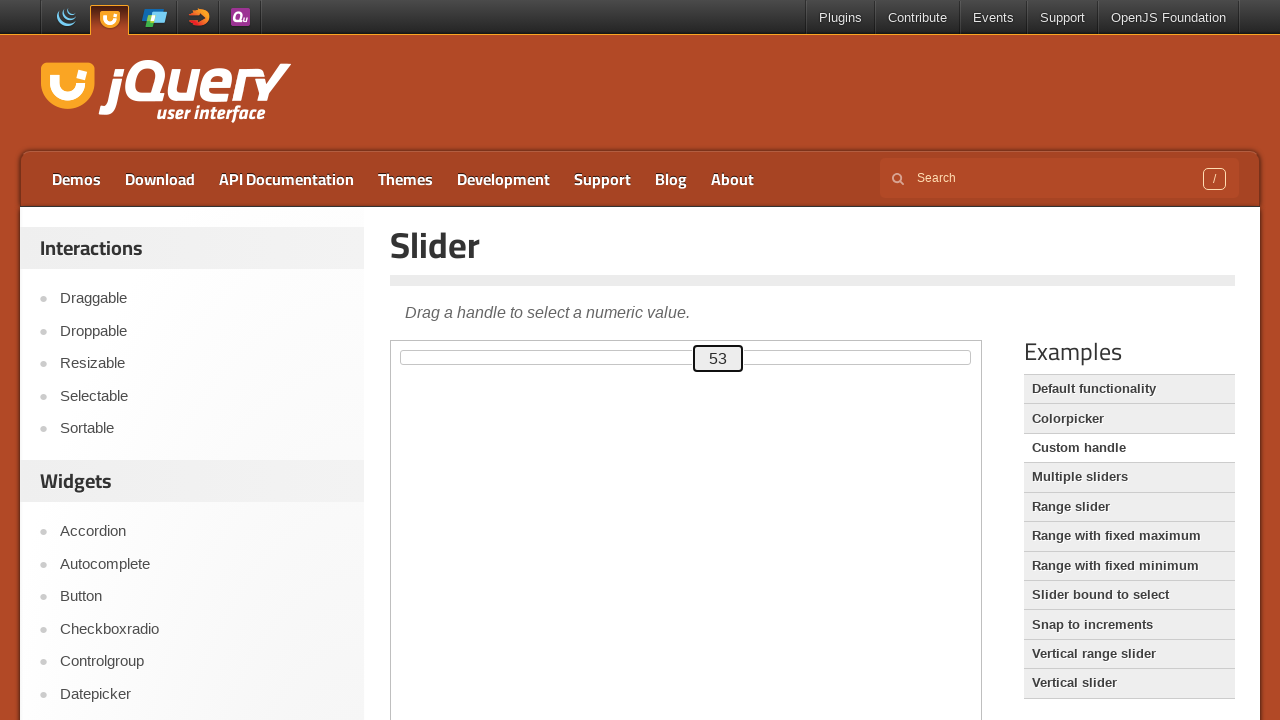

Read slider value after arrow key press: 53
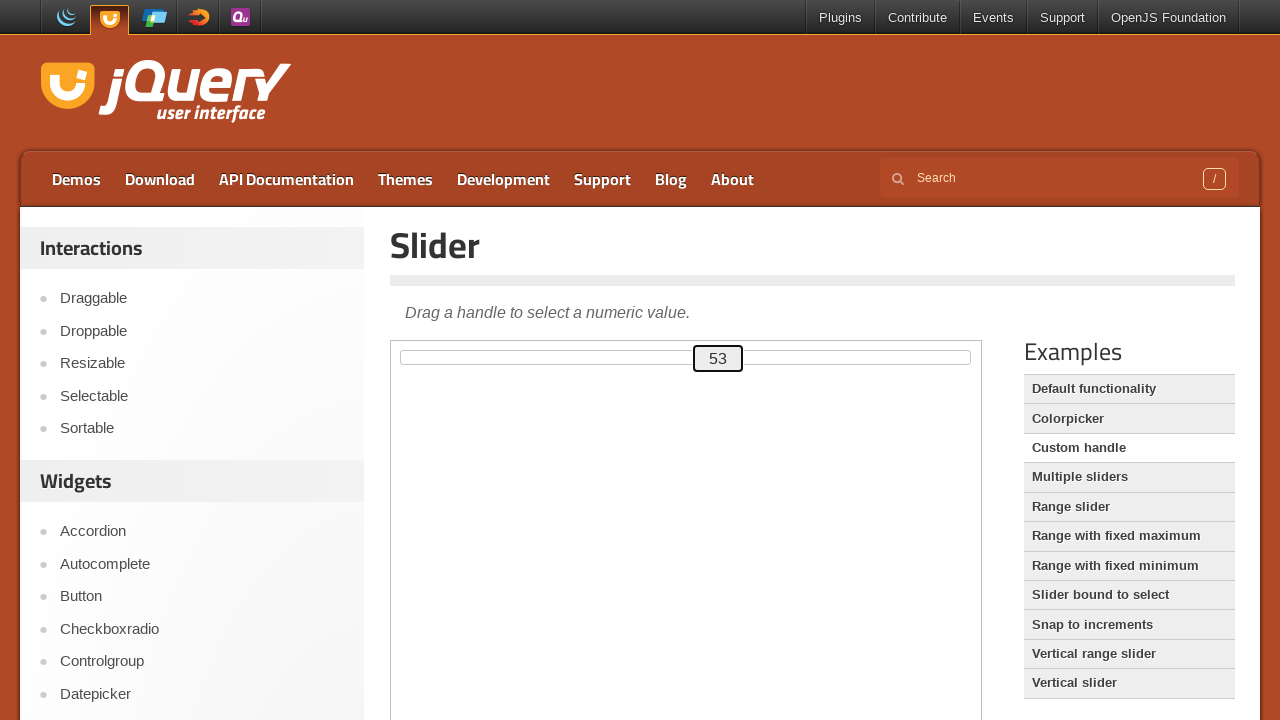

Pressed ArrowRight, moving slider right towards 80 on iframe.demo-frame >> internal:control=enter-frame >> #custom-handle
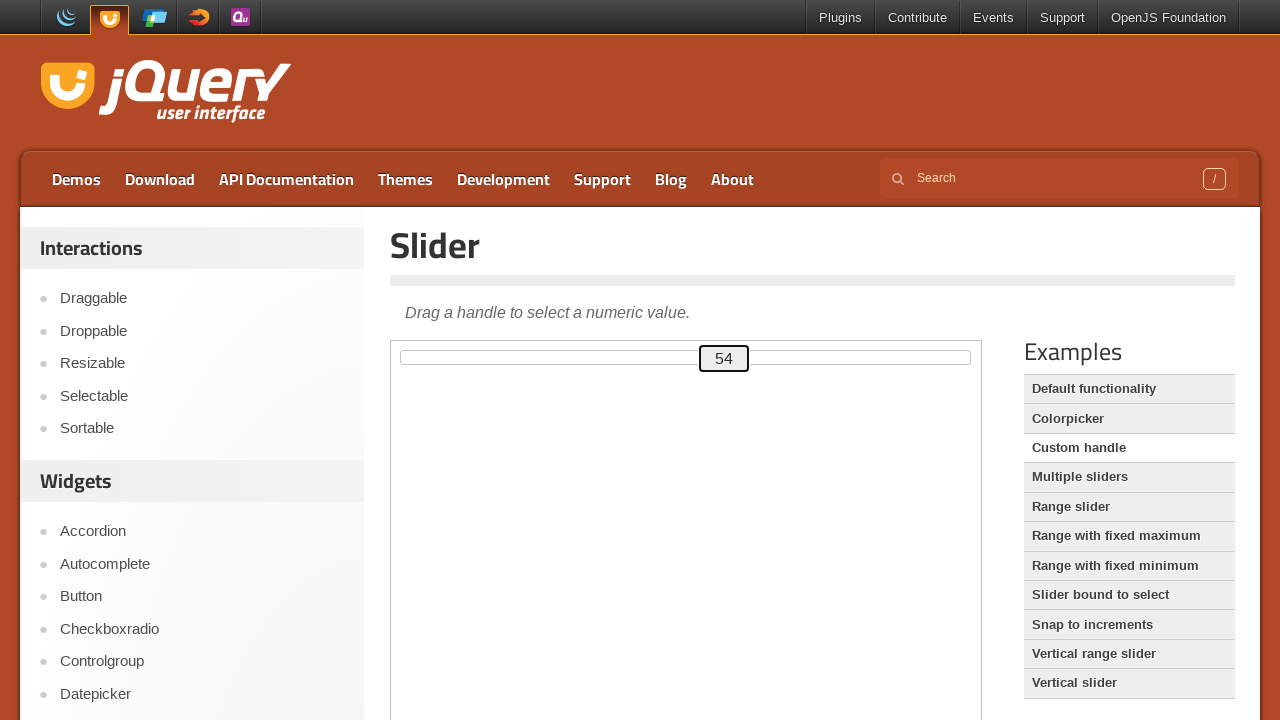

Read slider value after arrow key press: 54
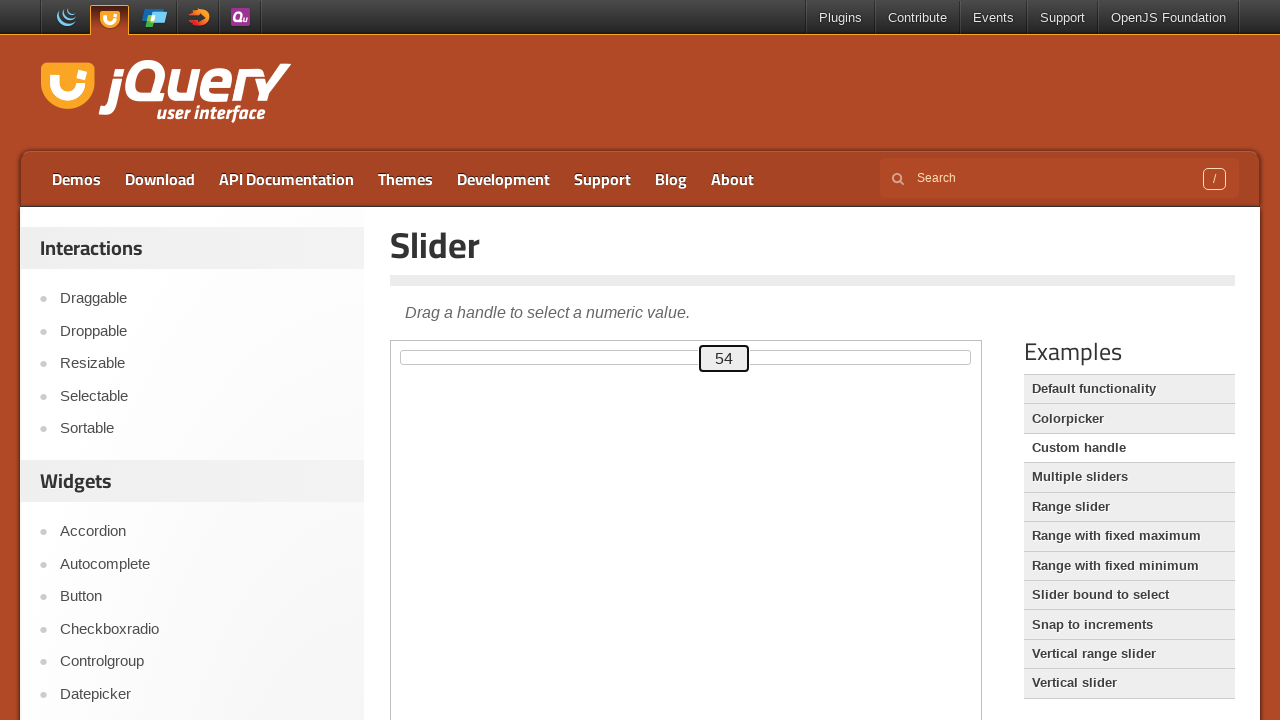

Pressed ArrowRight, moving slider right towards 80 on iframe.demo-frame >> internal:control=enter-frame >> #custom-handle
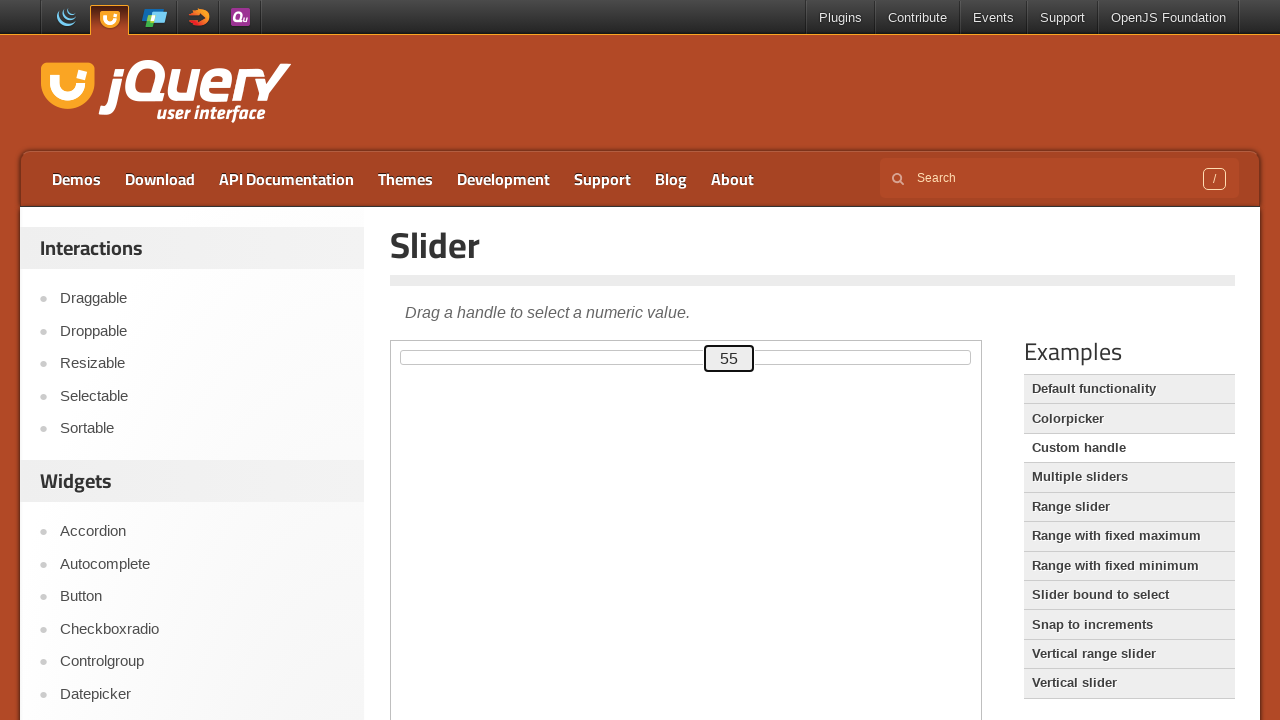

Read slider value after arrow key press: 55
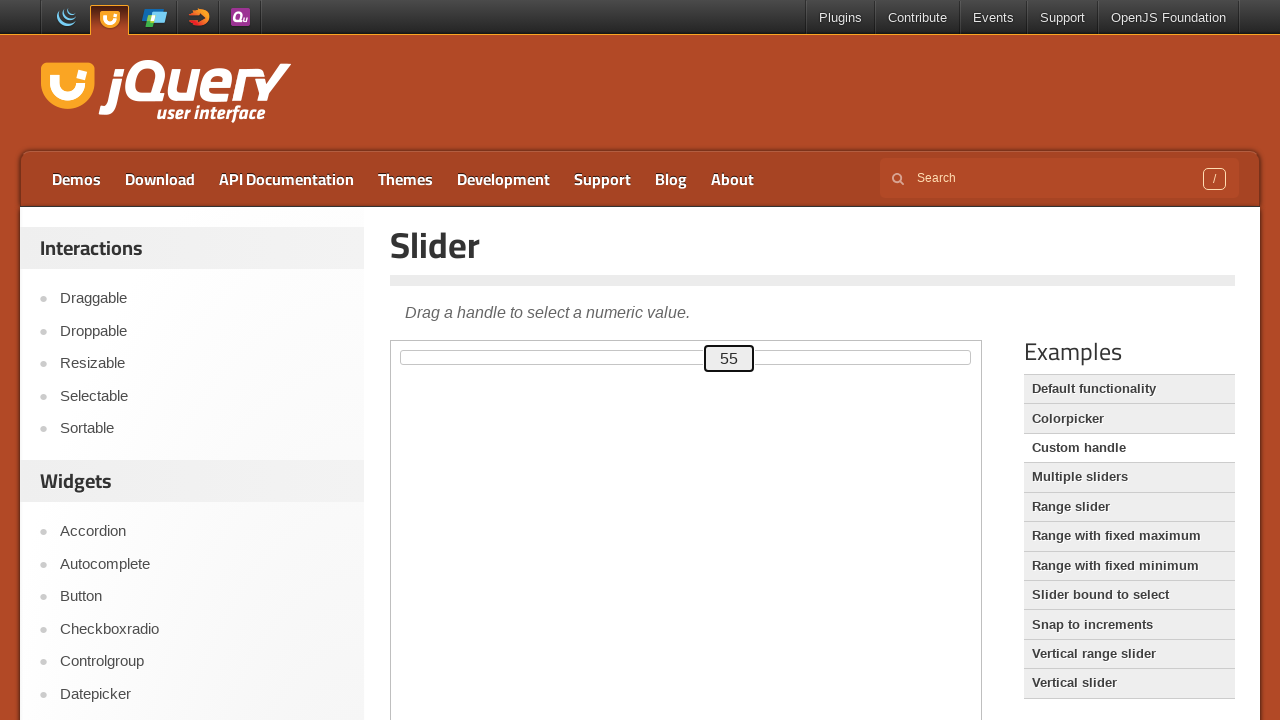

Pressed ArrowRight, moving slider right towards 80 on iframe.demo-frame >> internal:control=enter-frame >> #custom-handle
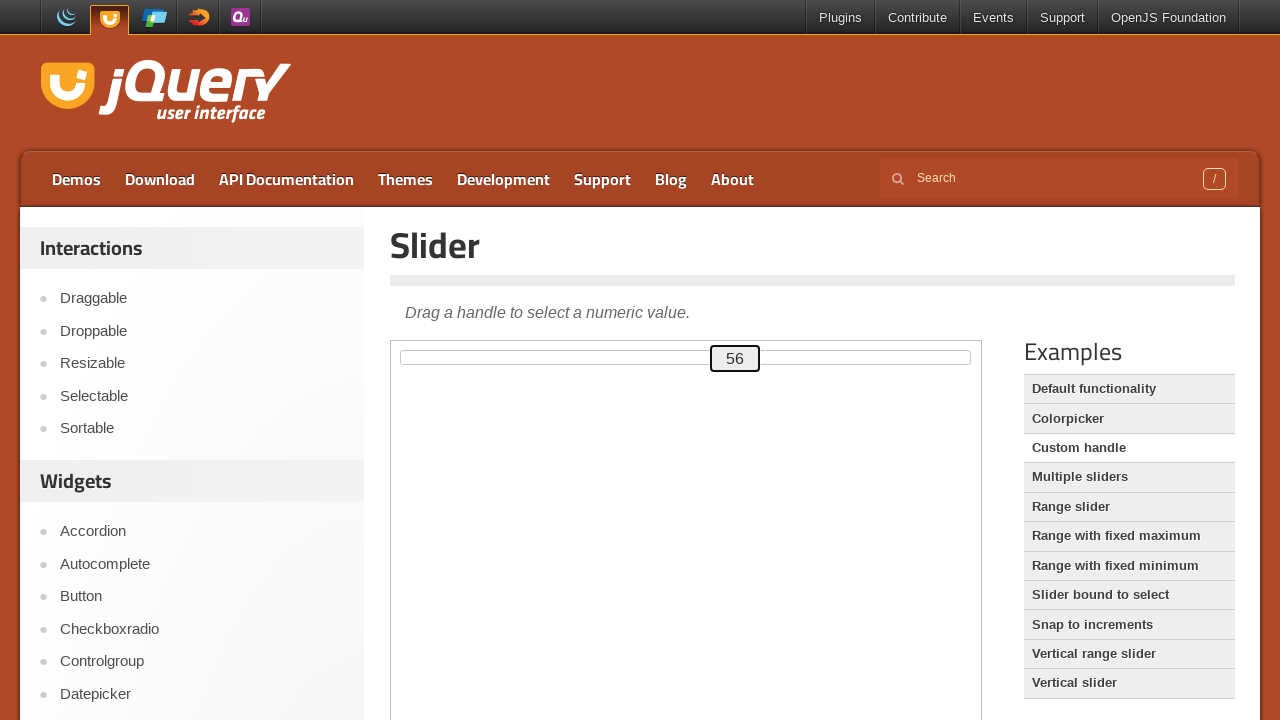

Read slider value after arrow key press: 56
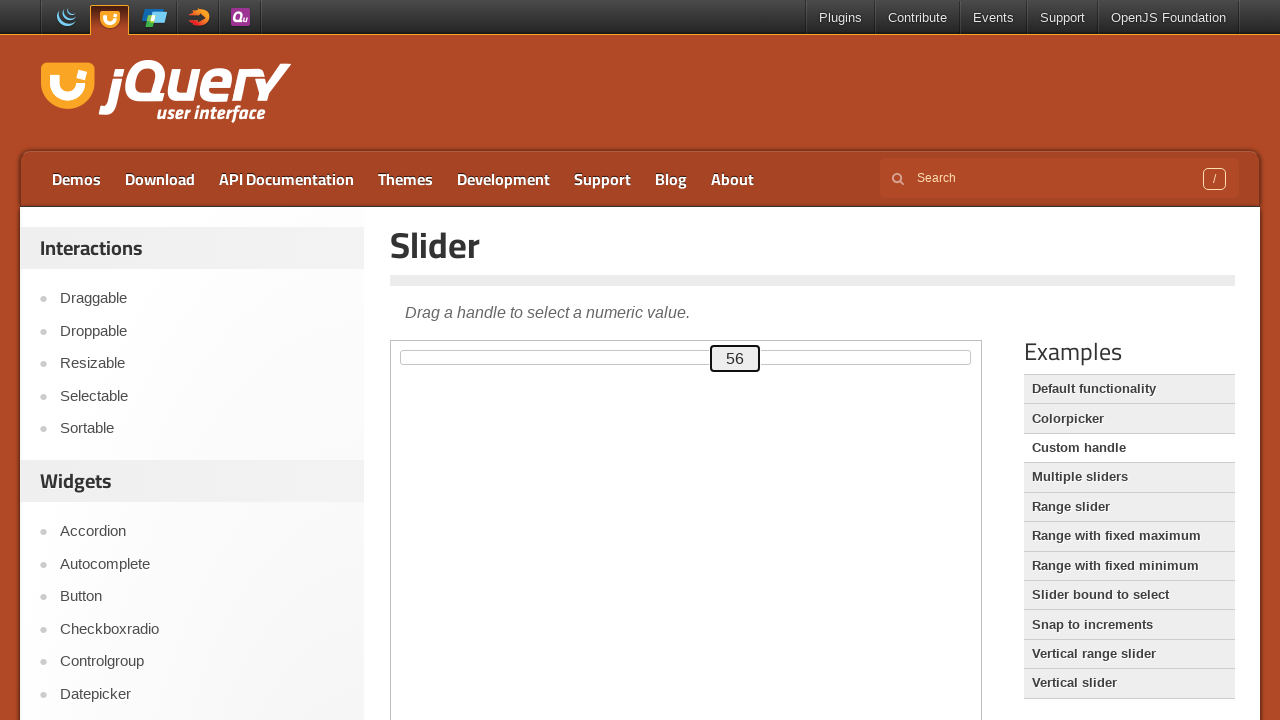

Pressed ArrowRight, moving slider right towards 80 on iframe.demo-frame >> internal:control=enter-frame >> #custom-handle
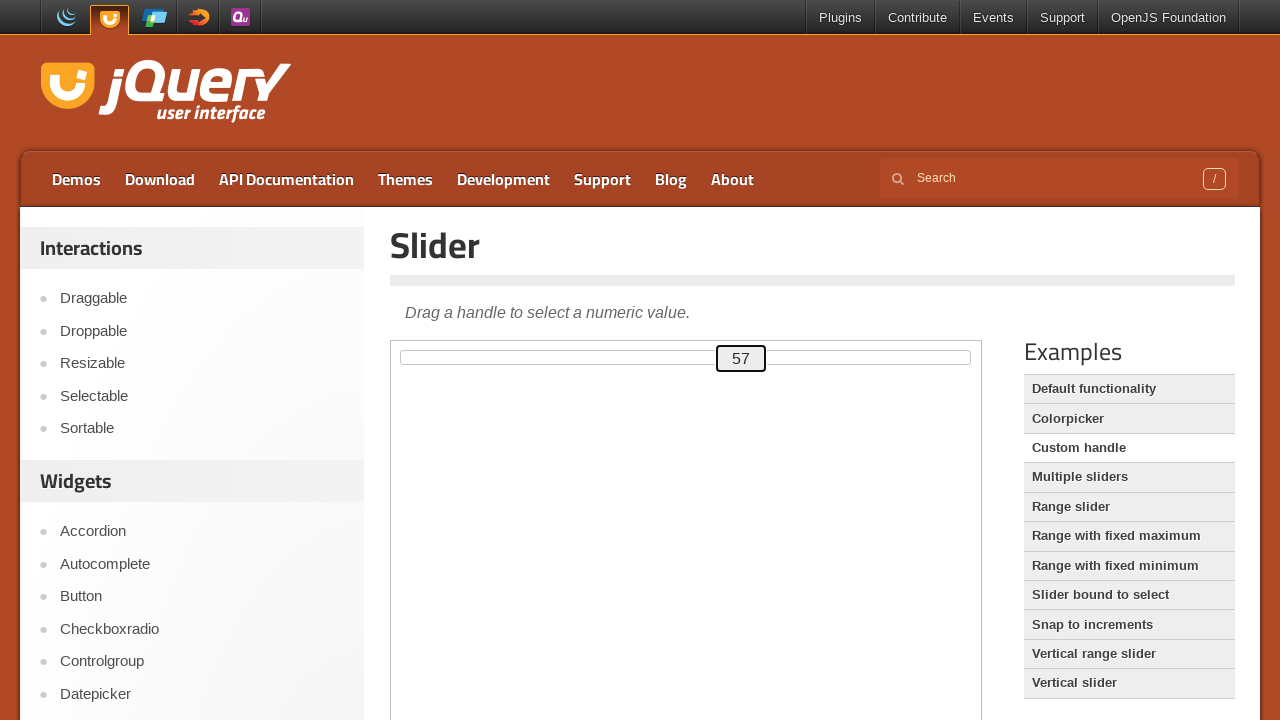

Read slider value after arrow key press: 57
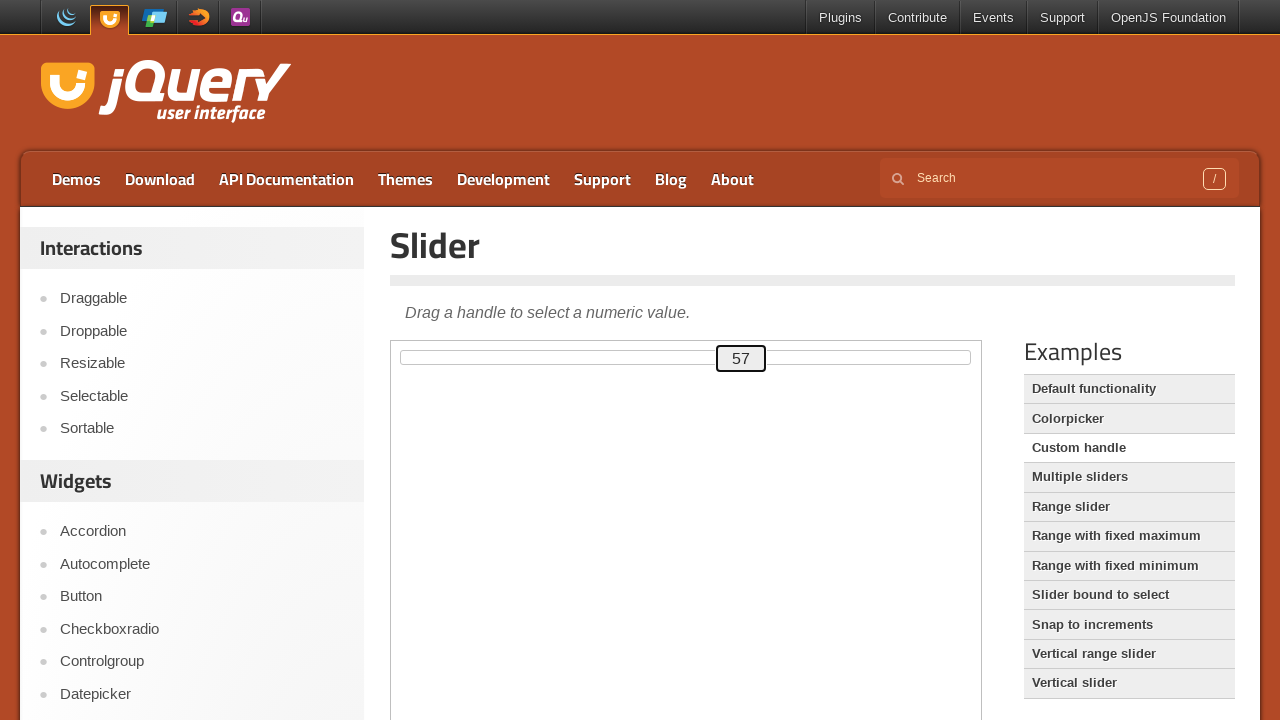

Pressed ArrowRight, moving slider right towards 80 on iframe.demo-frame >> internal:control=enter-frame >> #custom-handle
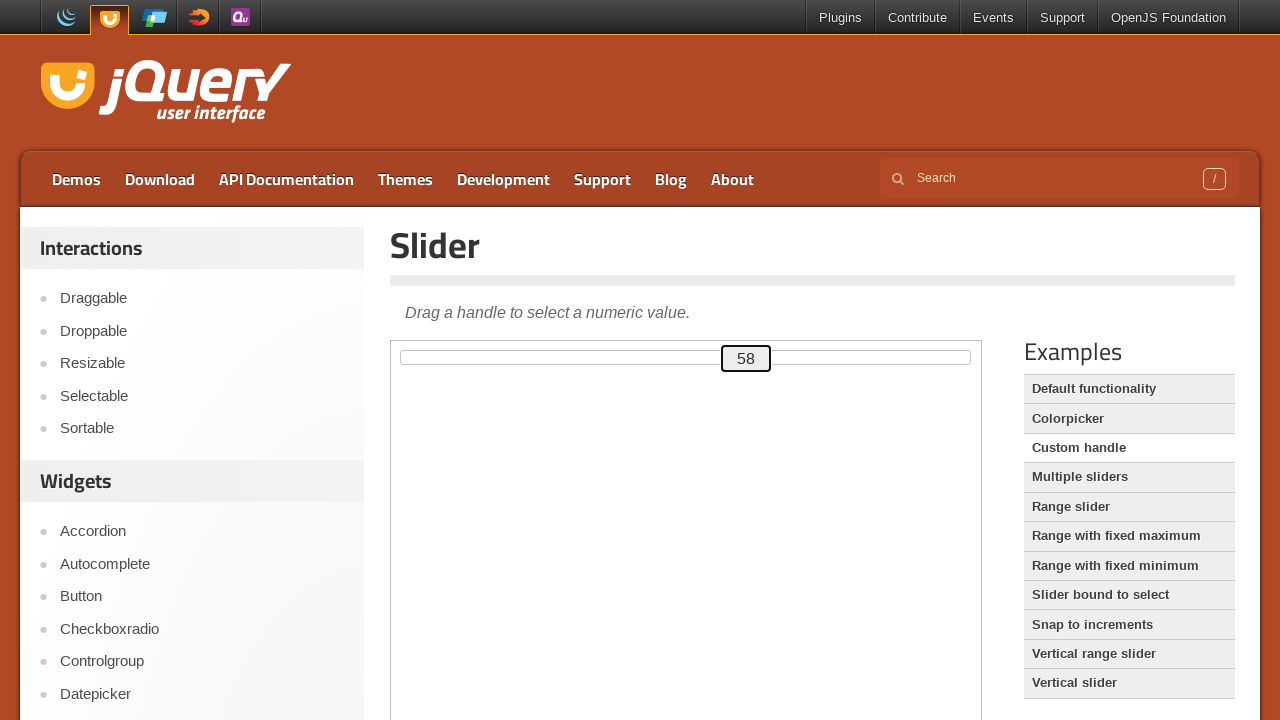

Read slider value after arrow key press: 58
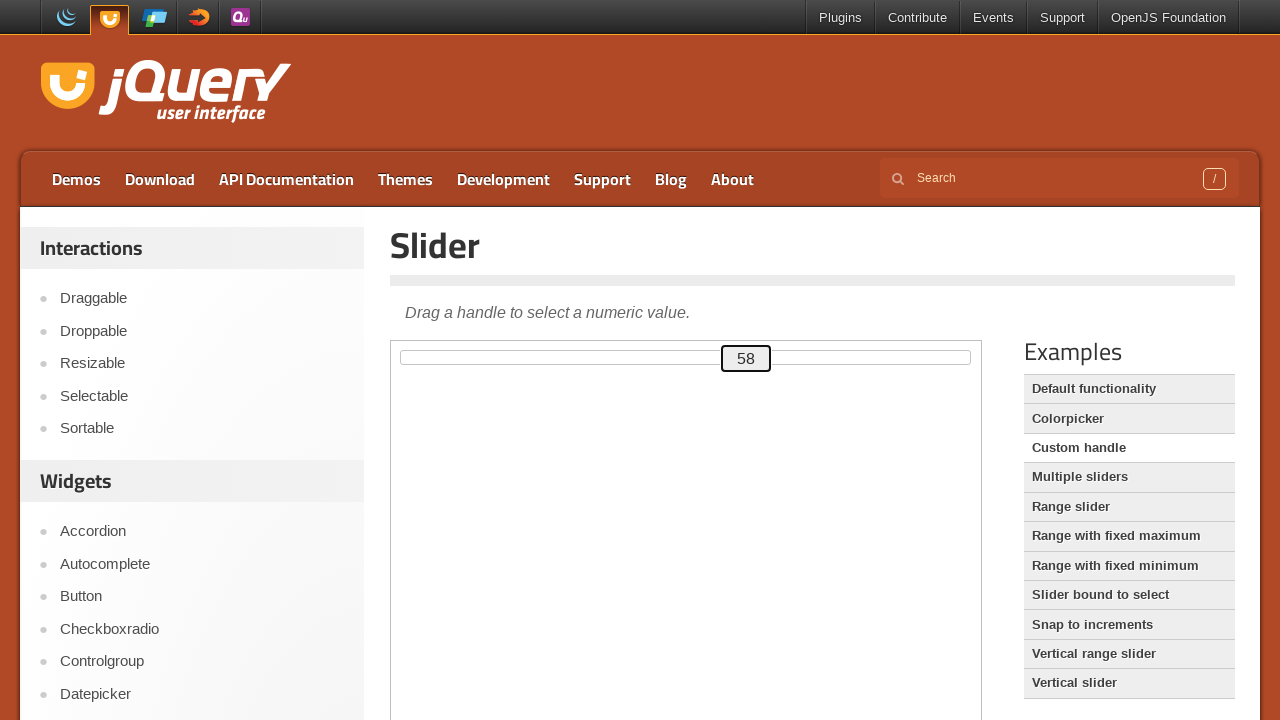

Pressed ArrowRight, moving slider right towards 80 on iframe.demo-frame >> internal:control=enter-frame >> #custom-handle
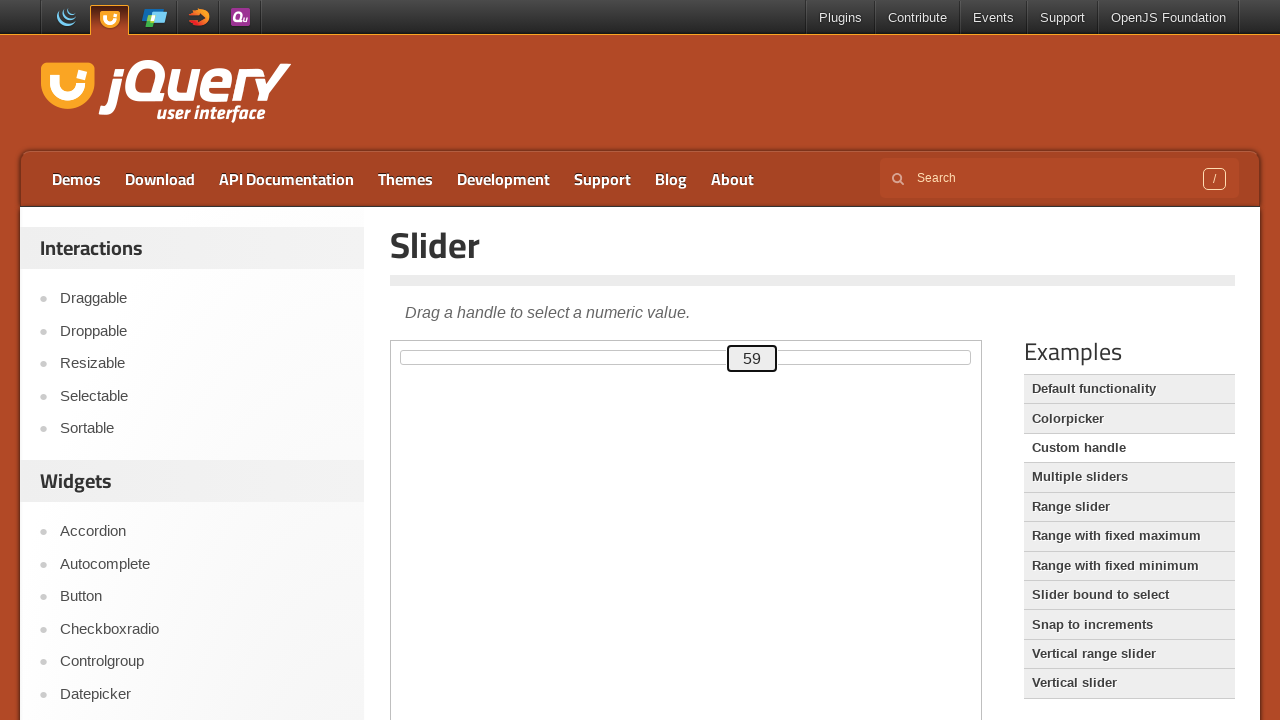

Read slider value after arrow key press: 59
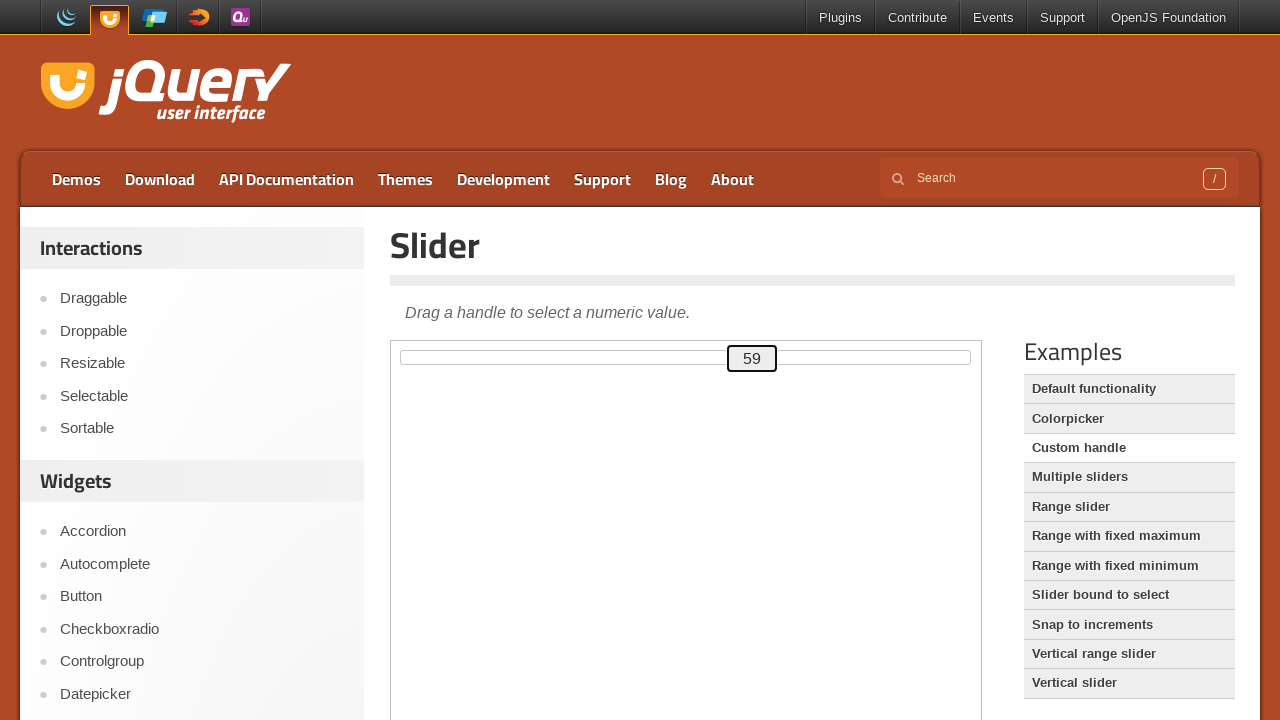

Pressed ArrowRight, moving slider right towards 80 on iframe.demo-frame >> internal:control=enter-frame >> #custom-handle
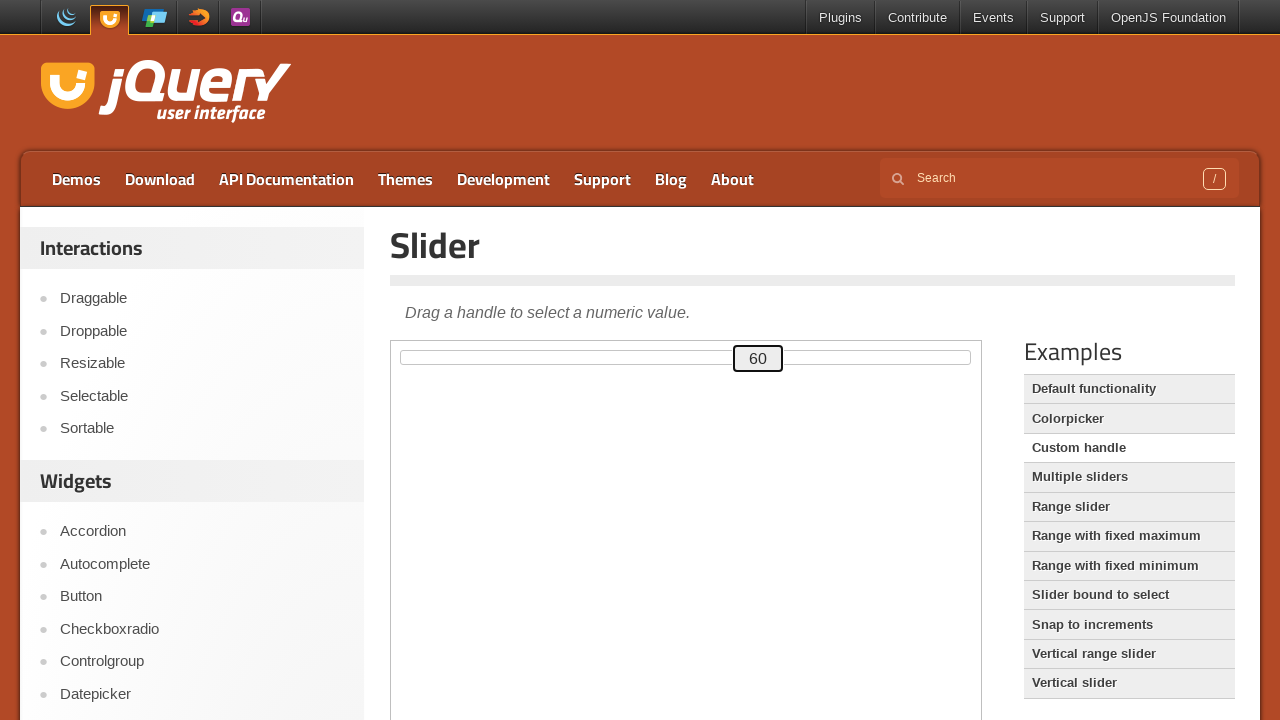

Read slider value after arrow key press: 60
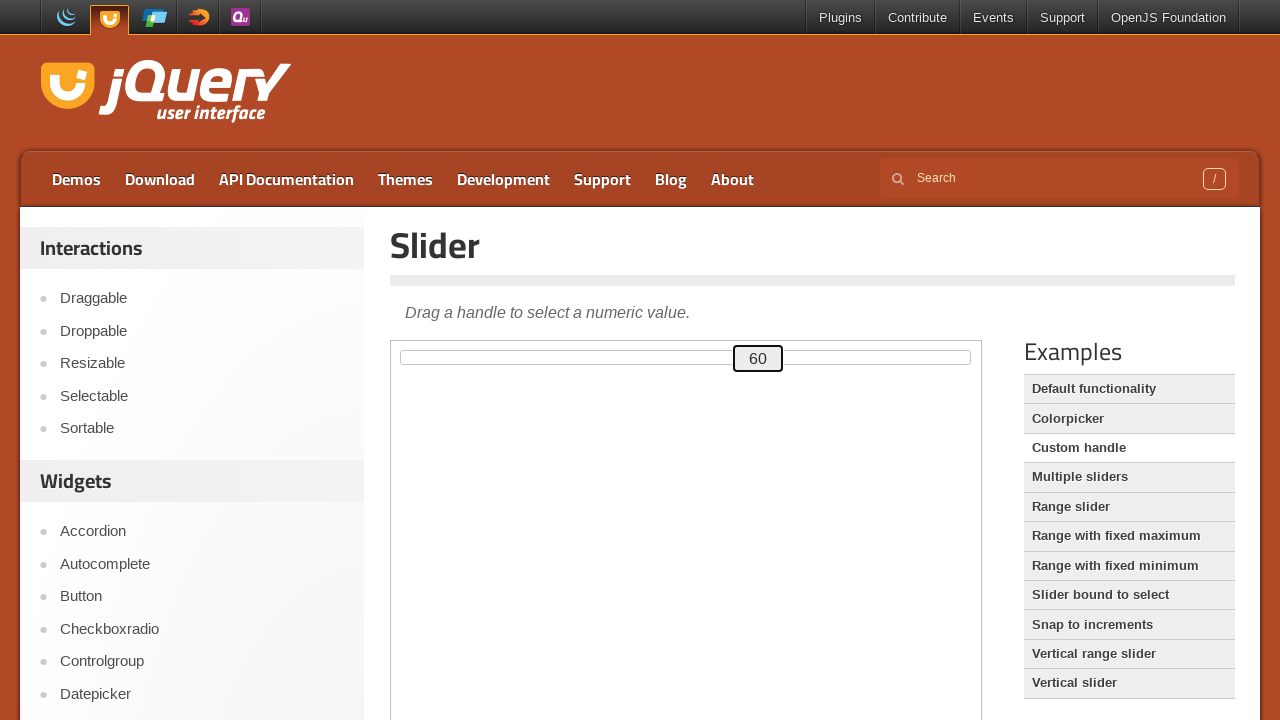

Pressed ArrowRight, moving slider right towards 80 on iframe.demo-frame >> internal:control=enter-frame >> #custom-handle
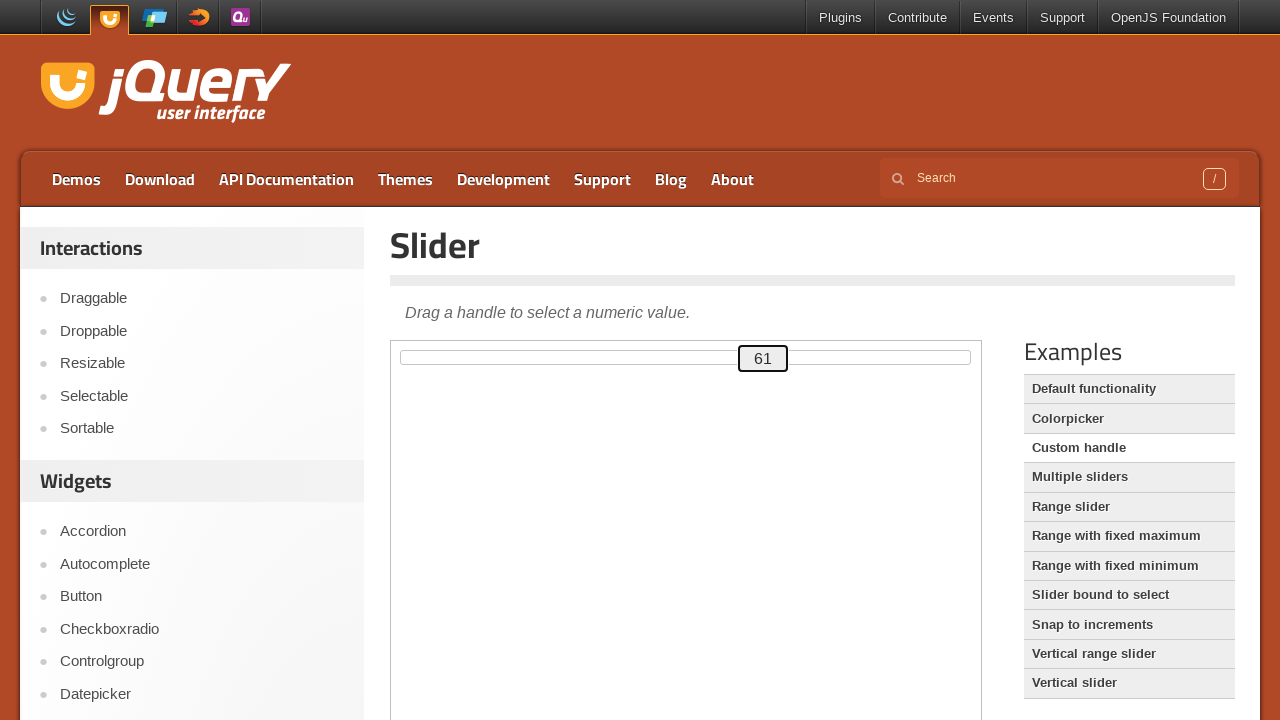

Read slider value after arrow key press: 61
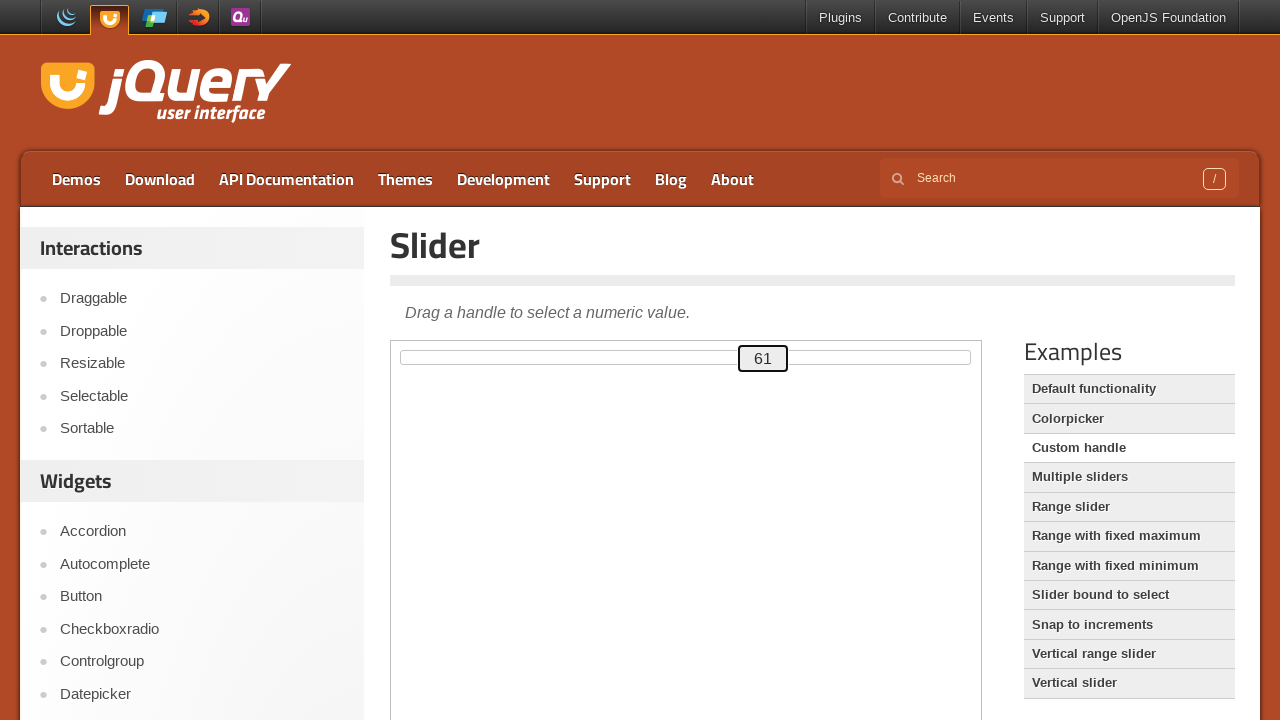

Pressed ArrowRight, moving slider right towards 80 on iframe.demo-frame >> internal:control=enter-frame >> #custom-handle
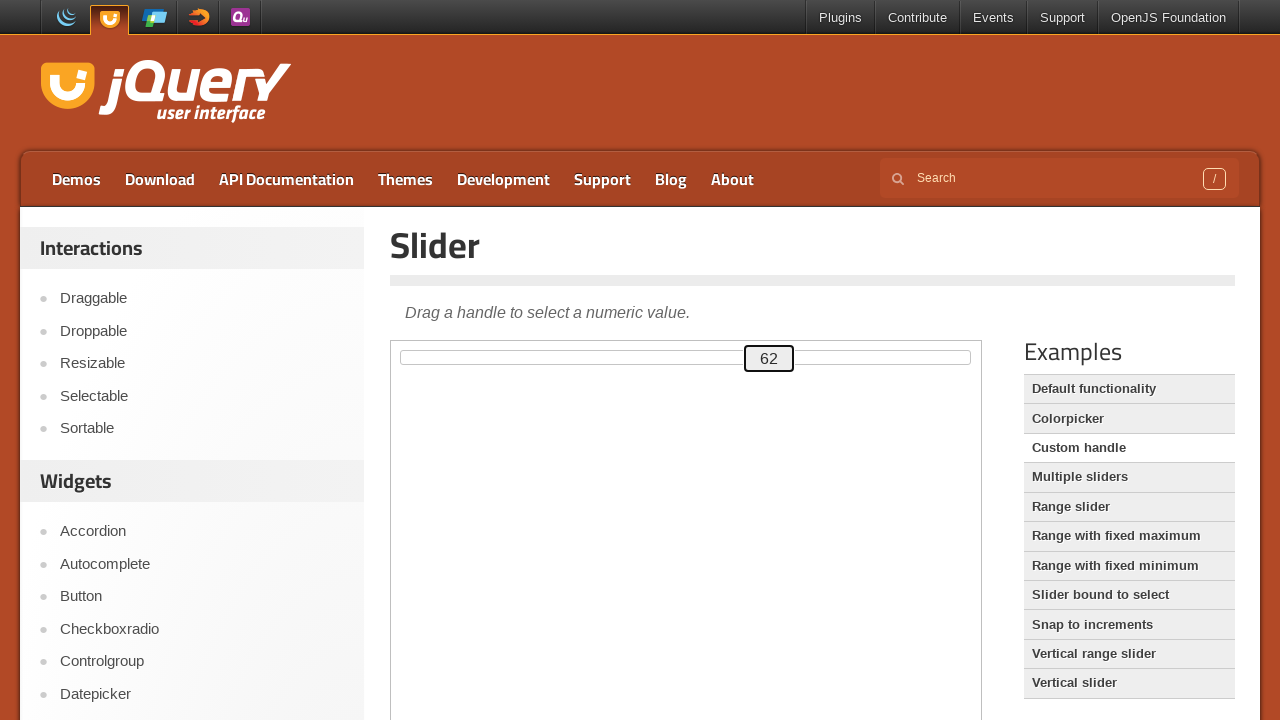

Read slider value after arrow key press: 62
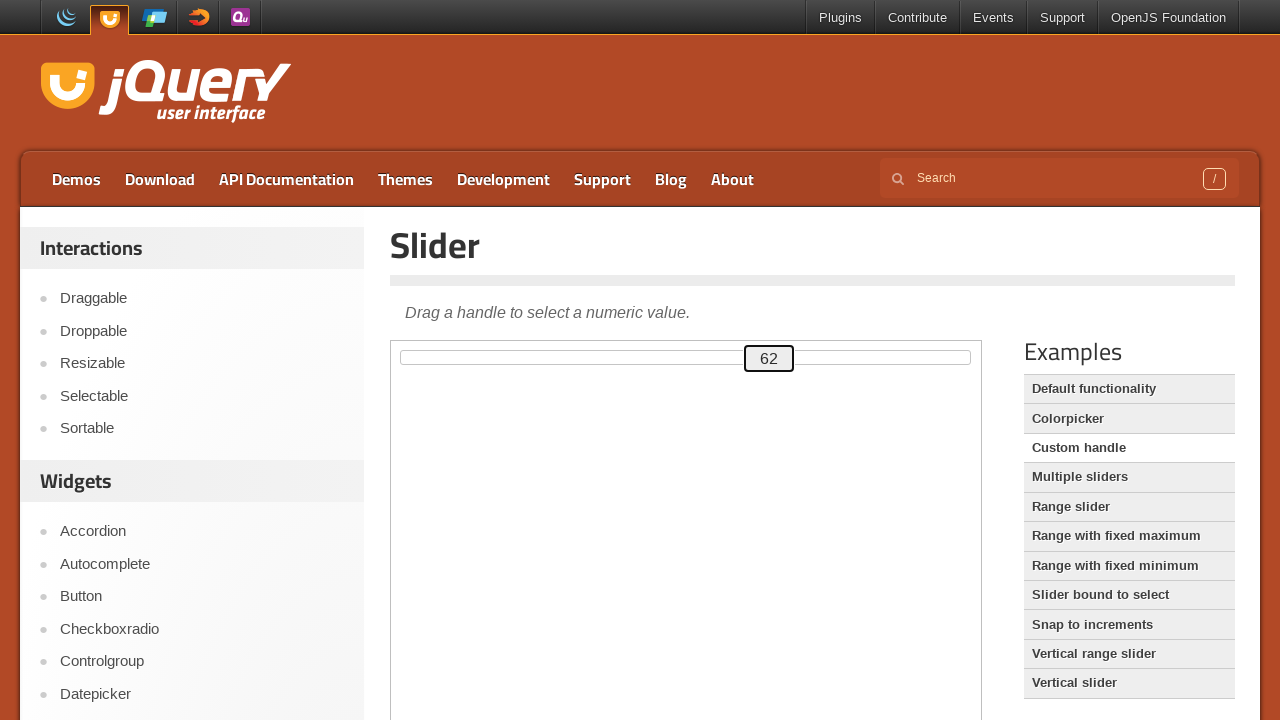

Pressed ArrowRight, moving slider right towards 80 on iframe.demo-frame >> internal:control=enter-frame >> #custom-handle
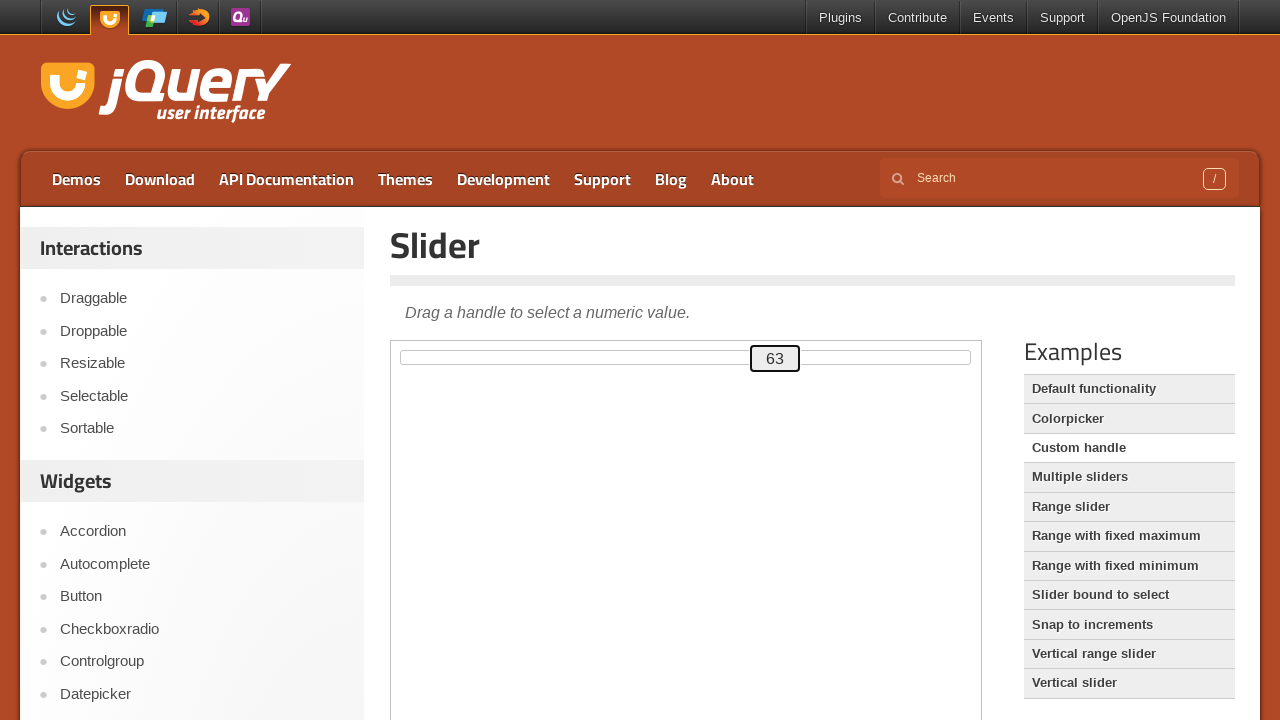

Read slider value after arrow key press: 63
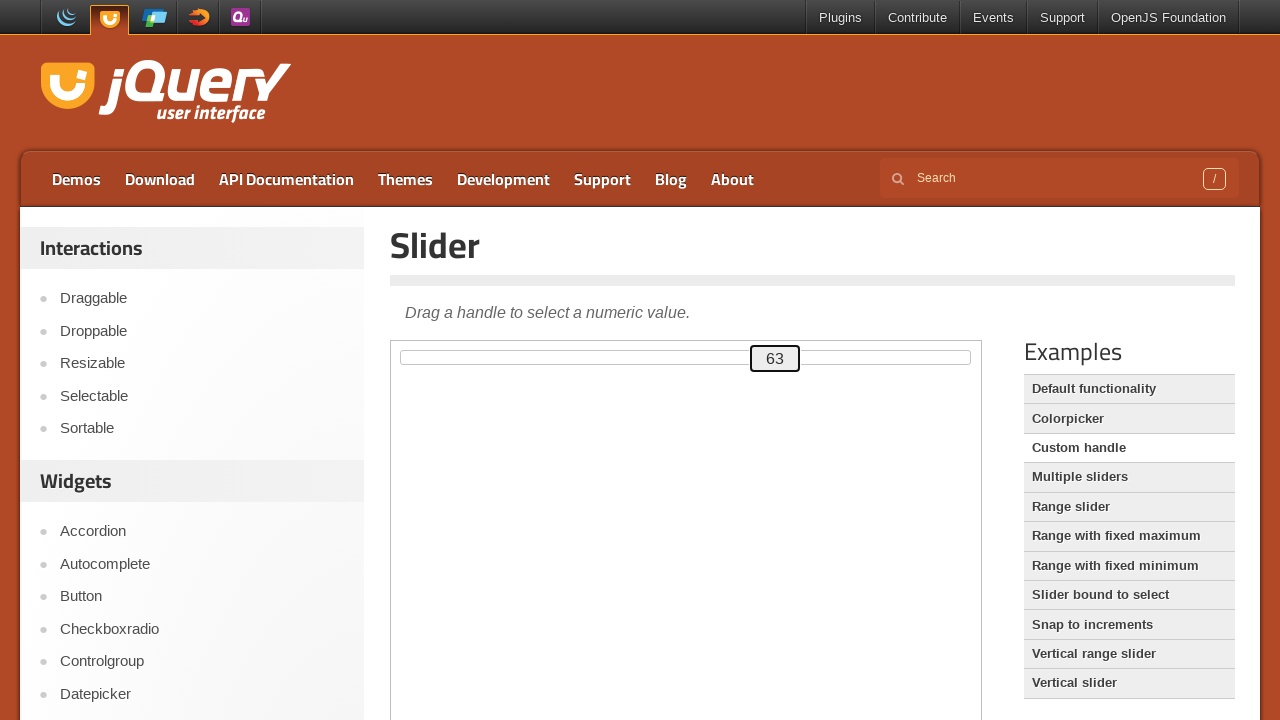

Pressed ArrowRight, moving slider right towards 80 on iframe.demo-frame >> internal:control=enter-frame >> #custom-handle
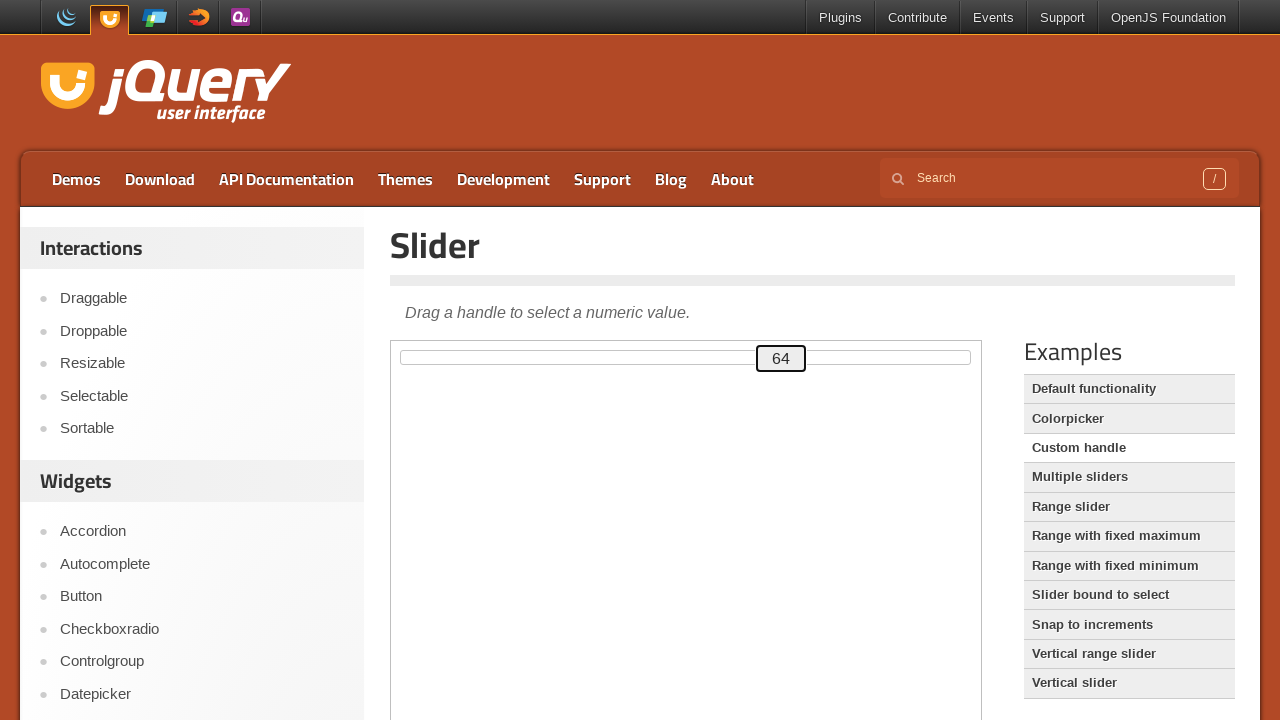

Read slider value after arrow key press: 64
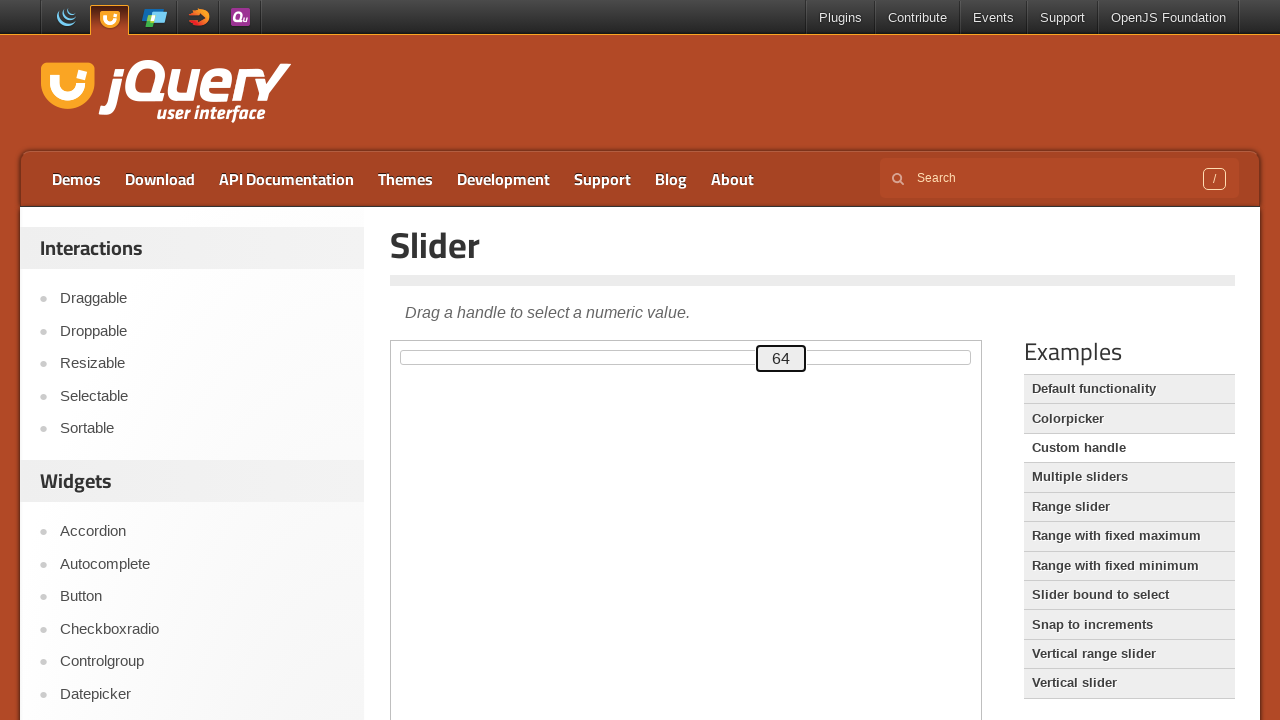

Pressed ArrowRight, moving slider right towards 80 on iframe.demo-frame >> internal:control=enter-frame >> #custom-handle
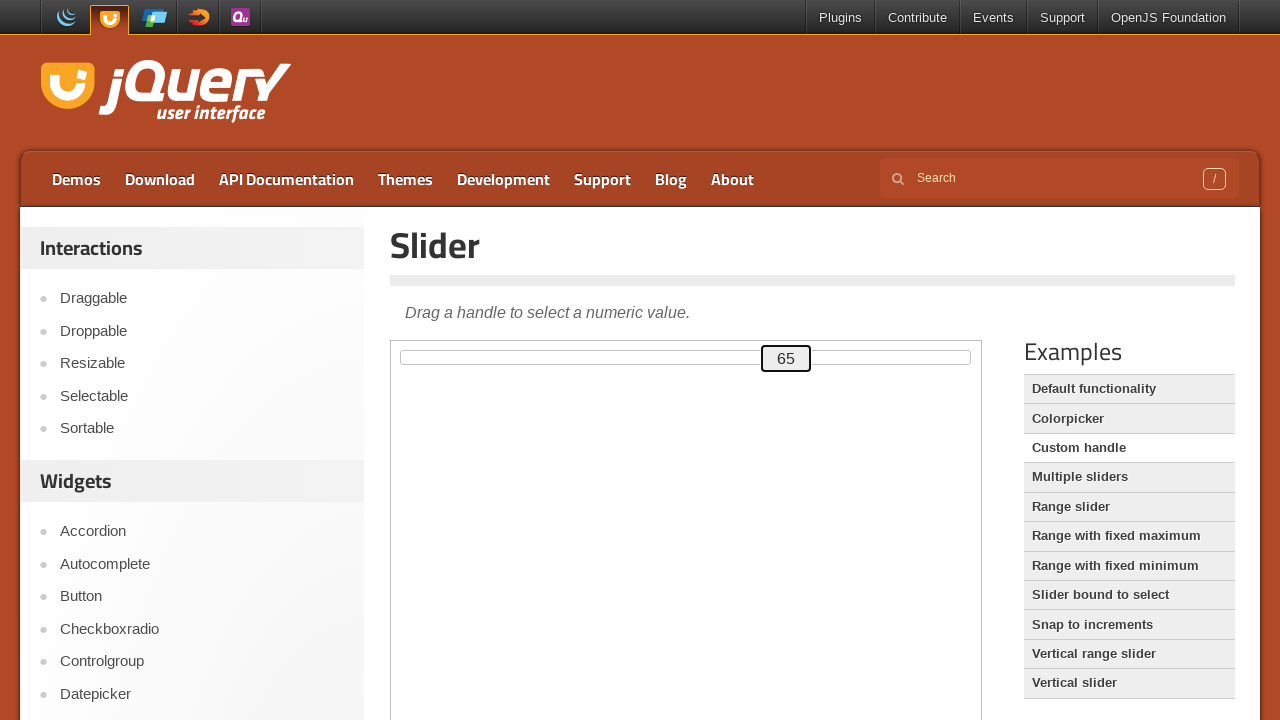

Read slider value after arrow key press: 65
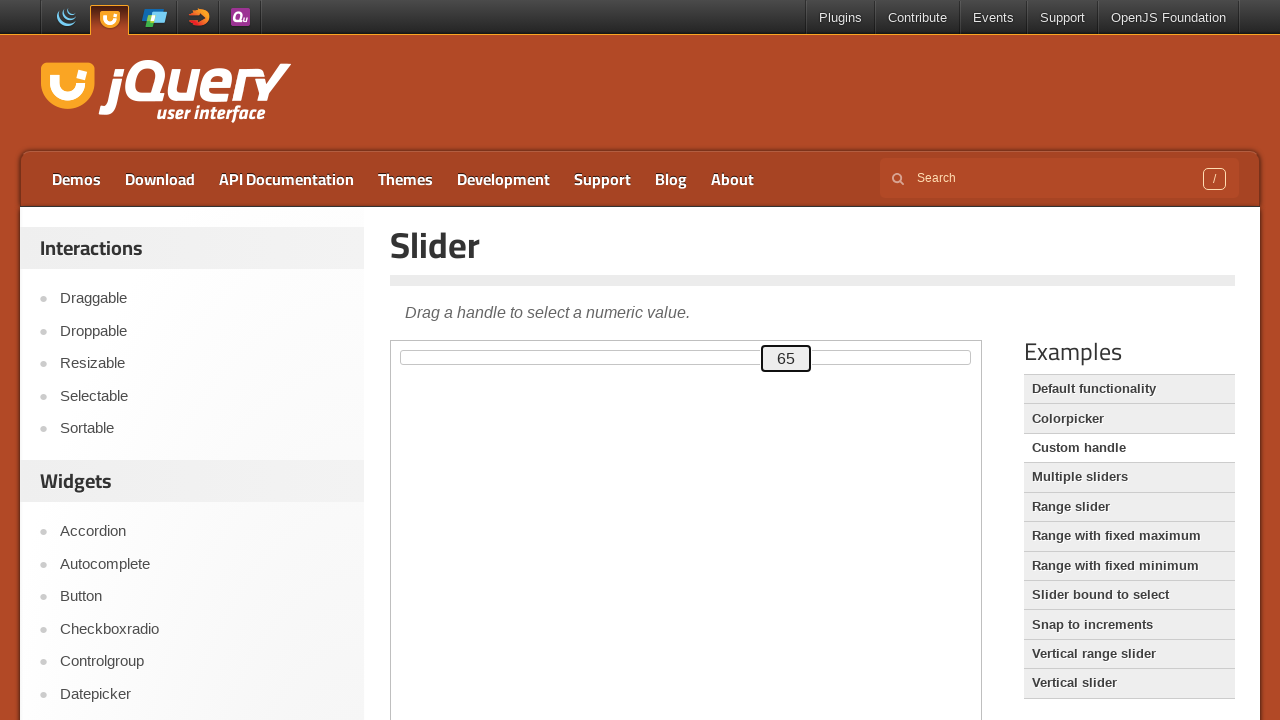

Pressed ArrowRight, moving slider right towards 80 on iframe.demo-frame >> internal:control=enter-frame >> #custom-handle
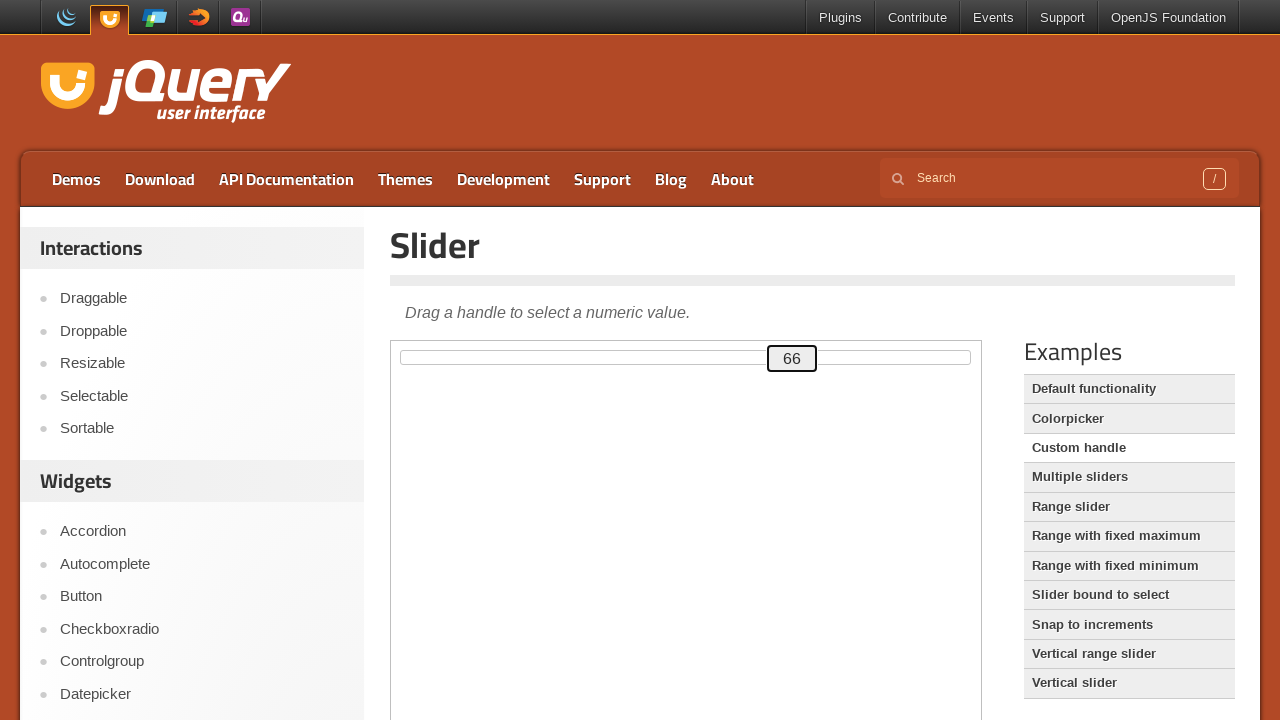

Read slider value after arrow key press: 66
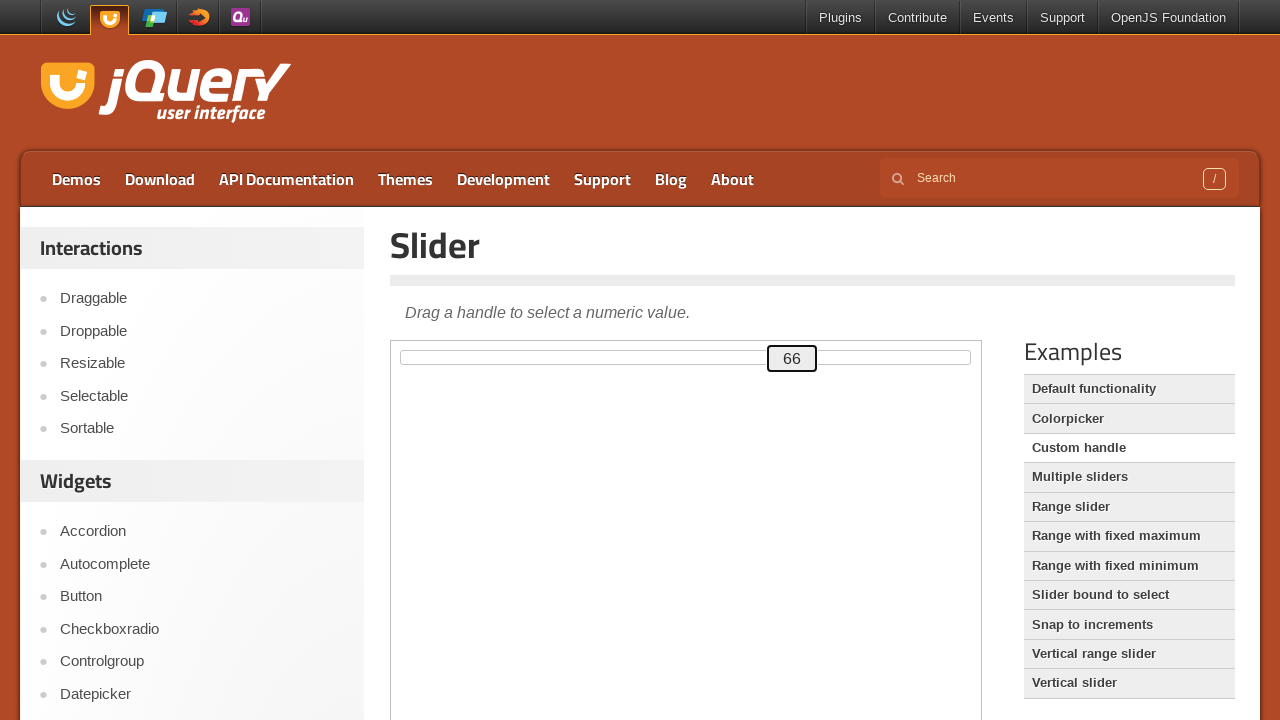

Pressed ArrowRight, moving slider right towards 80 on iframe.demo-frame >> internal:control=enter-frame >> #custom-handle
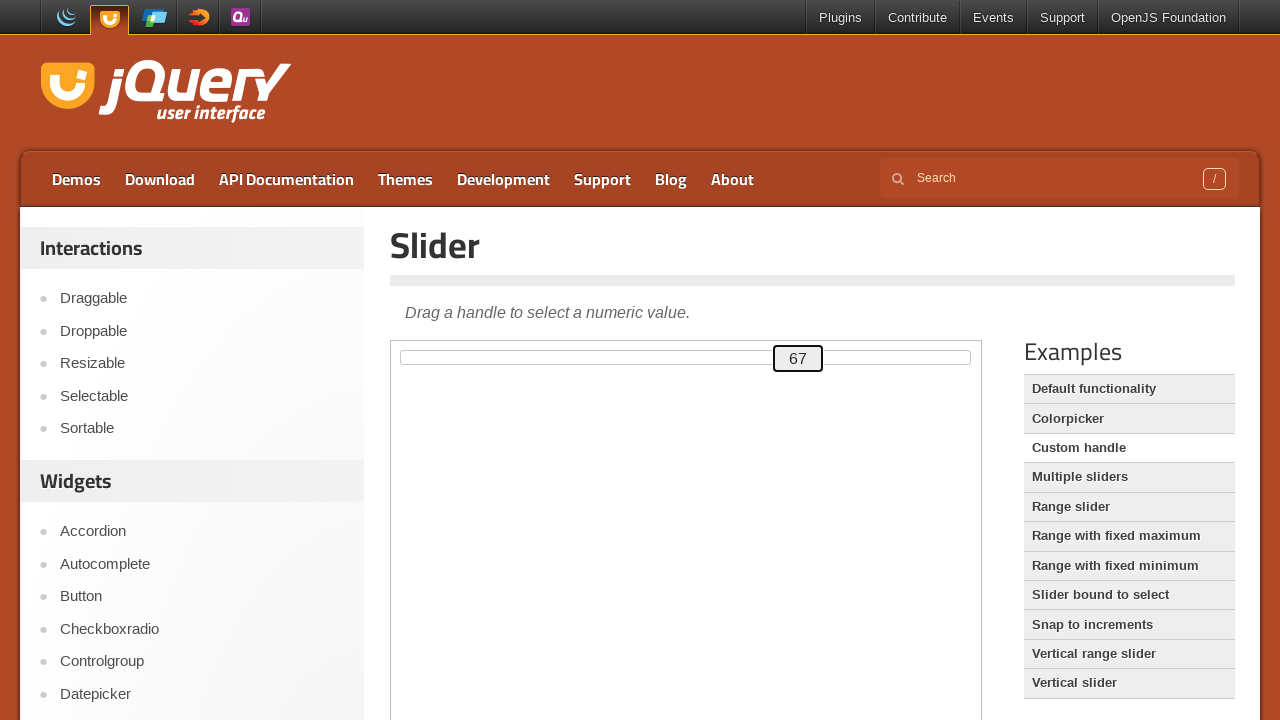

Read slider value after arrow key press: 67
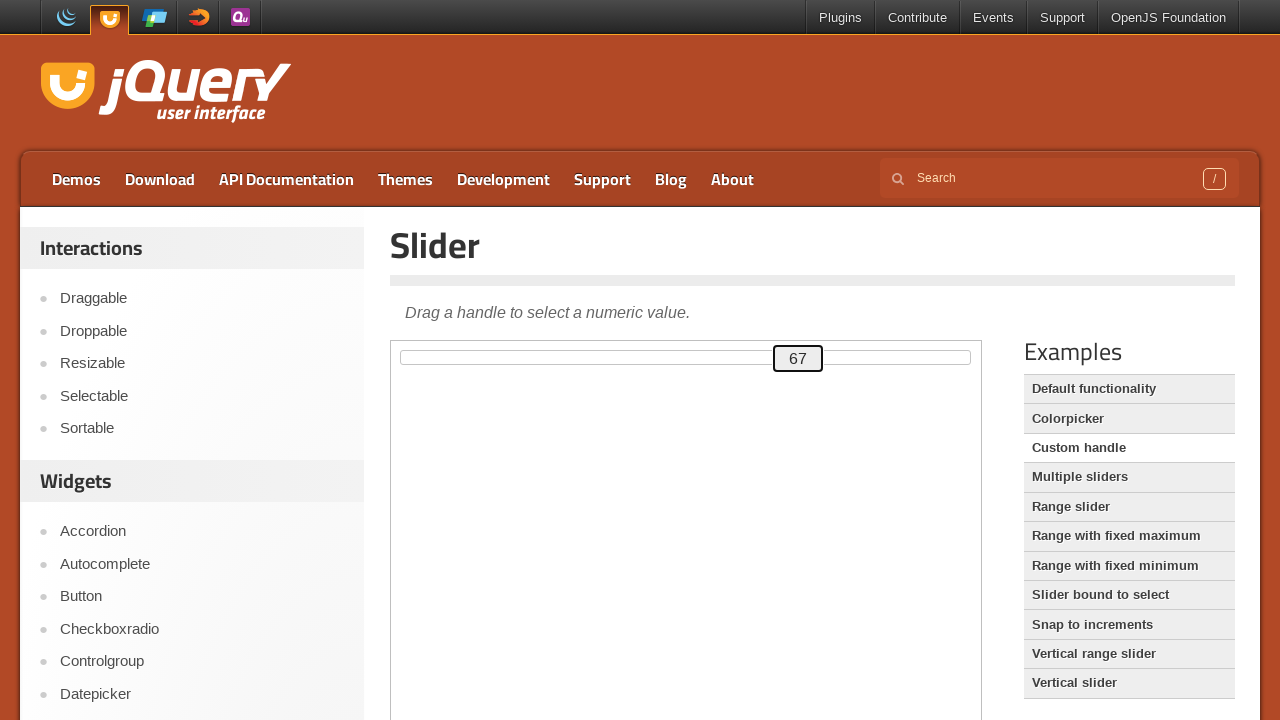

Pressed ArrowRight, moving slider right towards 80 on iframe.demo-frame >> internal:control=enter-frame >> #custom-handle
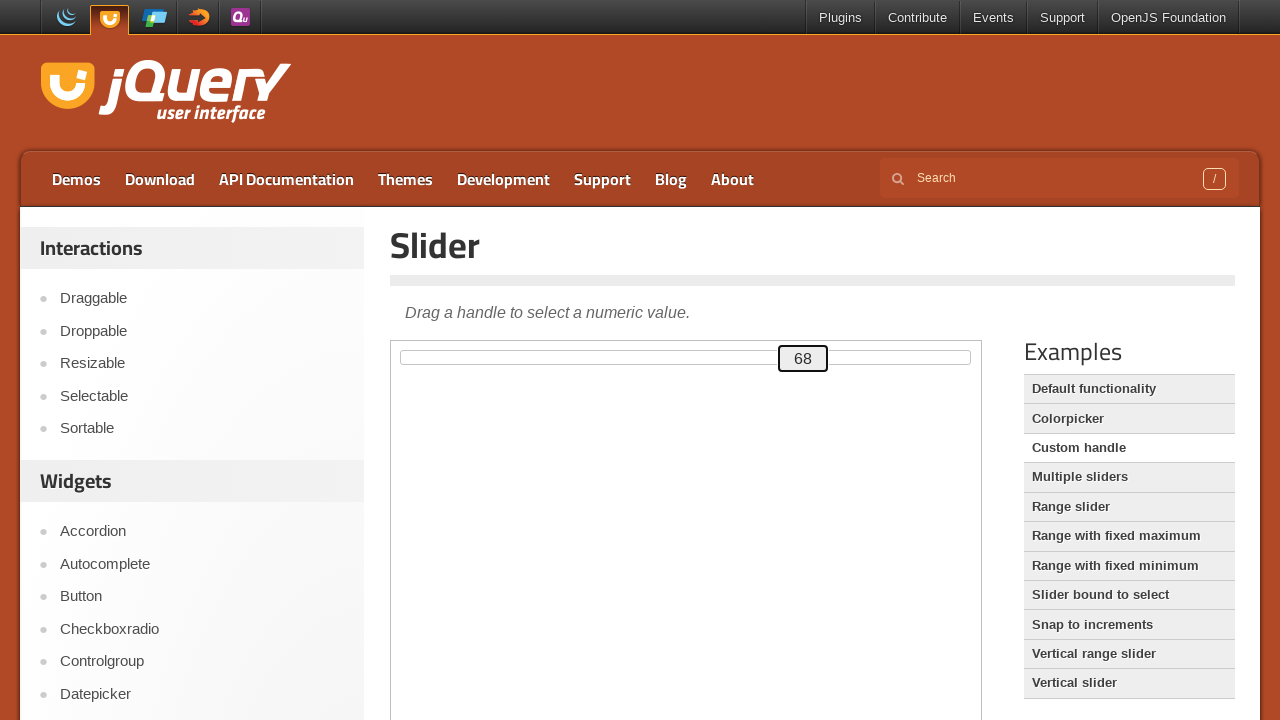

Read slider value after arrow key press: 68
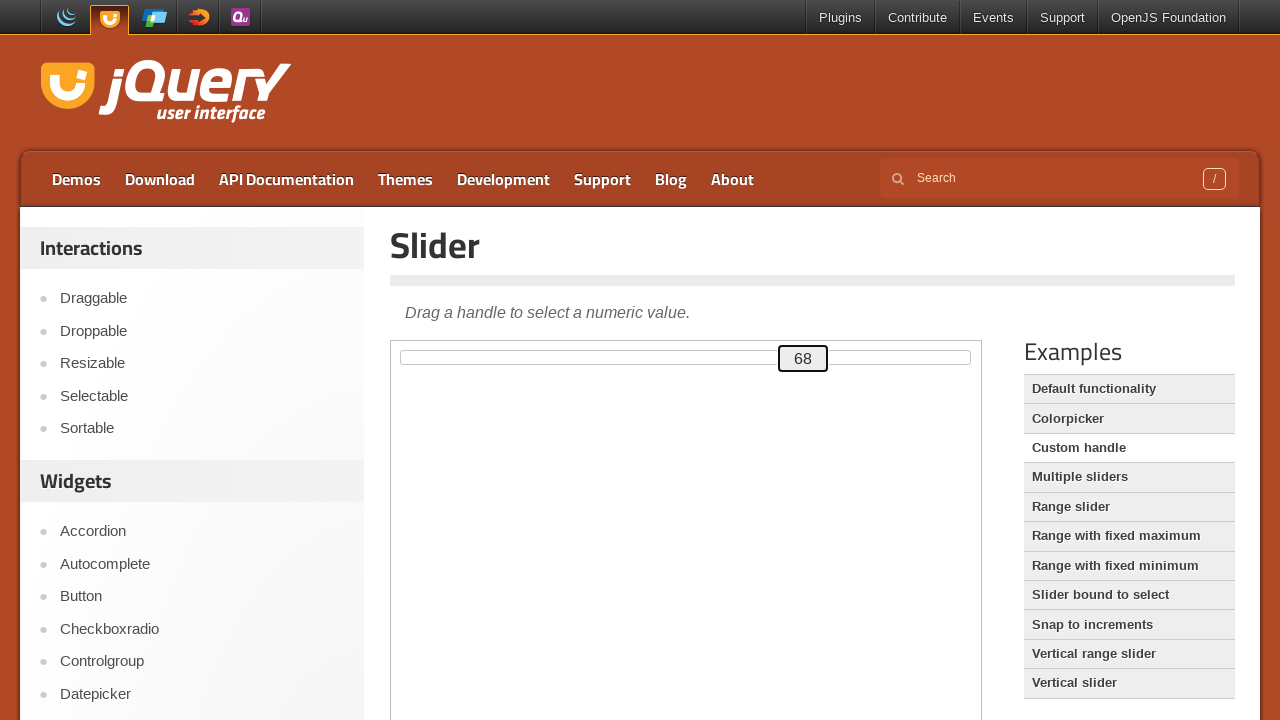

Pressed ArrowRight, moving slider right towards 80 on iframe.demo-frame >> internal:control=enter-frame >> #custom-handle
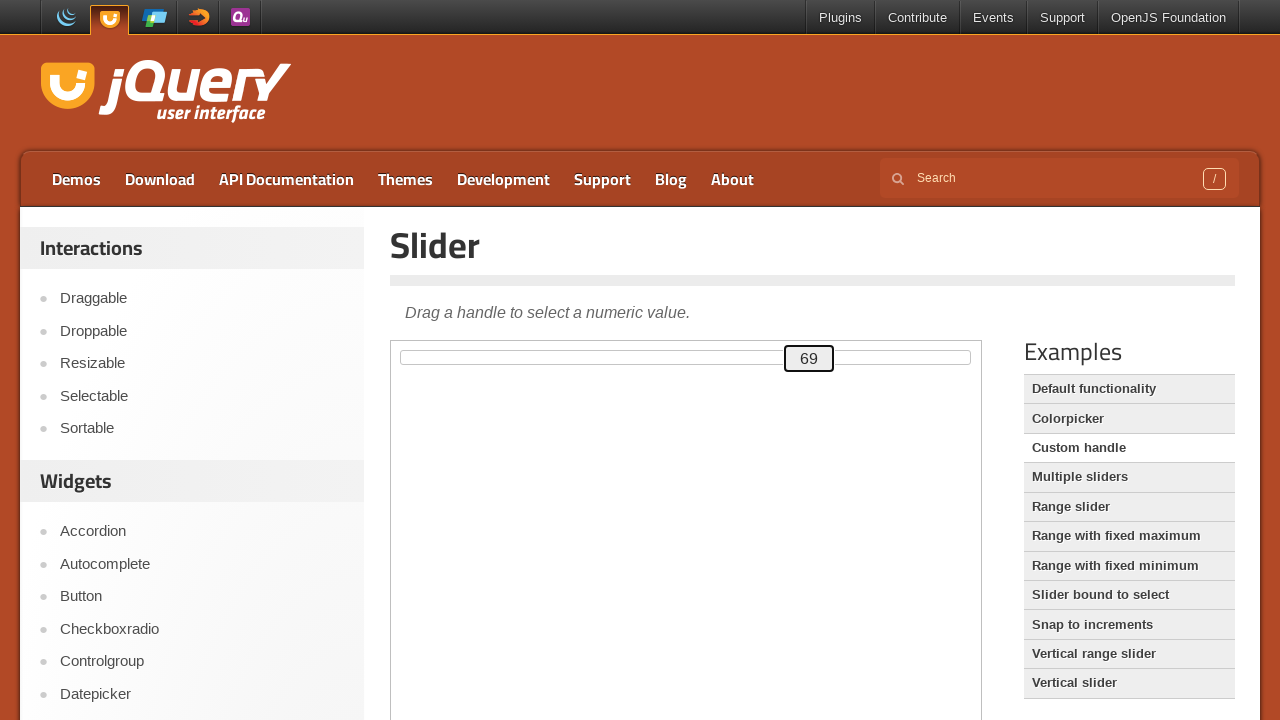

Read slider value after arrow key press: 69
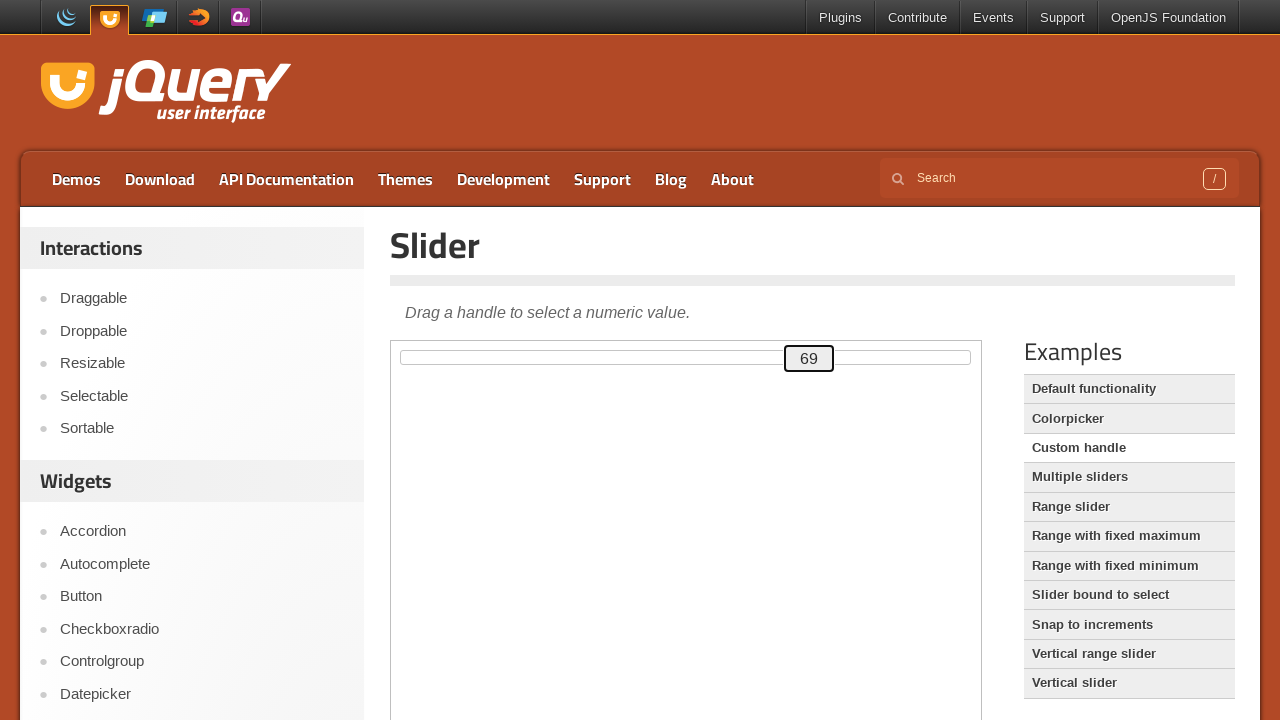

Pressed ArrowRight, moving slider right towards 80 on iframe.demo-frame >> internal:control=enter-frame >> #custom-handle
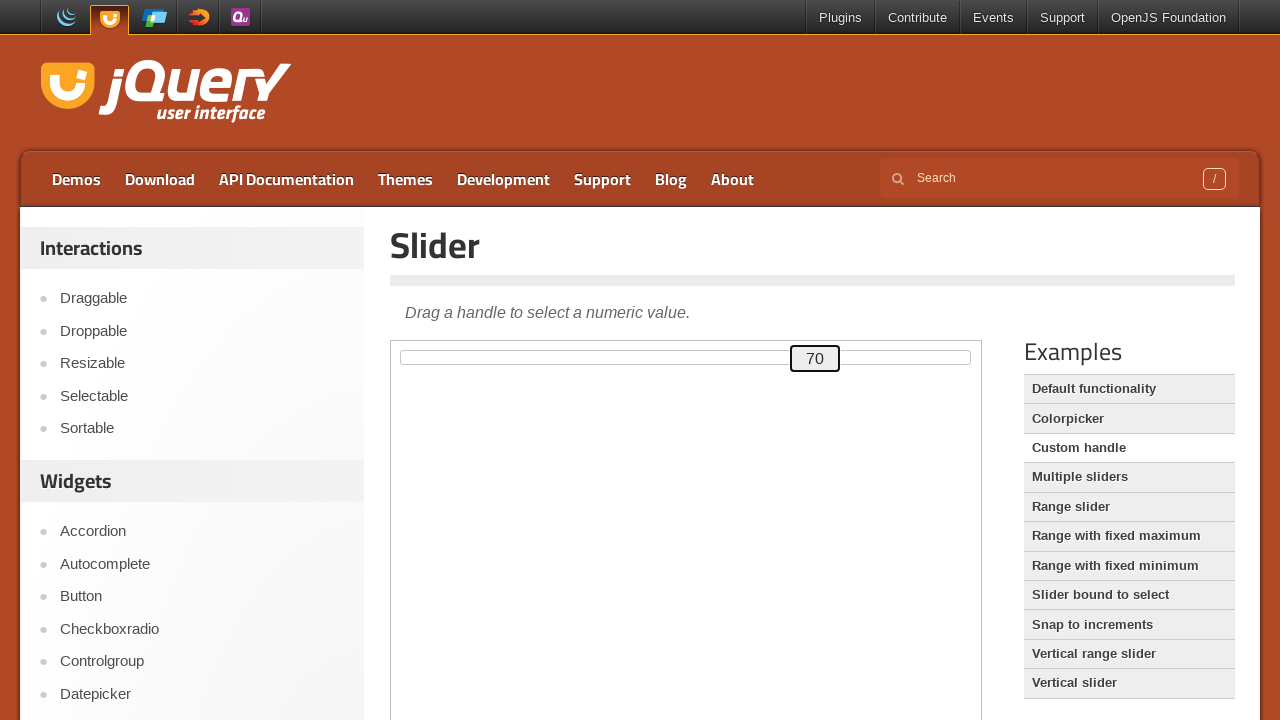

Read slider value after arrow key press: 70
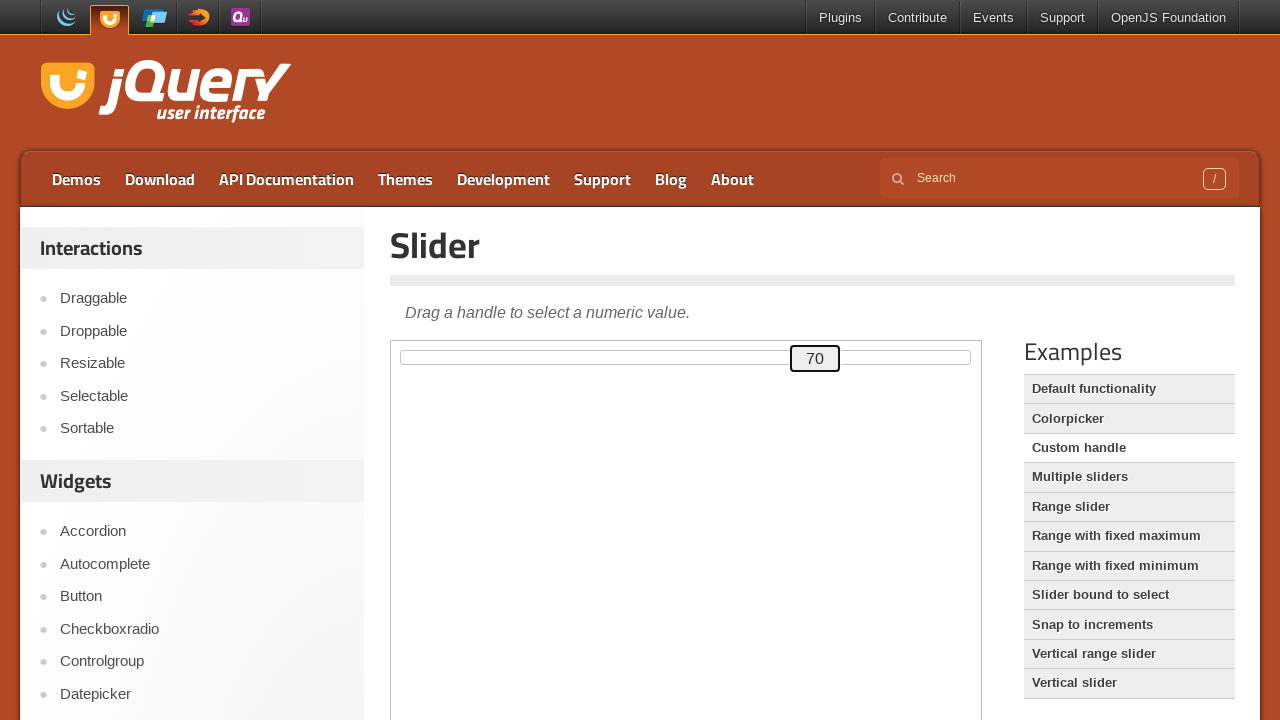

Pressed ArrowRight, moving slider right towards 80 on iframe.demo-frame >> internal:control=enter-frame >> #custom-handle
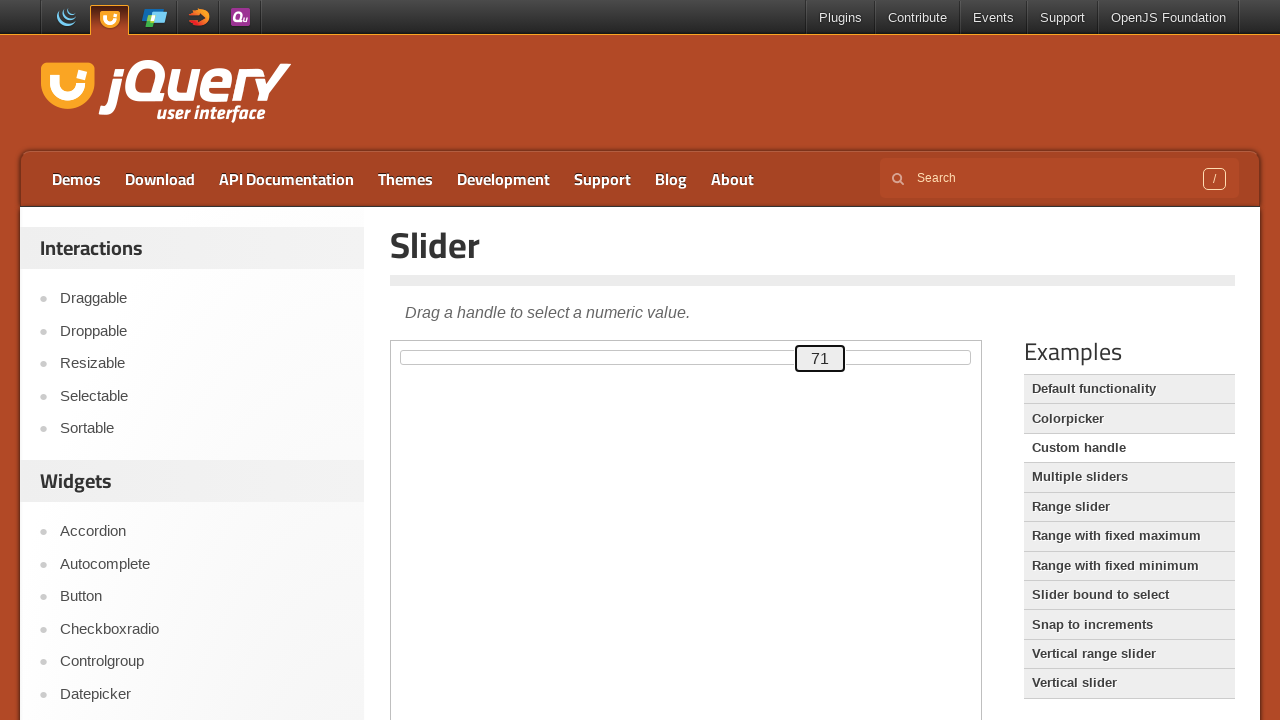

Read slider value after arrow key press: 71
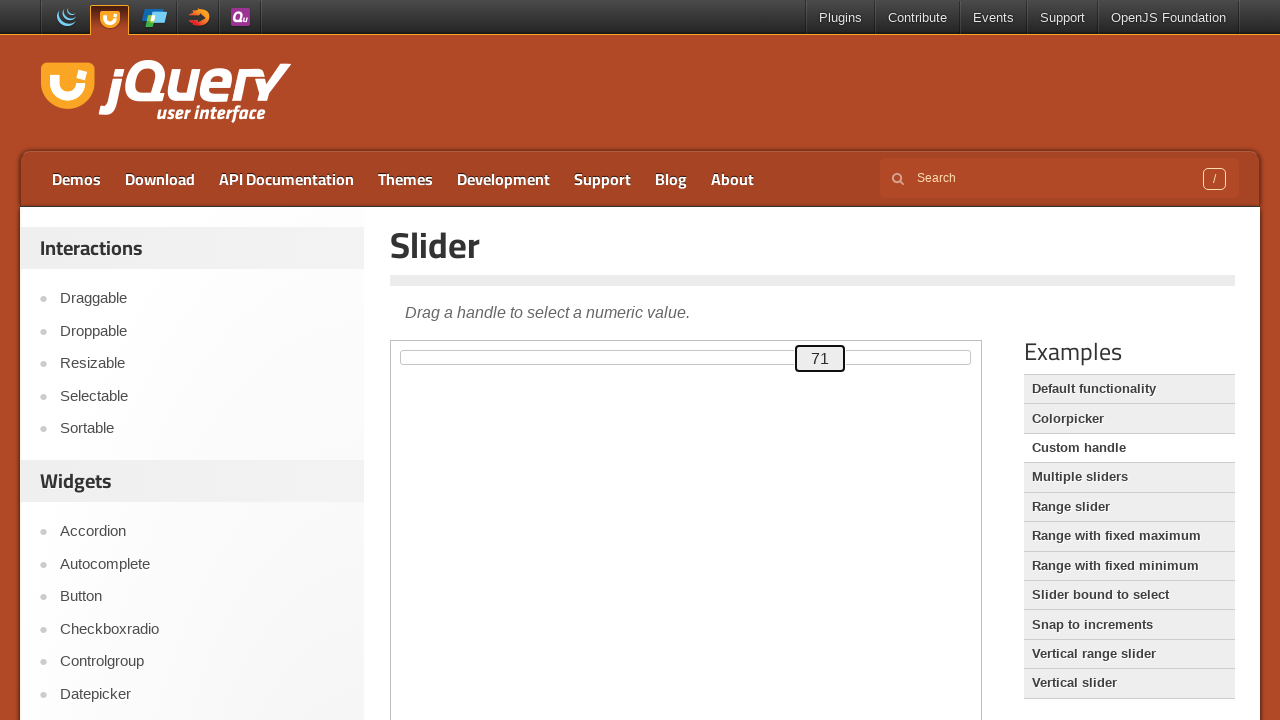

Pressed ArrowRight, moving slider right towards 80 on iframe.demo-frame >> internal:control=enter-frame >> #custom-handle
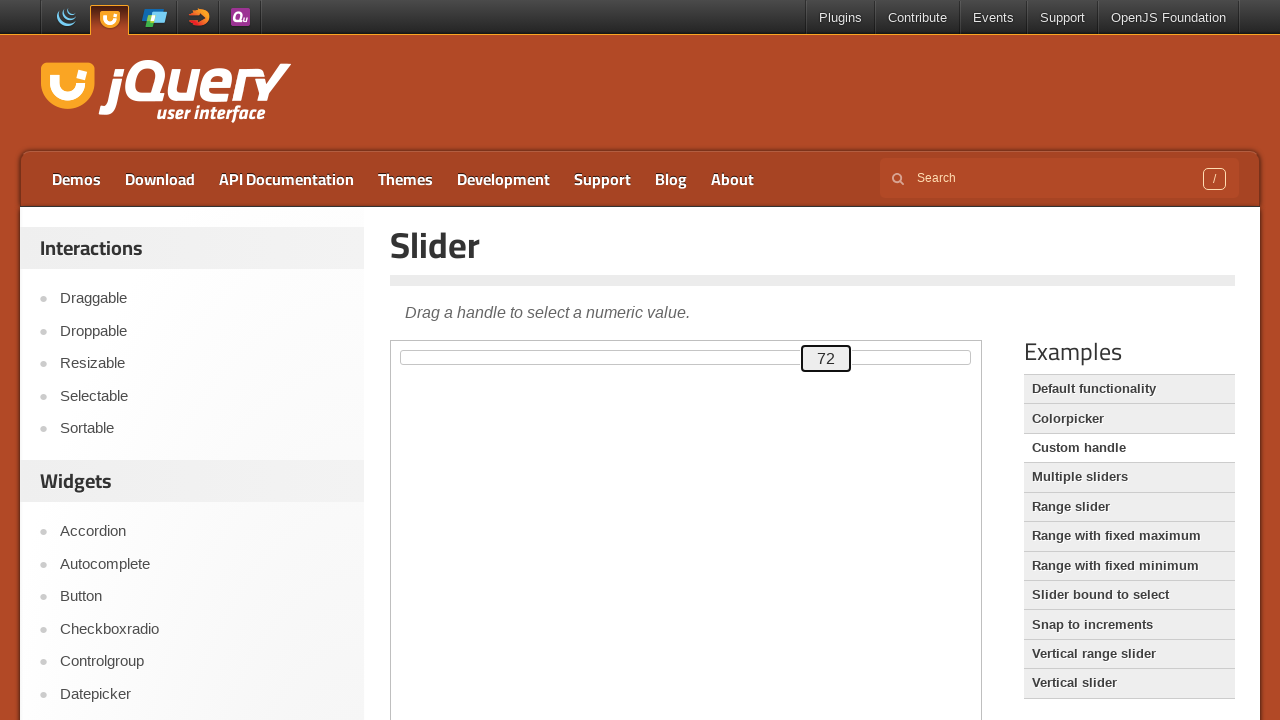

Read slider value after arrow key press: 72
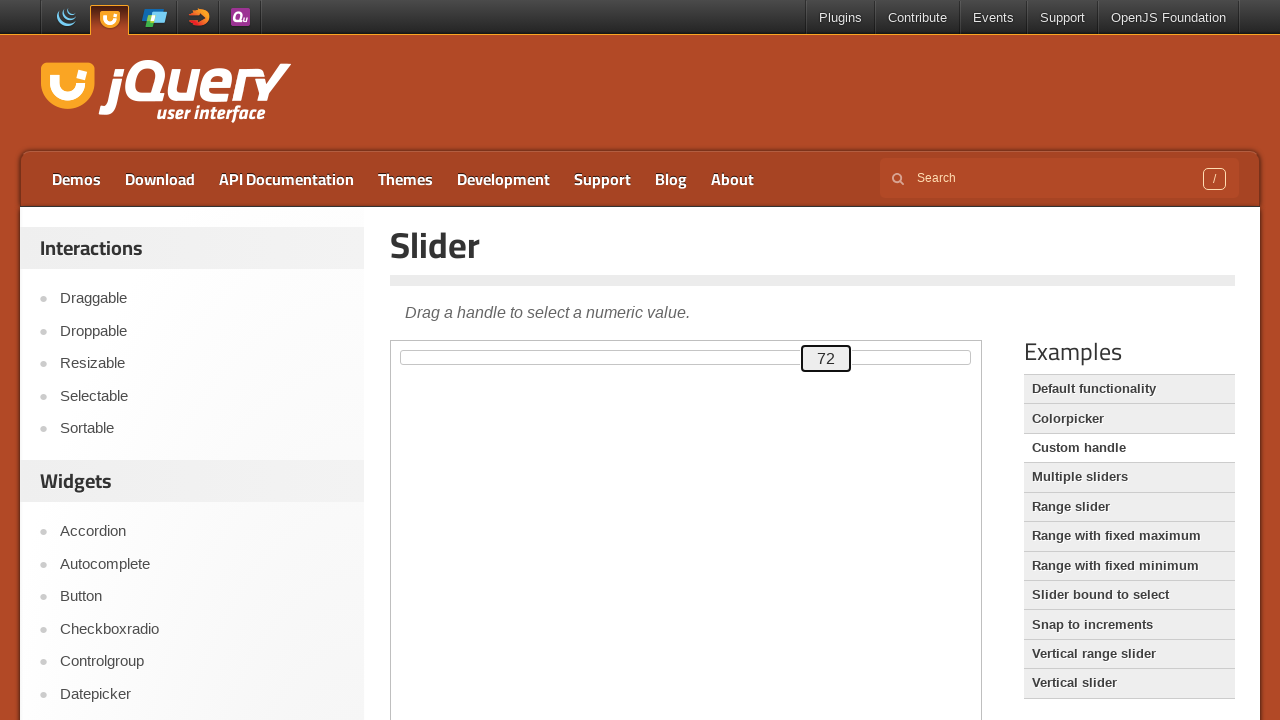

Pressed ArrowRight, moving slider right towards 80 on iframe.demo-frame >> internal:control=enter-frame >> #custom-handle
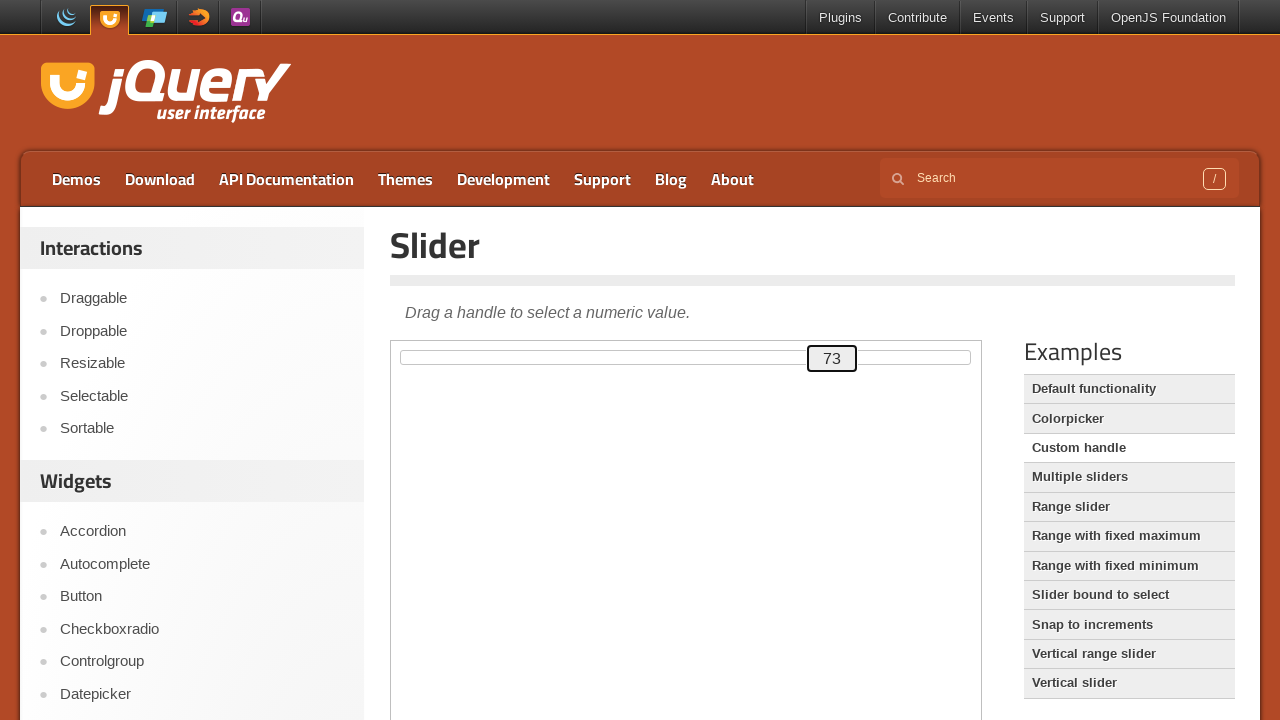

Read slider value after arrow key press: 73
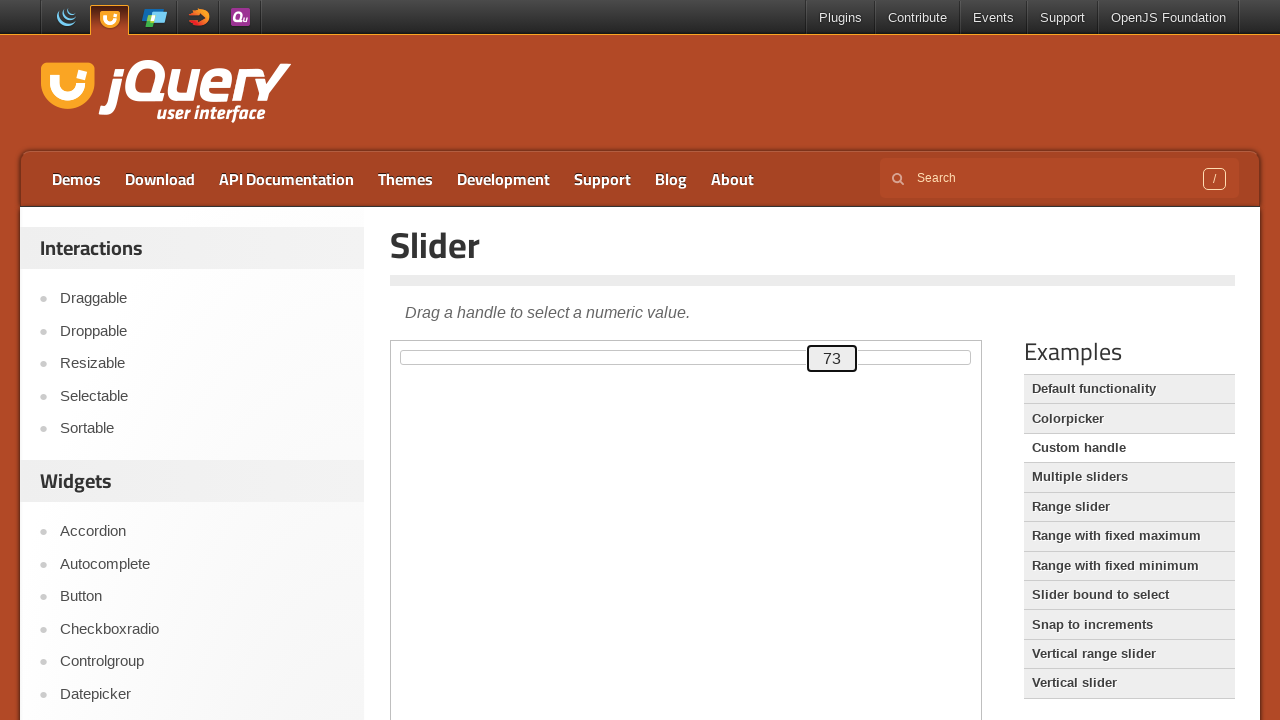

Pressed ArrowRight, moving slider right towards 80 on iframe.demo-frame >> internal:control=enter-frame >> #custom-handle
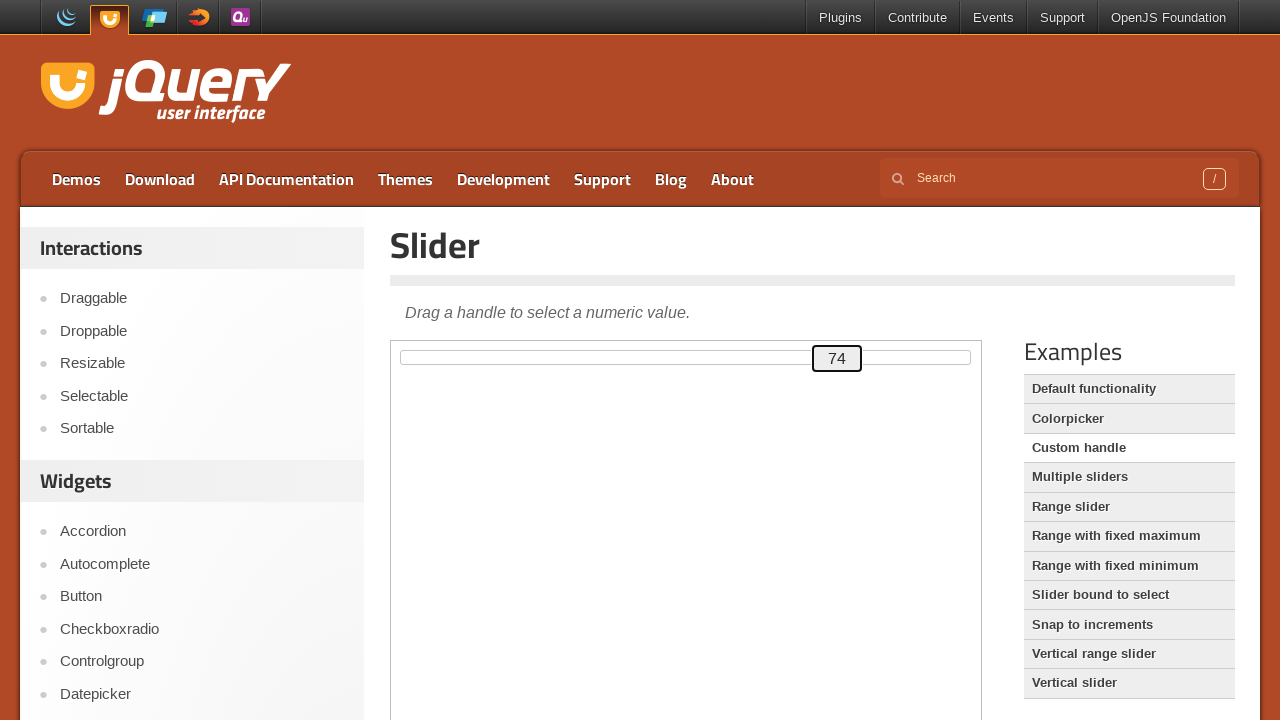

Read slider value after arrow key press: 74
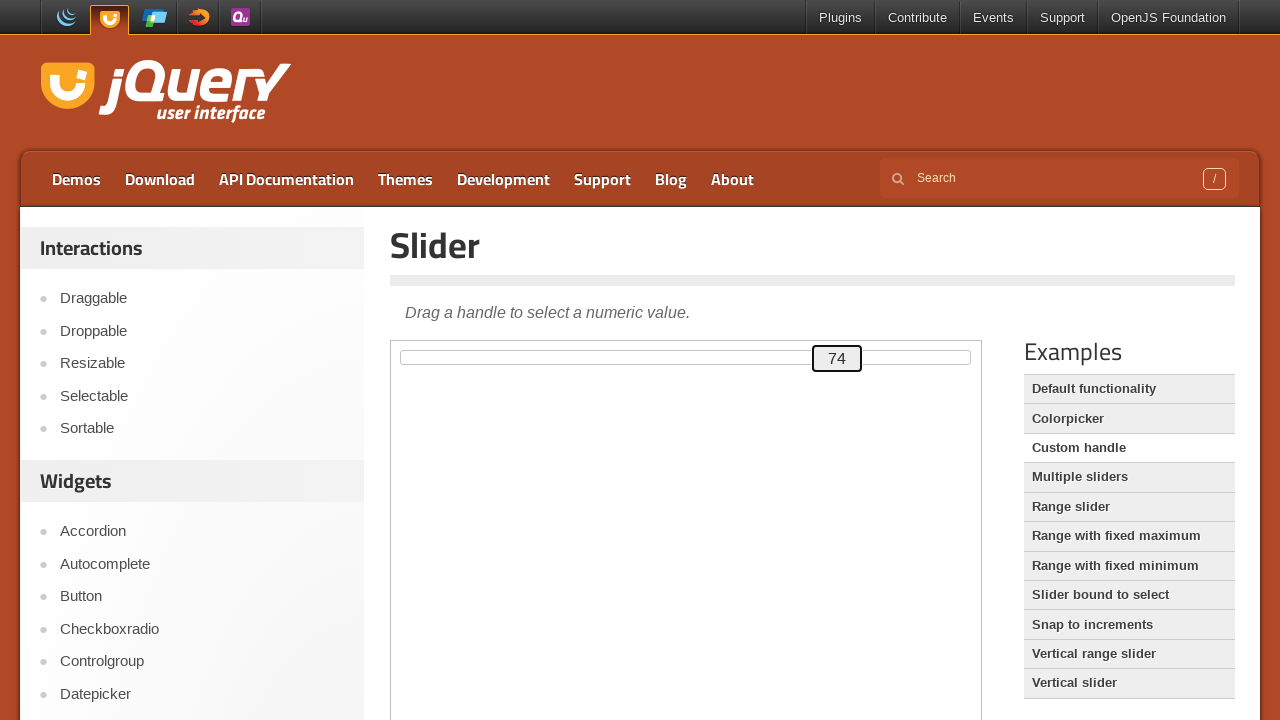

Pressed ArrowRight, moving slider right towards 80 on iframe.demo-frame >> internal:control=enter-frame >> #custom-handle
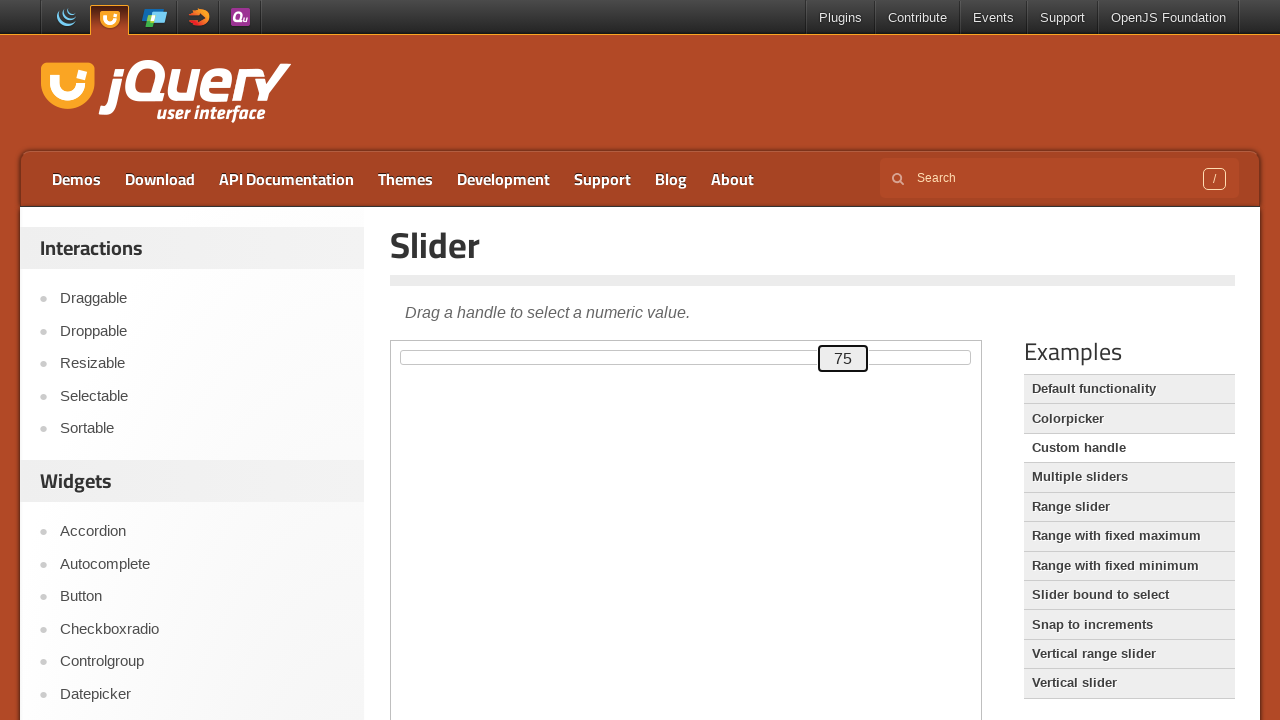

Read slider value after arrow key press: 75
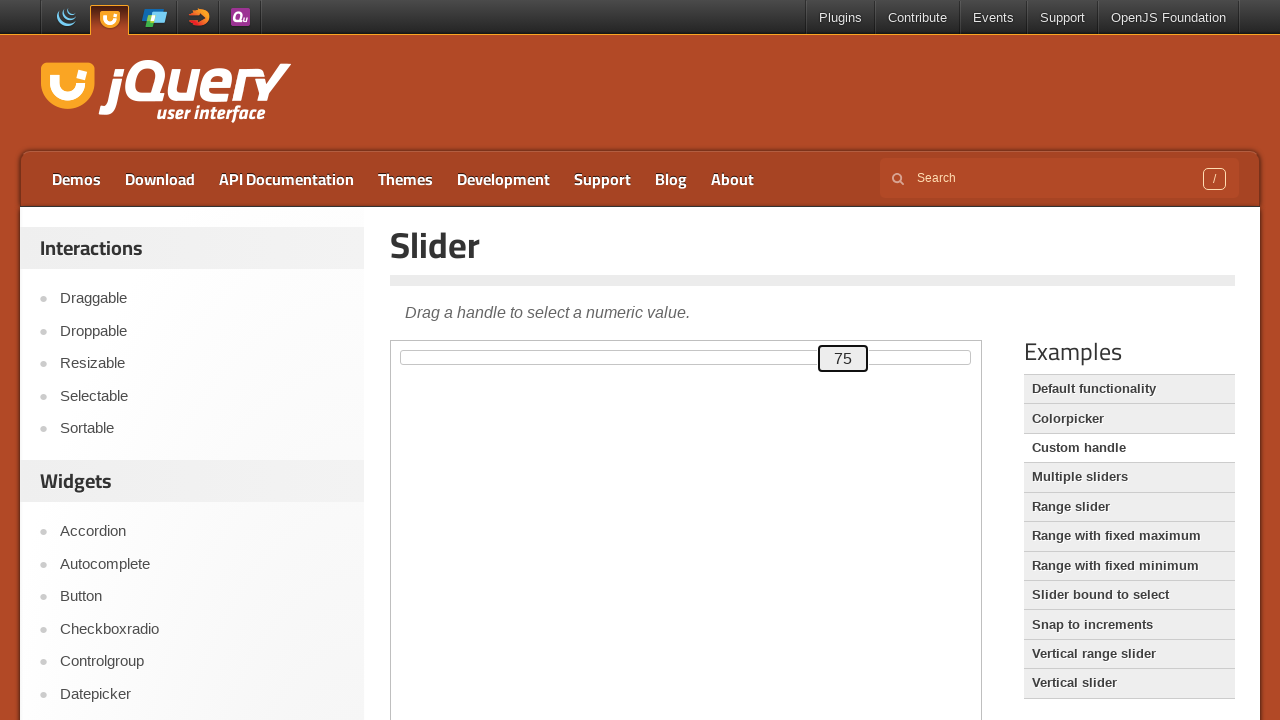

Pressed ArrowRight, moving slider right towards 80 on iframe.demo-frame >> internal:control=enter-frame >> #custom-handle
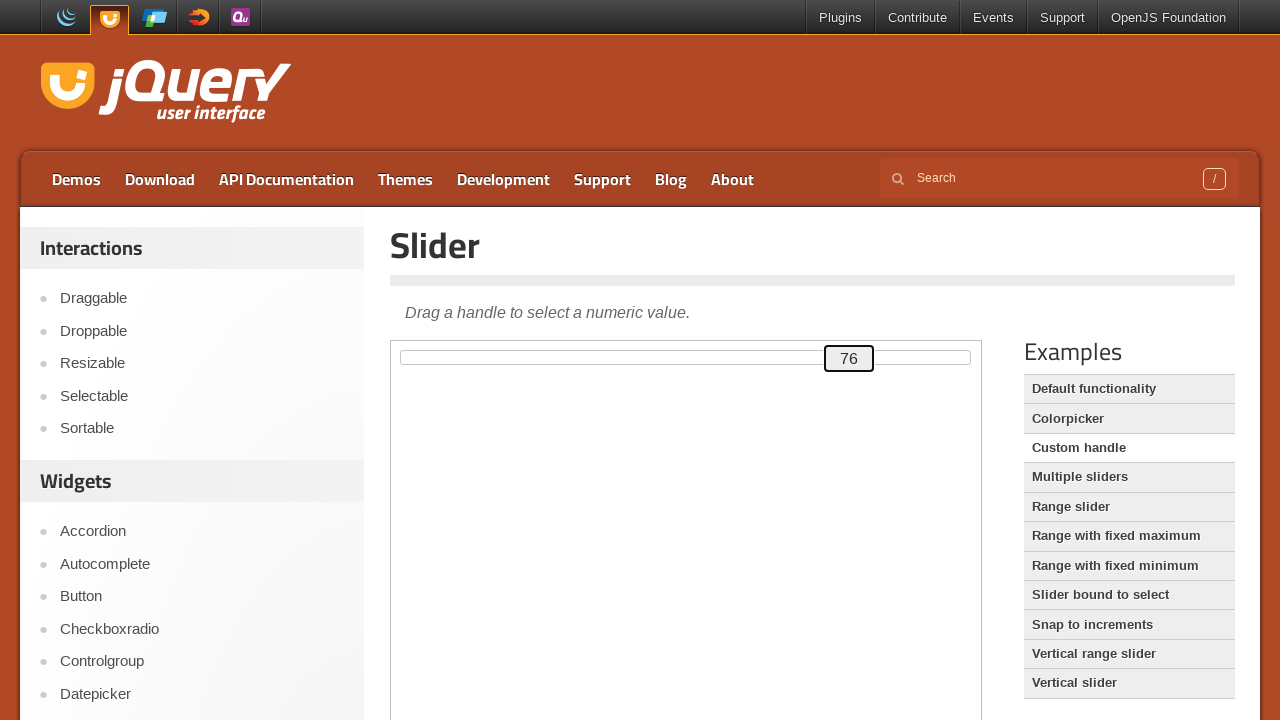

Read slider value after arrow key press: 76
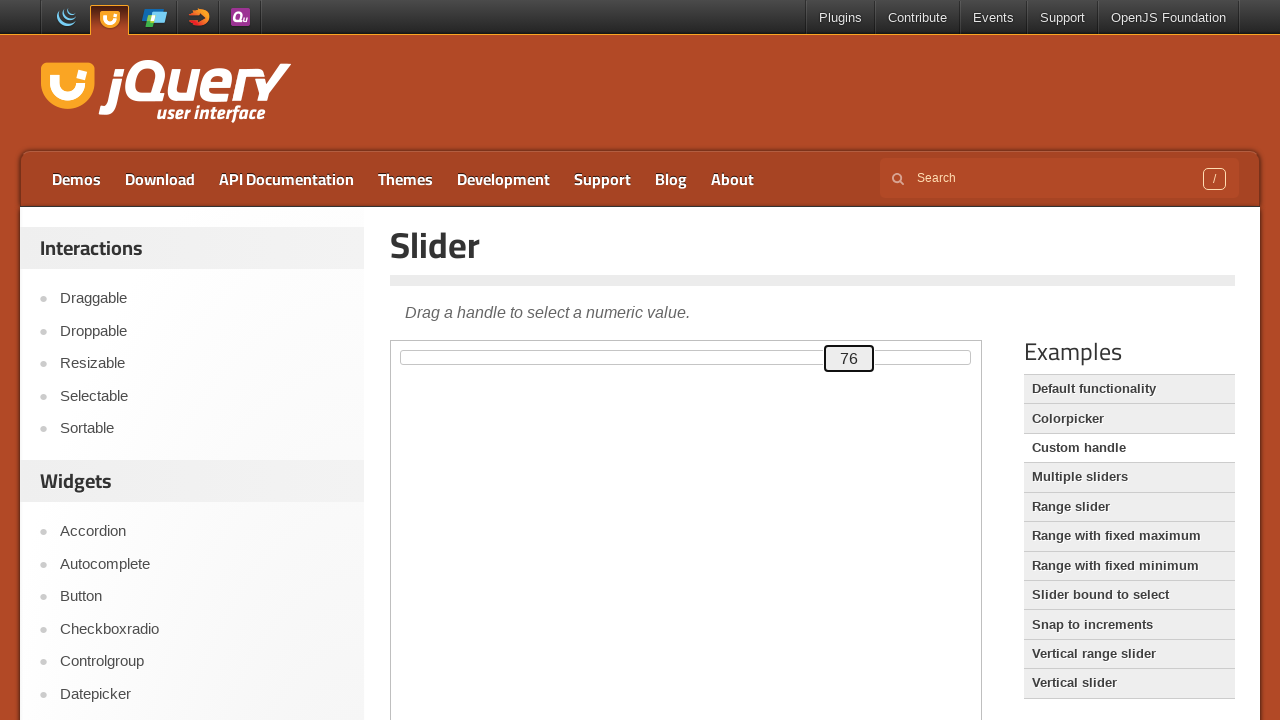

Pressed ArrowRight, moving slider right towards 80 on iframe.demo-frame >> internal:control=enter-frame >> #custom-handle
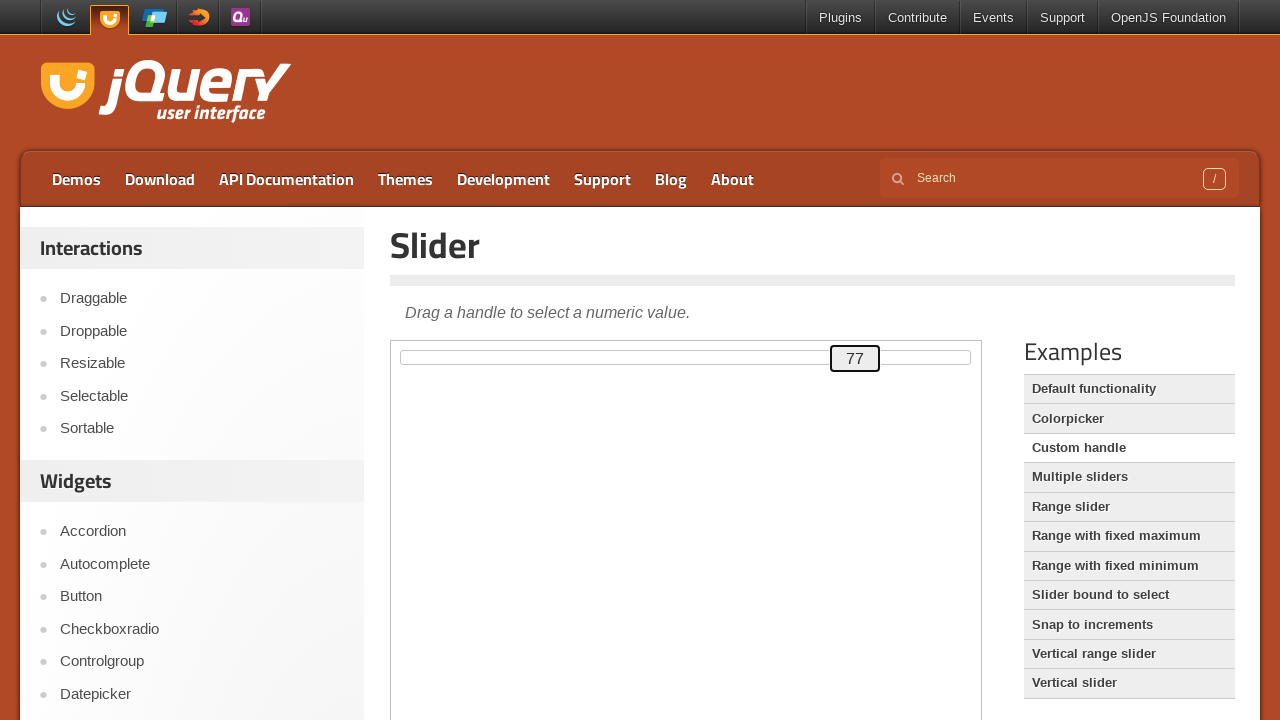

Read slider value after arrow key press: 77
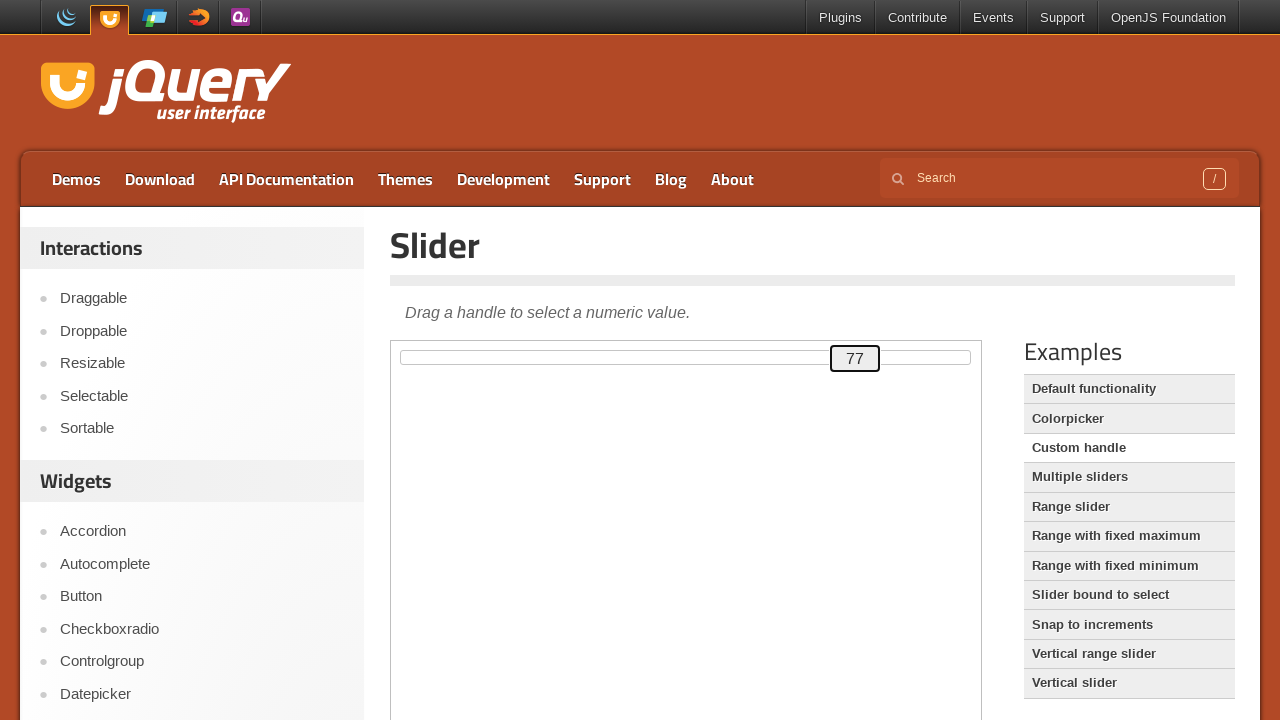

Pressed ArrowRight, moving slider right towards 80 on iframe.demo-frame >> internal:control=enter-frame >> #custom-handle
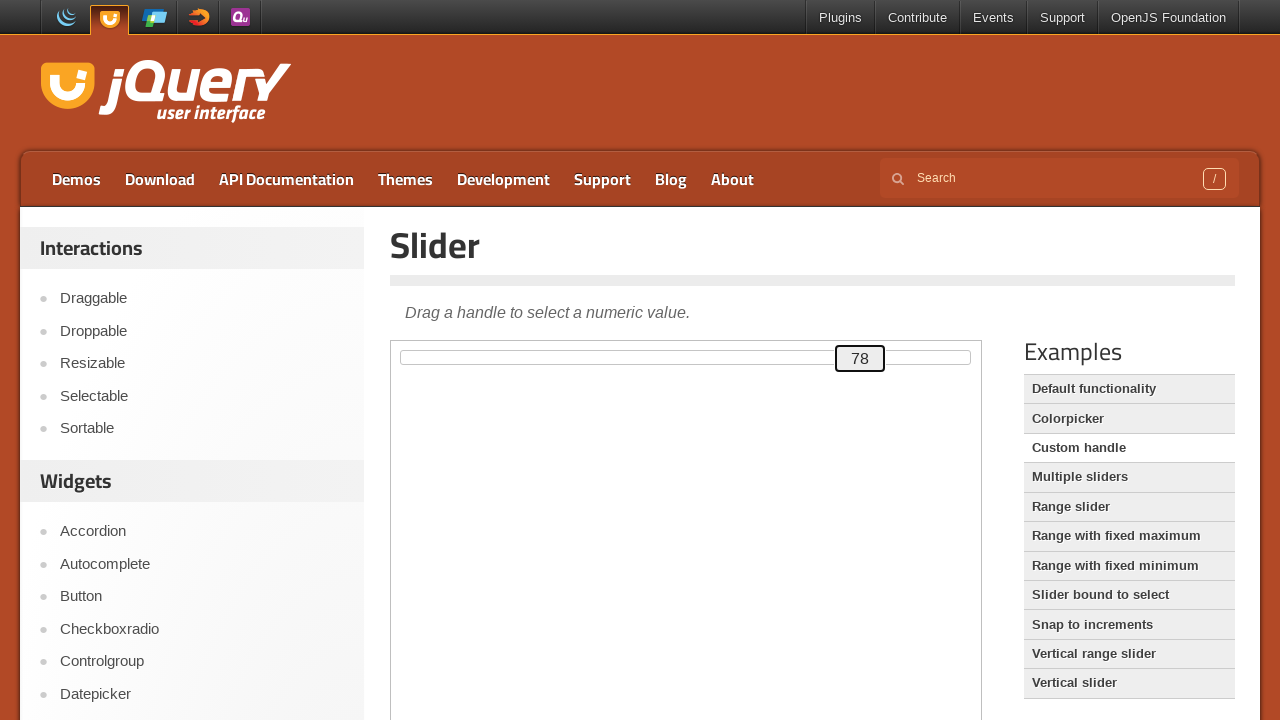

Read slider value after arrow key press: 78
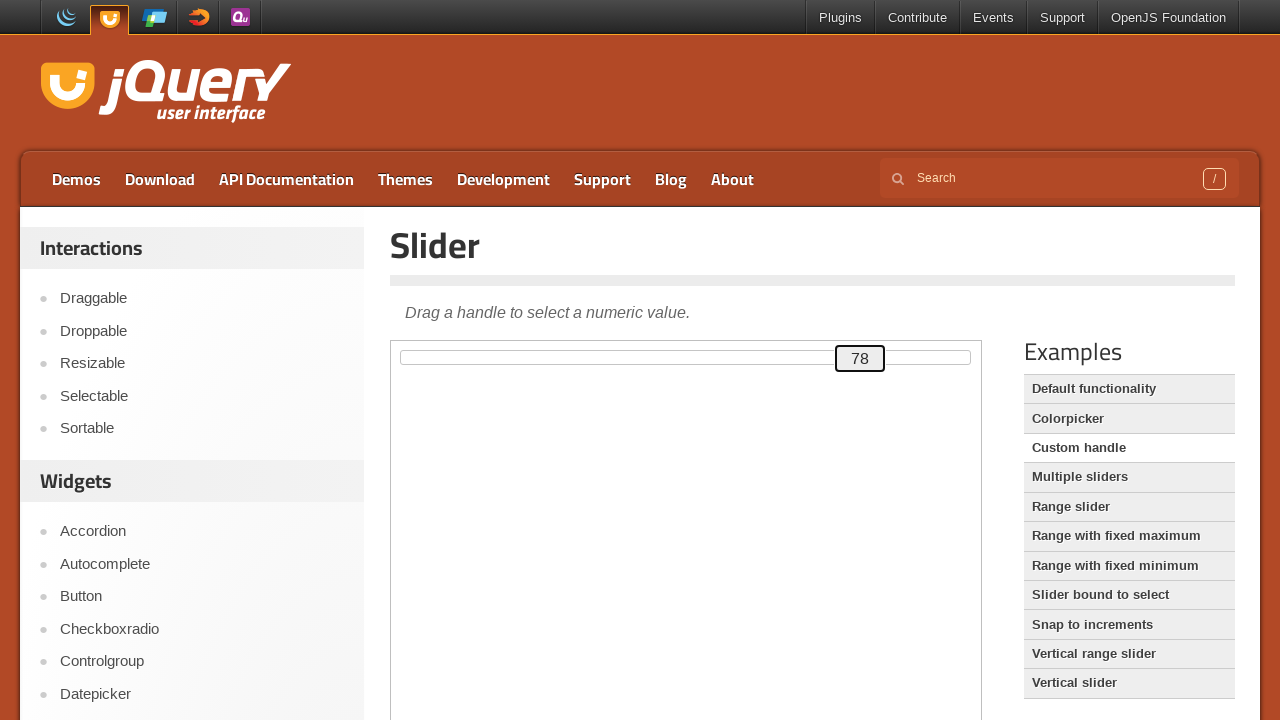

Pressed ArrowRight, moving slider right towards 80 on iframe.demo-frame >> internal:control=enter-frame >> #custom-handle
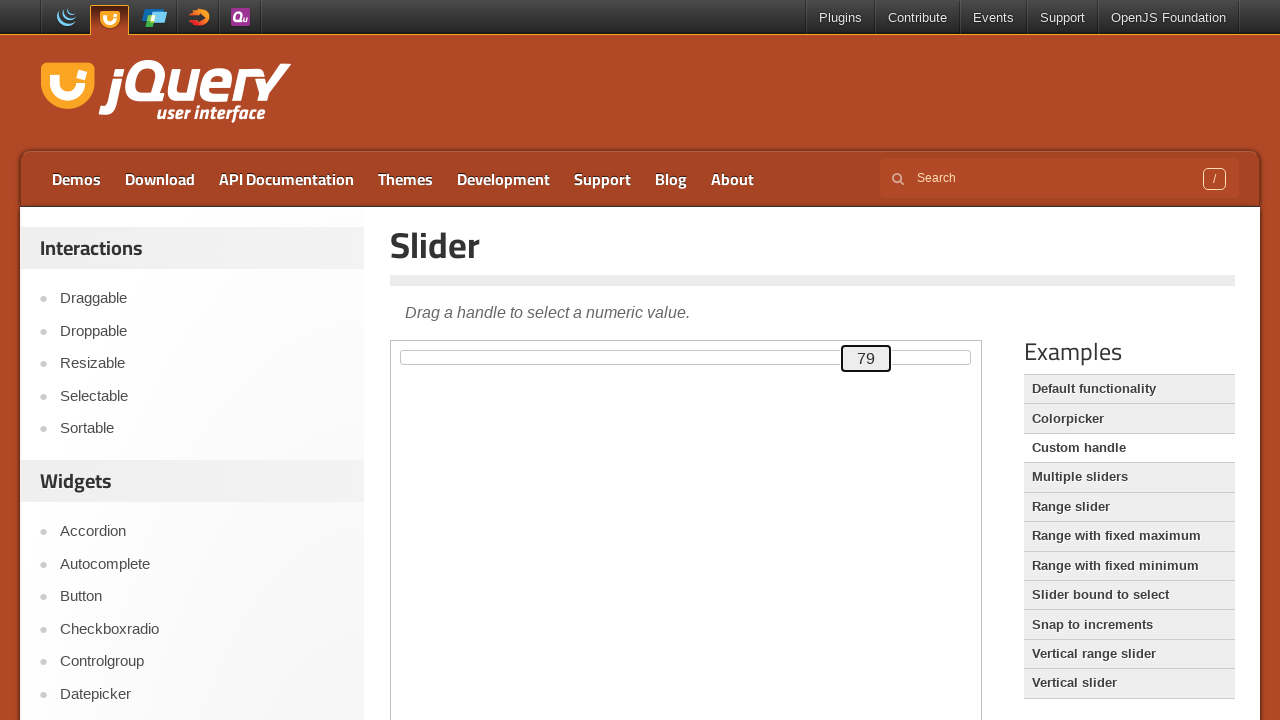

Read slider value after arrow key press: 79
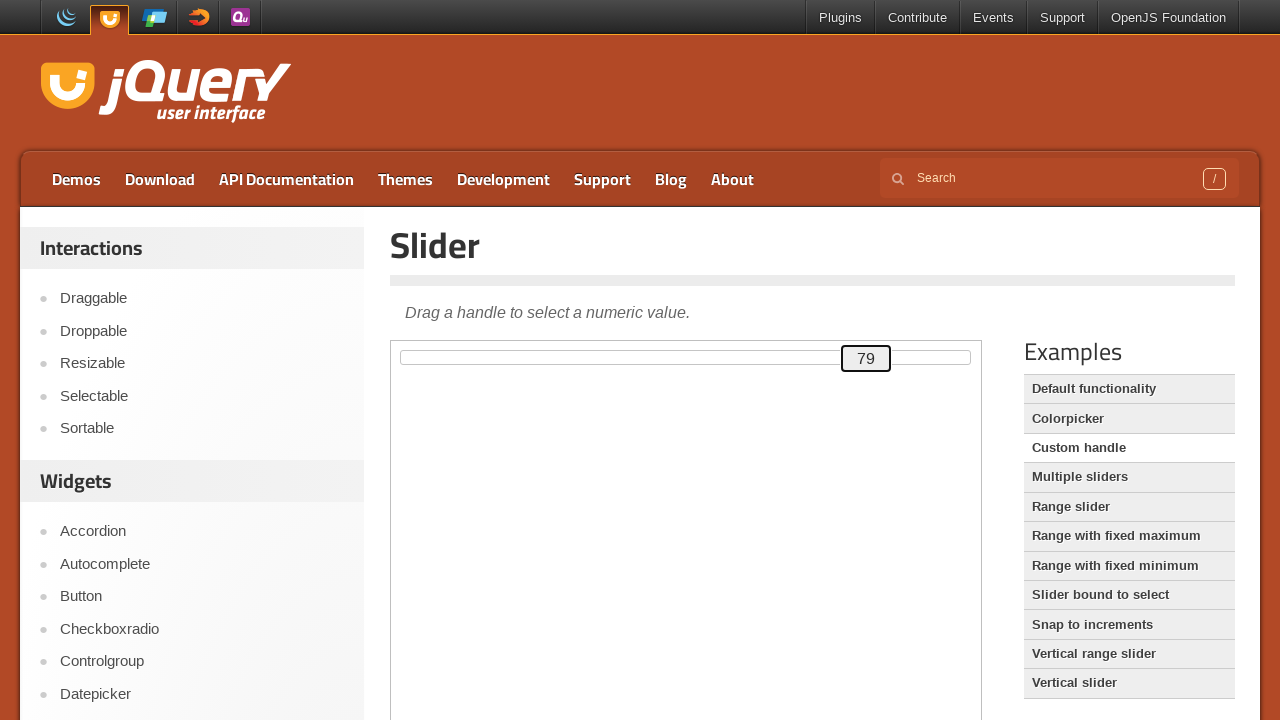

Pressed ArrowRight, moving slider right towards 80 on iframe.demo-frame >> internal:control=enter-frame >> #custom-handle
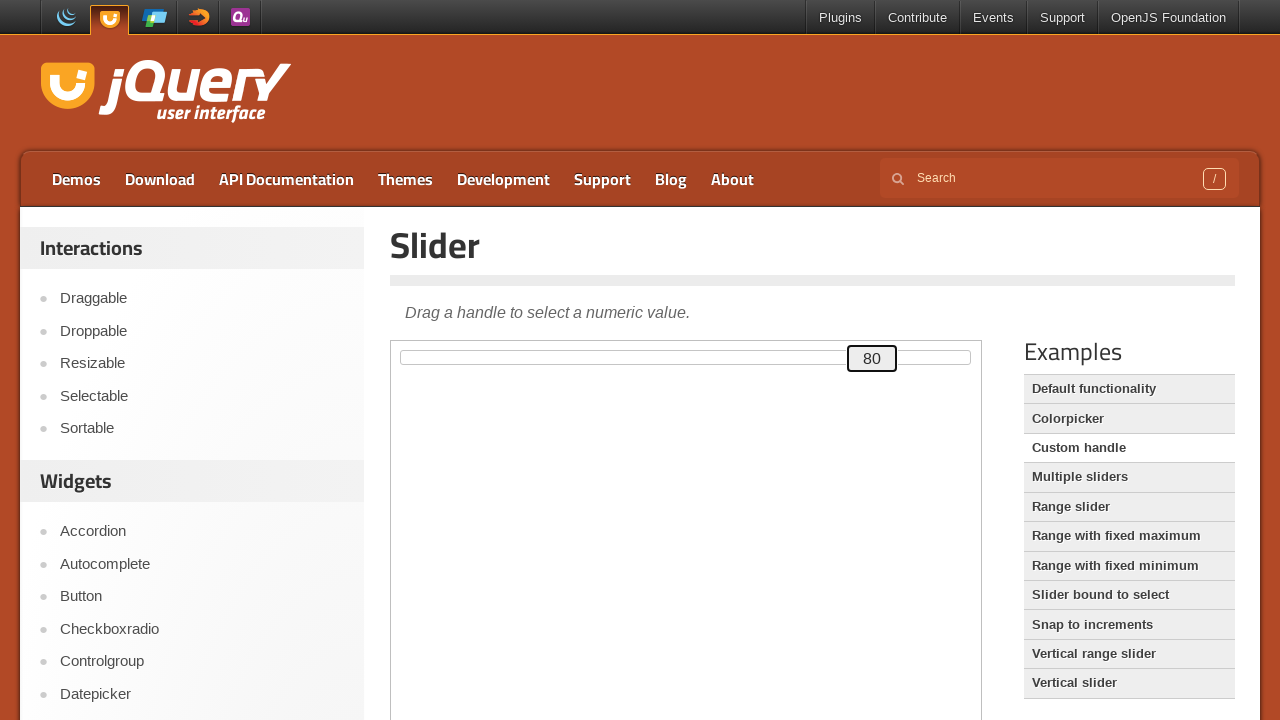

Read slider value after arrow key press: 80
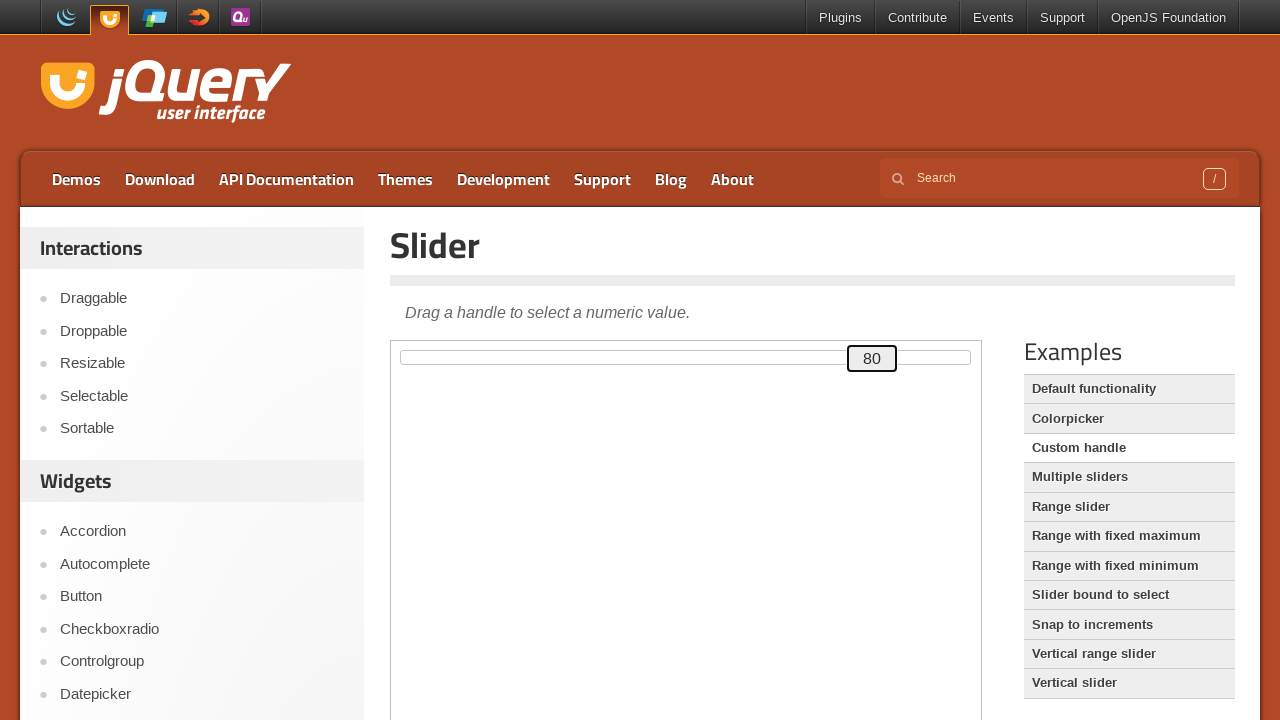

Verified slider is at target position 80
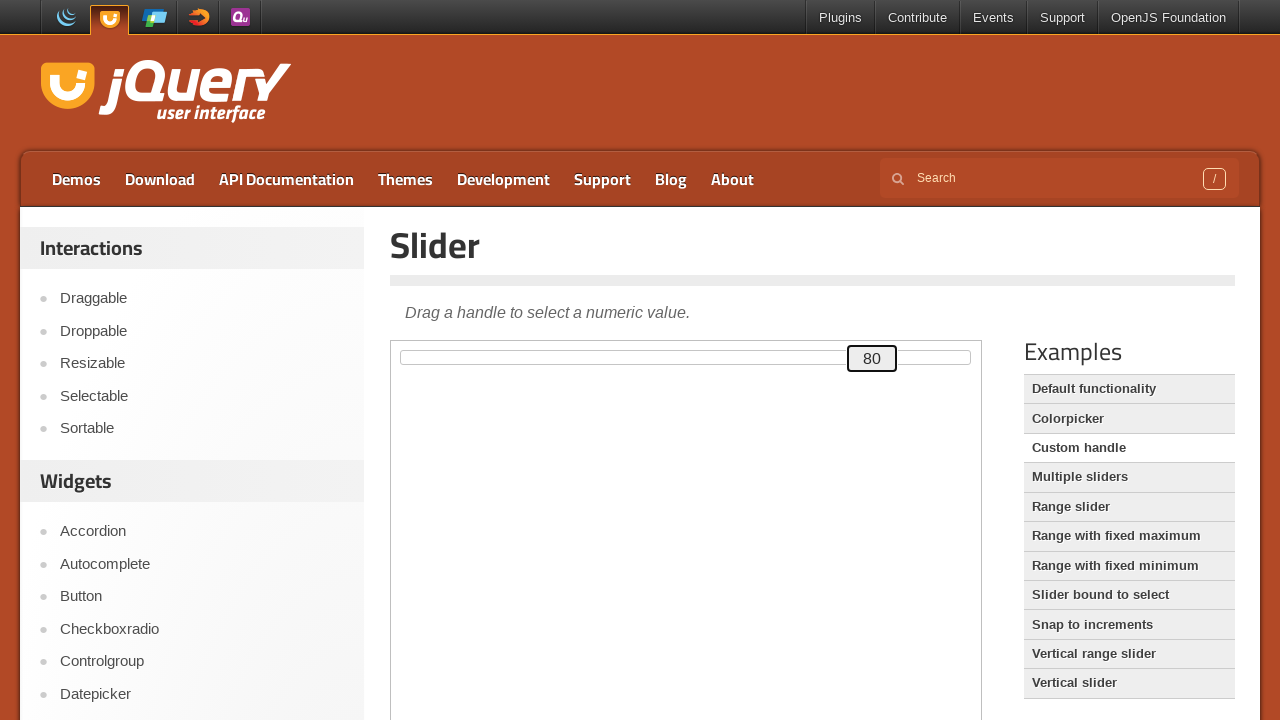

Navigated to jQuery UI slider demo page
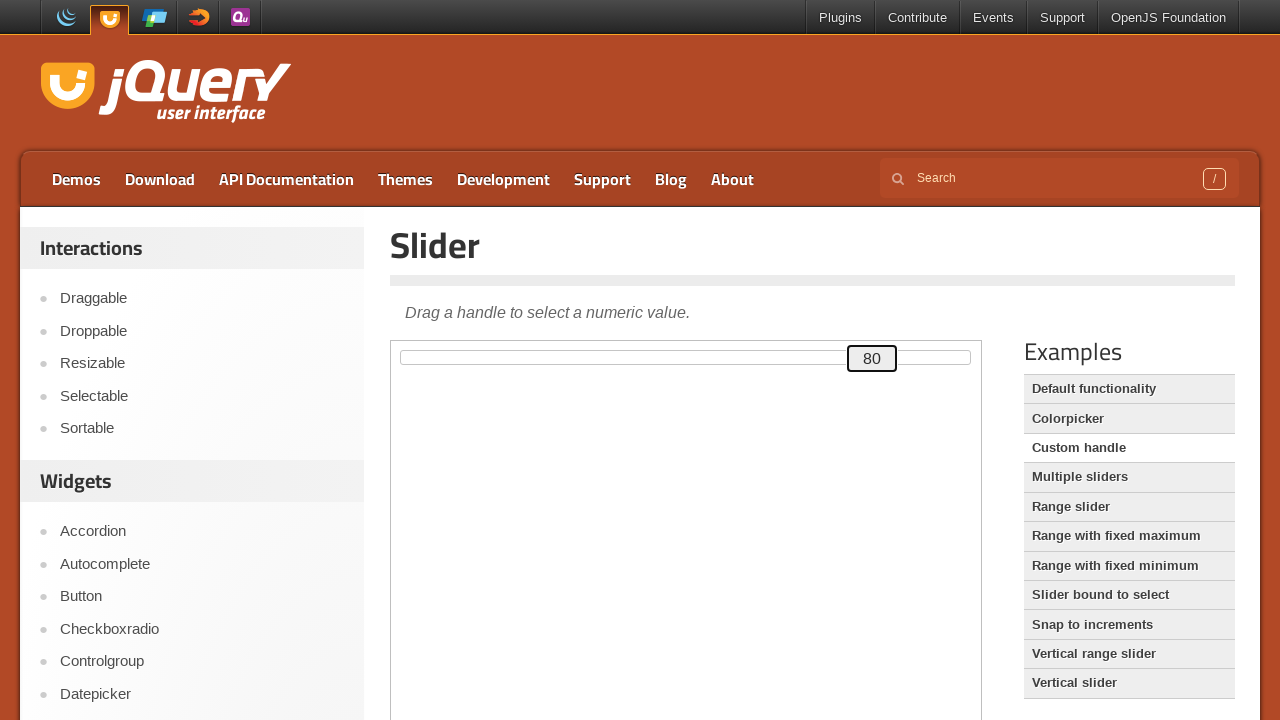

Located demo iframe
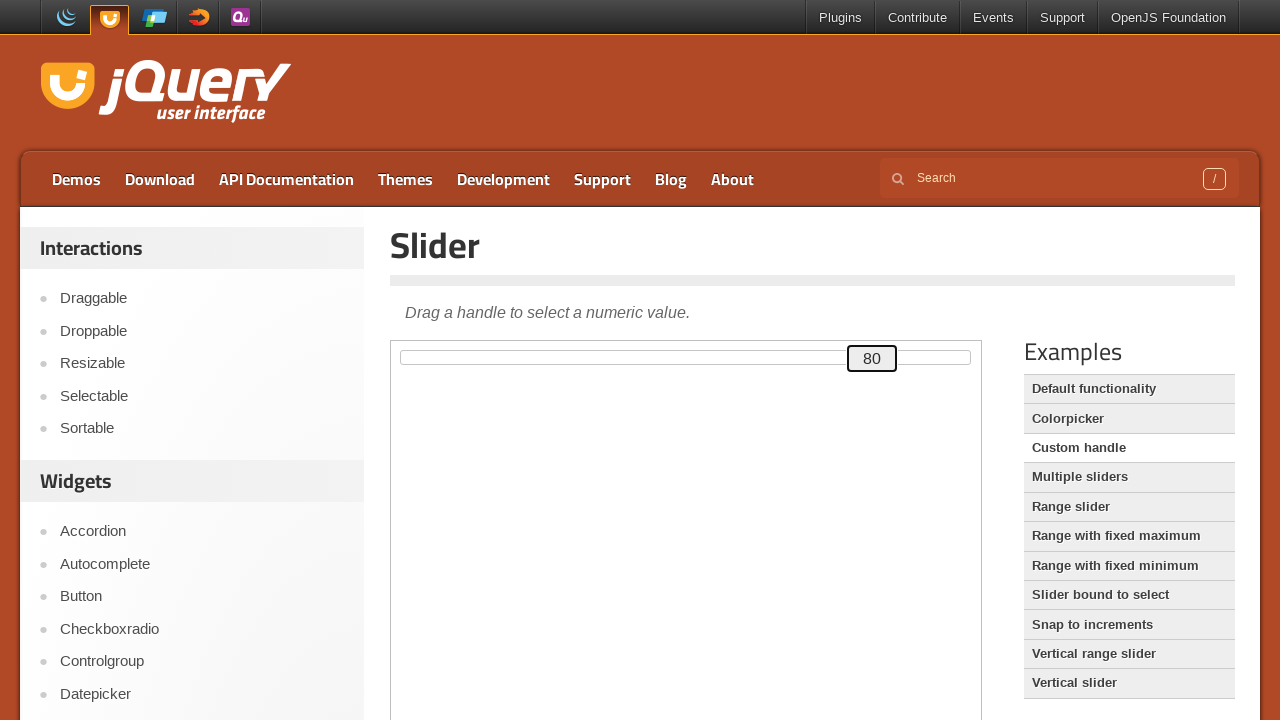

Located slider handle element
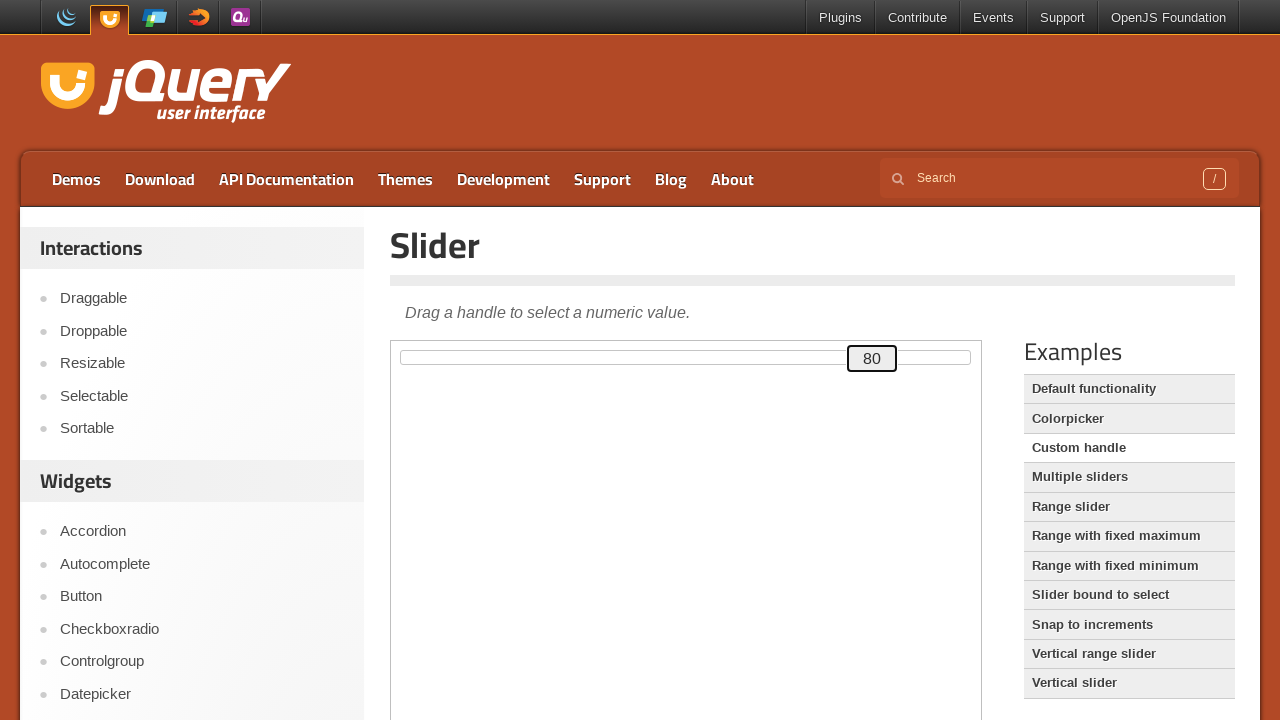

Clicked slider to focus it at (872, 358) on iframe.demo-frame >> internal:control=enter-frame >> #custom-handle
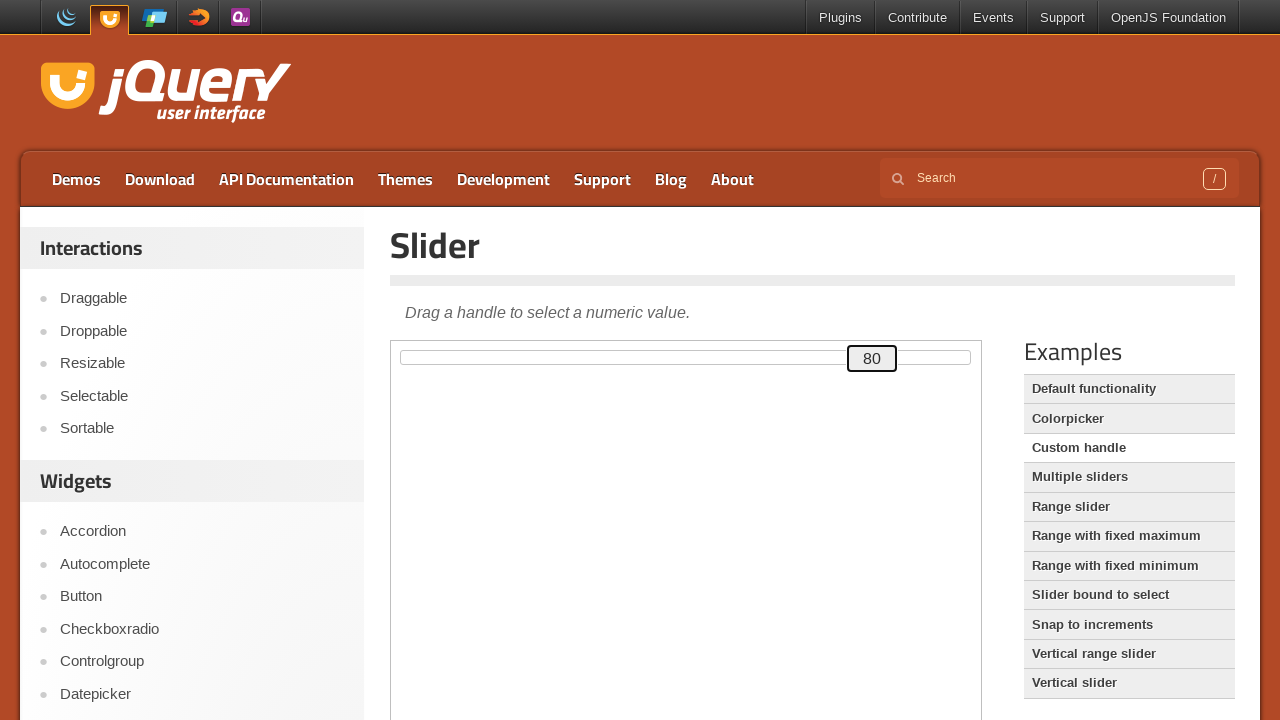

Read initial slider value: 80
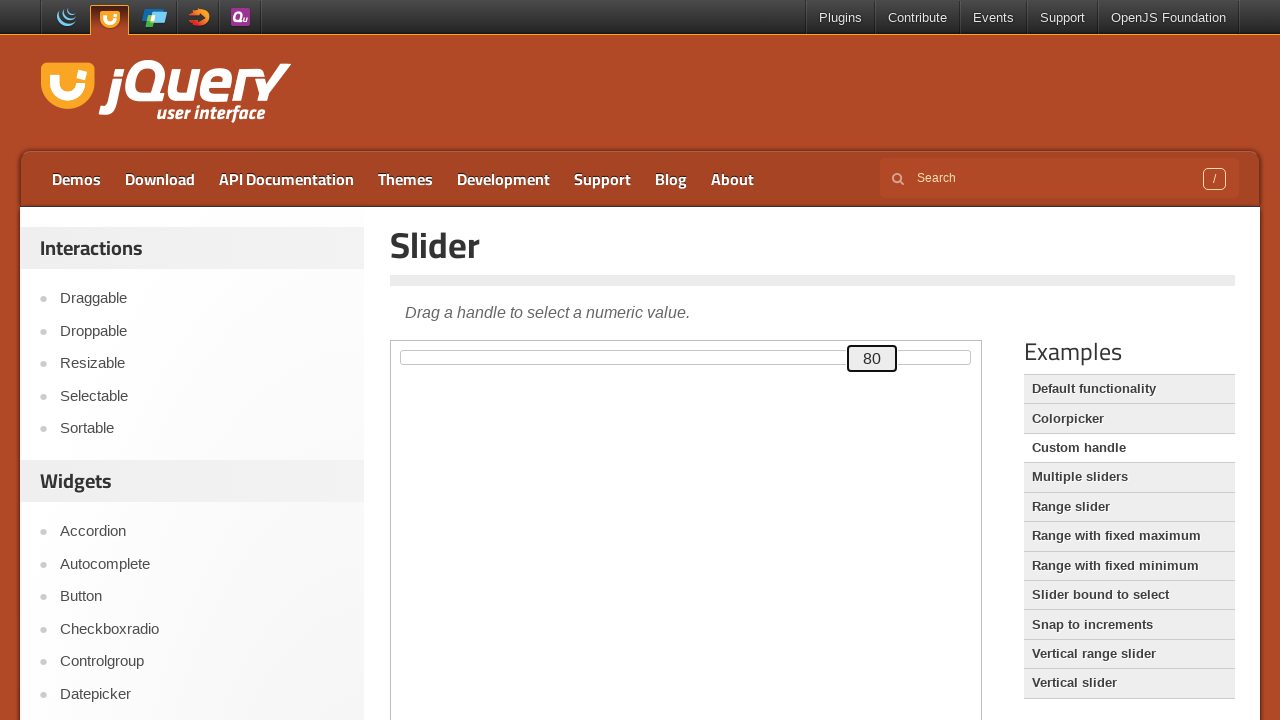

Pressed ArrowLeft, moving slider left towards 50 on iframe.demo-frame >> internal:control=enter-frame >> #custom-handle
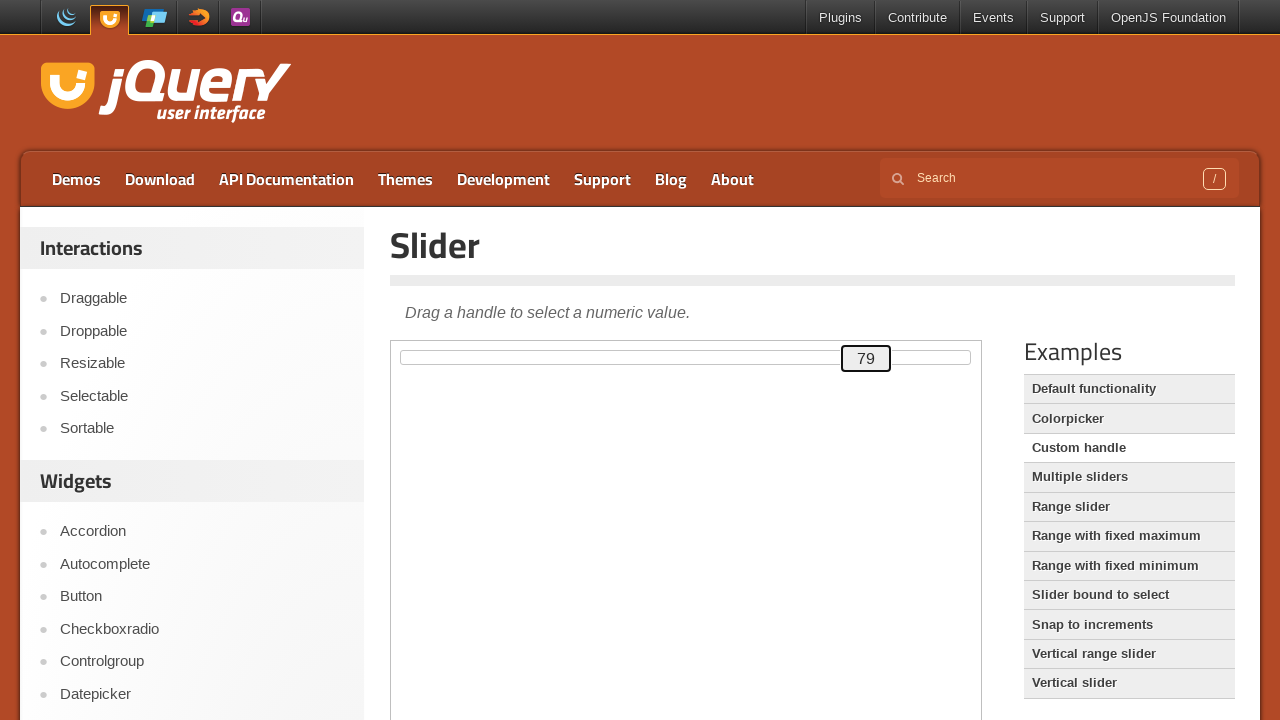

Read slider value after arrow key press: 79
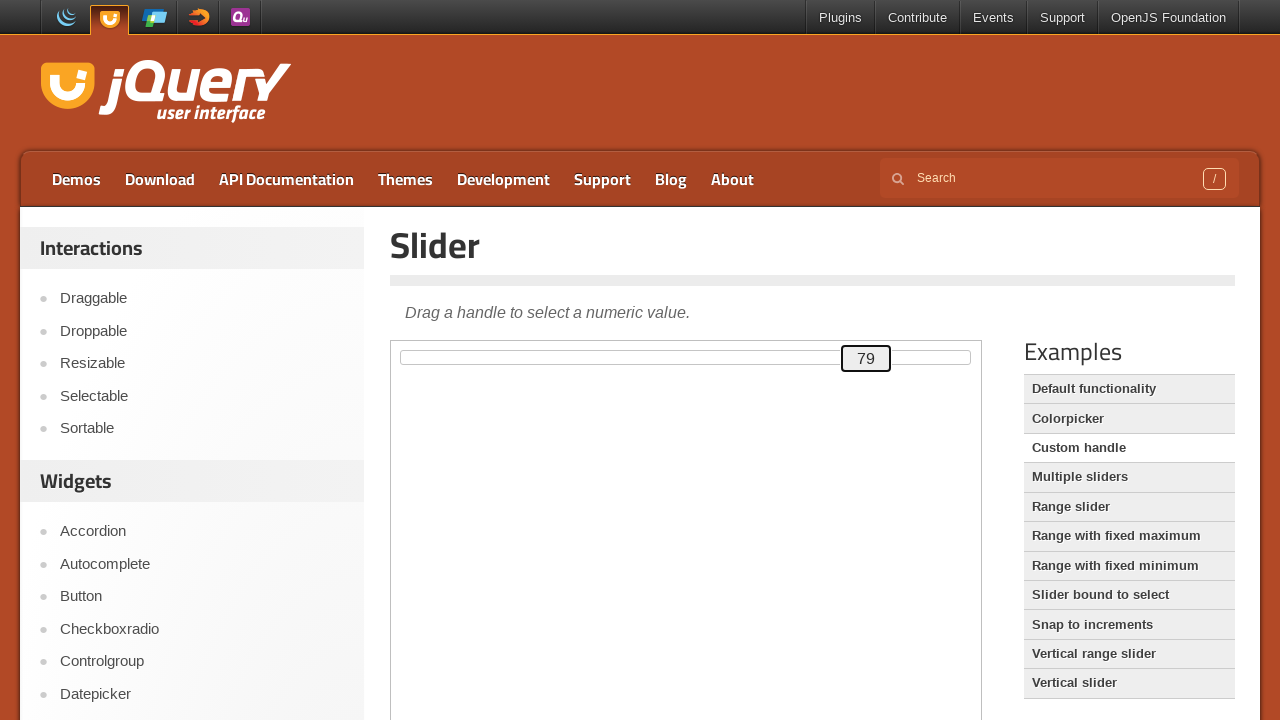

Pressed ArrowLeft, moving slider left towards 50 on iframe.demo-frame >> internal:control=enter-frame >> #custom-handle
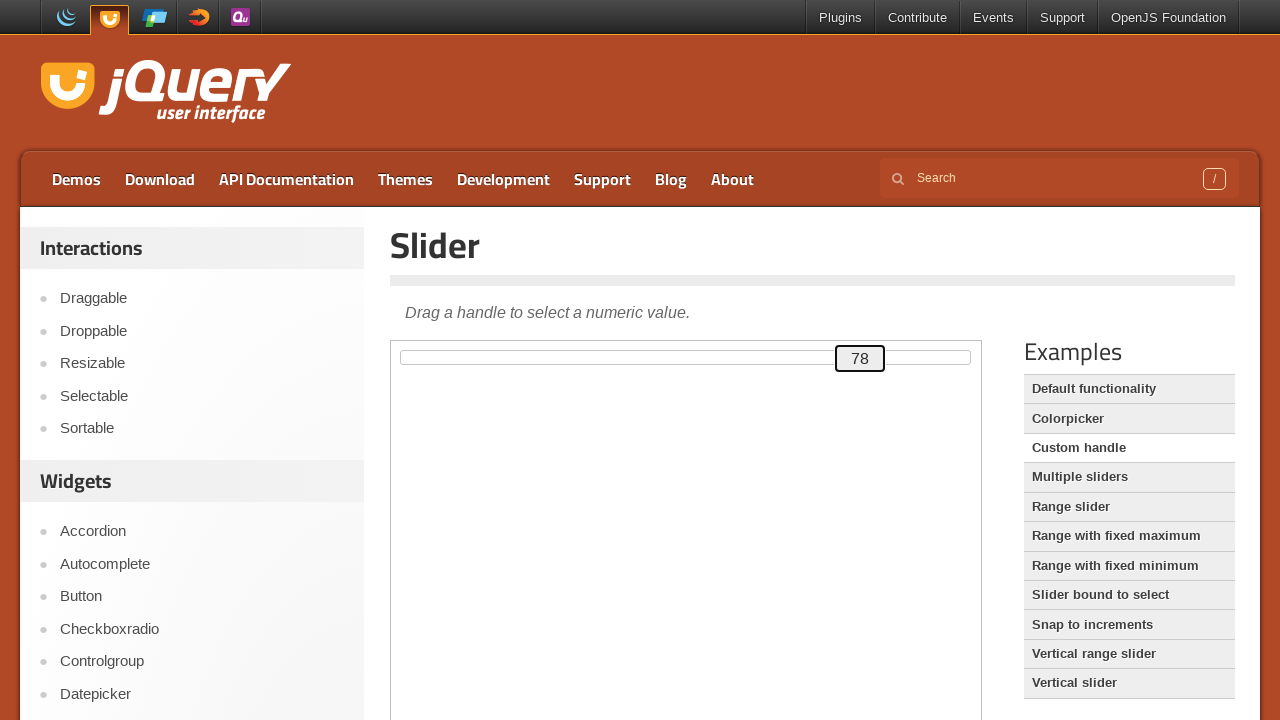

Read slider value after arrow key press: 78
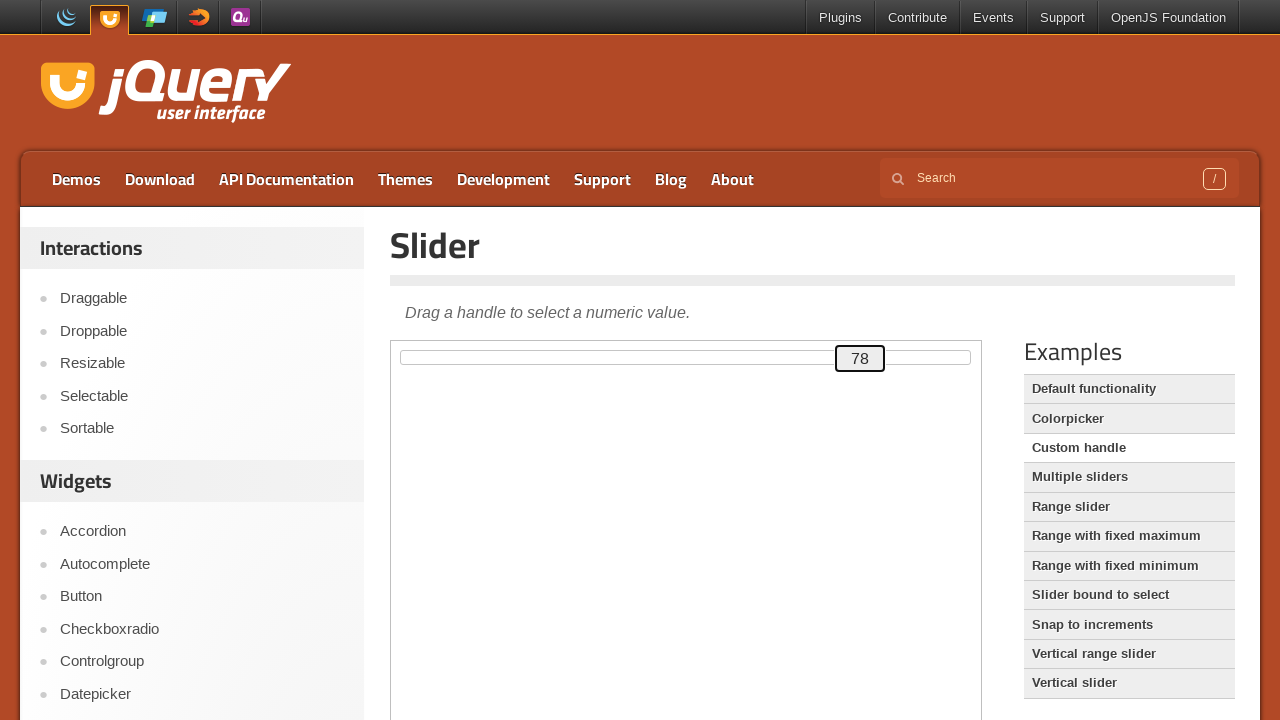

Pressed ArrowLeft, moving slider left towards 50 on iframe.demo-frame >> internal:control=enter-frame >> #custom-handle
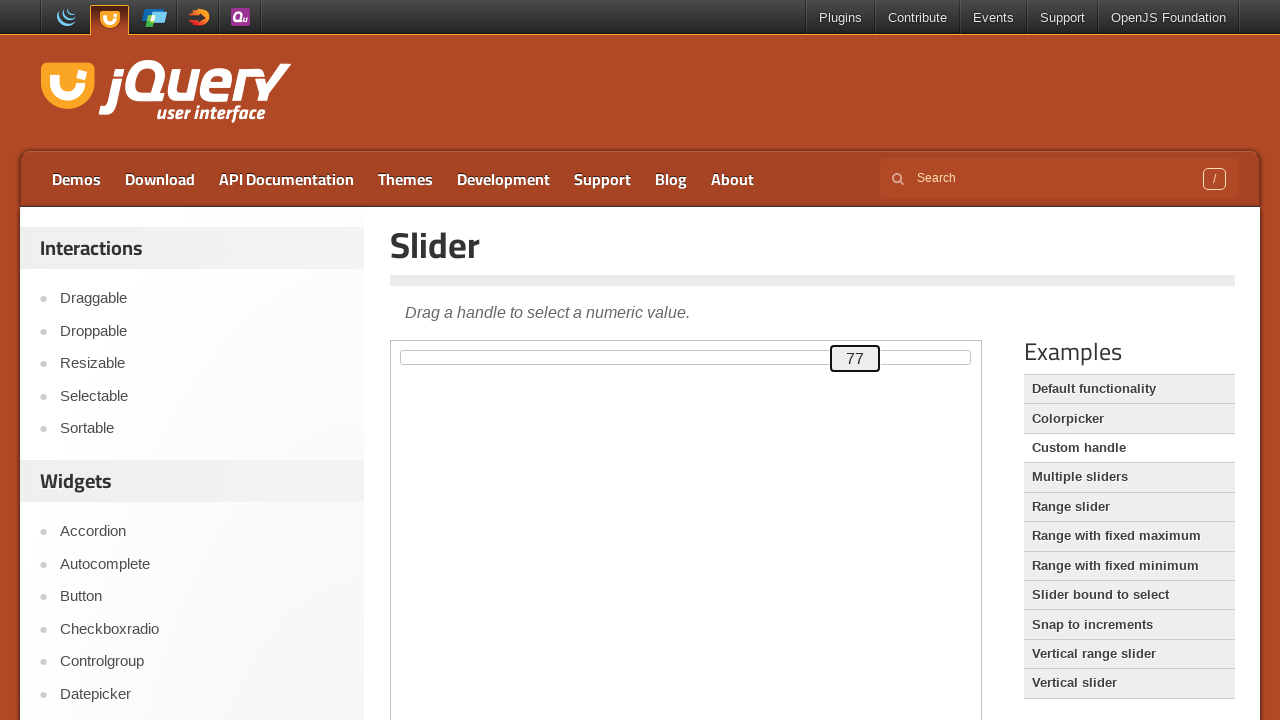

Read slider value after arrow key press: 77
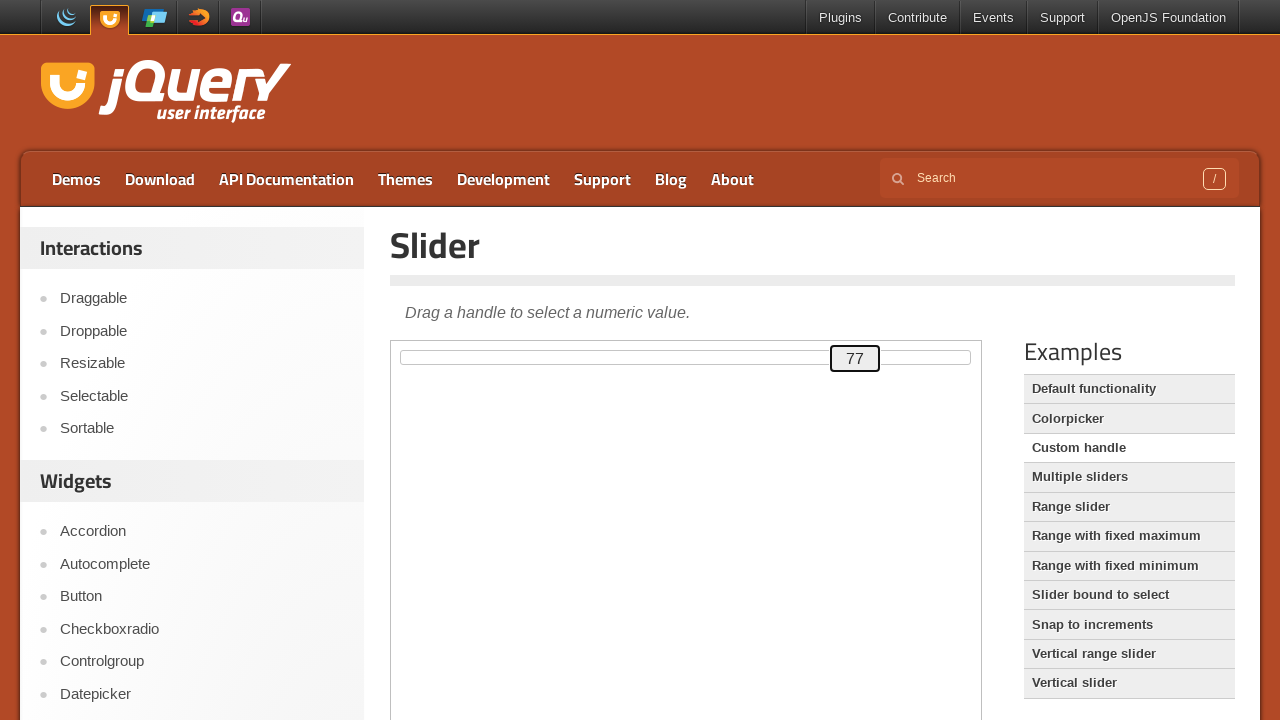

Pressed ArrowLeft, moving slider left towards 50 on iframe.demo-frame >> internal:control=enter-frame >> #custom-handle
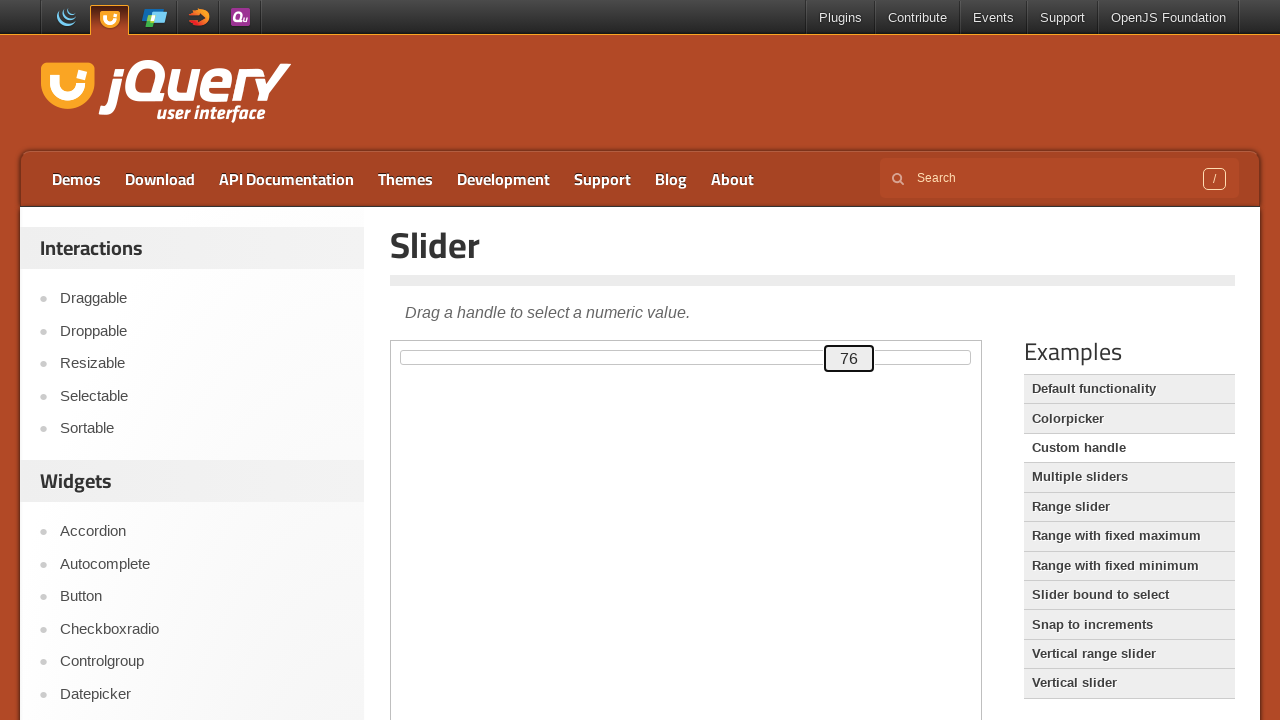

Read slider value after arrow key press: 76
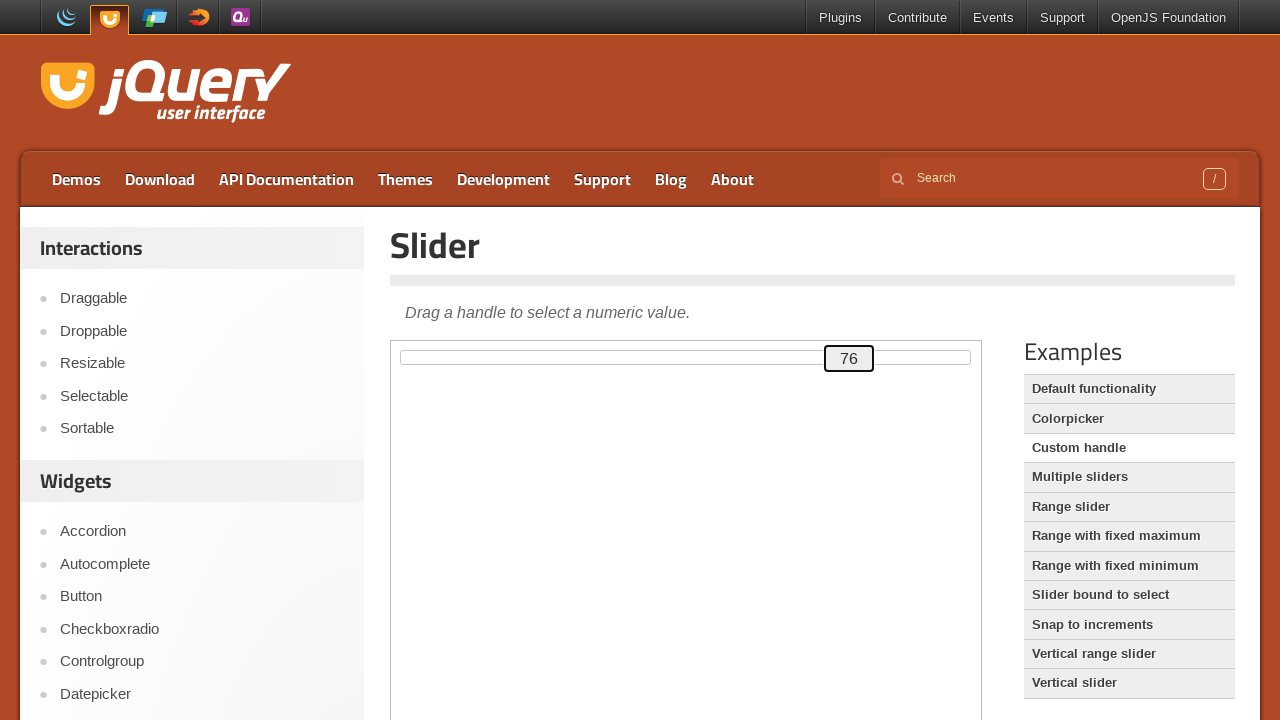

Pressed ArrowLeft, moving slider left towards 50 on iframe.demo-frame >> internal:control=enter-frame >> #custom-handle
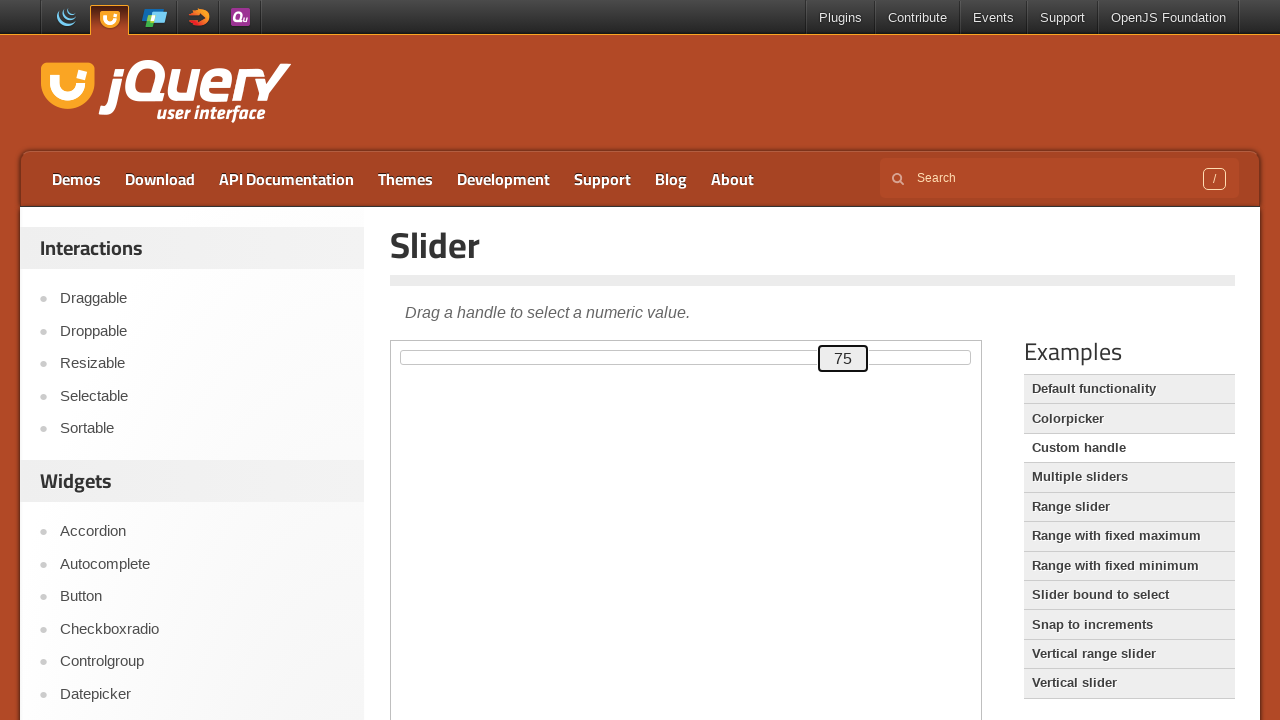

Read slider value after arrow key press: 75
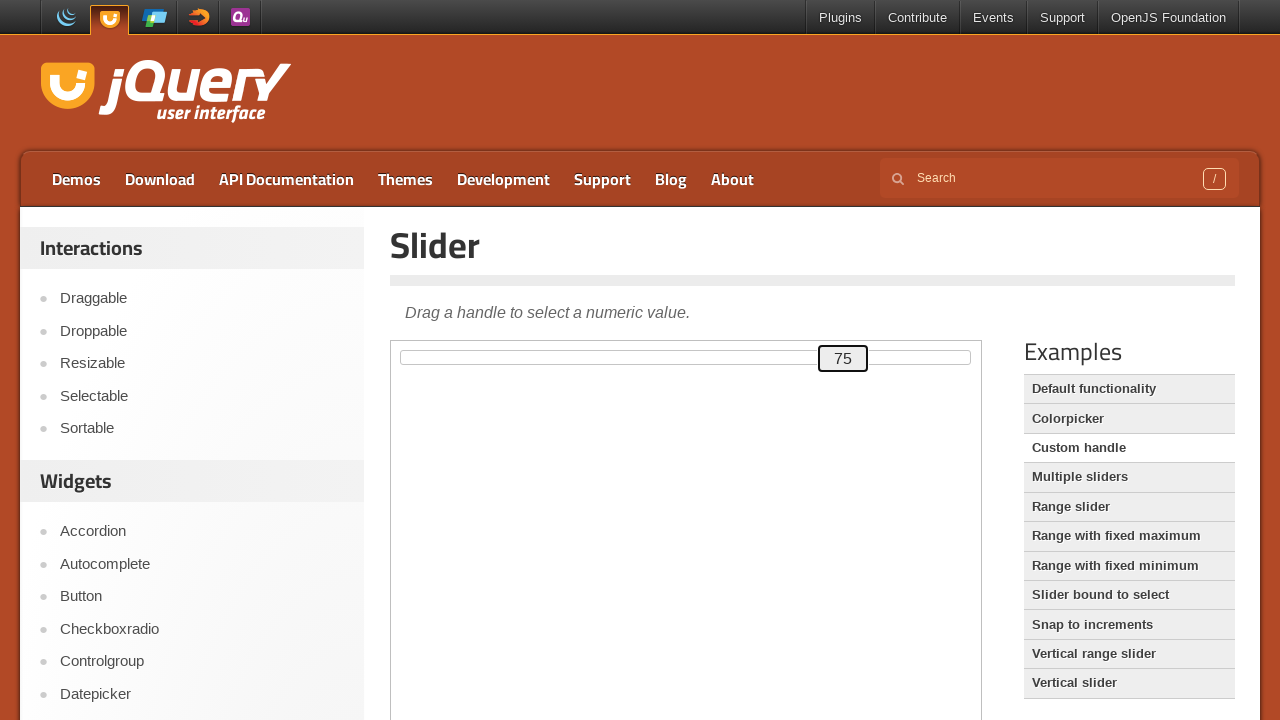

Pressed ArrowLeft, moving slider left towards 50 on iframe.demo-frame >> internal:control=enter-frame >> #custom-handle
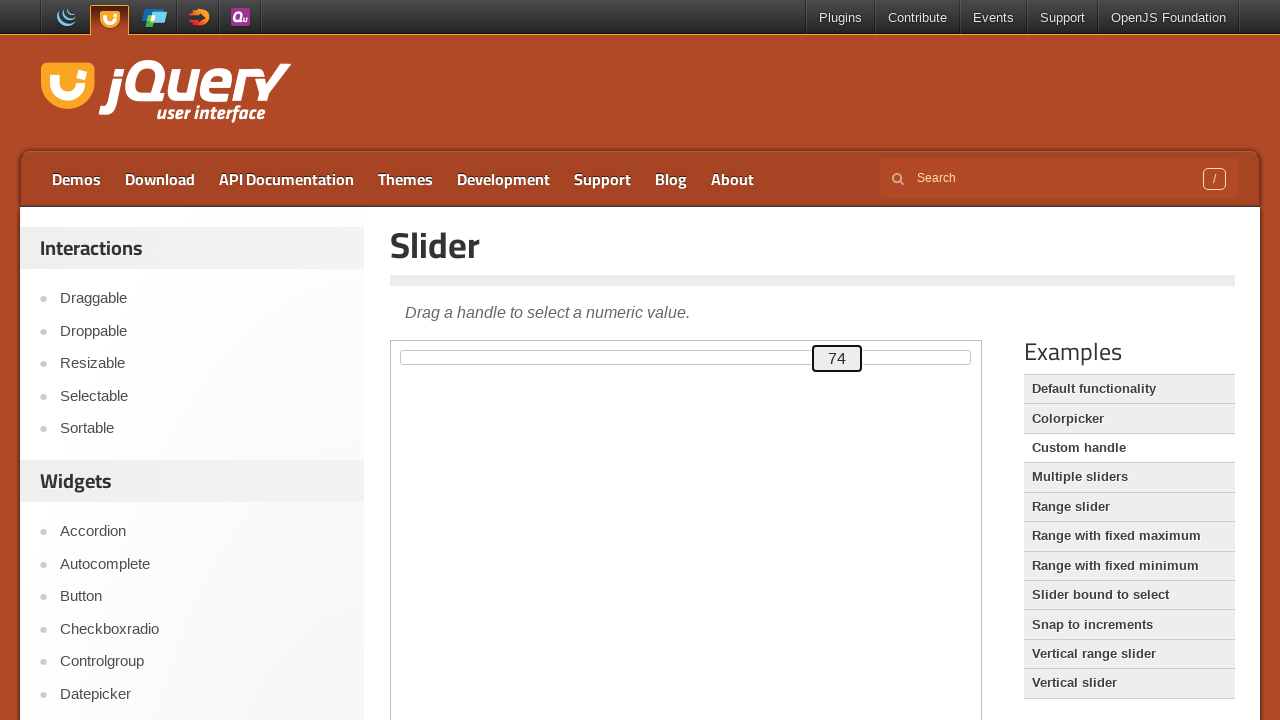

Read slider value after arrow key press: 74
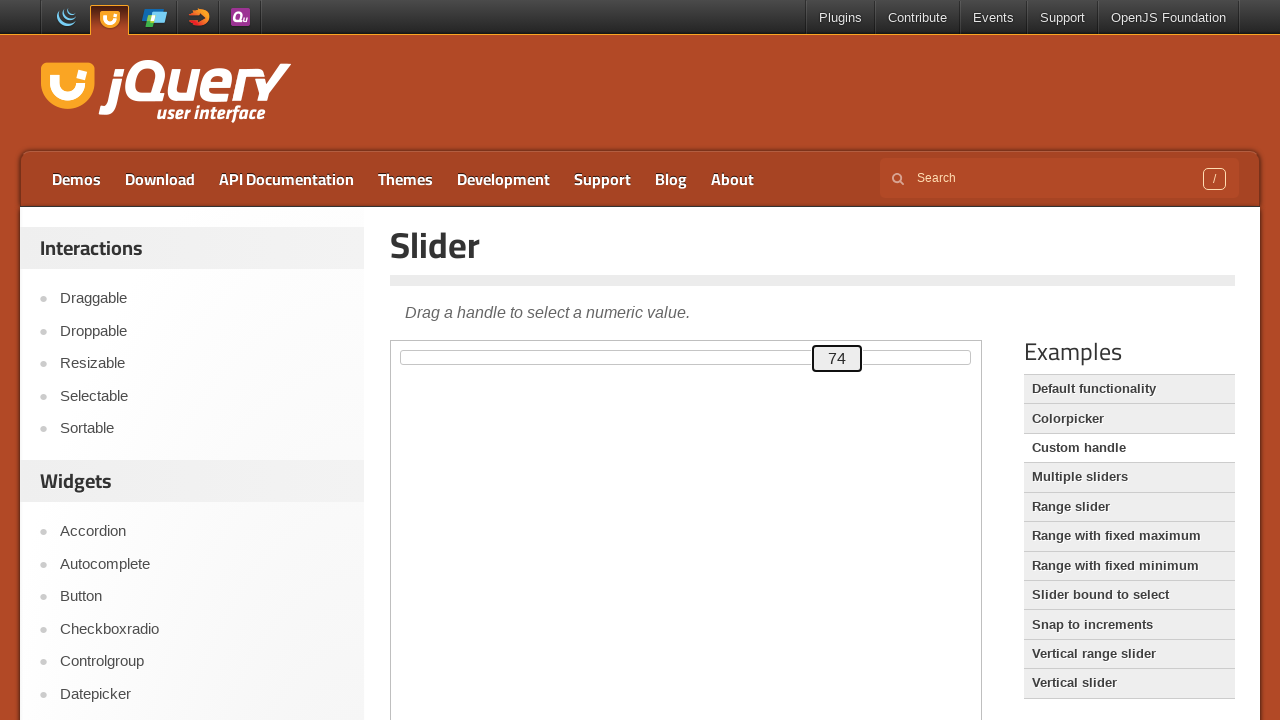

Pressed ArrowLeft, moving slider left towards 50 on iframe.demo-frame >> internal:control=enter-frame >> #custom-handle
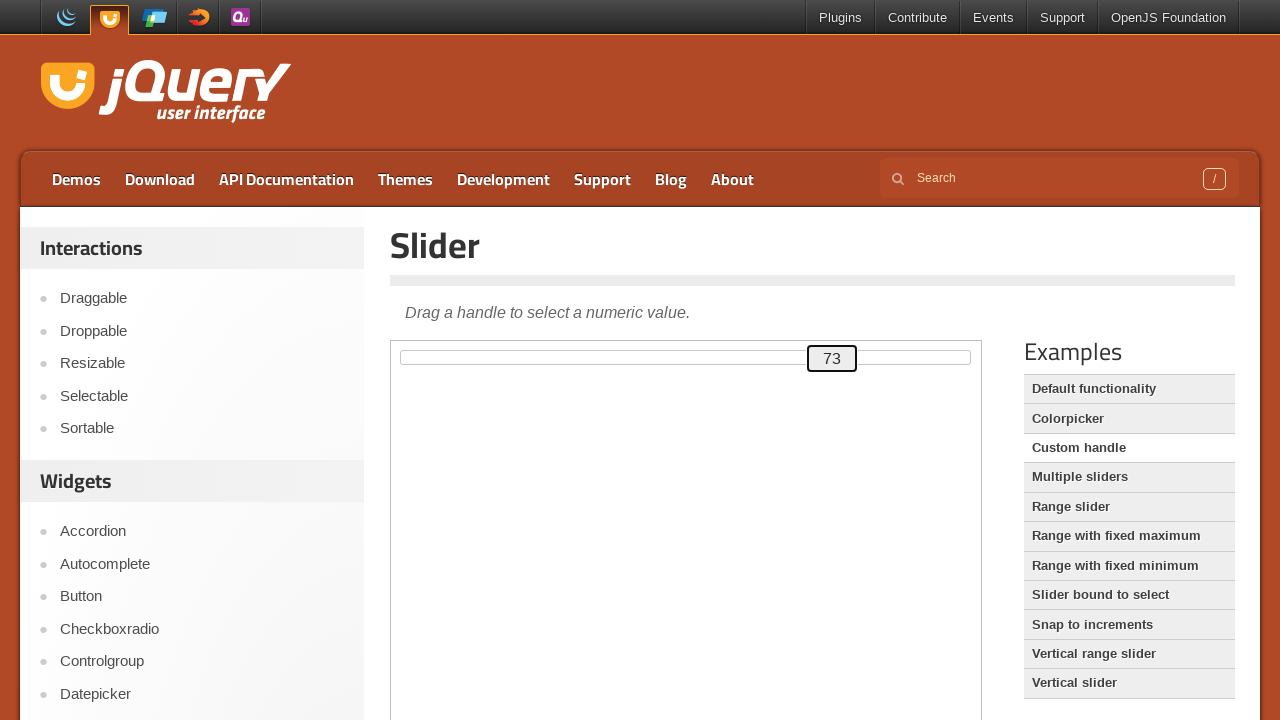

Read slider value after arrow key press: 73
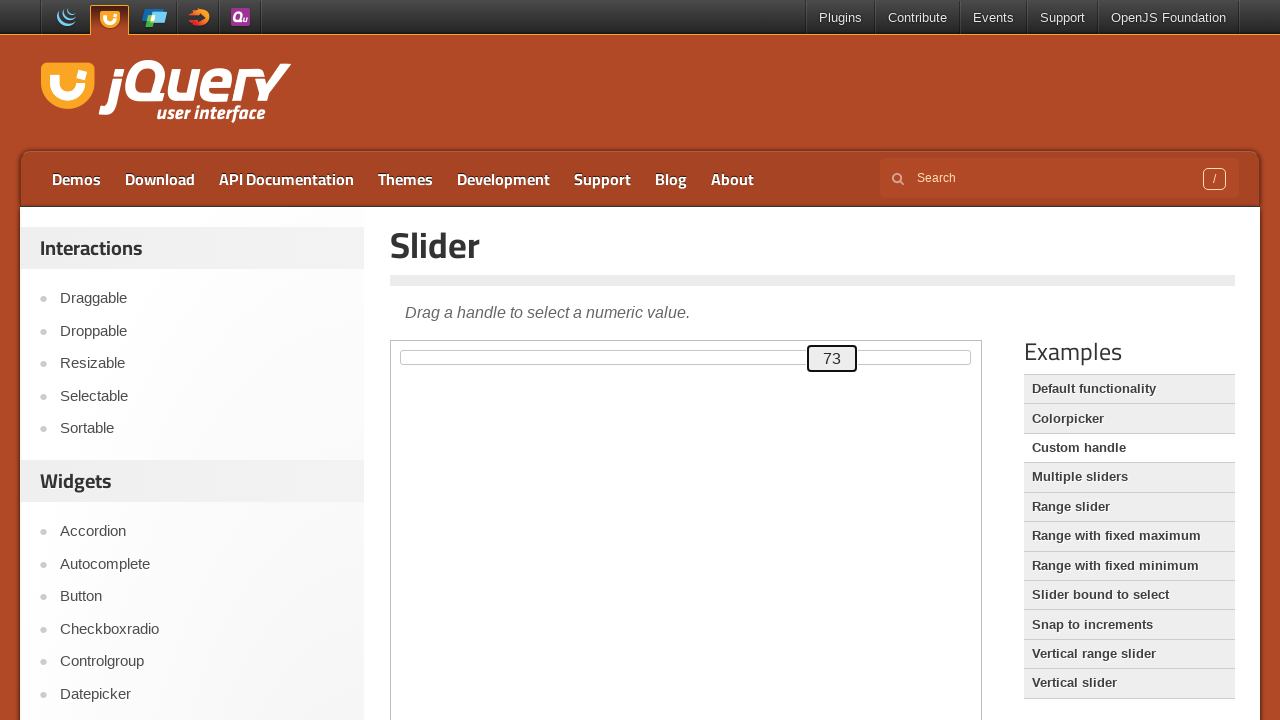

Pressed ArrowLeft, moving slider left towards 50 on iframe.demo-frame >> internal:control=enter-frame >> #custom-handle
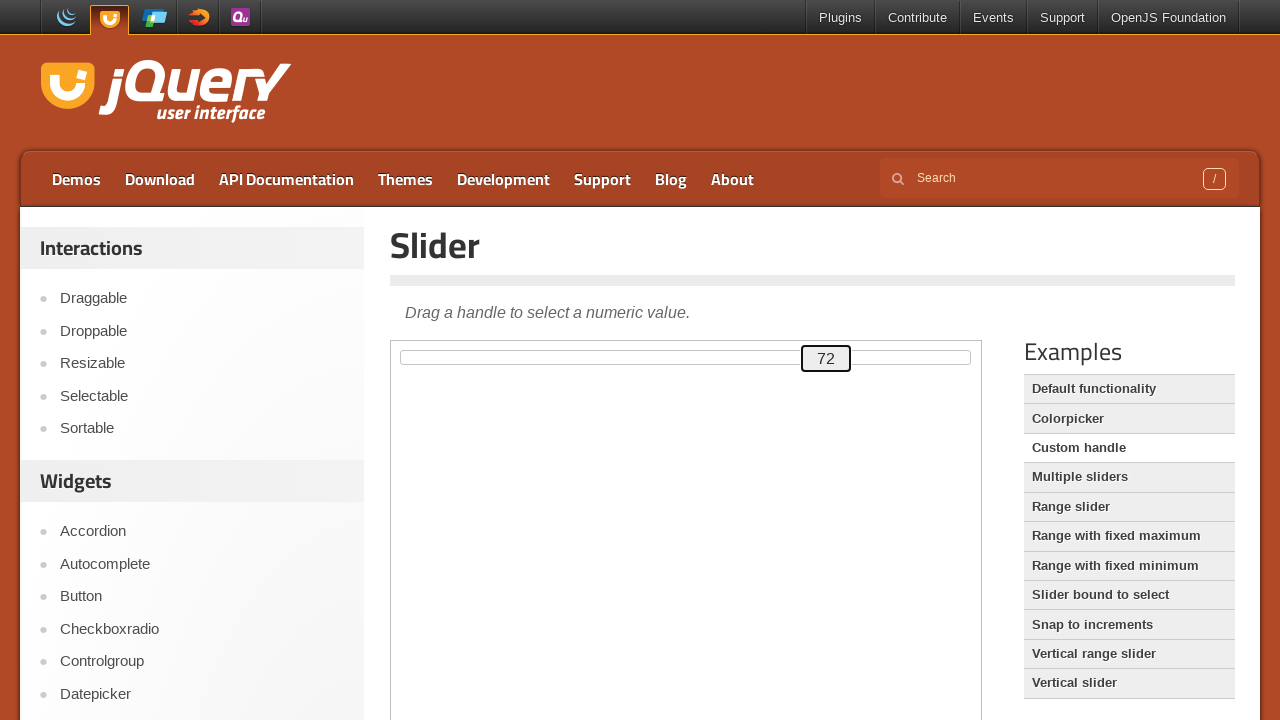

Read slider value after arrow key press: 72
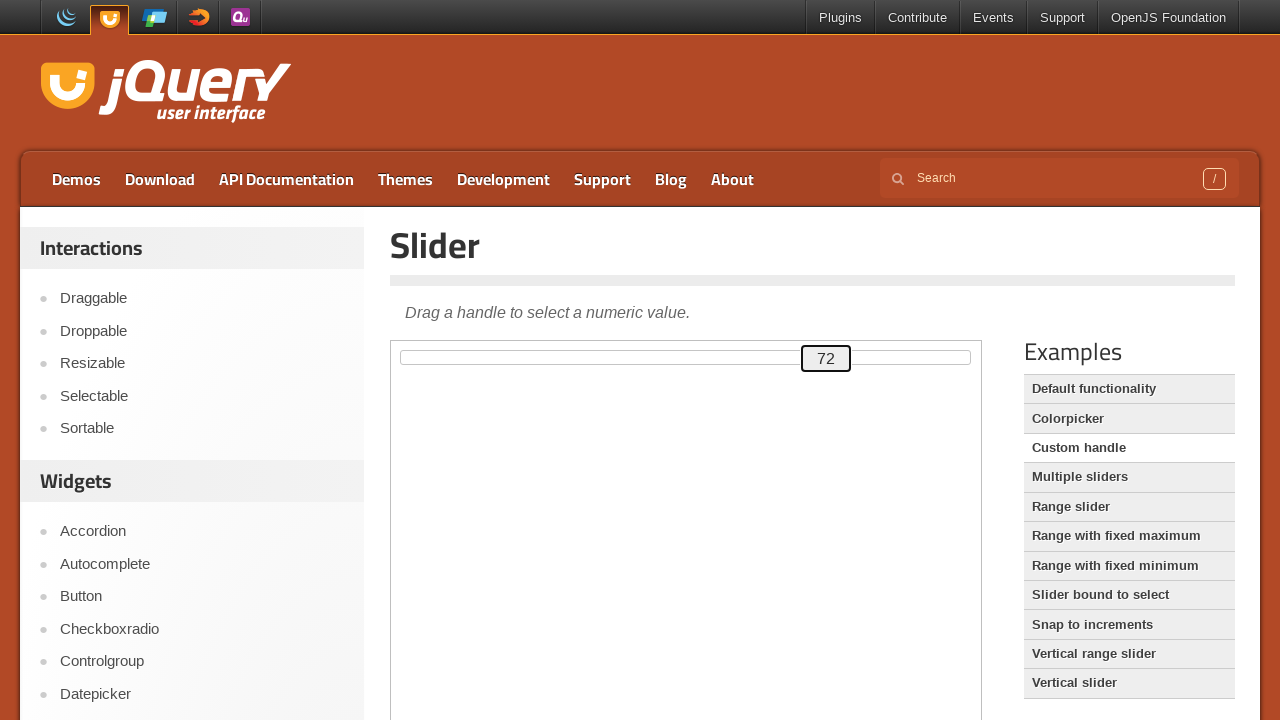

Pressed ArrowLeft, moving slider left towards 50 on iframe.demo-frame >> internal:control=enter-frame >> #custom-handle
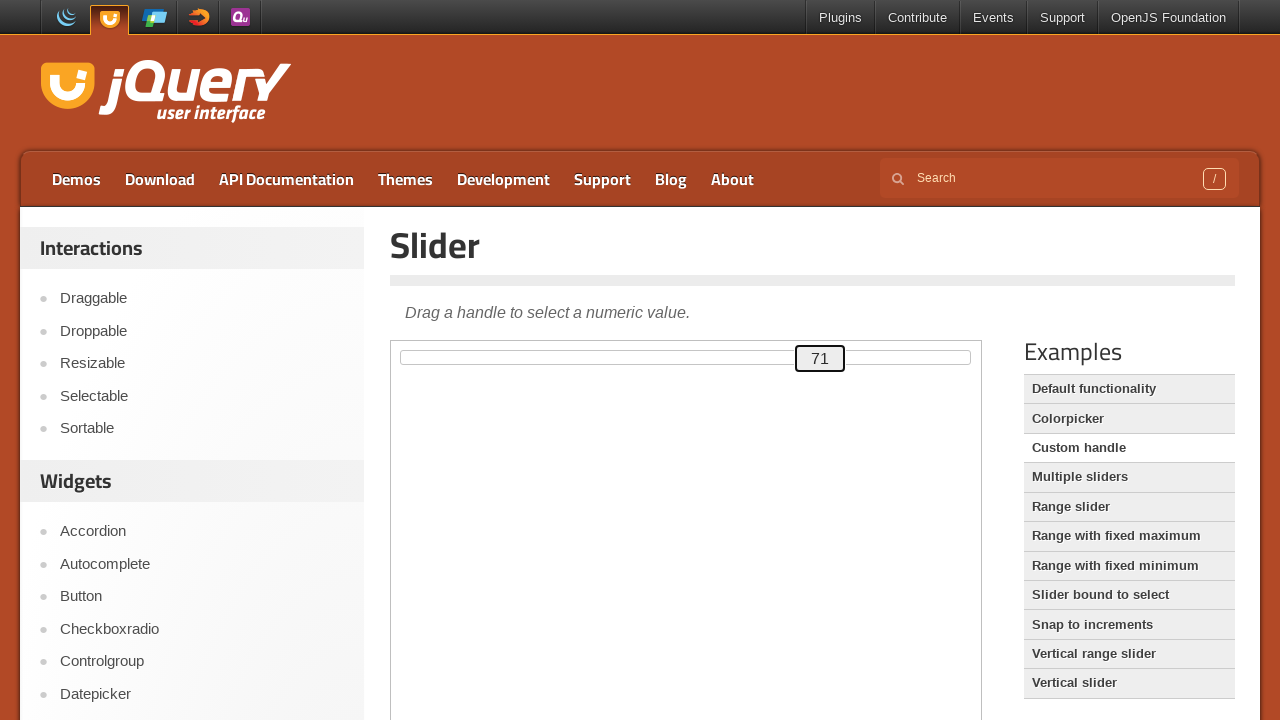

Read slider value after arrow key press: 71
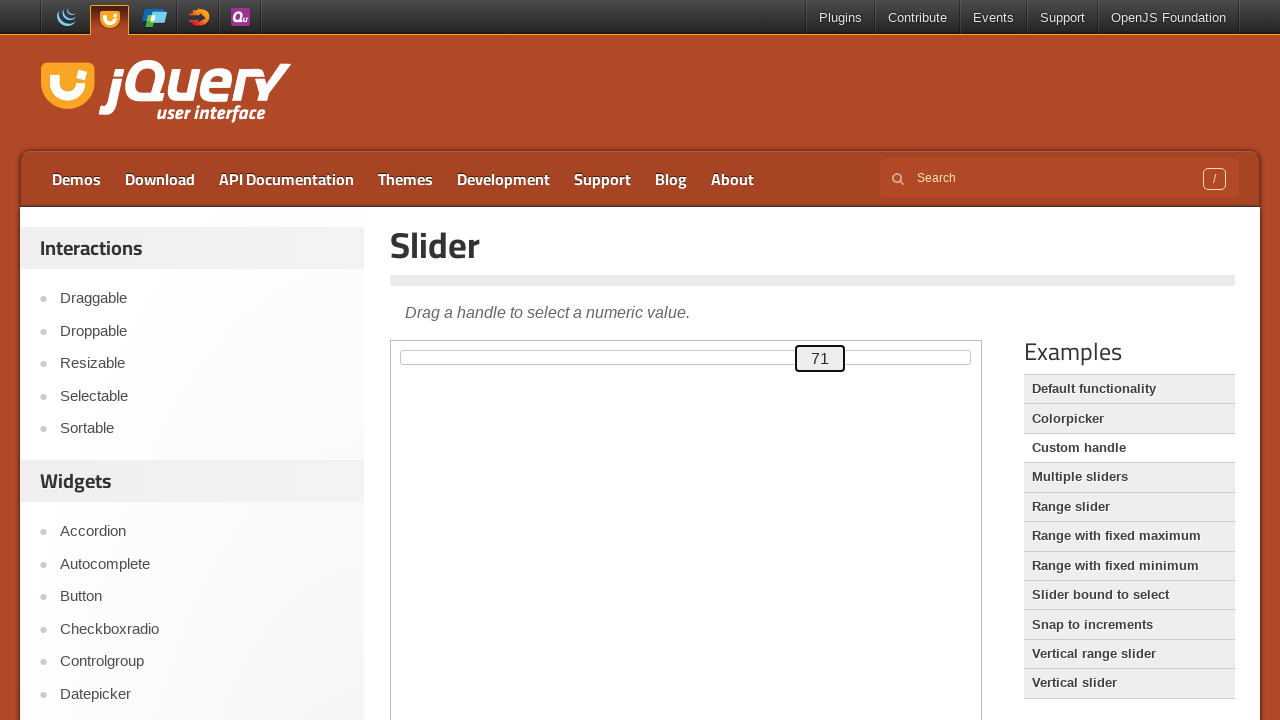

Pressed ArrowLeft, moving slider left towards 50 on iframe.demo-frame >> internal:control=enter-frame >> #custom-handle
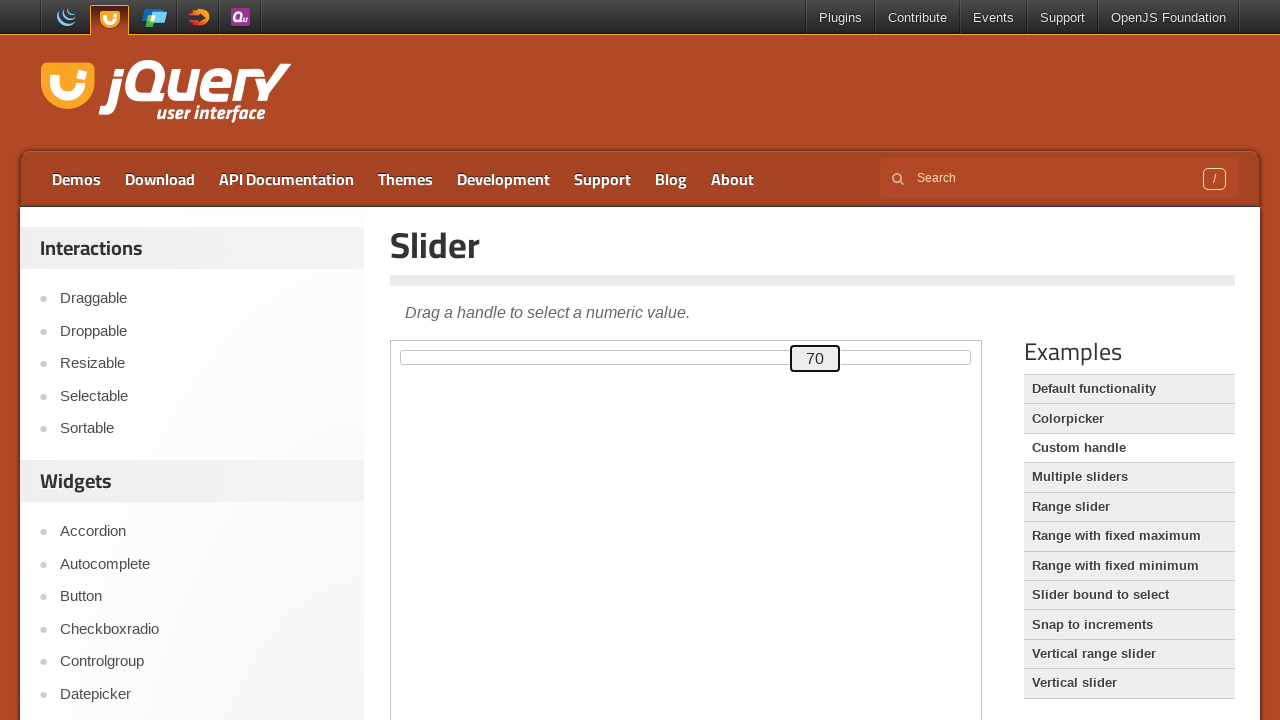

Read slider value after arrow key press: 70
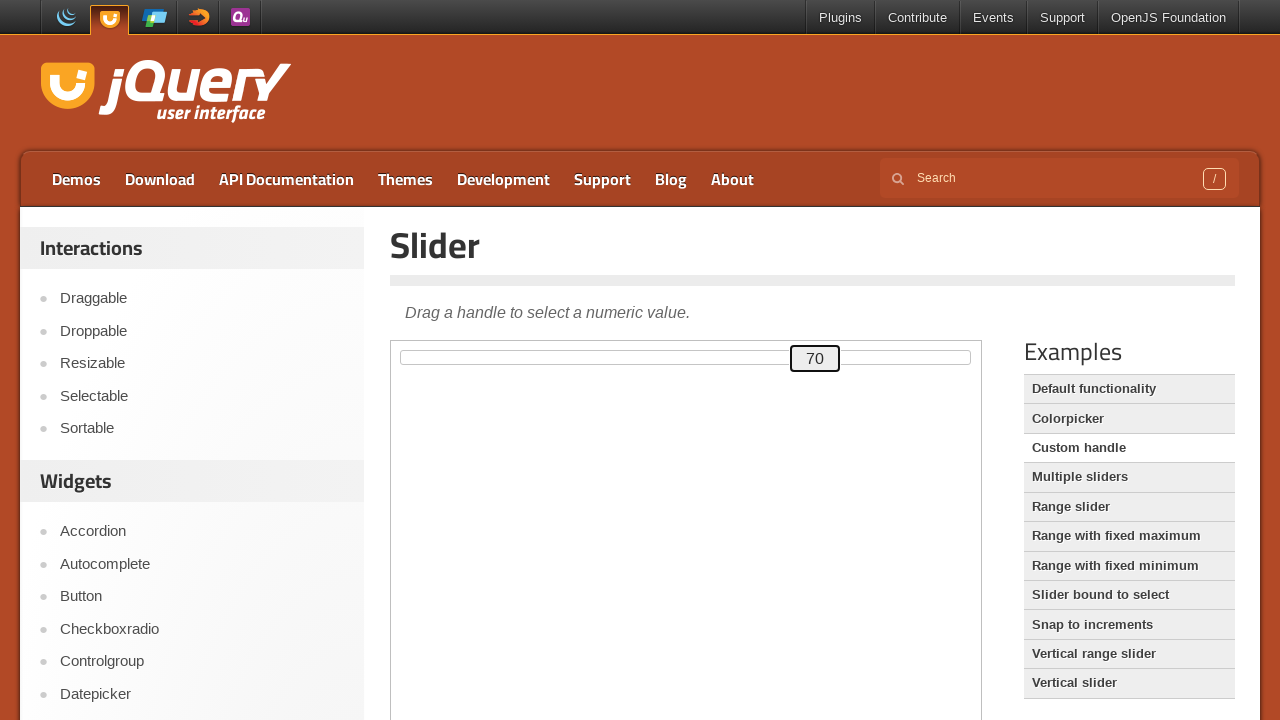

Pressed ArrowLeft, moving slider left towards 50 on iframe.demo-frame >> internal:control=enter-frame >> #custom-handle
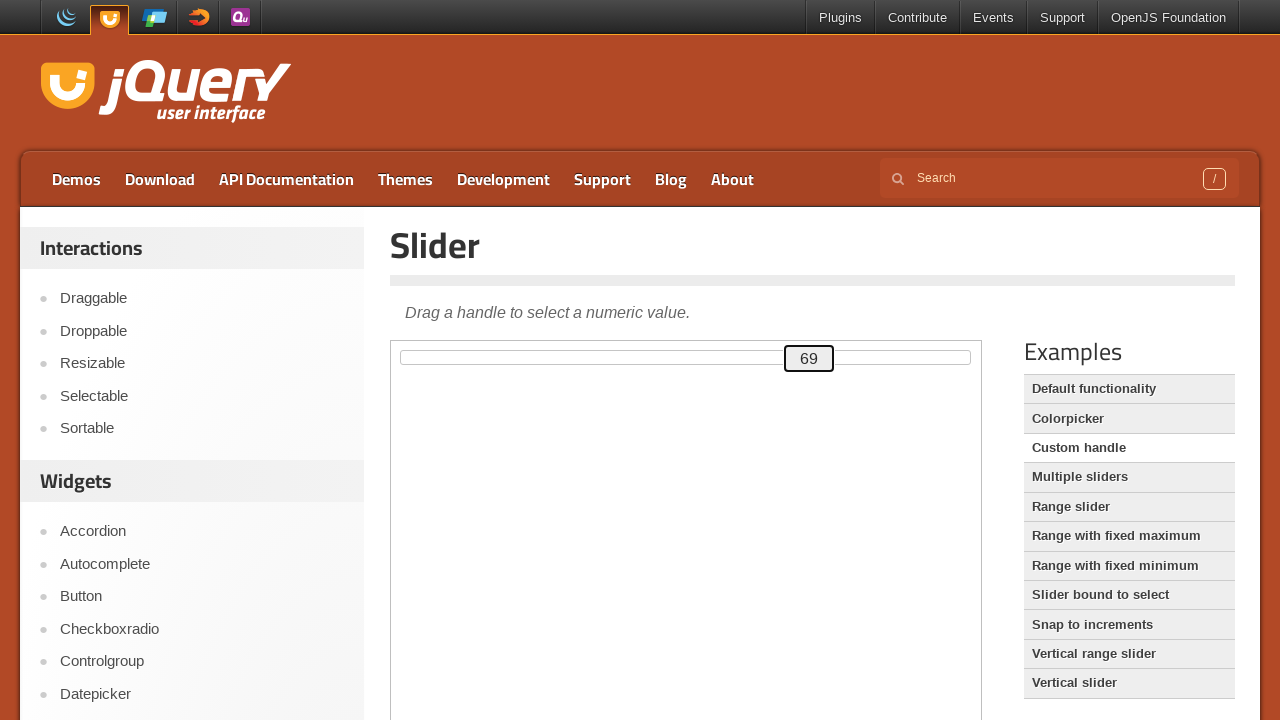

Read slider value after arrow key press: 69
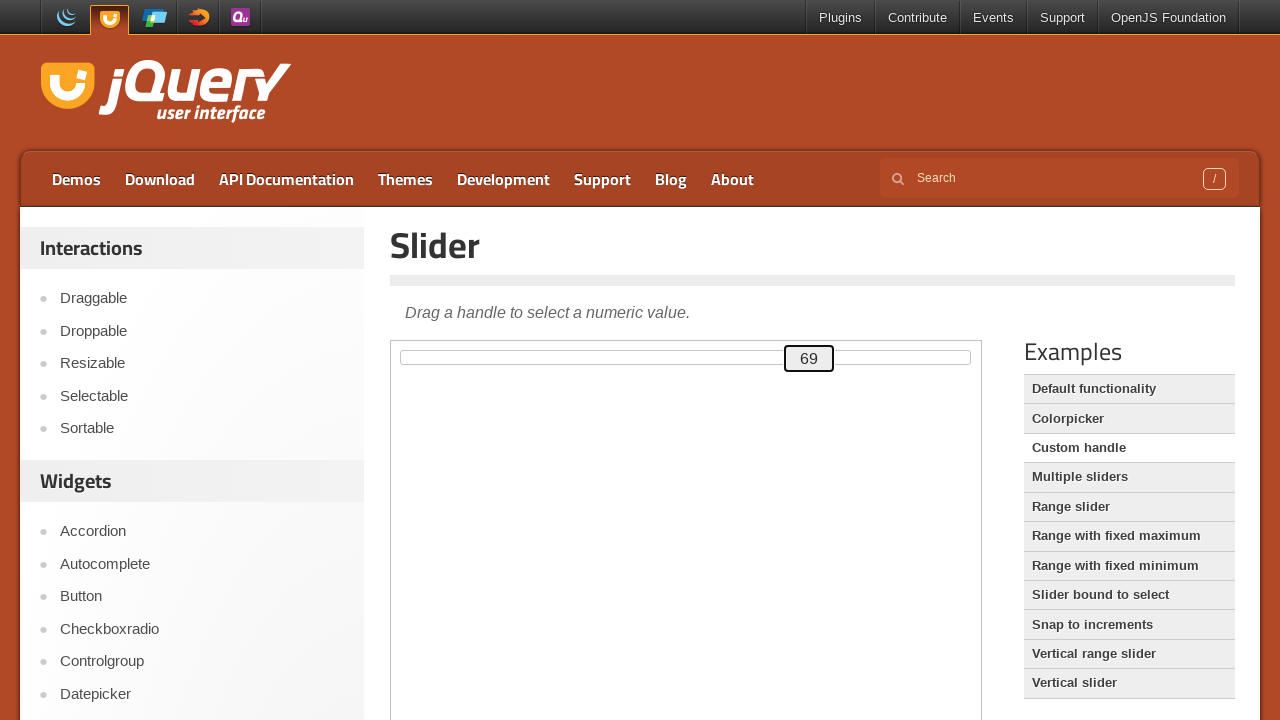

Pressed ArrowLeft, moving slider left towards 50 on iframe.demo-frame >> internal:control=enter-frame >> #custom-handle
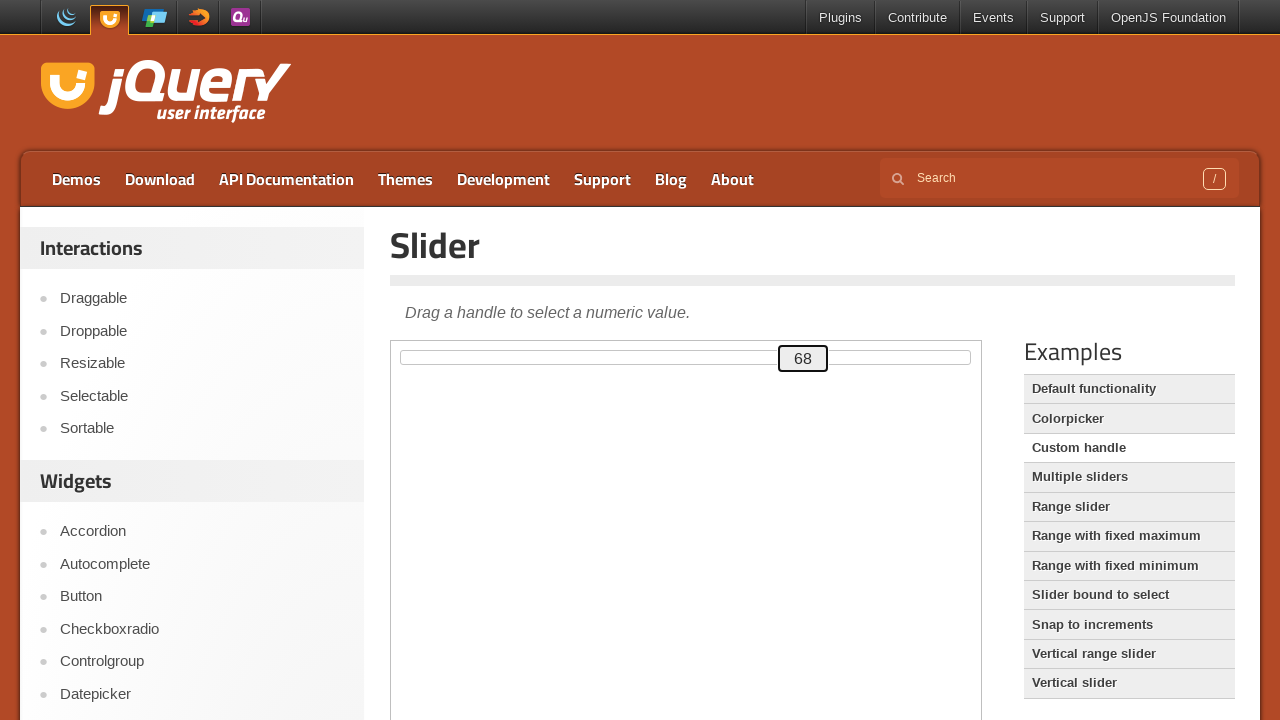

Read slider value after arrow key press: 68
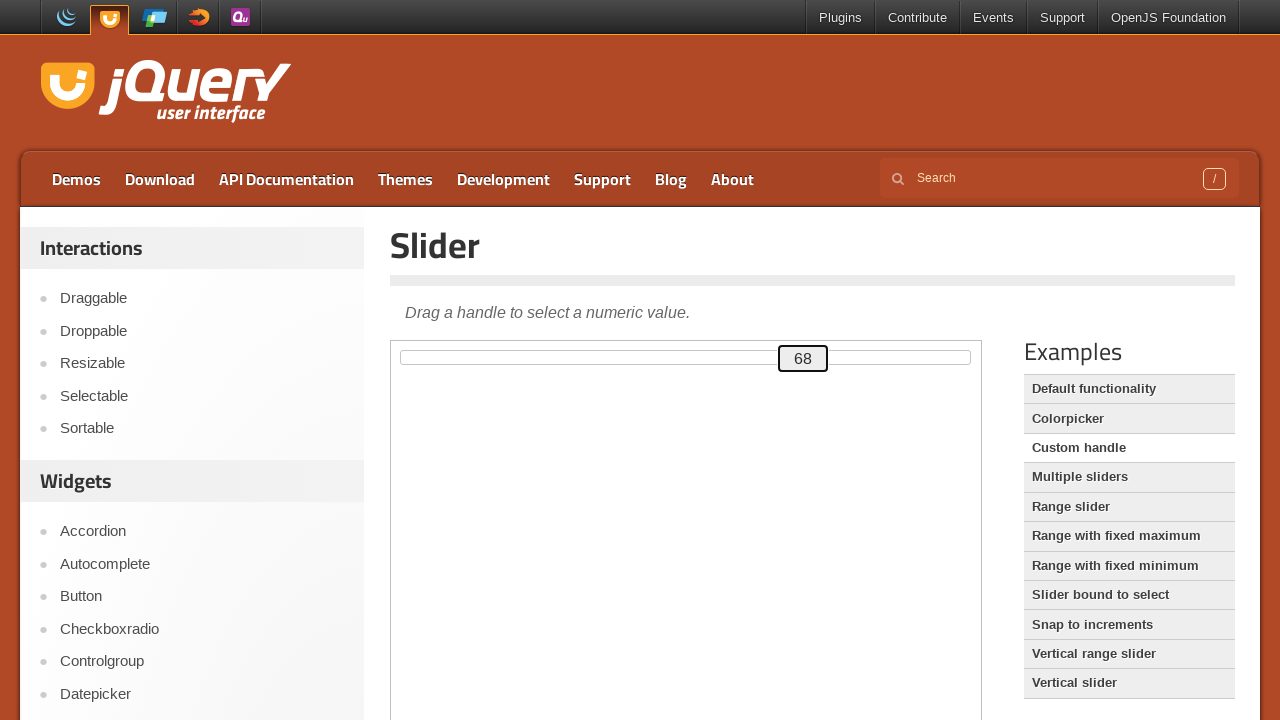

Pressed ArrowLeft, moving slider left towards 50 on iframe.demo-frame >> internal:control=enter-frame >> #custom-handle
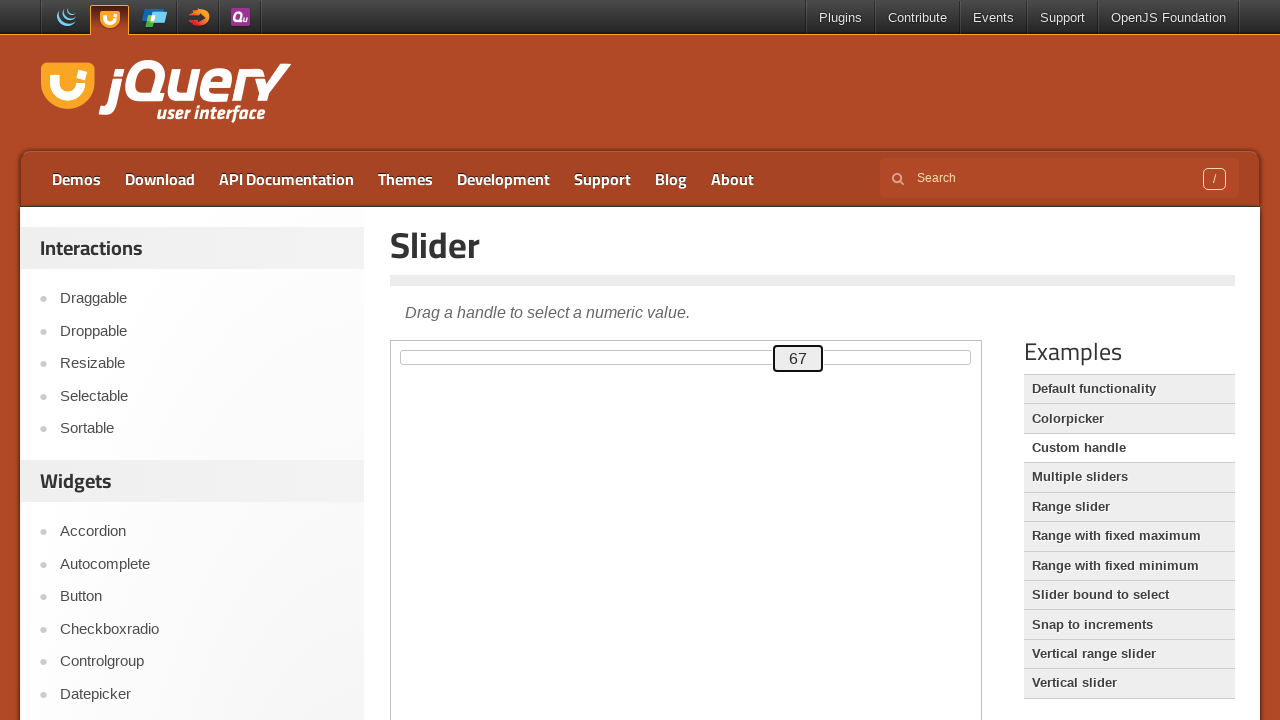

Read slider value after arrow key press: 67
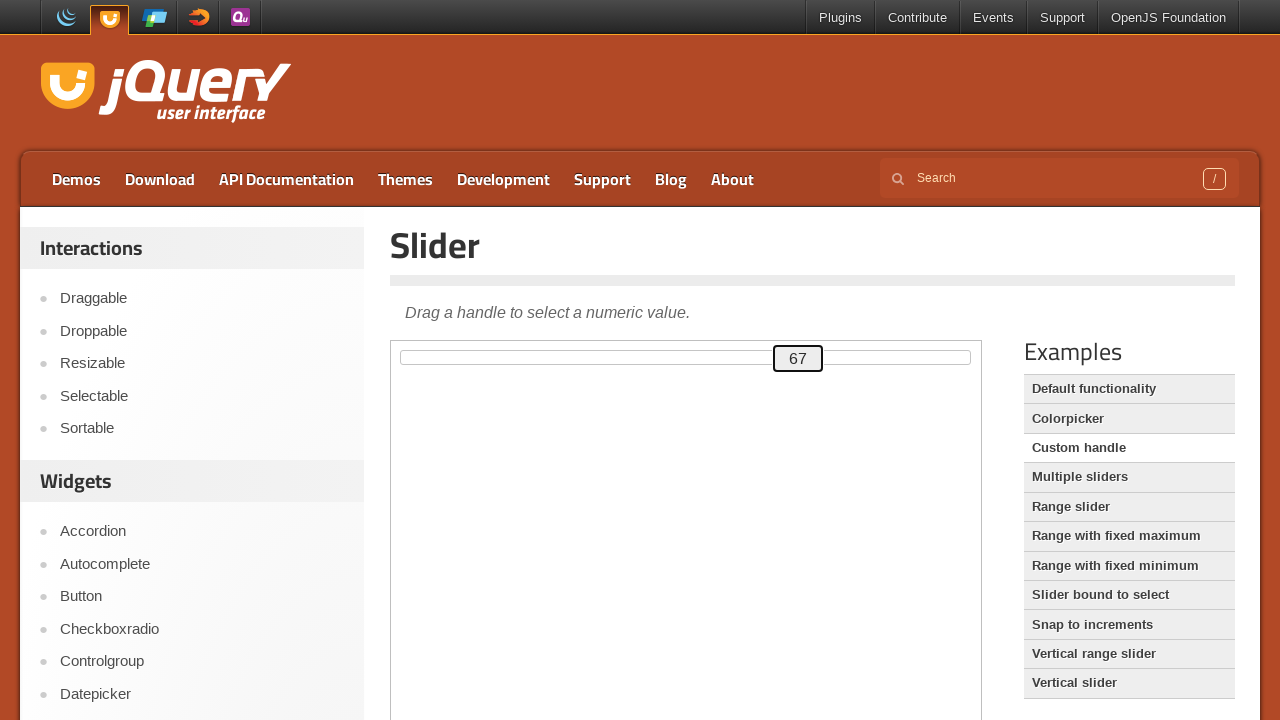

Pressed ArrowLeft, moving slider left towards 50 on iframe.demo-frame >> internal:control=enter-frame >> #custom-handle
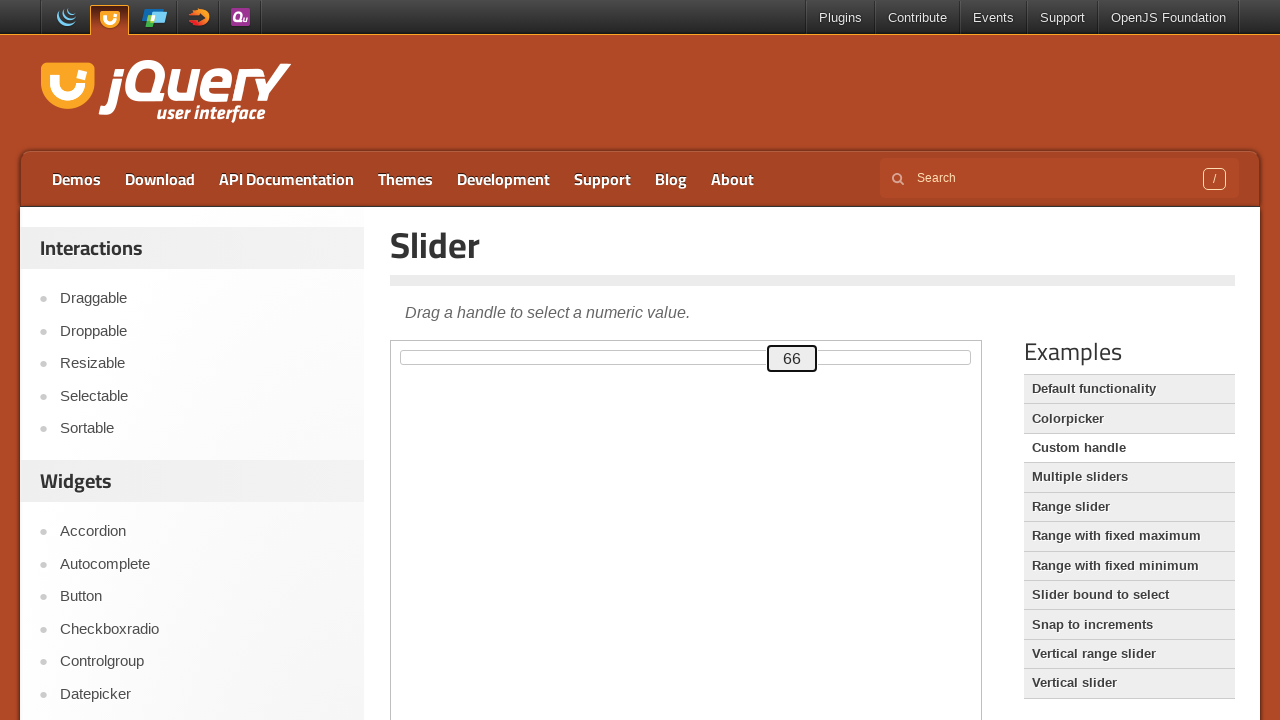

Read slider value after arrow key press: 66
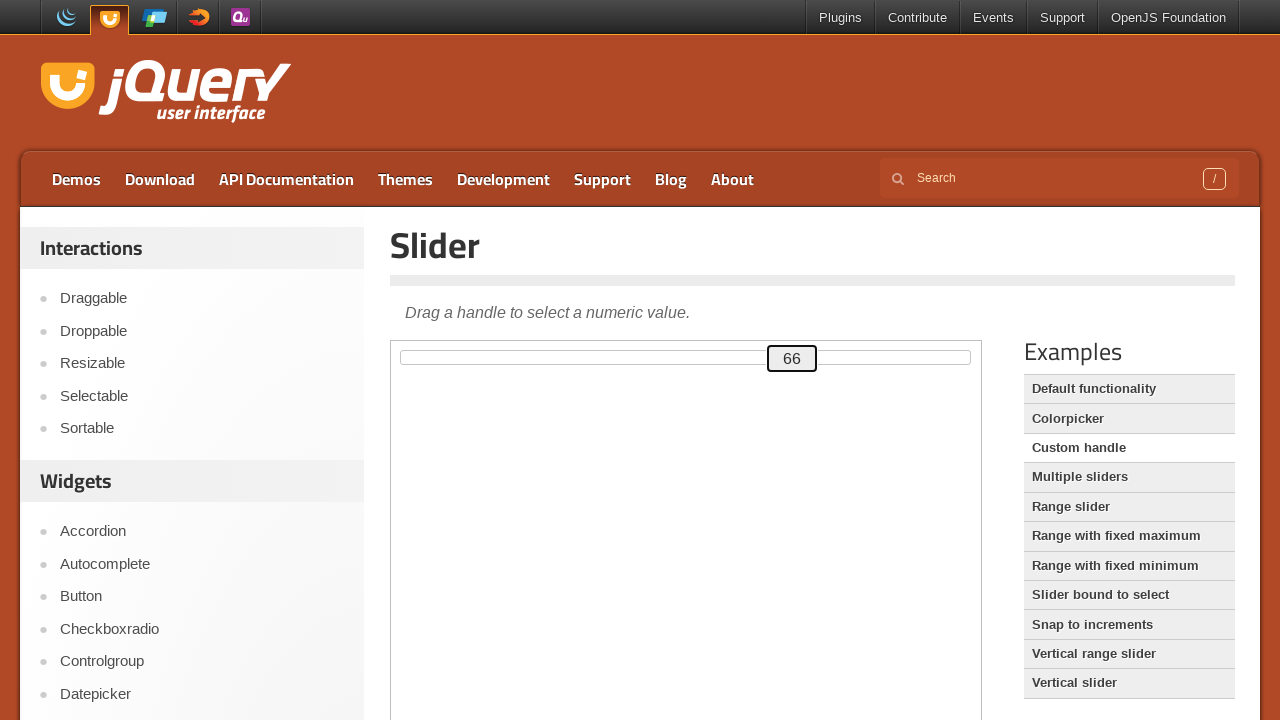

Pressed ArrowLeft, moving slider left towards 50 on iframe.demo-frame >> internal:control=enter-frame >> #custom-handle
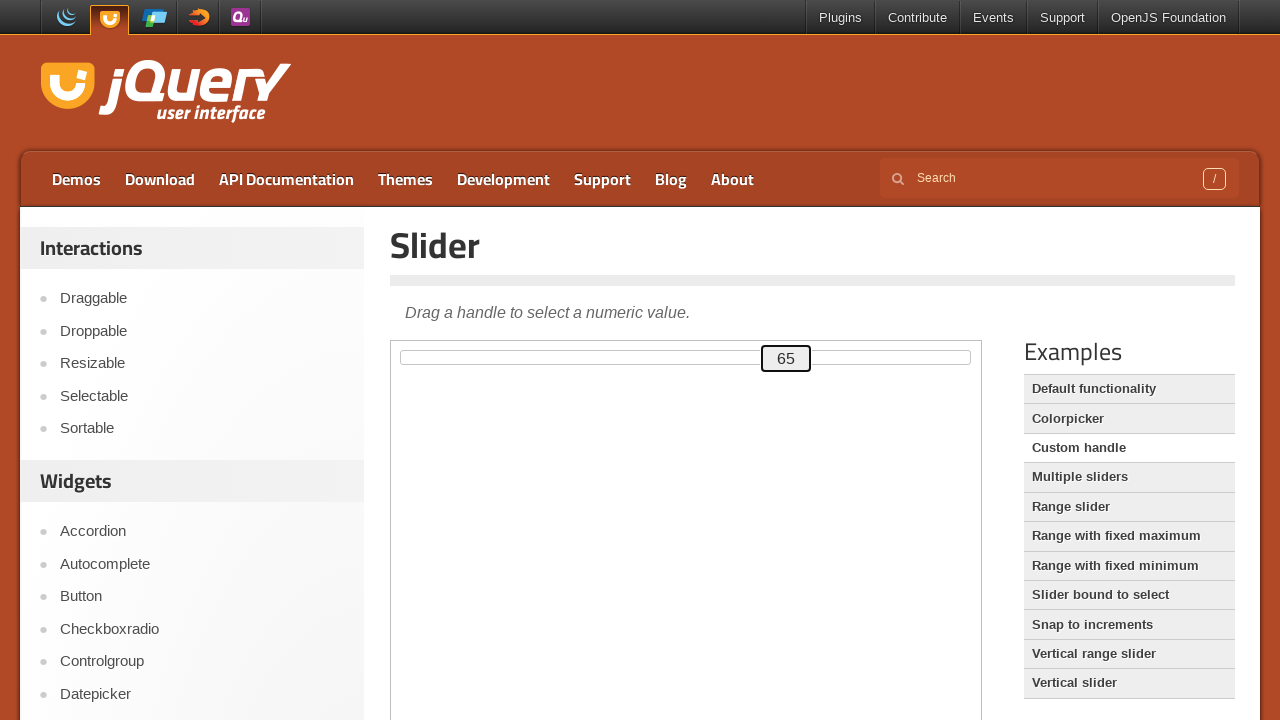

Read slider value after arrow key press: 65
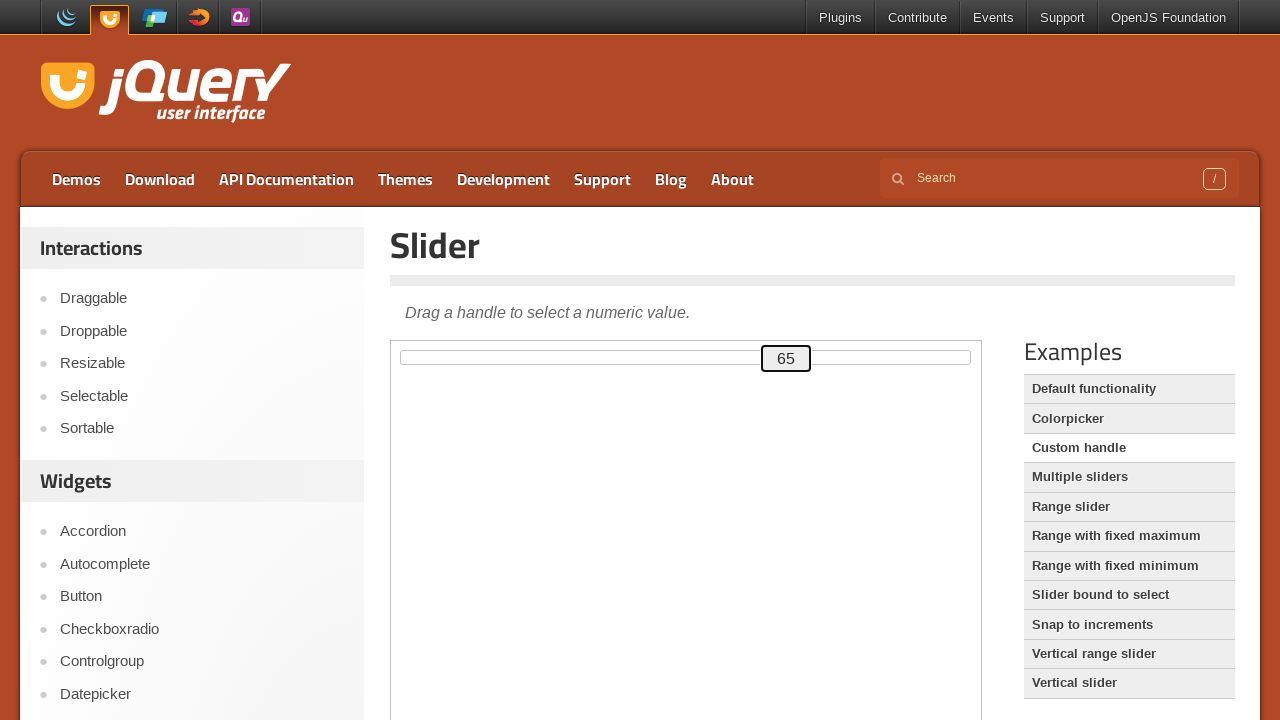

Pressed ArrowLeft, moving slider left towards 50 on iframe.demo-frame >> internal:control=enter-frame >> #custom-handle
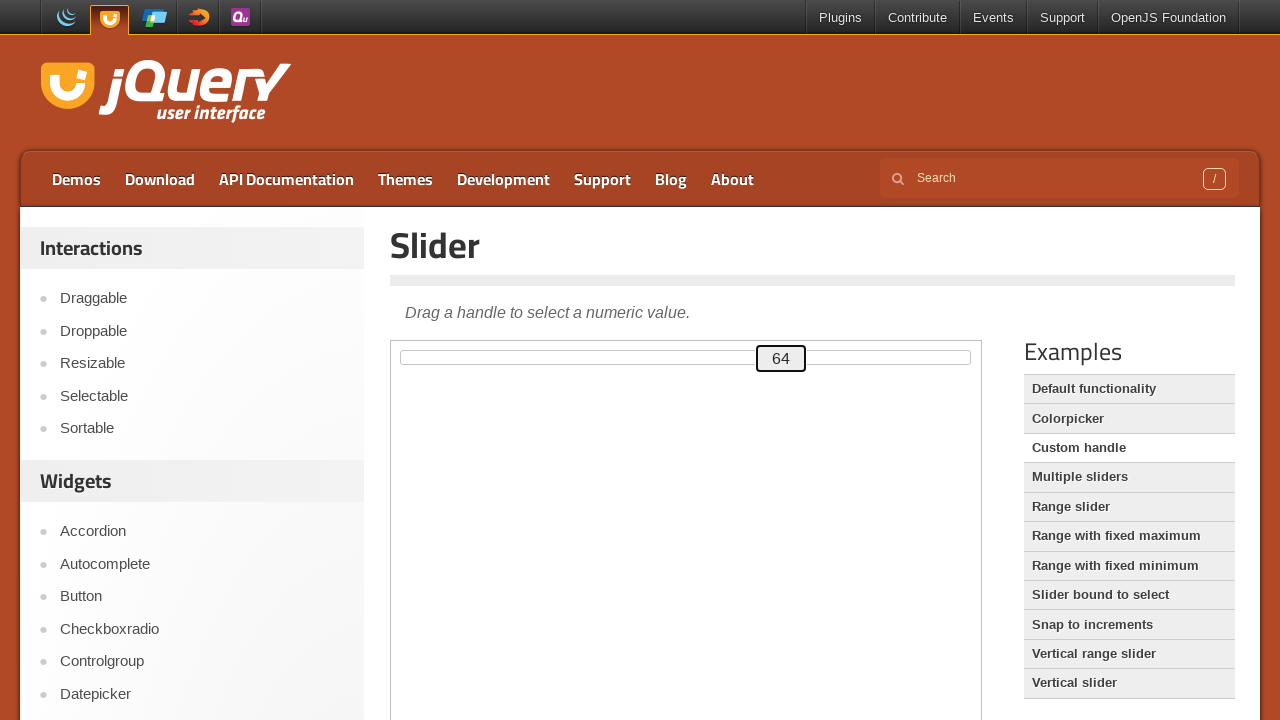

Read slider value after arrow key press: 64
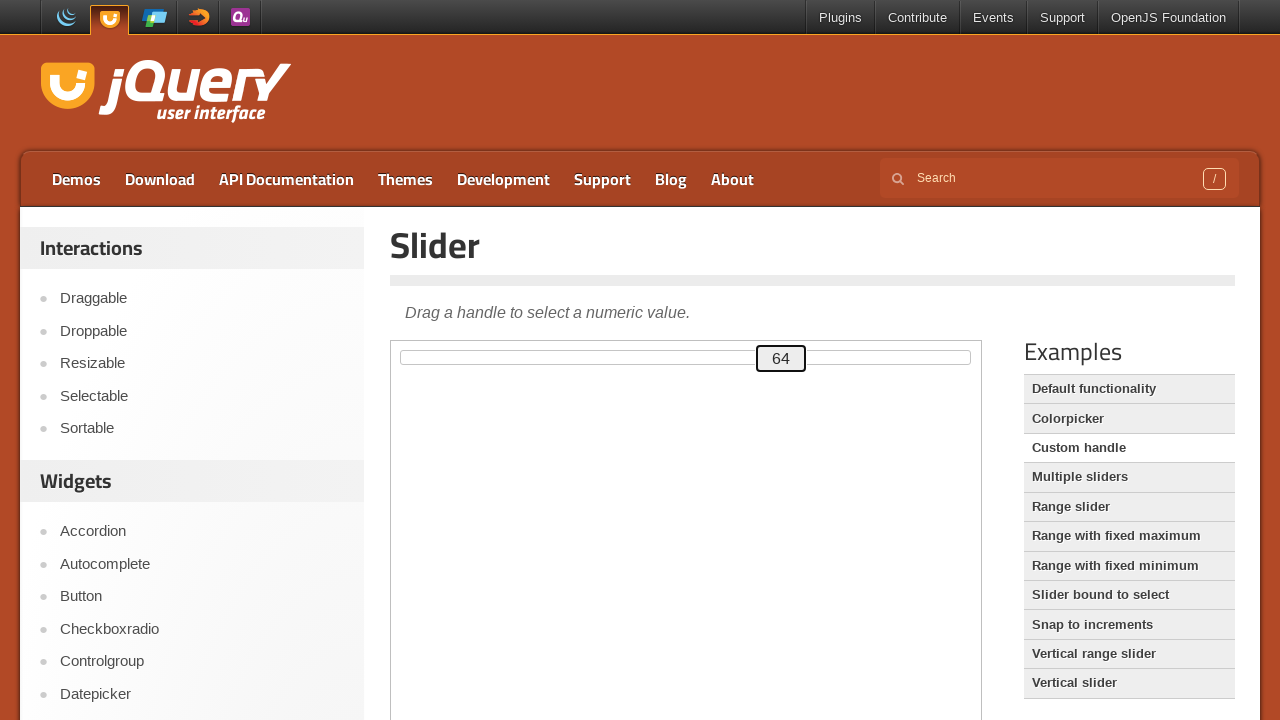

Pressed ArrowLeft, moving slider left towards 50 on iframe.demo-frame >> internal:control=enter-frame >> #custom-handle
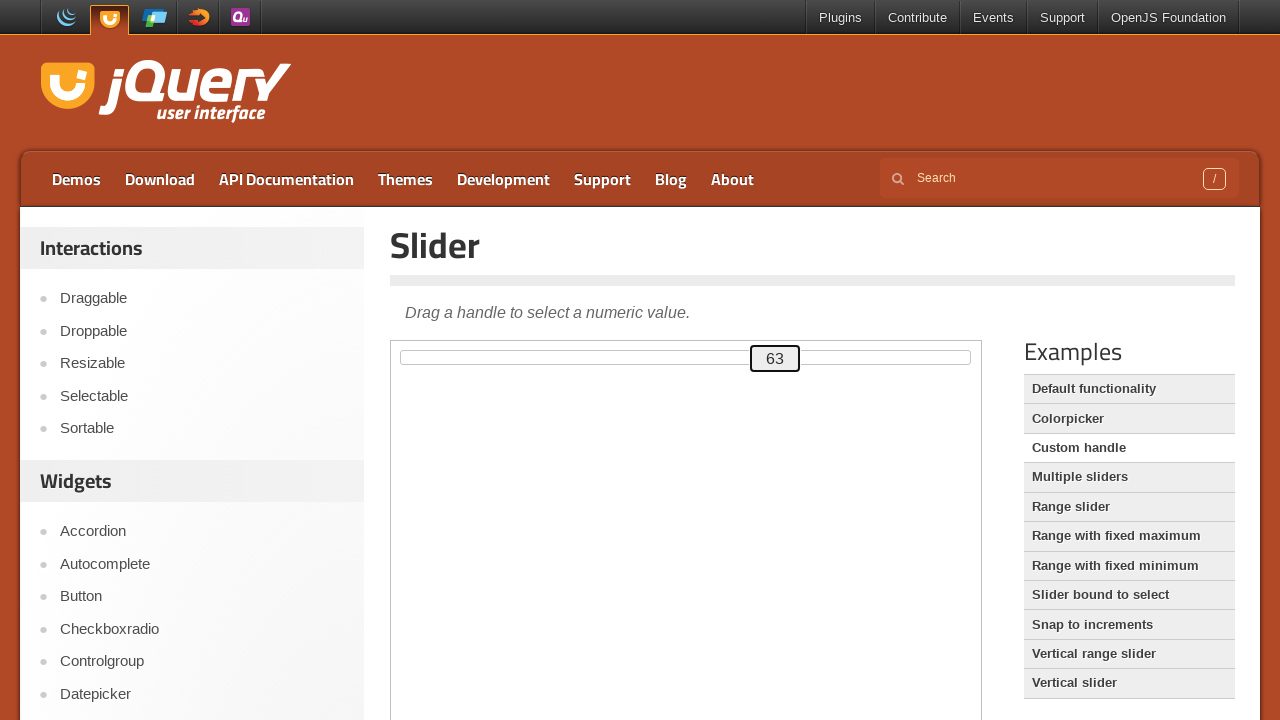

Read slider value after arrow key press: 63
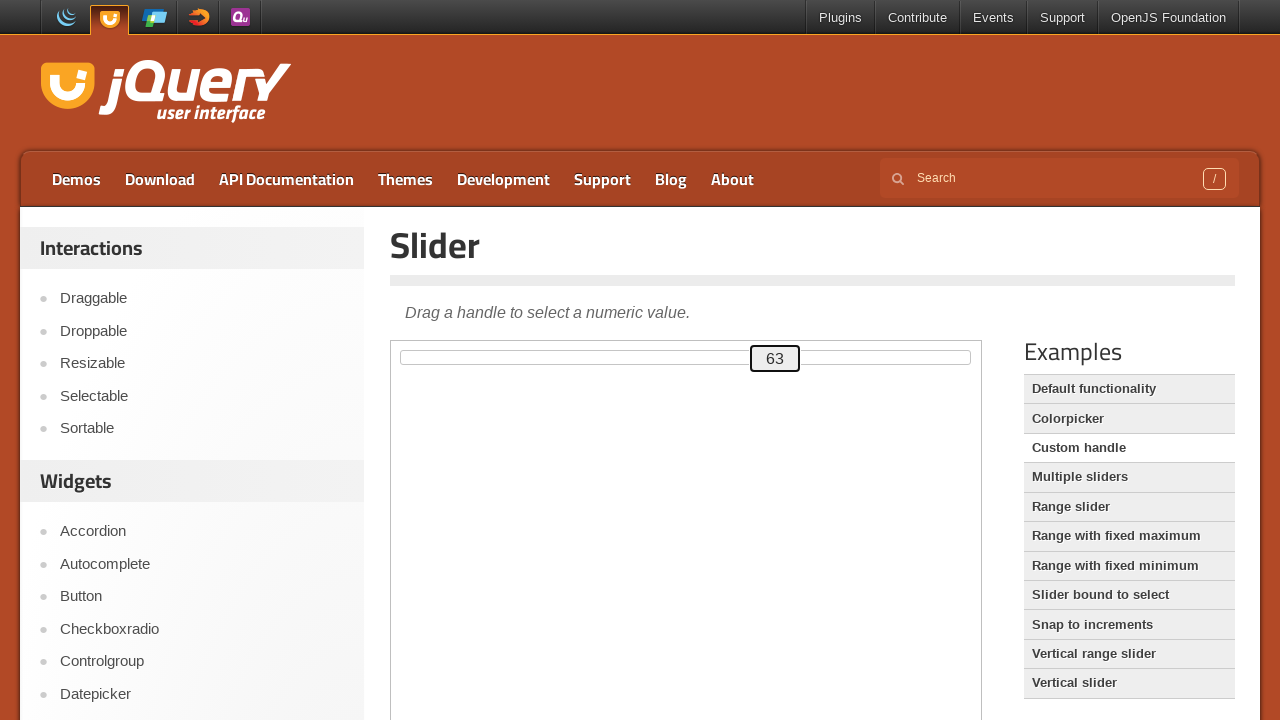

Pressed ArrowLeft, moving slider left towards 50 on iframe.demo-frame >> internal:control=enter-frame >> #custom-handle
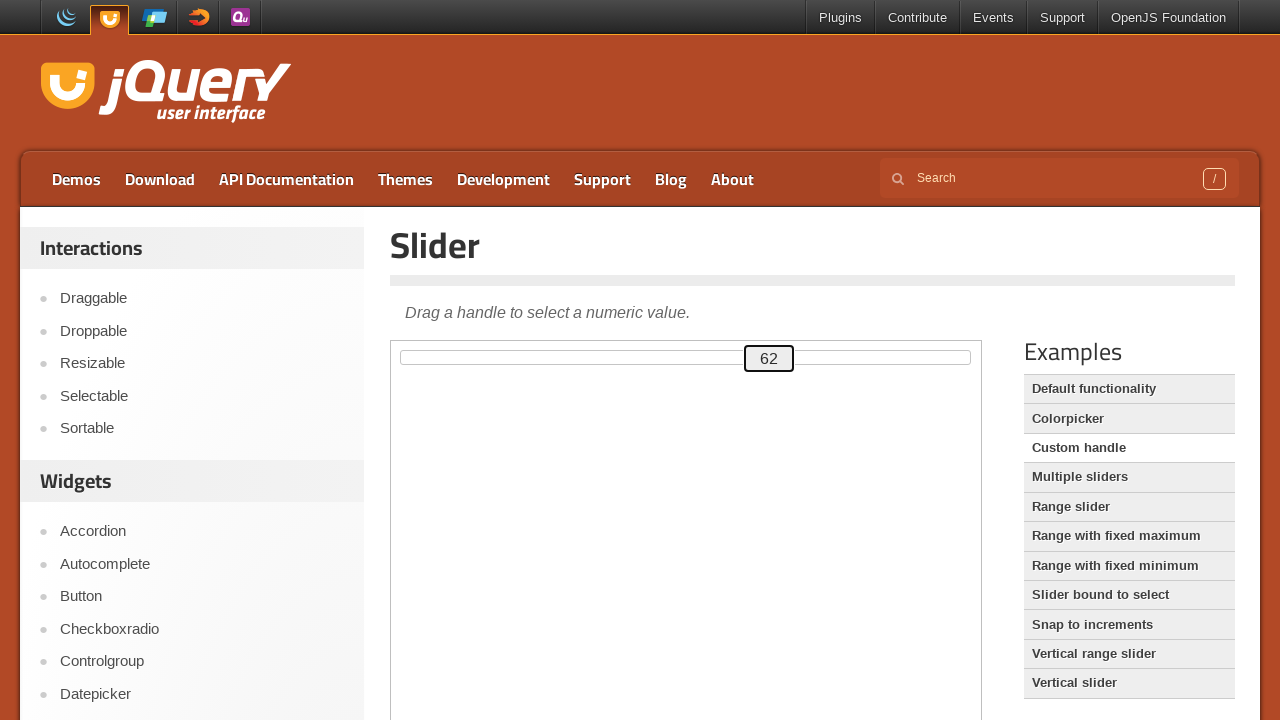

Read slider value after arrow key press: 62
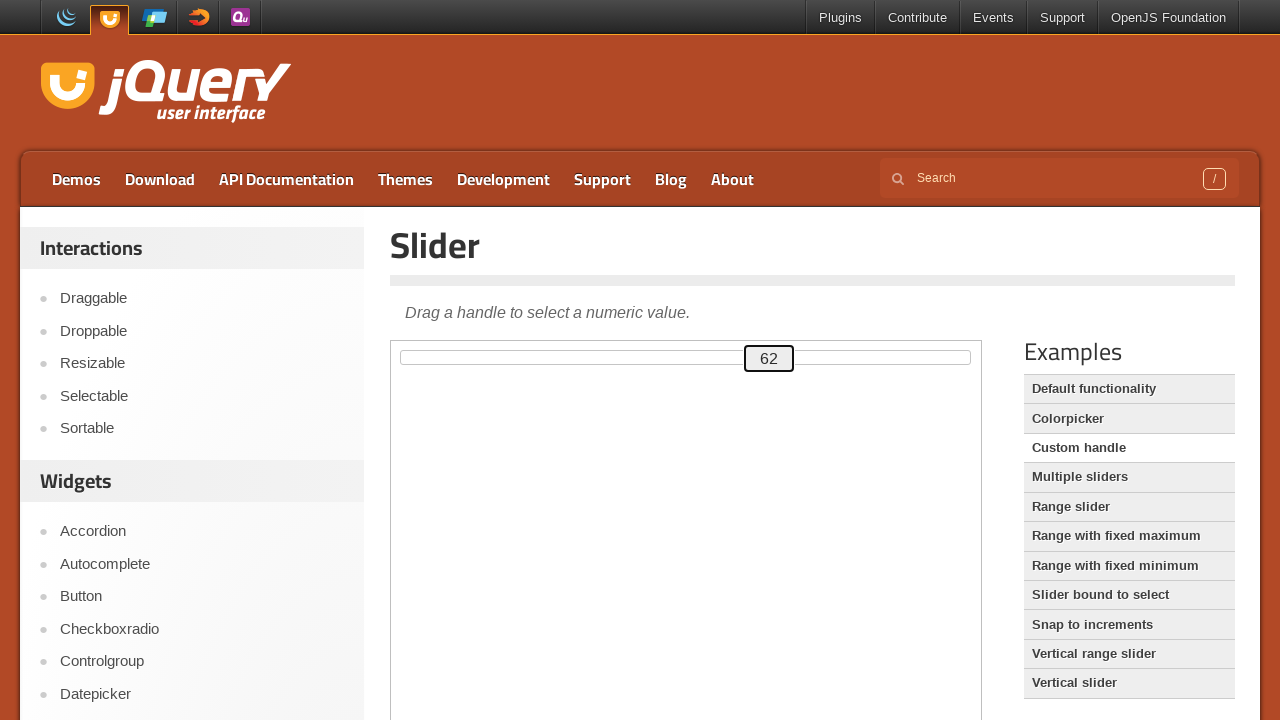

Pressed ArrowLeft, moving slider left towards 50 on iframe.demo-frame >> internal:control=enter-frame >> #custom-handle
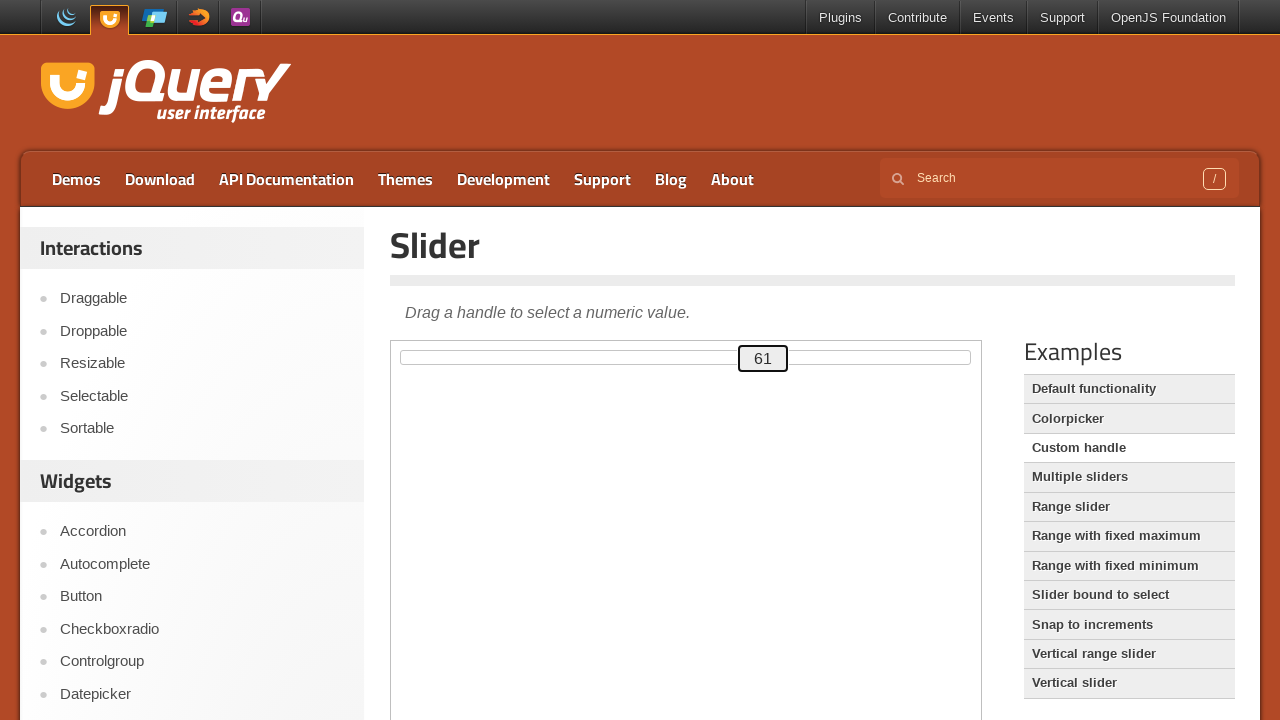

Read slider value after arrow key press: 61
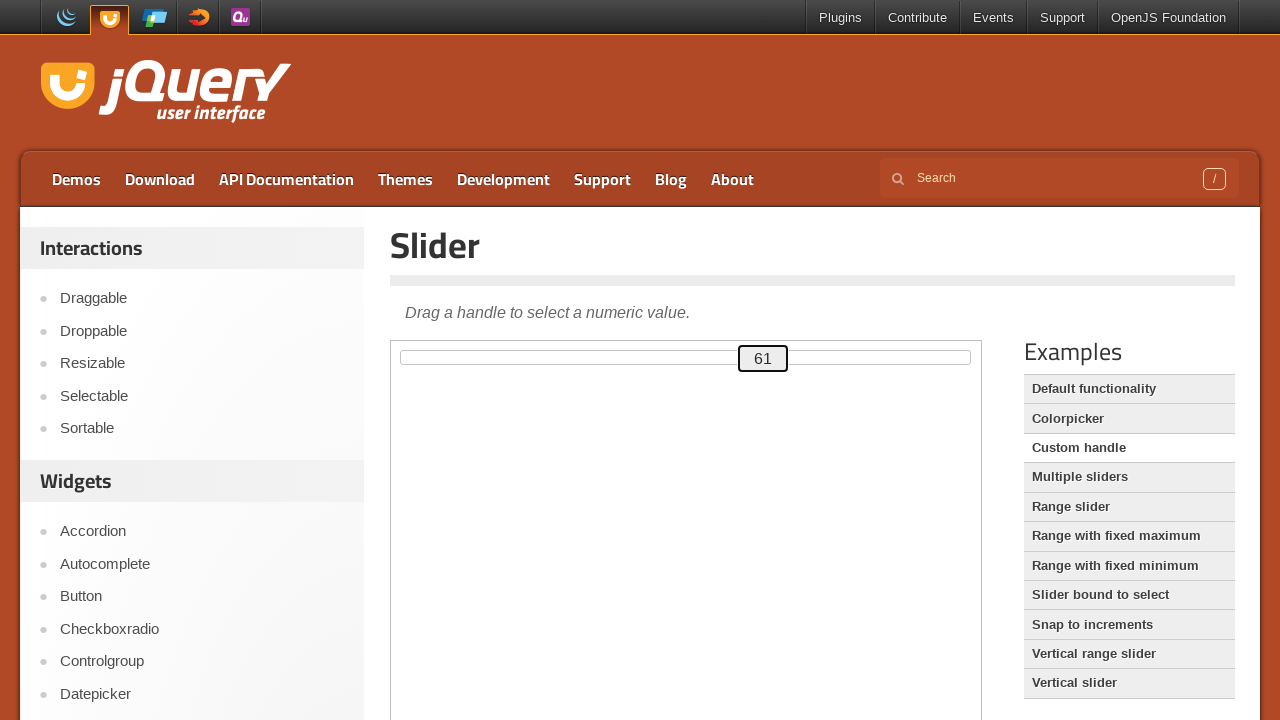

Pressed ArrowLeft, moving slider left towards 50 on iframe.demo-frame >> internal:control=enter-frame >> #custom-handle
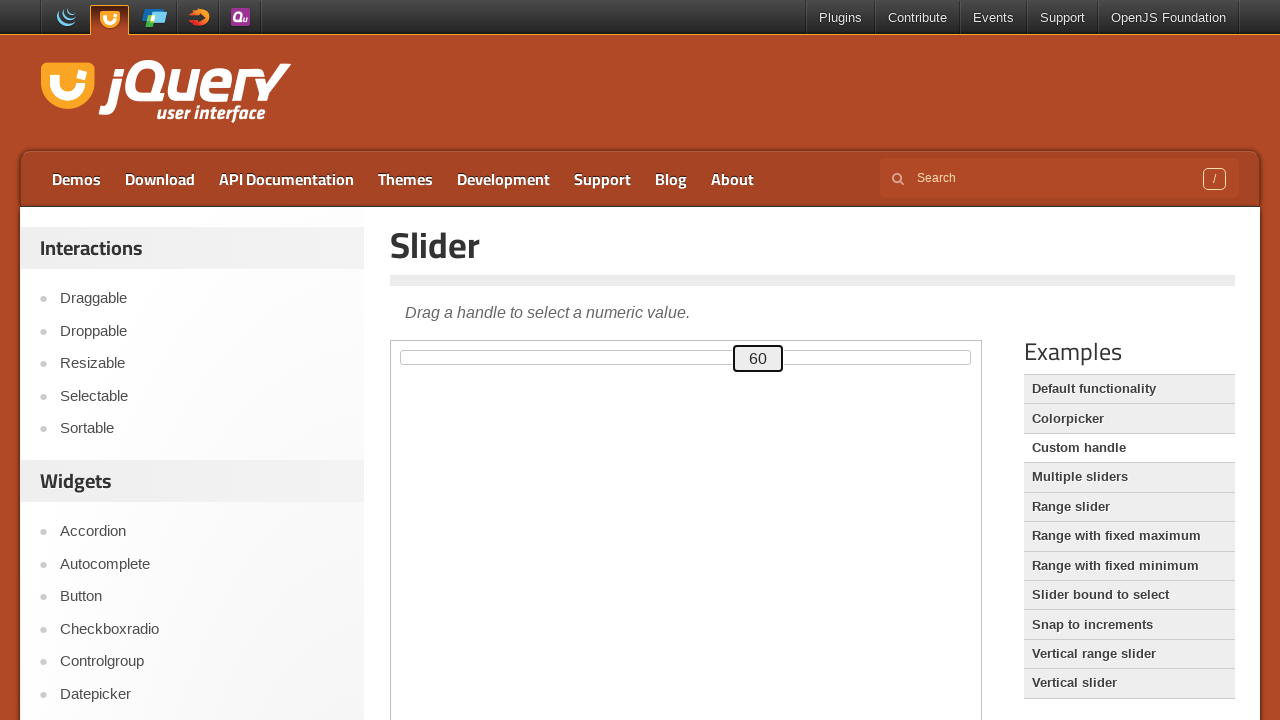

Read slider value after arrow key press: 60
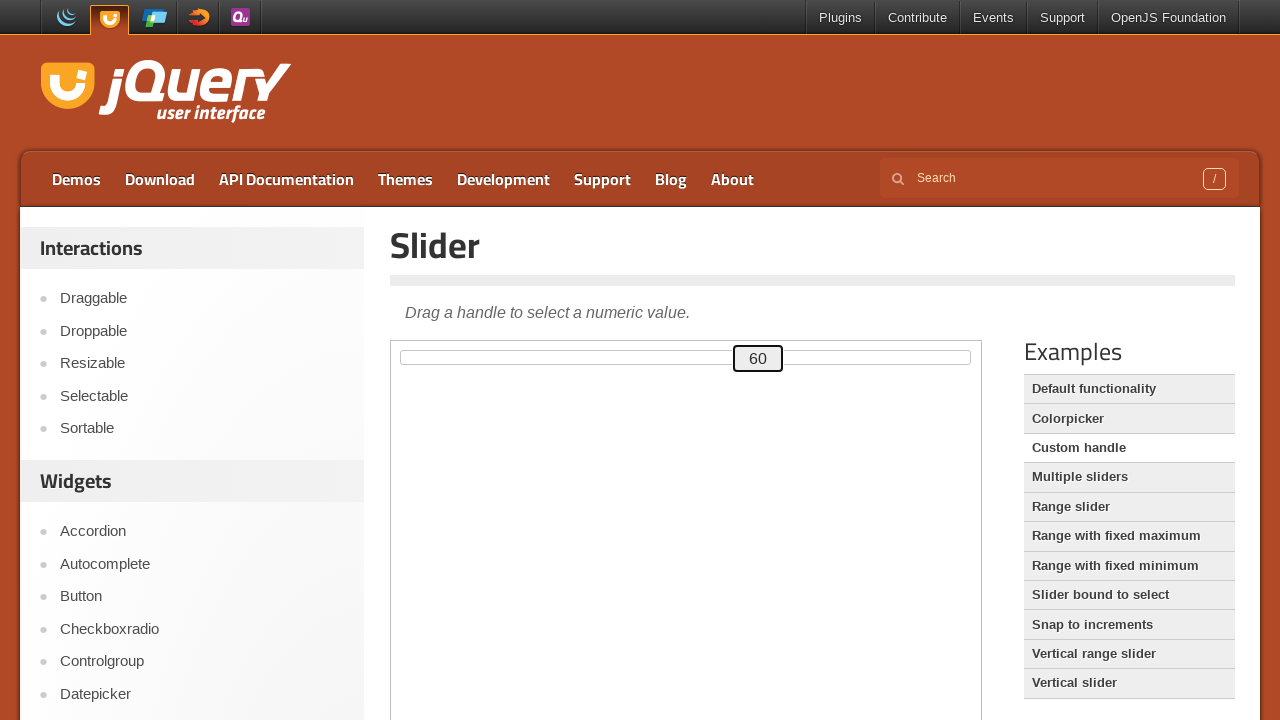

Pressed ArrowLeft, moving slider left towards 50 on iframe.demo-frame >> internal:control=enter-frame >> #custom-handle
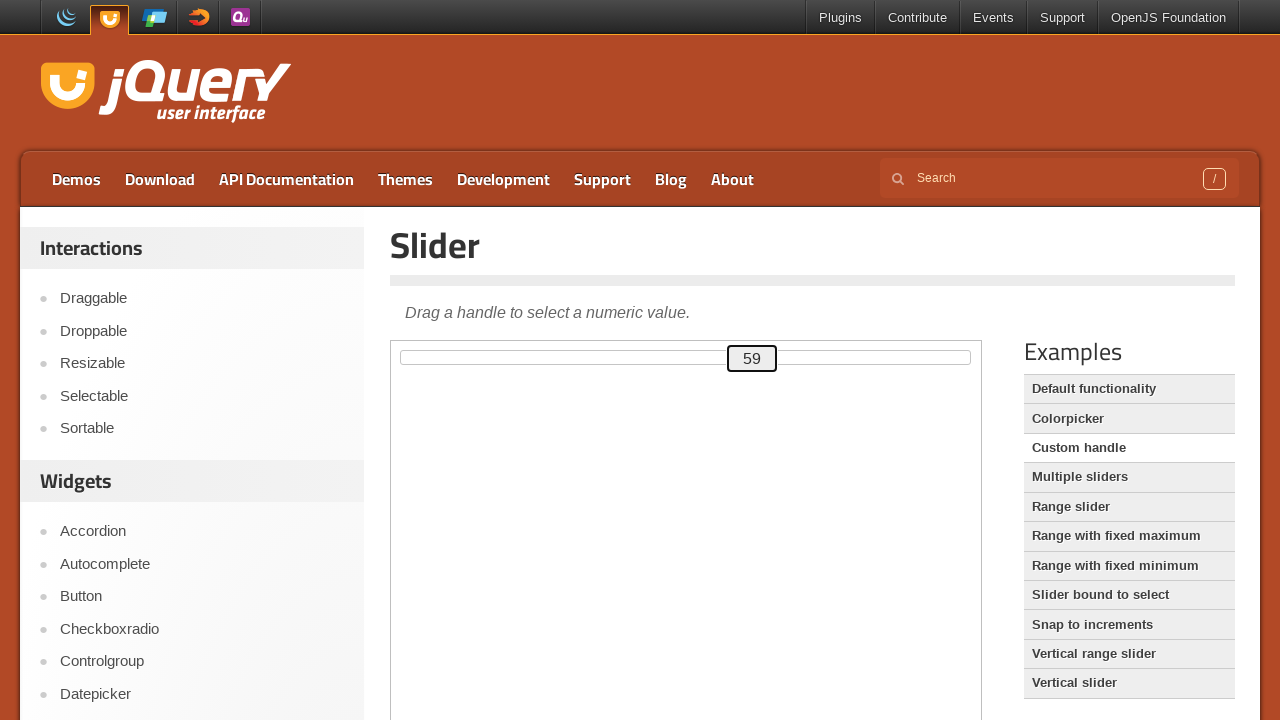

Read slider value after arrow key press: 59
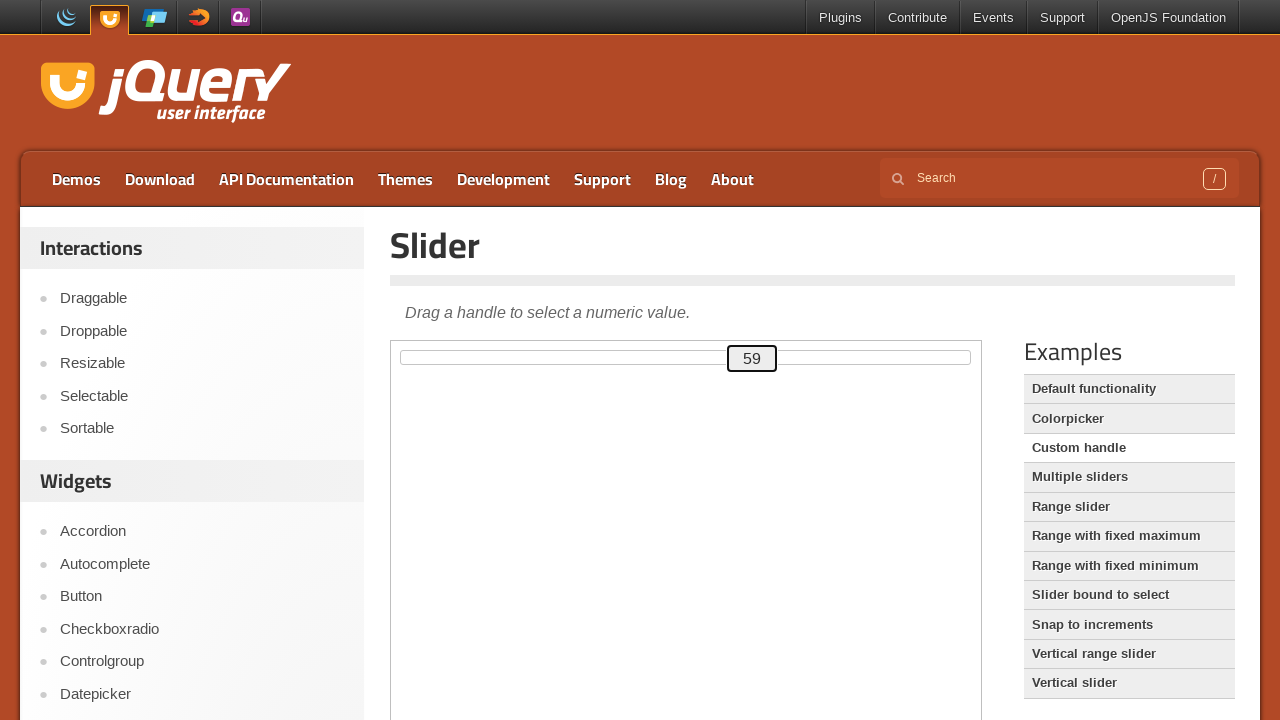

Pressed ArrowLeft, moving slider left towards 50 on iframe.demo-frame >> internal:control=enter-frame >> #custom-handle
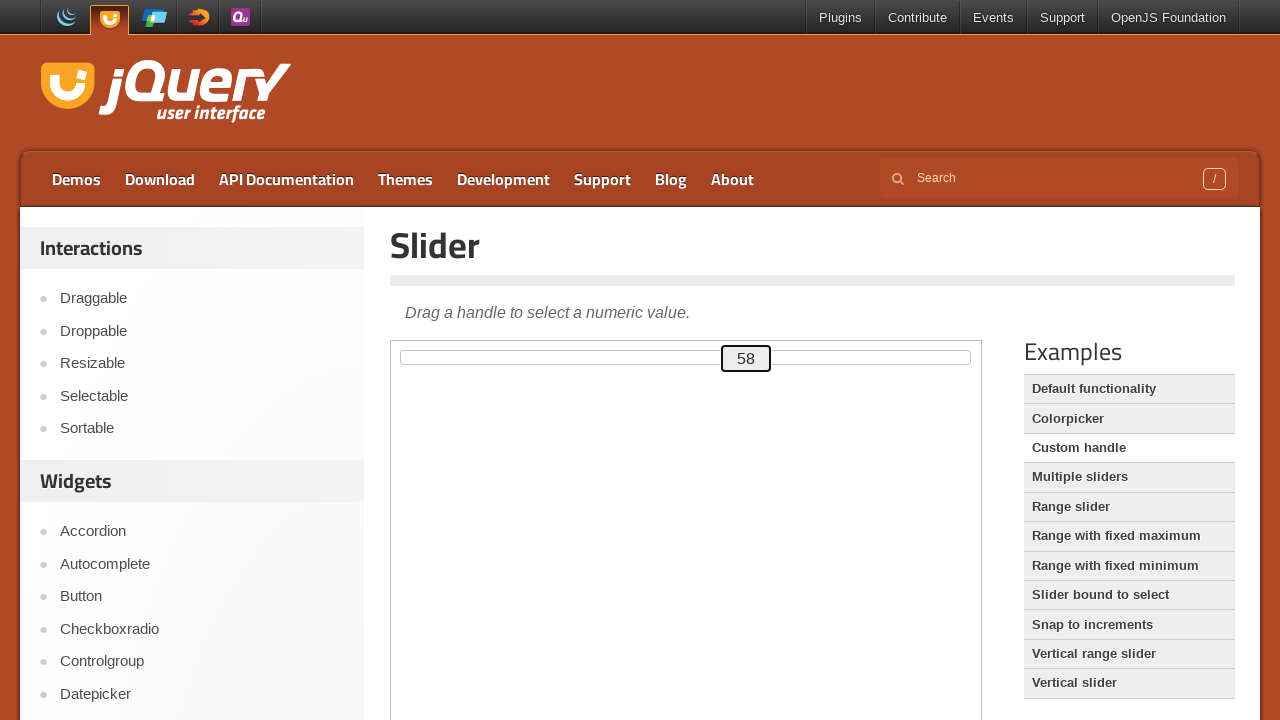

Read slider value after arrow key press: 58
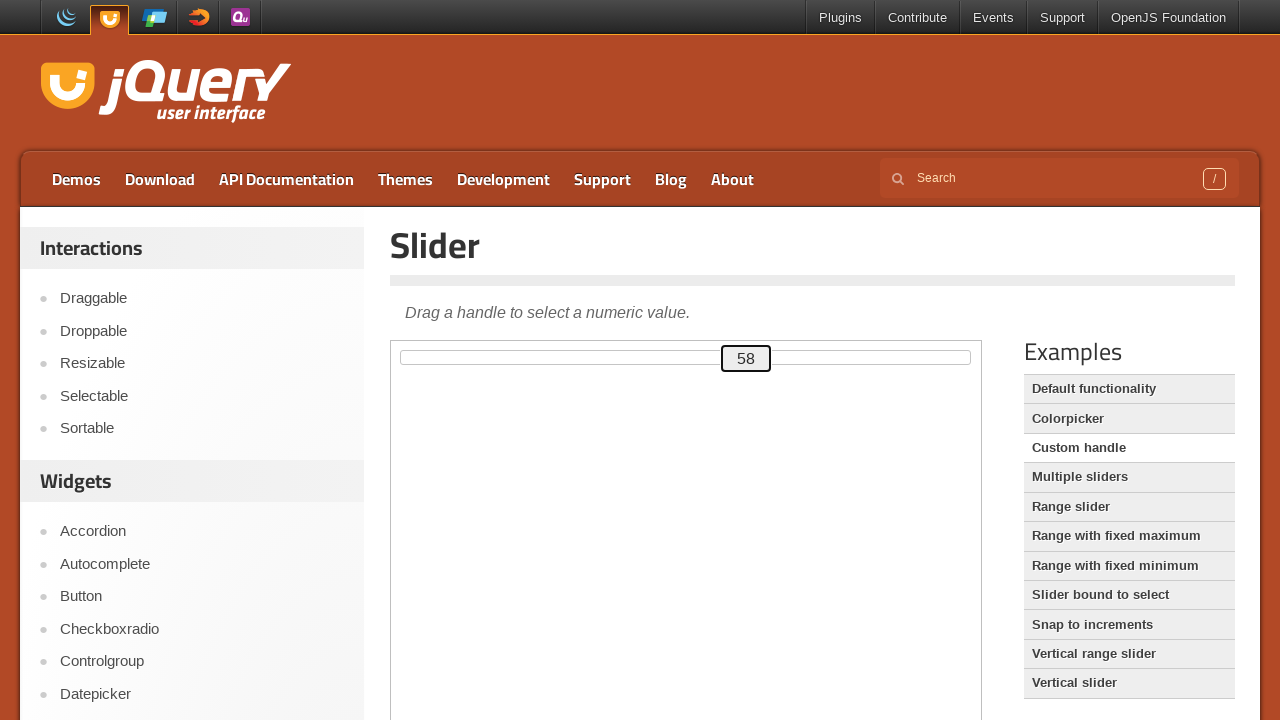

Pressed ArrowLeft, moving slider left towards 50 on iframe.demo-frame >> internal:control=enter-frame >> #custom-handle
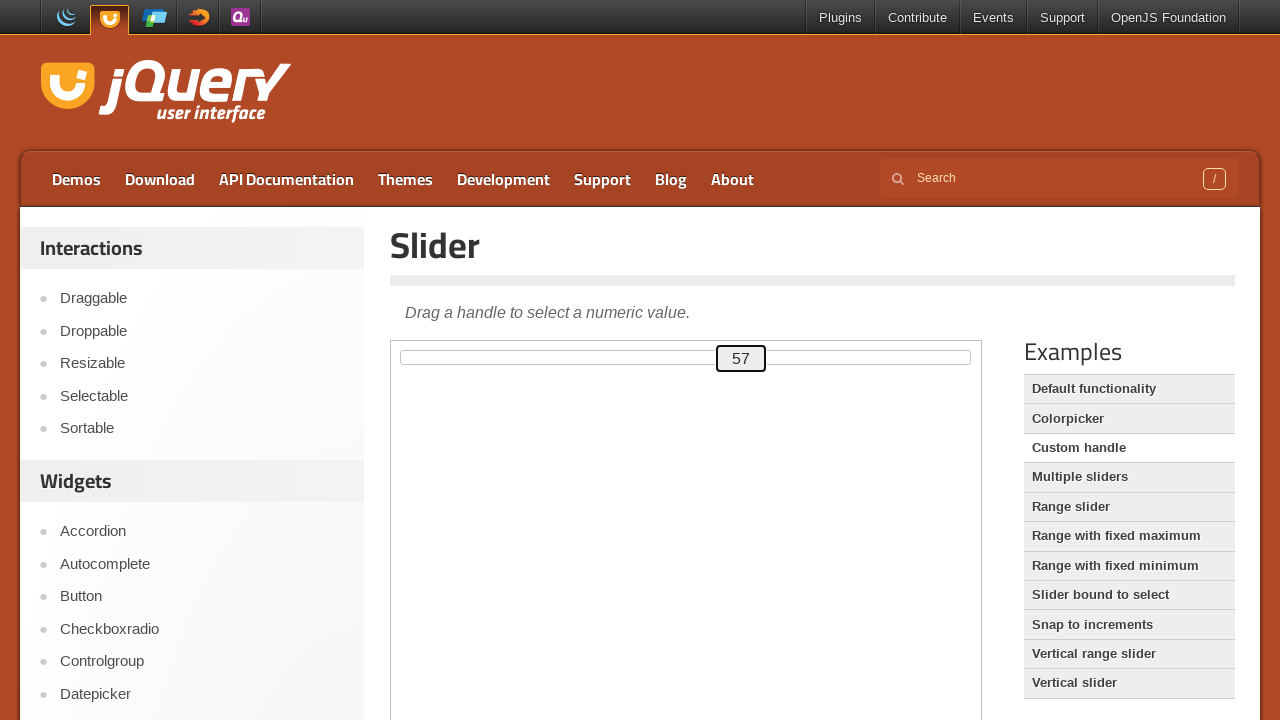

Read slider value after arrow key press: 57
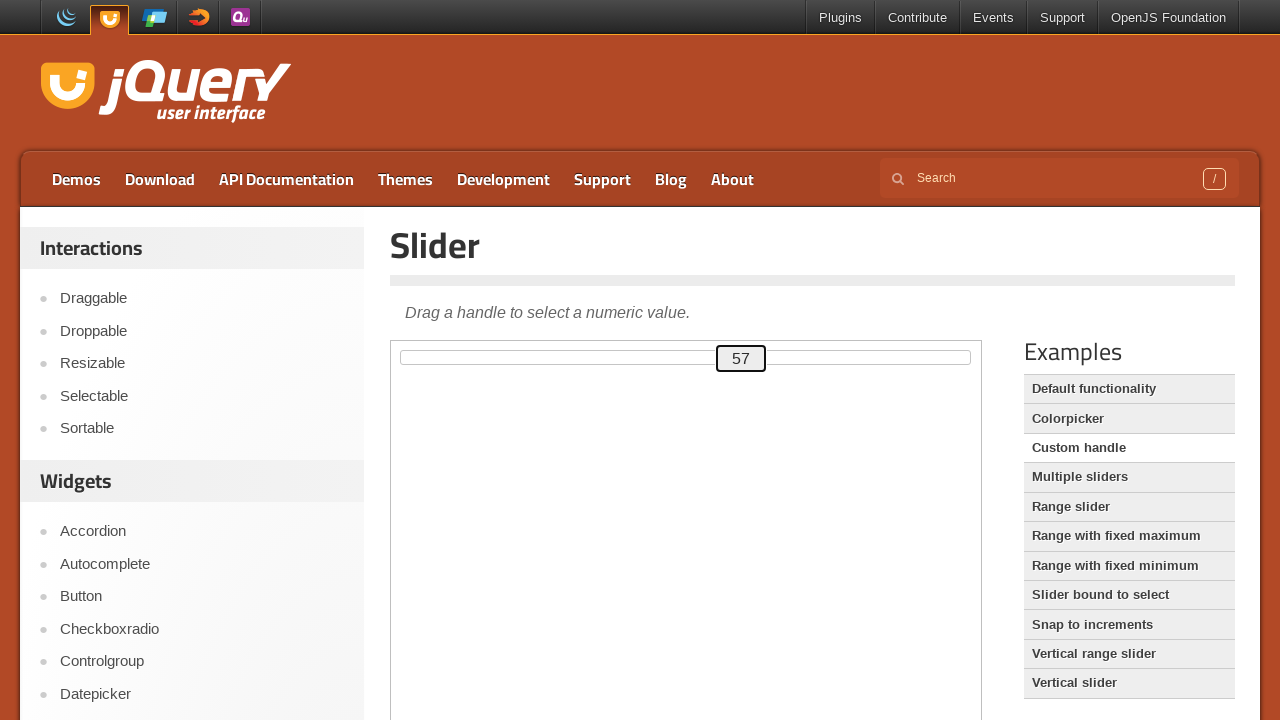

Pressed ArrowLeft, moving slider left towards 50 on iframe.demo-frame >> internal:control=enter-frame >> #custom-handle
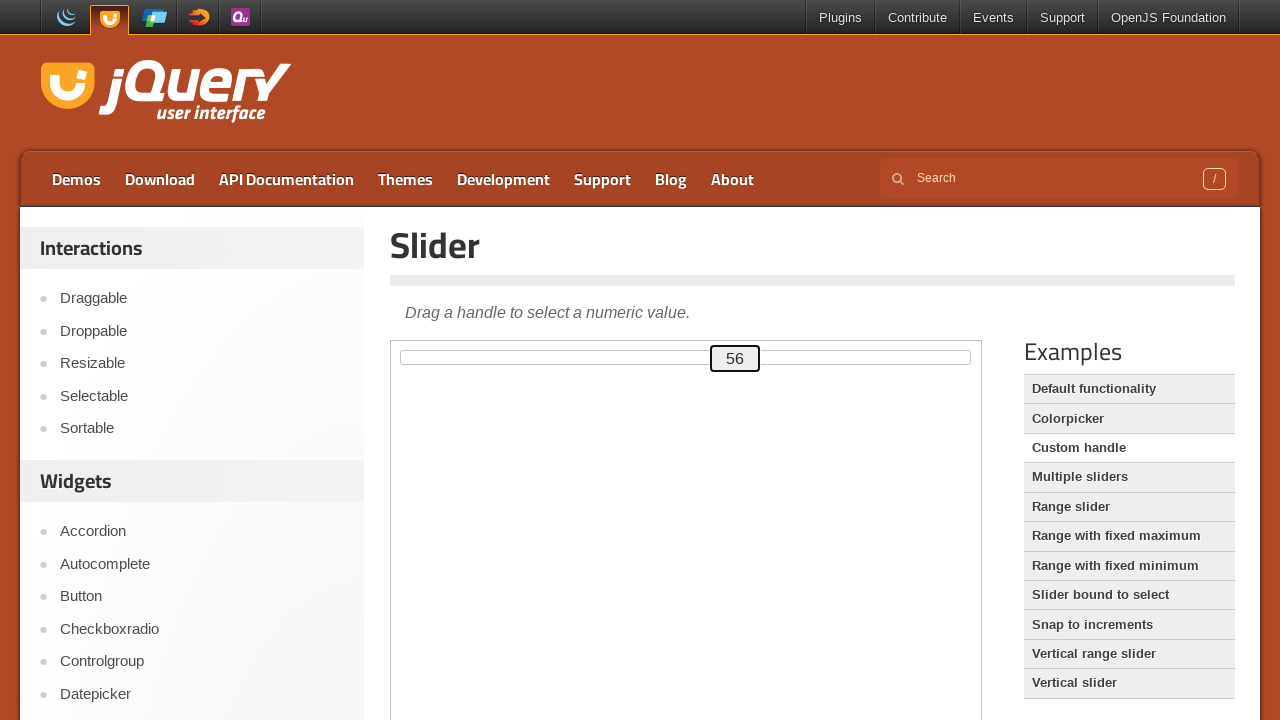

Read slider value after arrow key press: 56
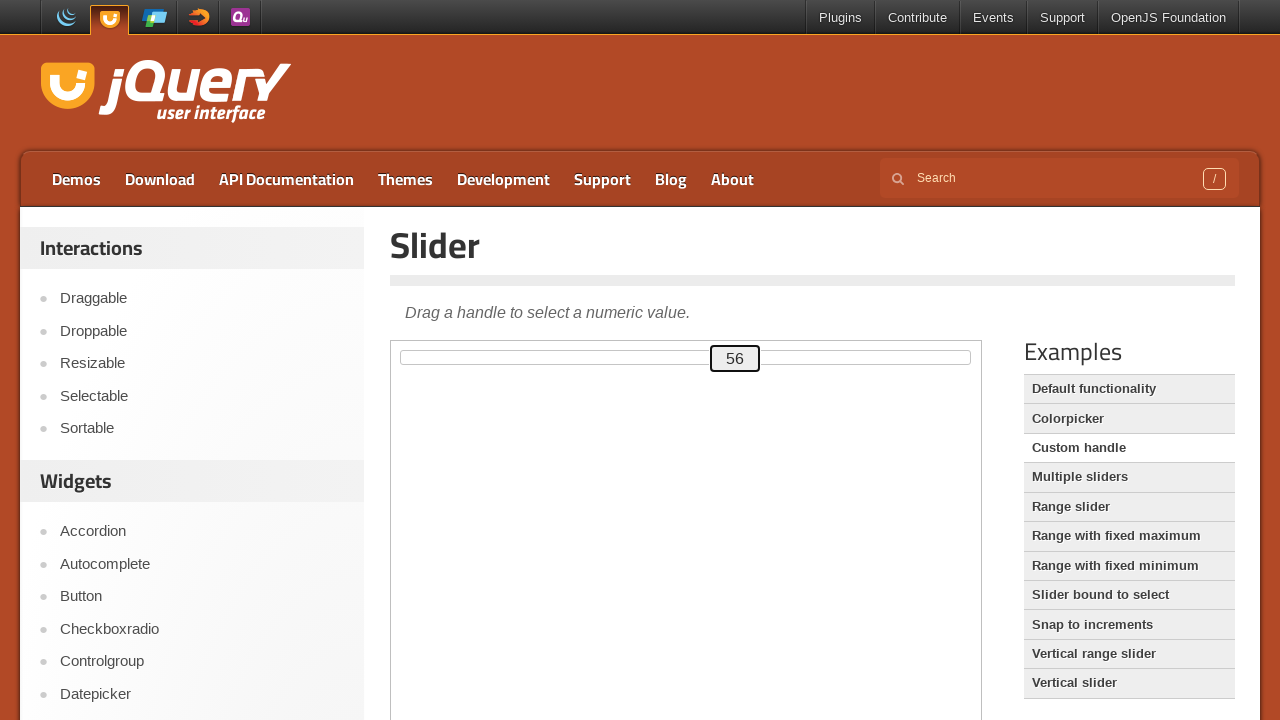

Pressed ArrowLeft, moving slider left towards 50 on iframe.demo-frame >> internal:control=enter-frame >> #custom-handle
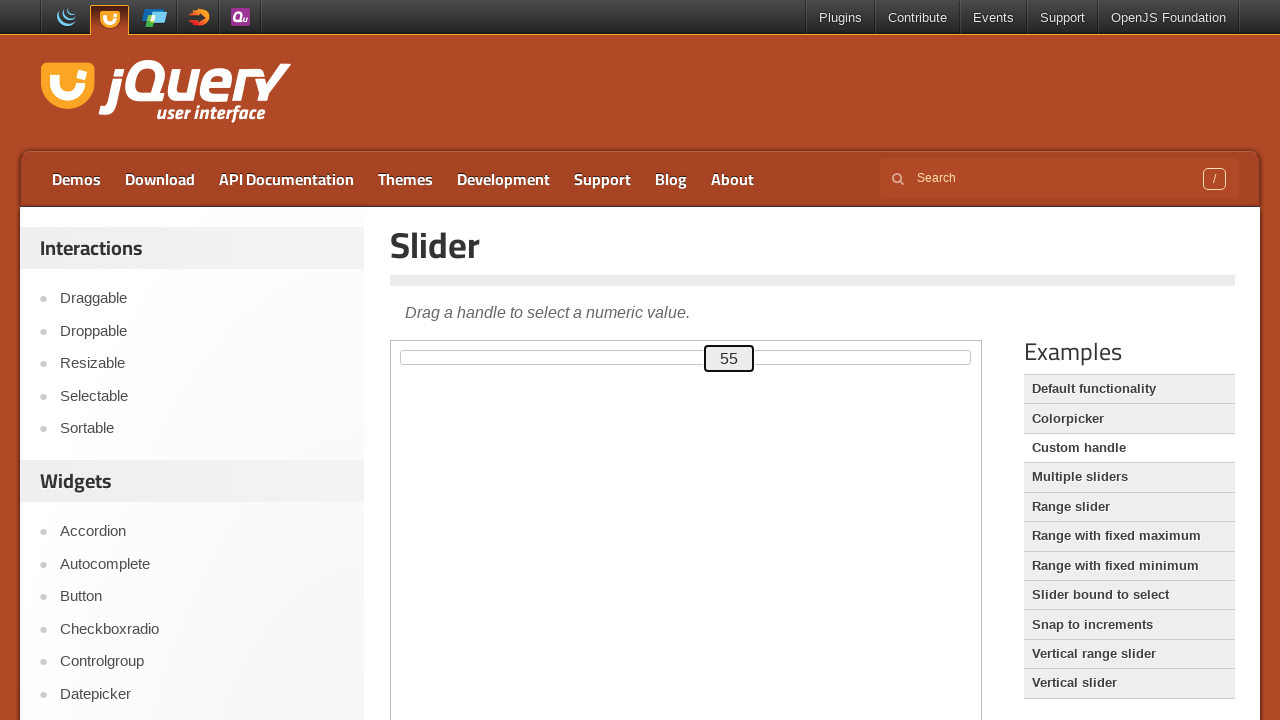

Read slider value after arrow key press: 55
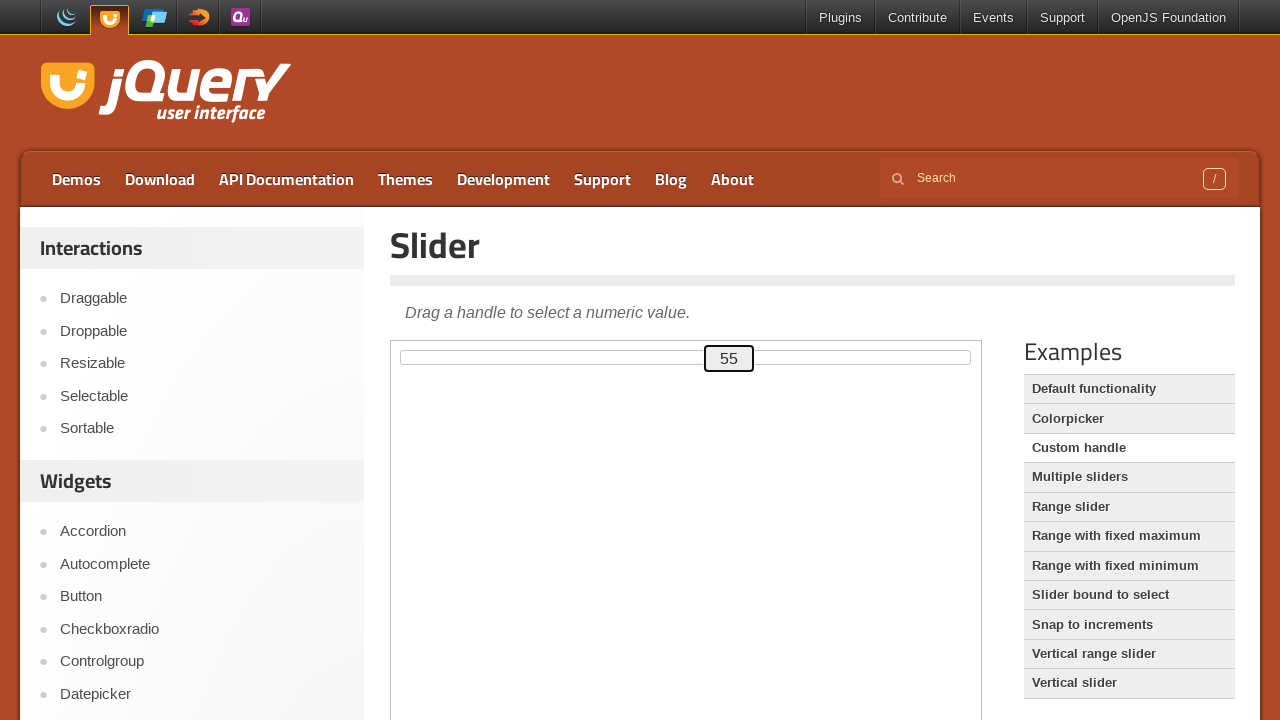

Pressed ArrowLeft, moving slider left towards 50 on iframe.demo-frame >> internal:control=enter-frame >> #custom-handle
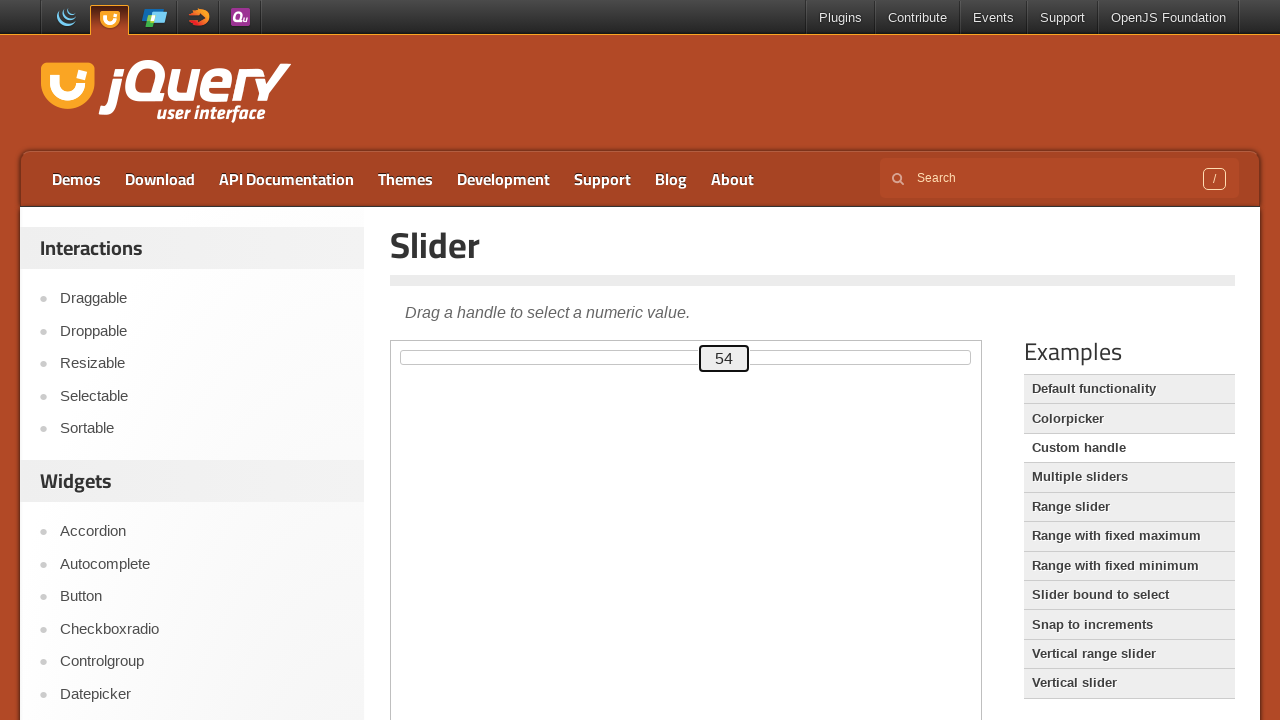

Read slider value after arrow key press: 54
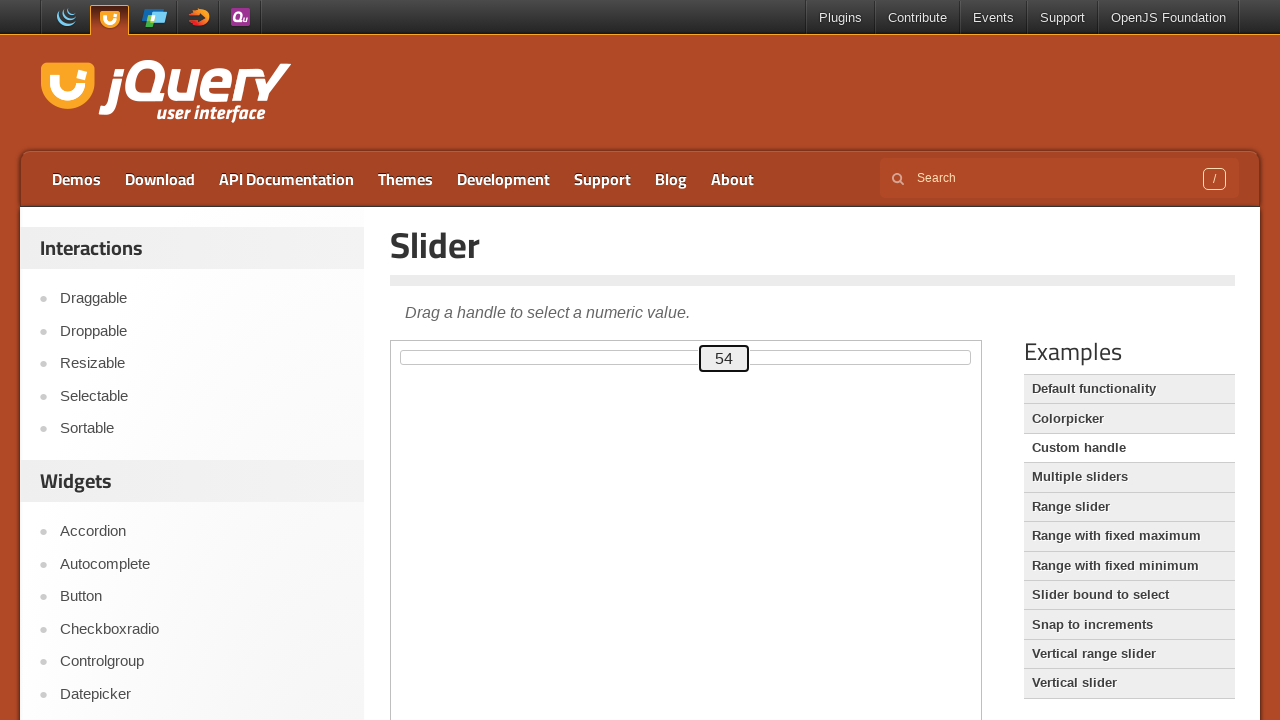

Pressed ArrowLeft, moving slider left towards 50 on iframe.demo-frame >> internal:control=enter-frame >> #custom-handle
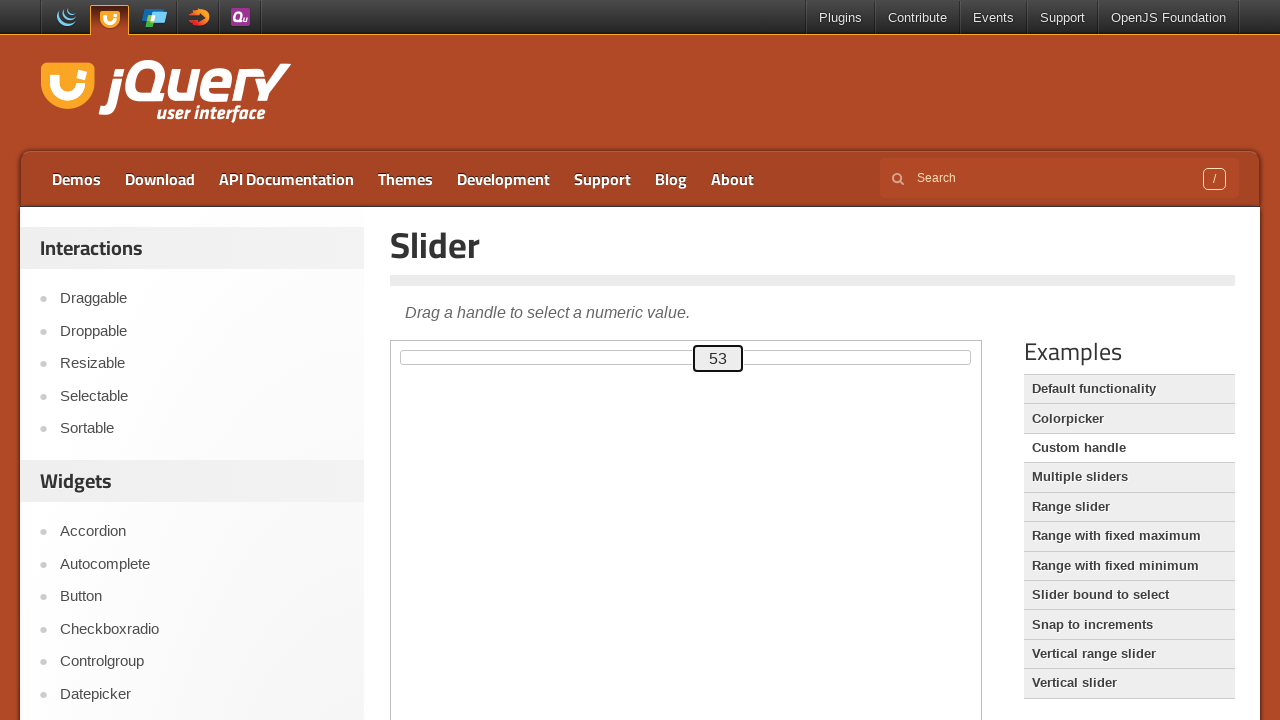

Read slider value after arrow key press: 53
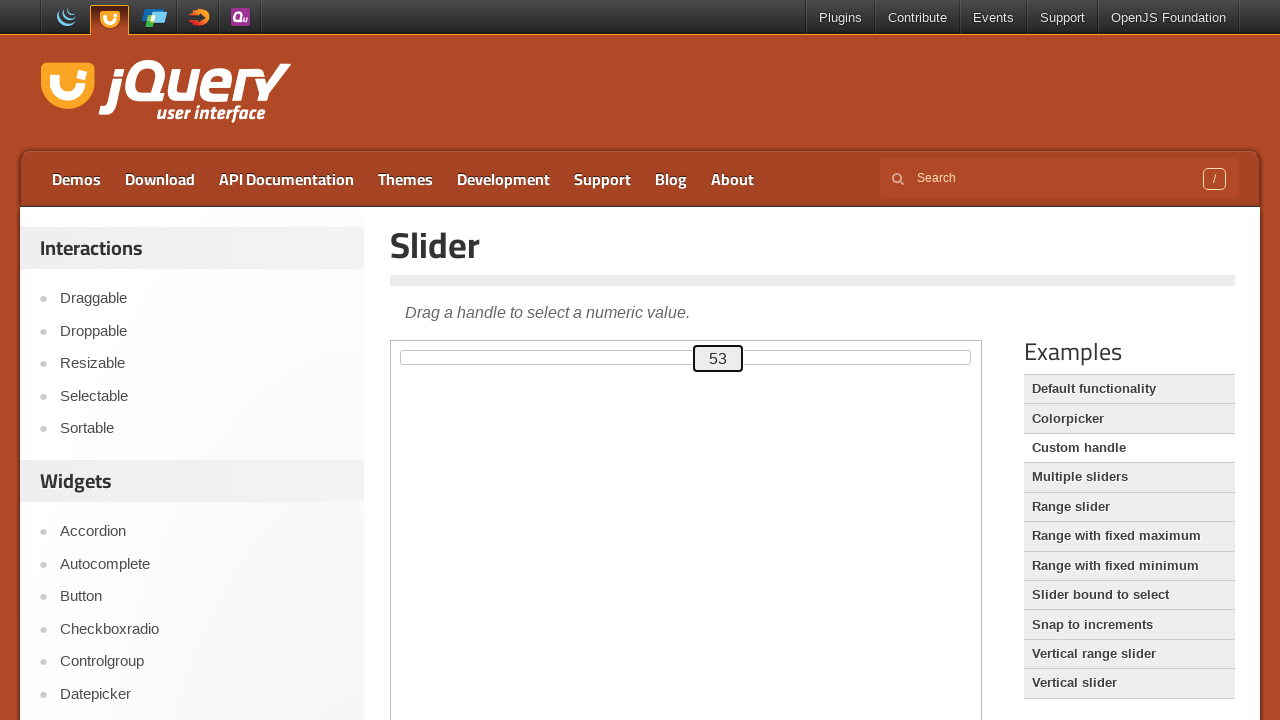

Pressed ArrowLeft, moving slider left towards 50 on iframe.demo-frame >> internal:control=enter-frame >> #custom-handle
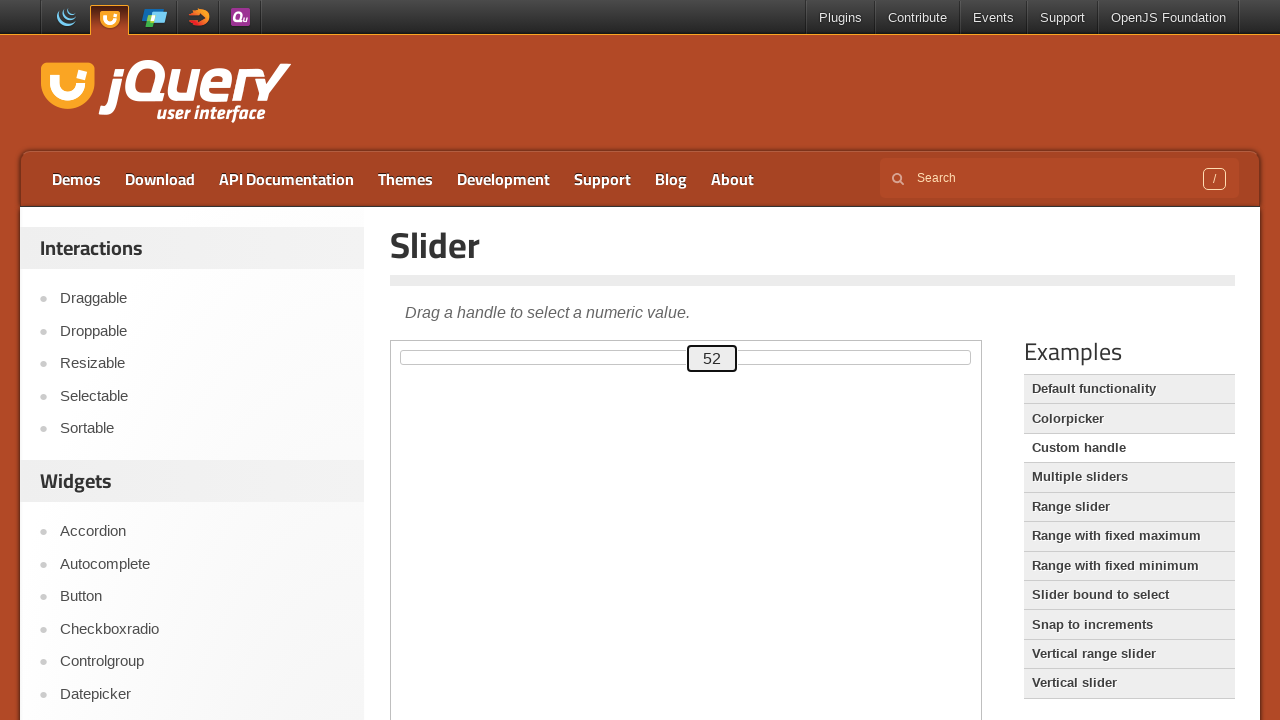

Read slider value after arrow key press: 52
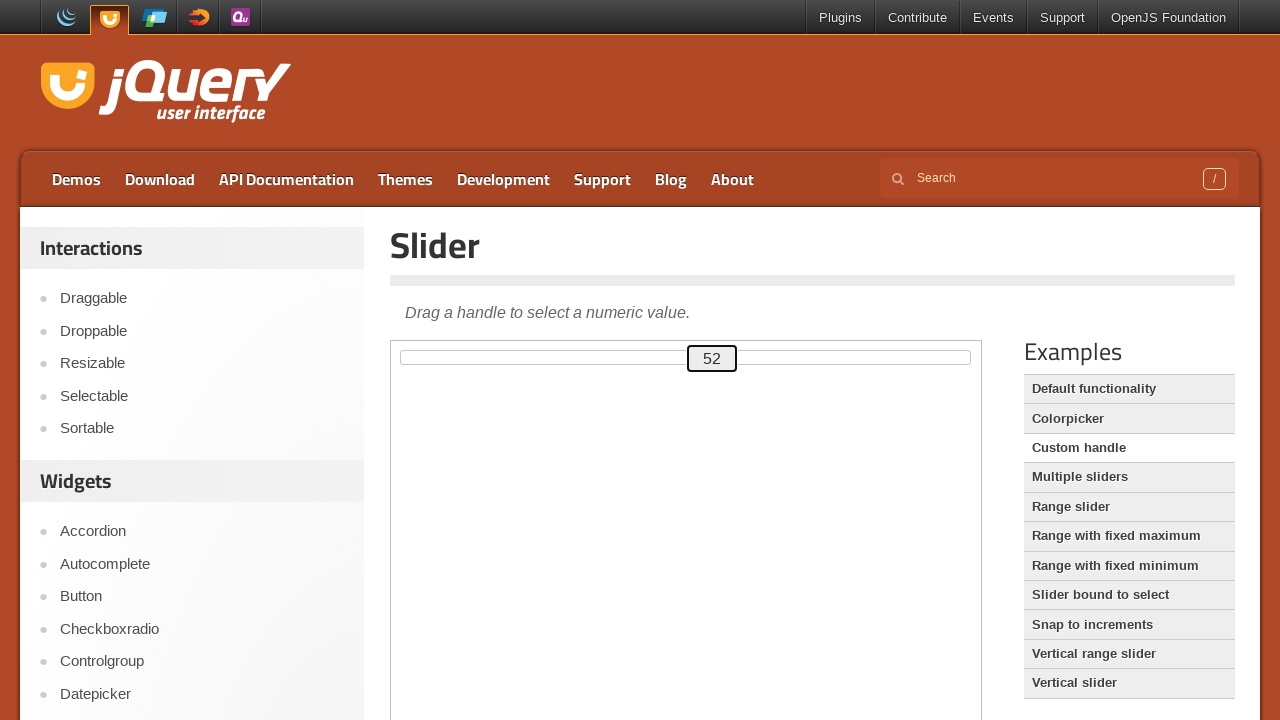

Pressed ArrowLeft, moving slider left towards 50 on iframe.demo-frame >> internal:control=enter-frame >> #custom-handle
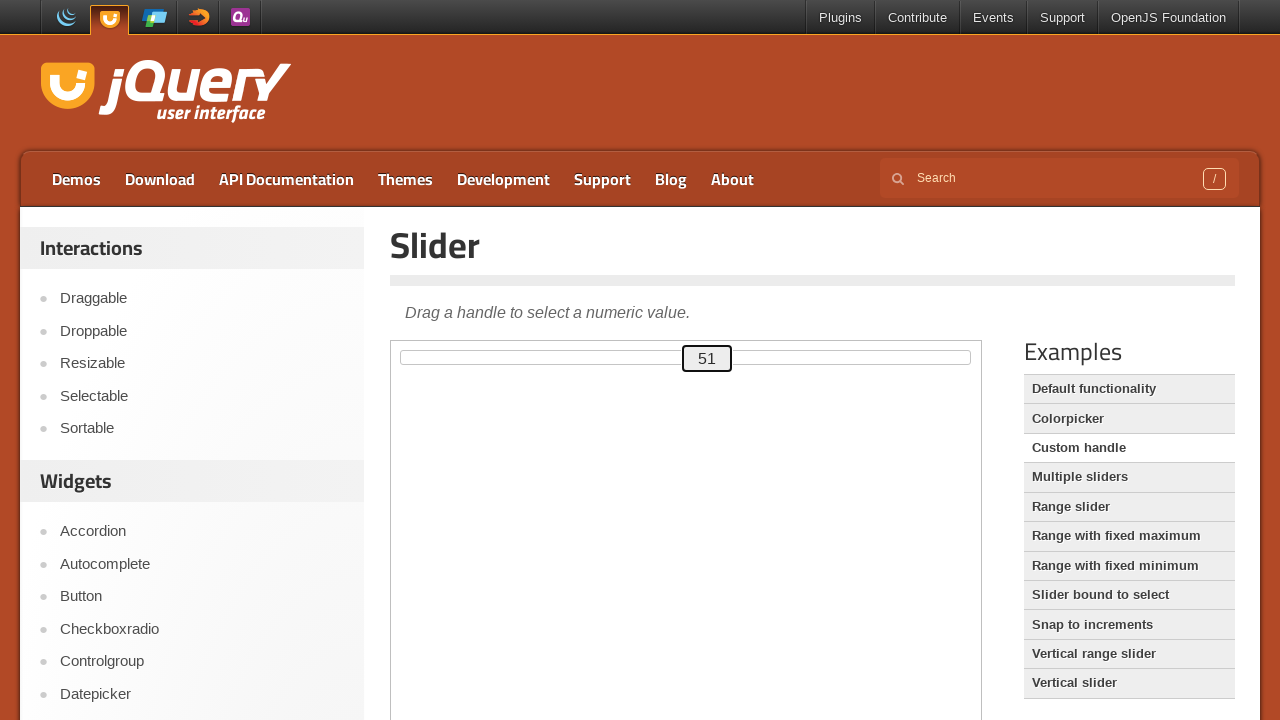

Read slider value after arrow key press: 51
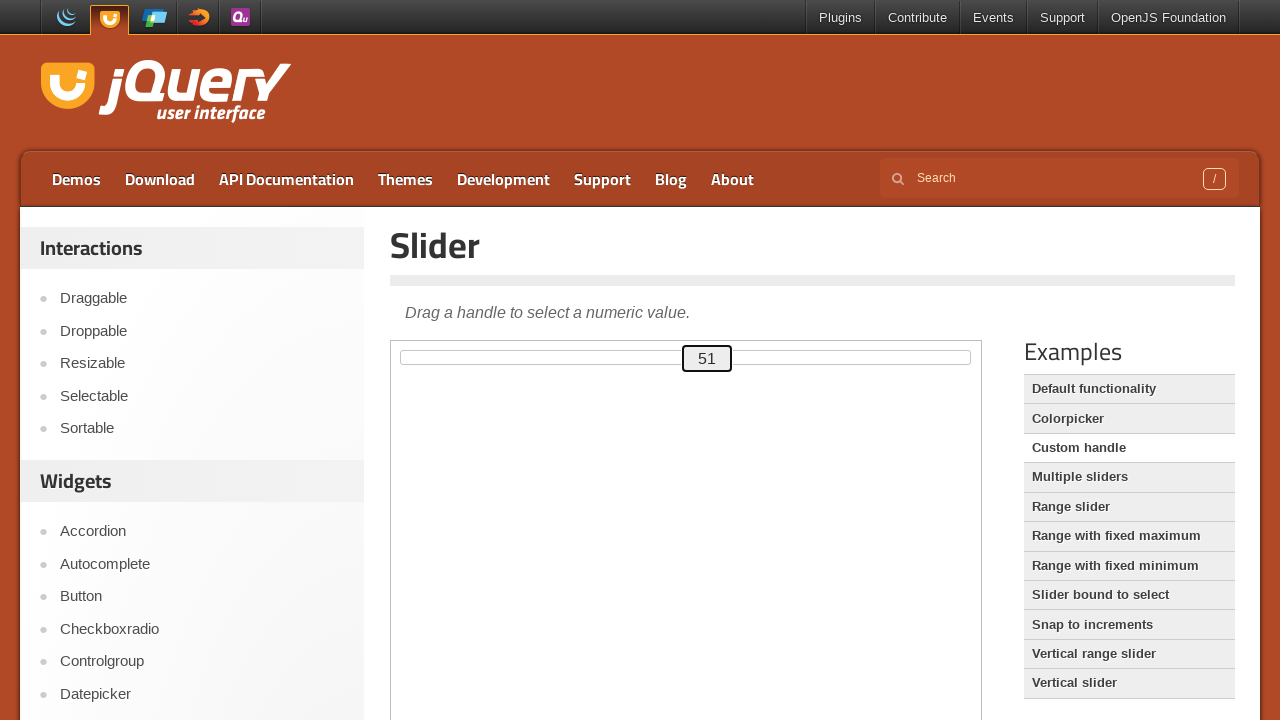

Pressed ArrowLeft, moving slider left towards 50 on iframe.demo-frame >> internal:control=enter-frame >> #custom-handle
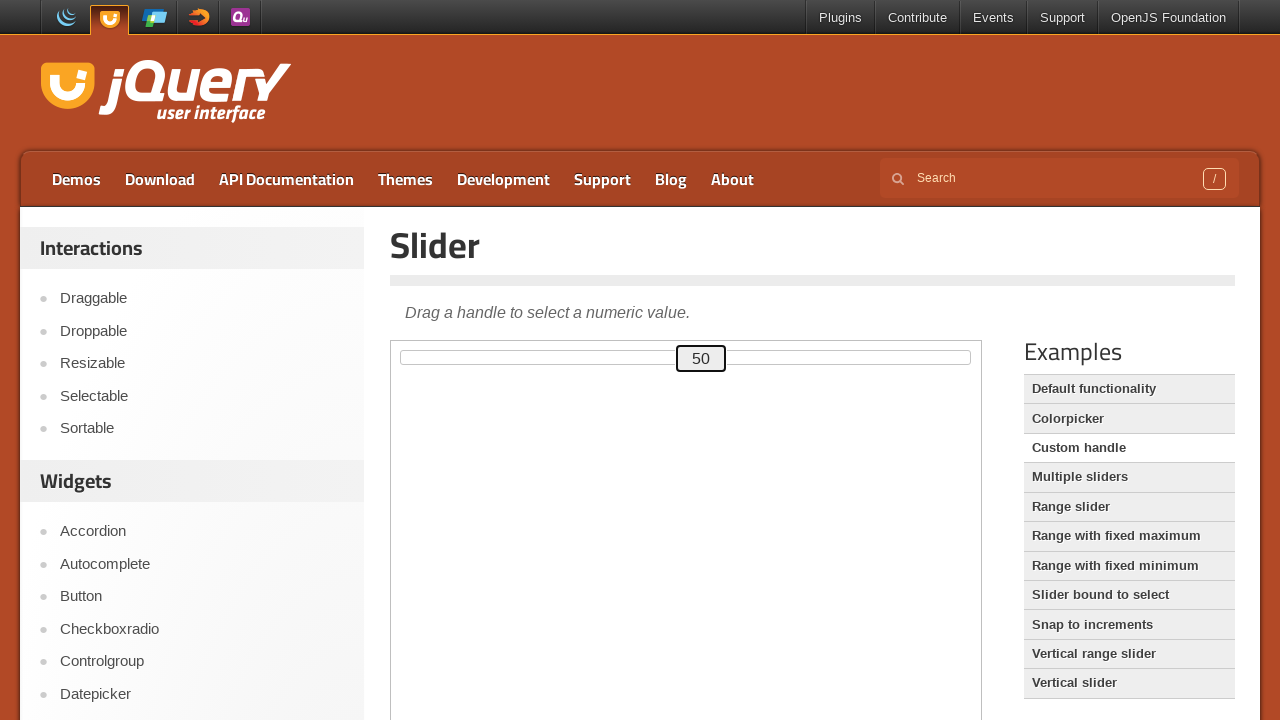

Read slider value after arrow key press: 50
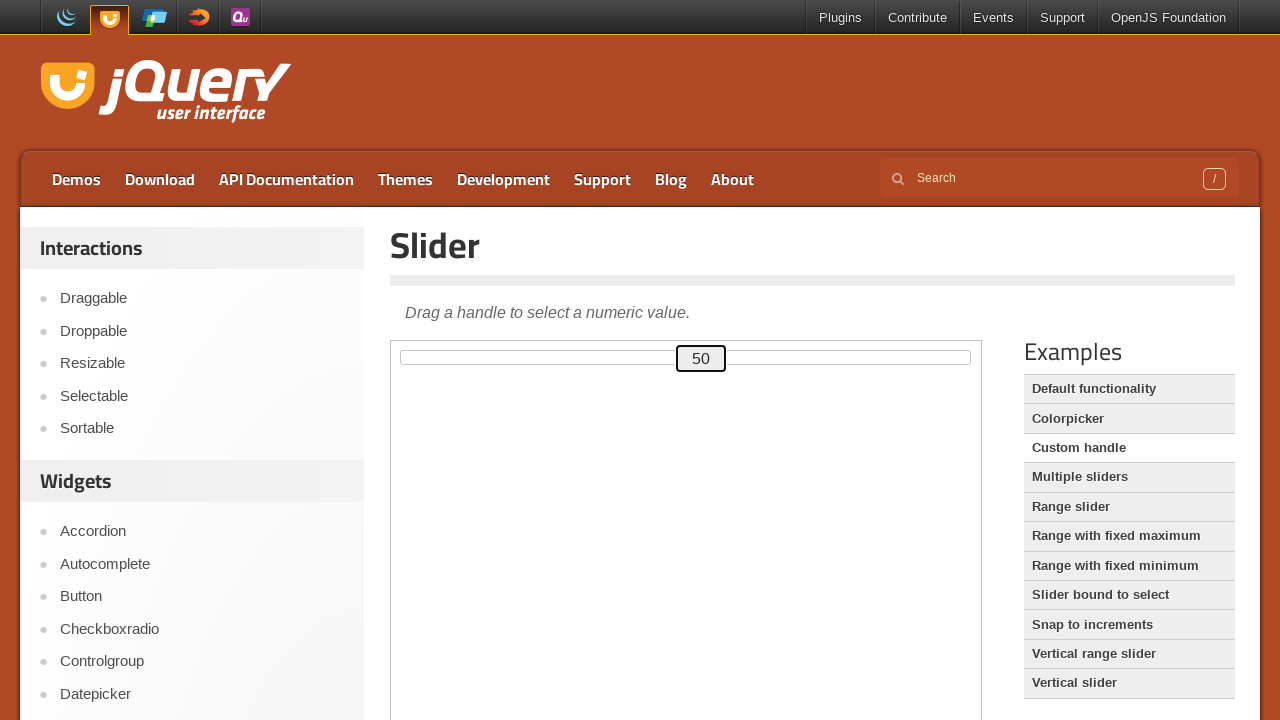

Verified slider is at target position 50
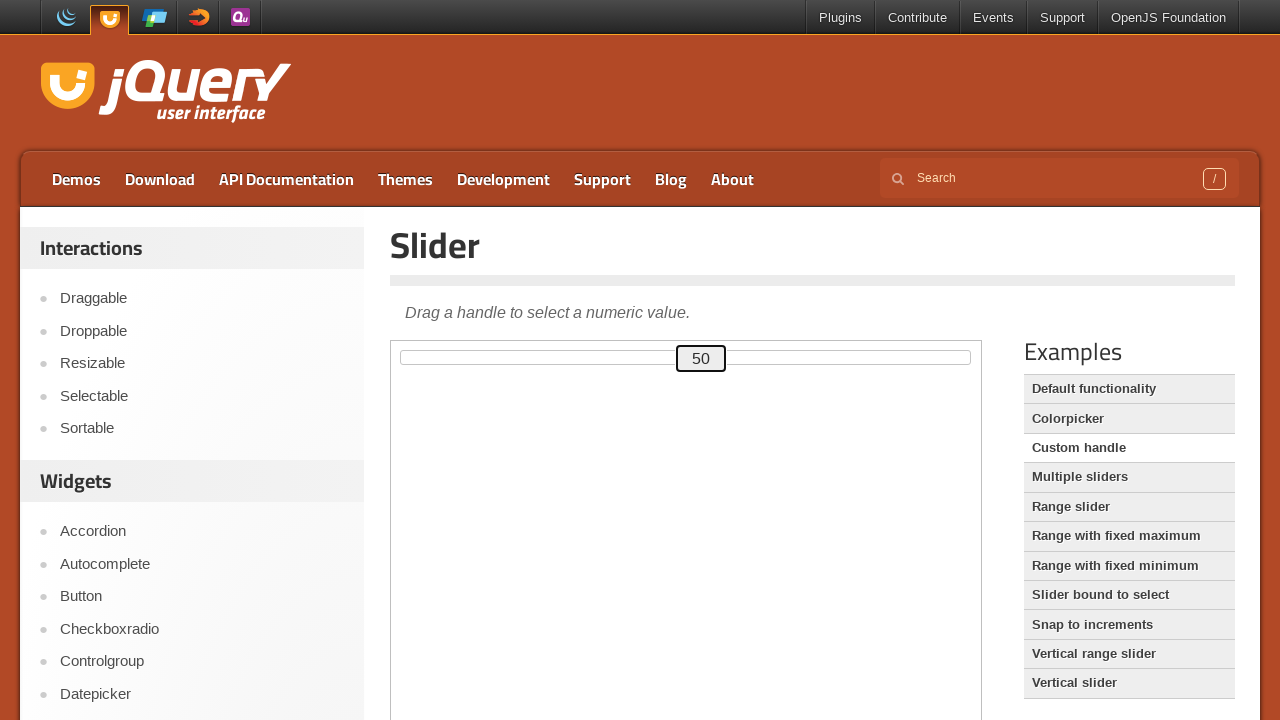

Navigated to jQuery UI slider demo page
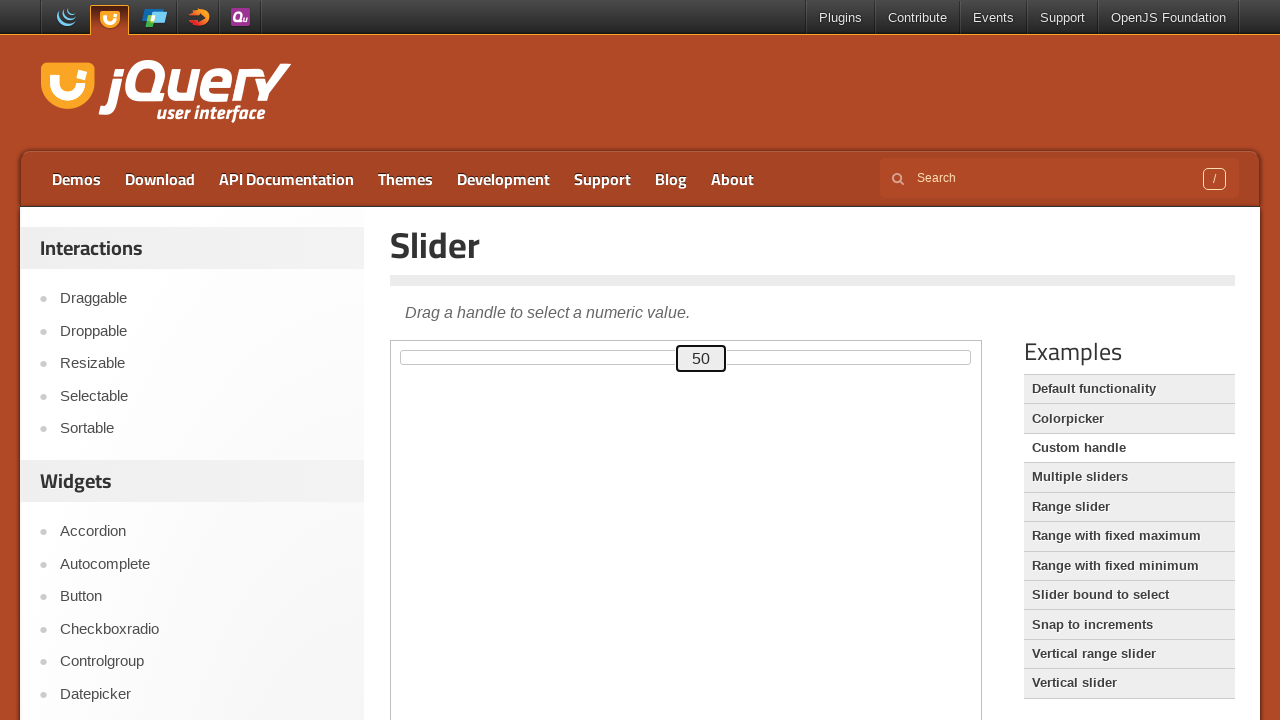

Located demo iframe
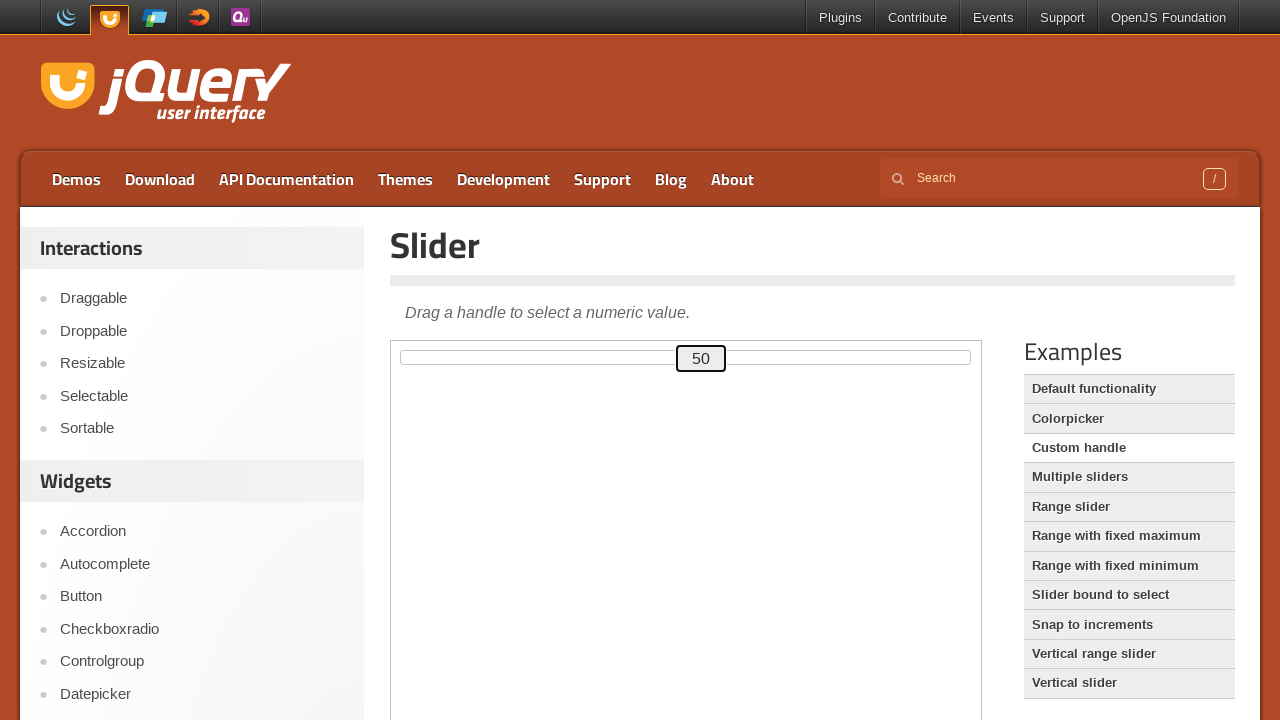

Located slider handle element
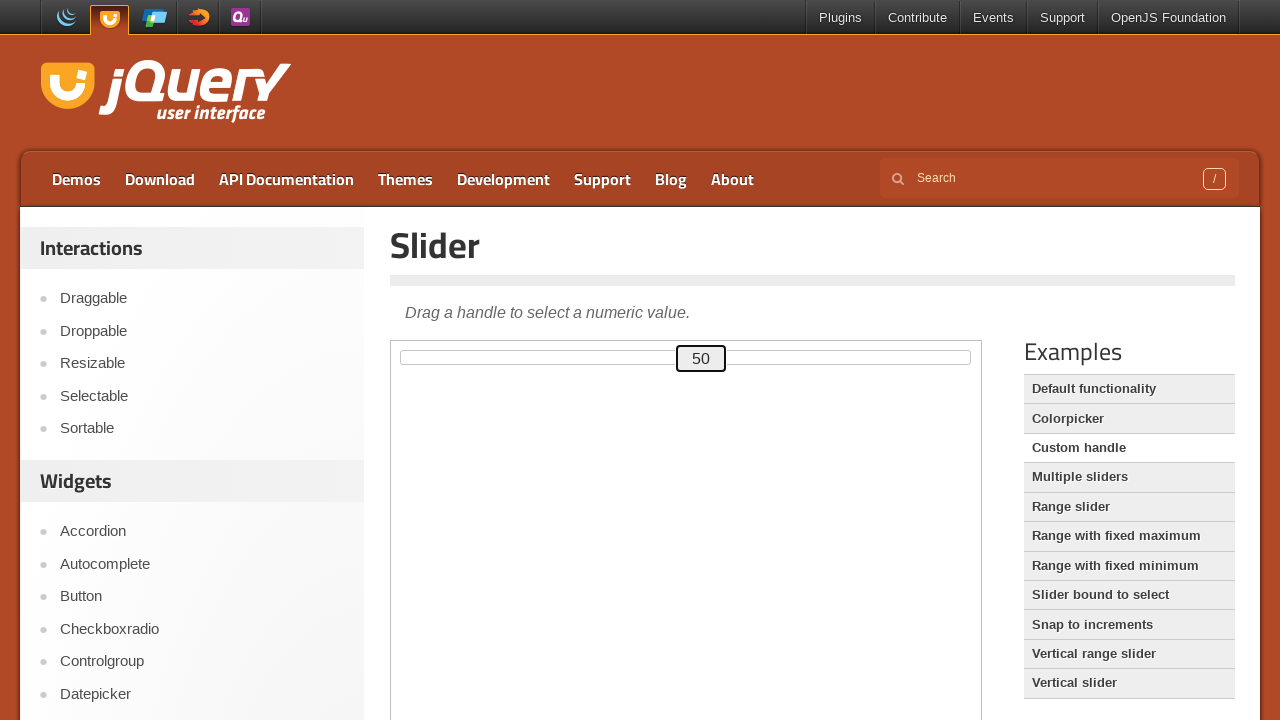

Clicked slider to focus it at (701, 358) on iframe.demo-frame >> internal:control=enter-frame >> #custom-handle
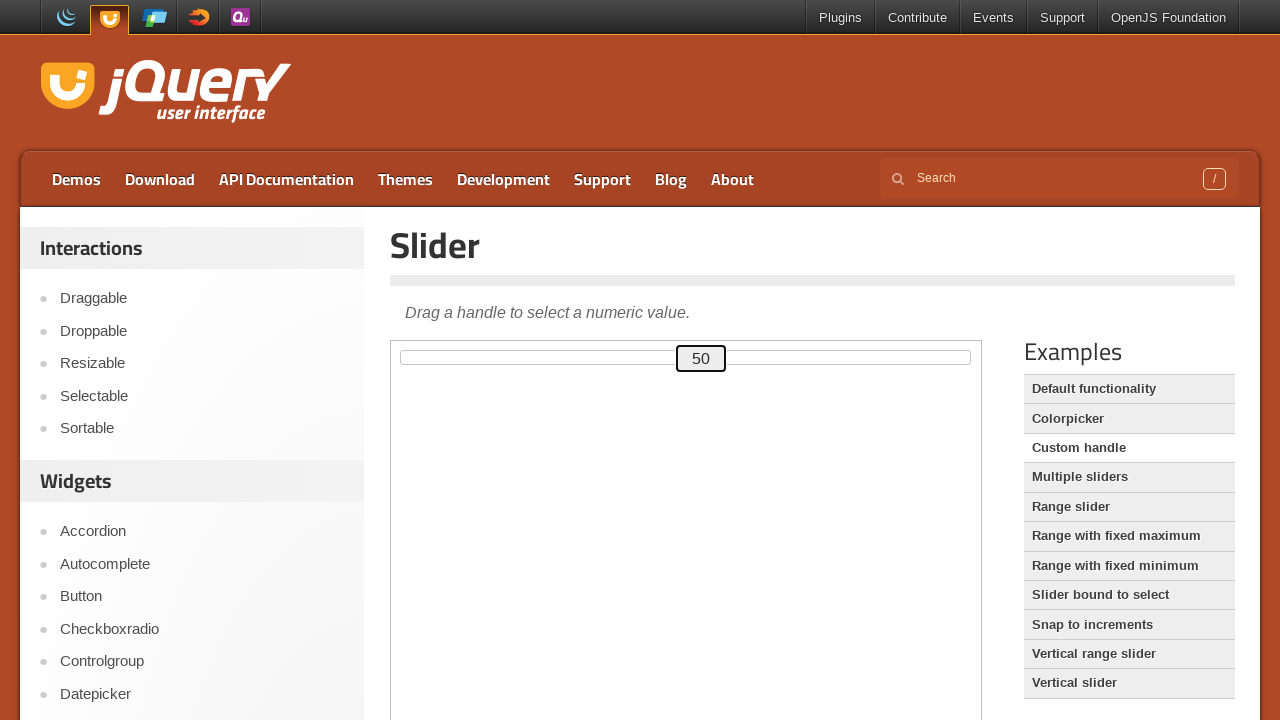

Read initial slider value: 50
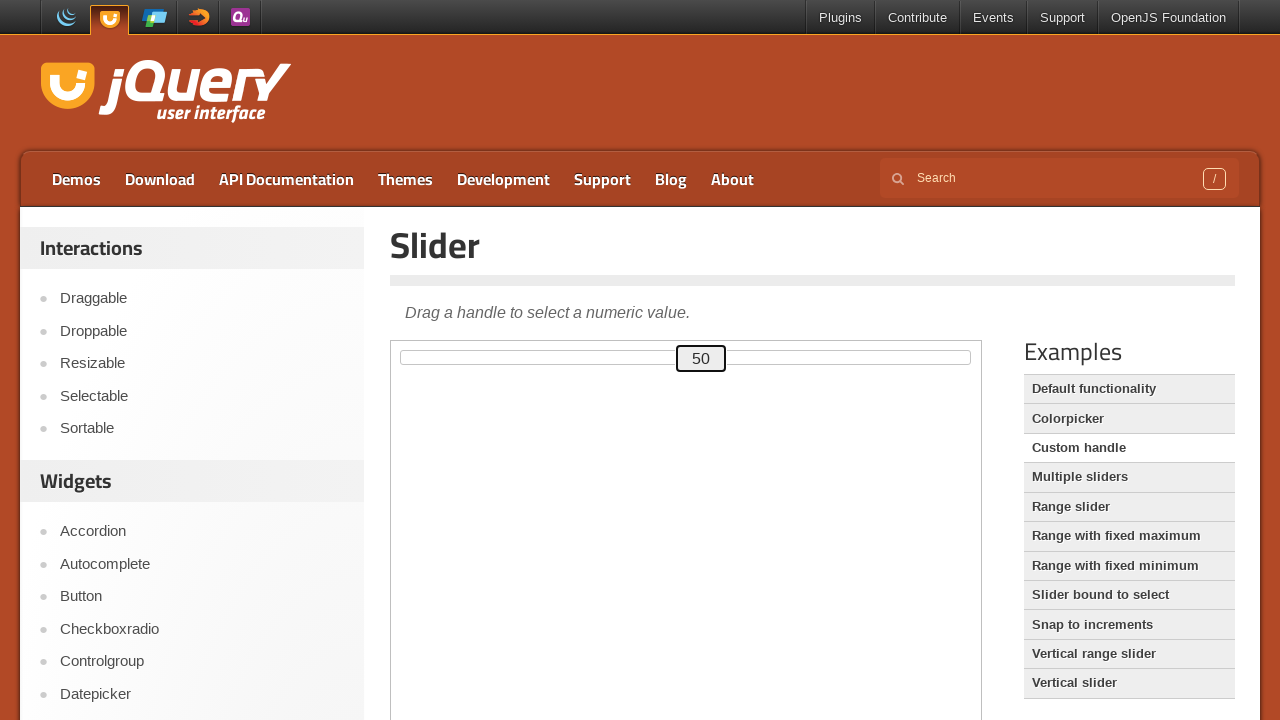

Pressed ArrowRight, moving slider right towards 55 on iframe.demo-frame >> internal:control=enter-frame >> #custom-handle
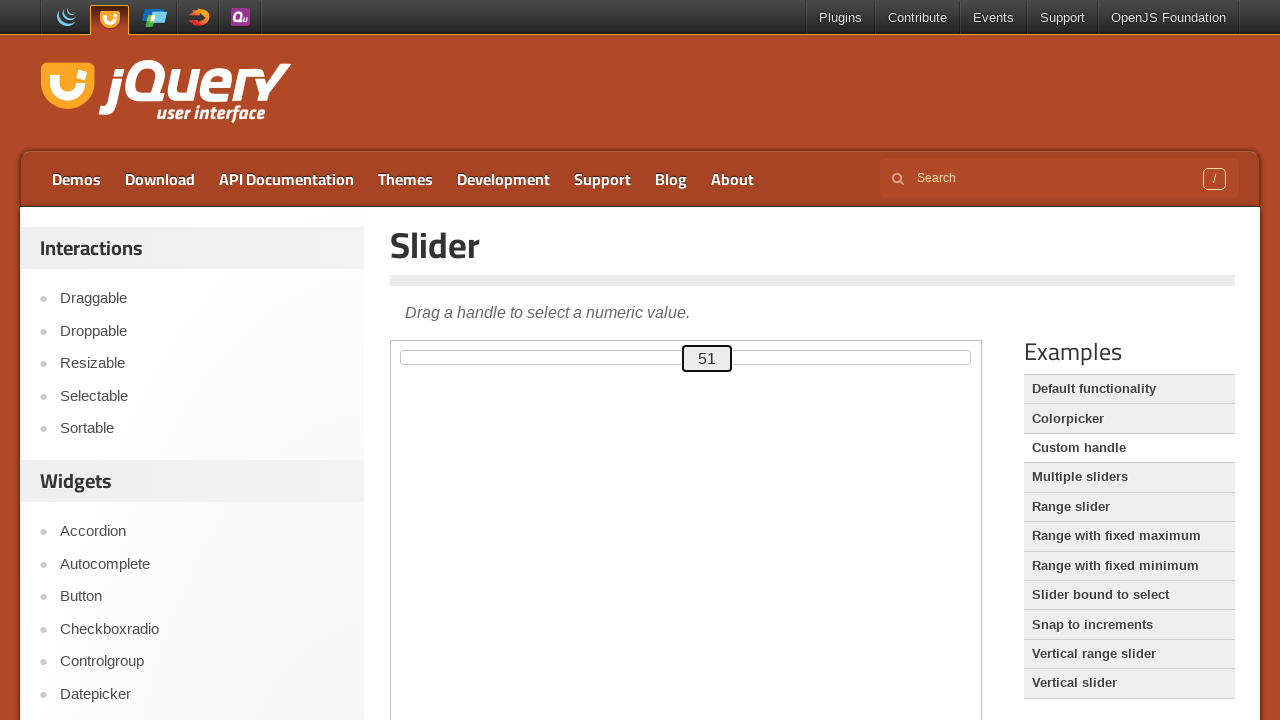

Read slider value after arrow key press: 51
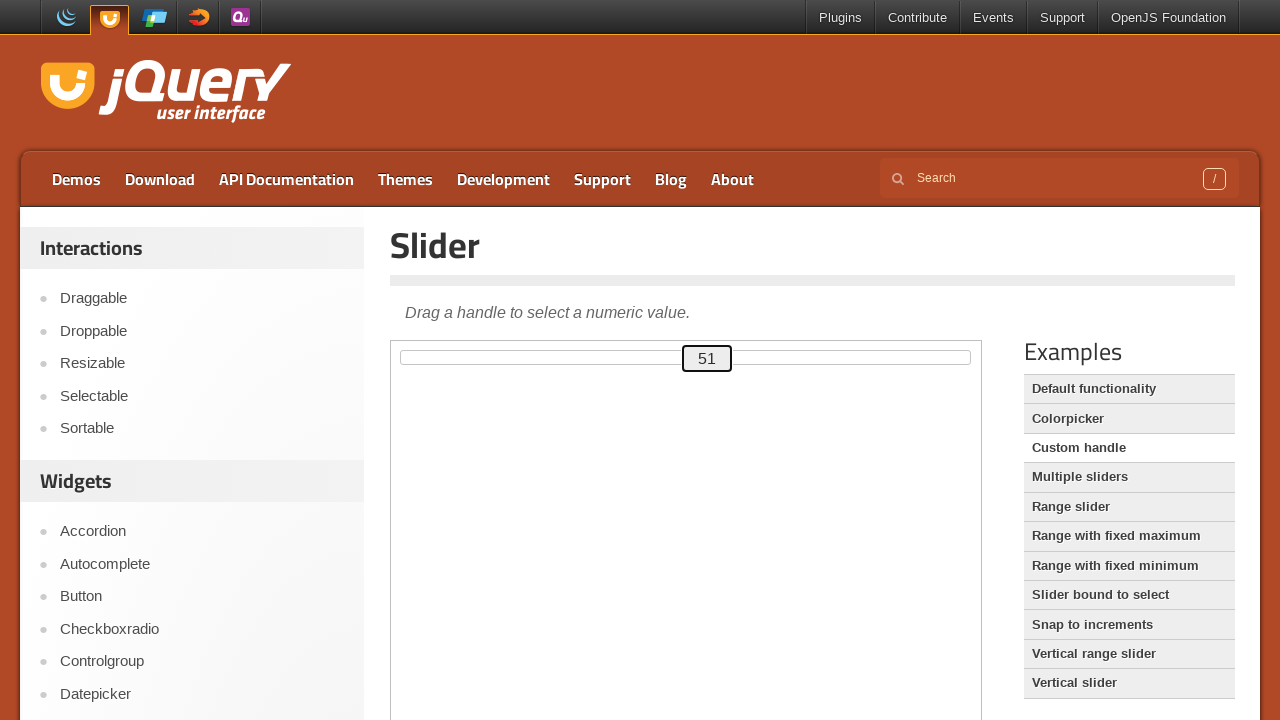

Pressed ArrowRight, moving slider right towards 55 on iframe.demo-frame >> internal:control=enter-frame >> #custom-handle
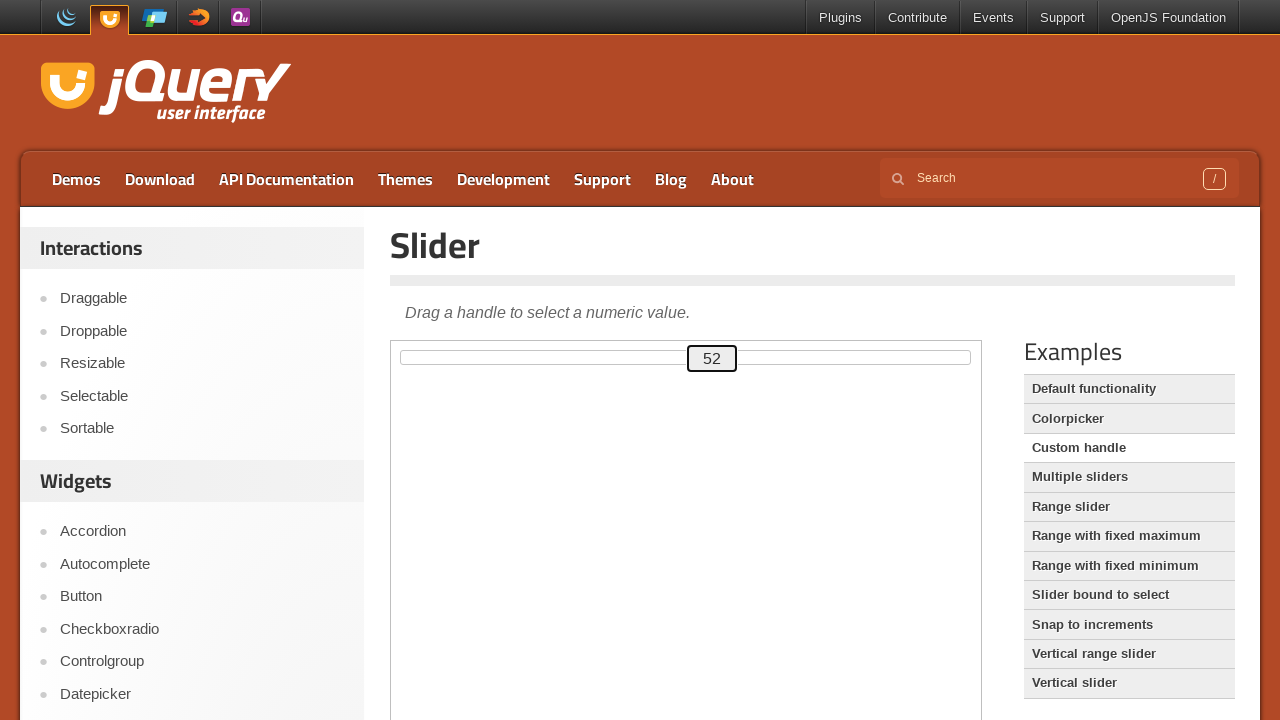

Read slider value after arrow key press: 52
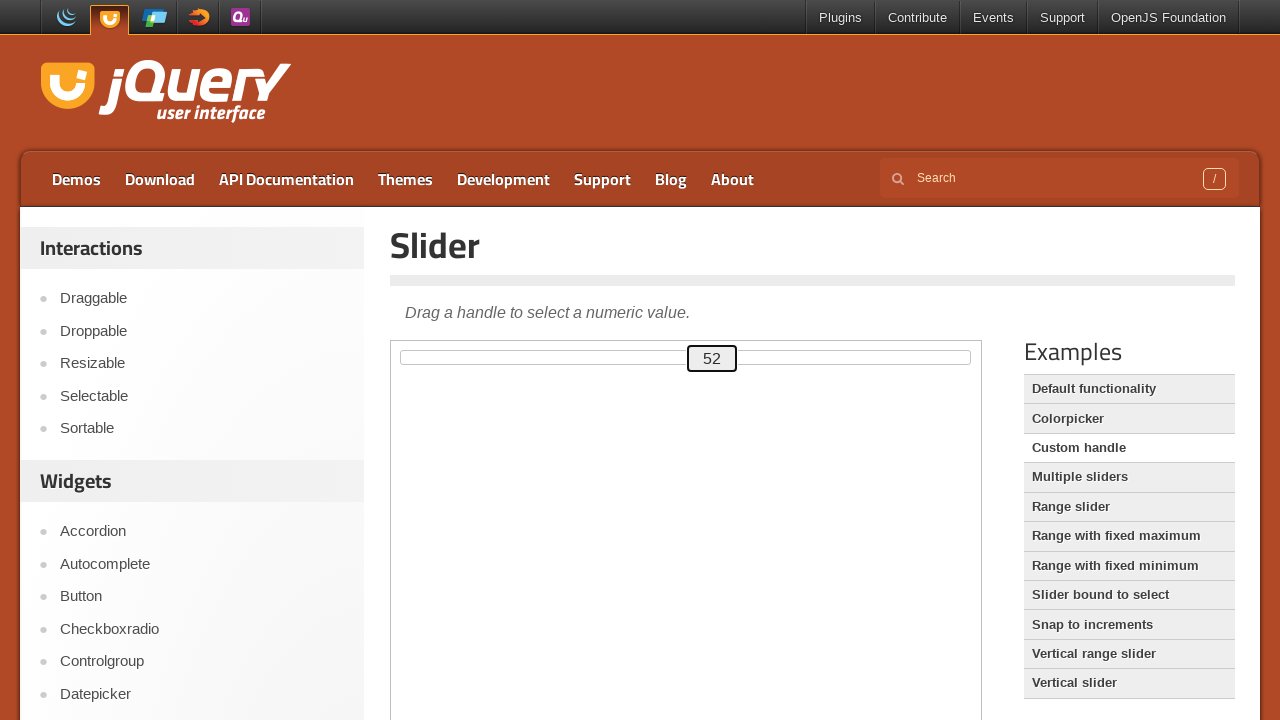

Pressed ArrowRight, moving slider right towards 55 on iframe.demo-frame >> internal:control=enter-frame >> #custom-handle
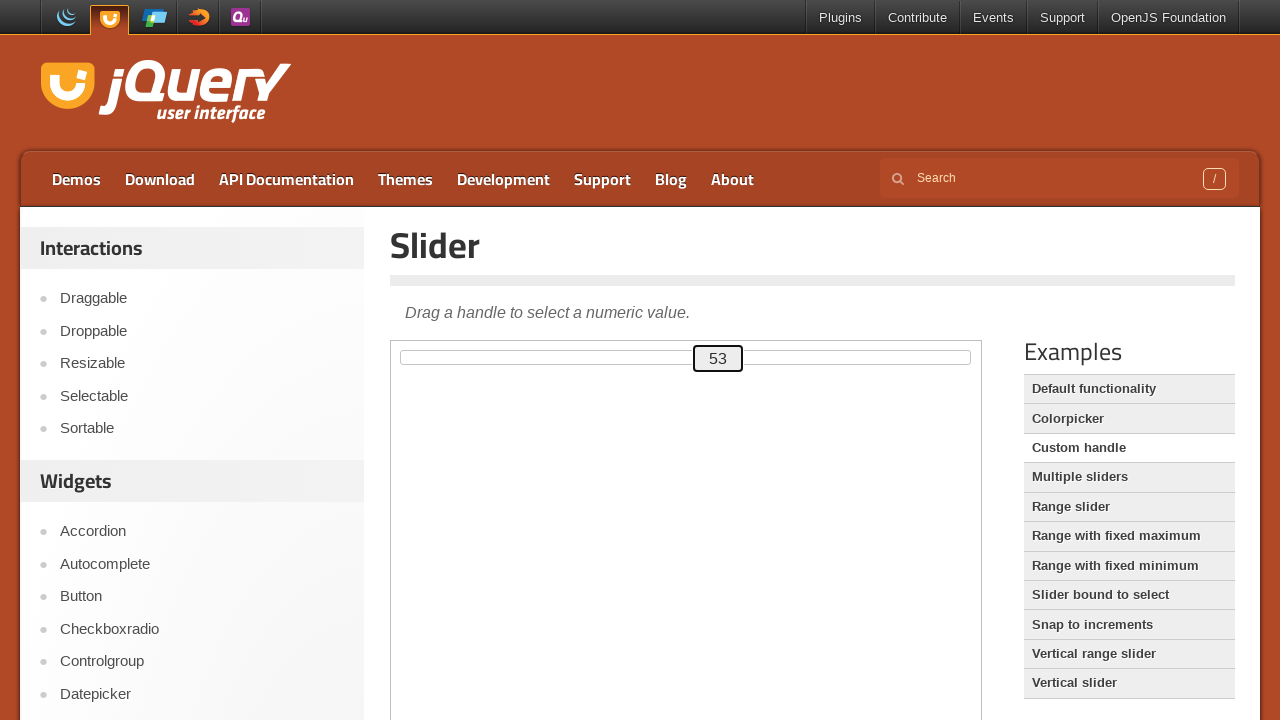

Read slider value after arrow key press: 53
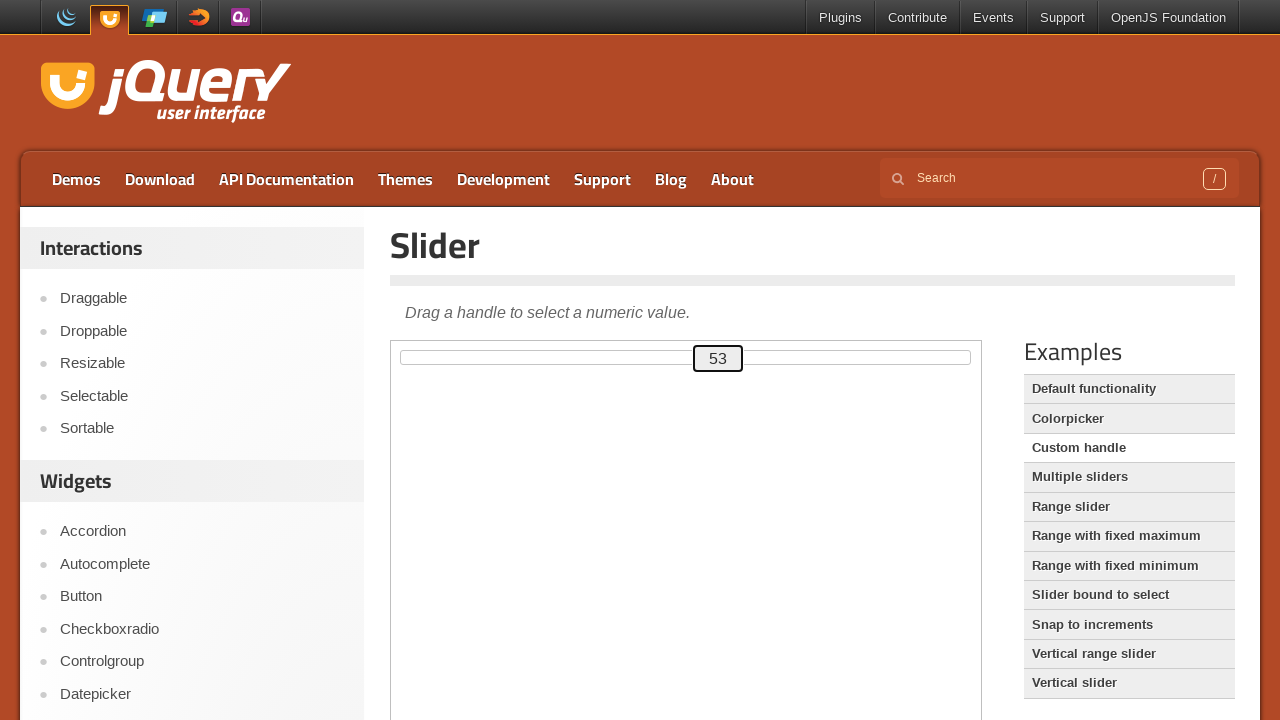

Pressed ArrowRight, moving slider right towards 55 on iframe.demo-frame >> internal:control=enter-frame >> #custom-handle
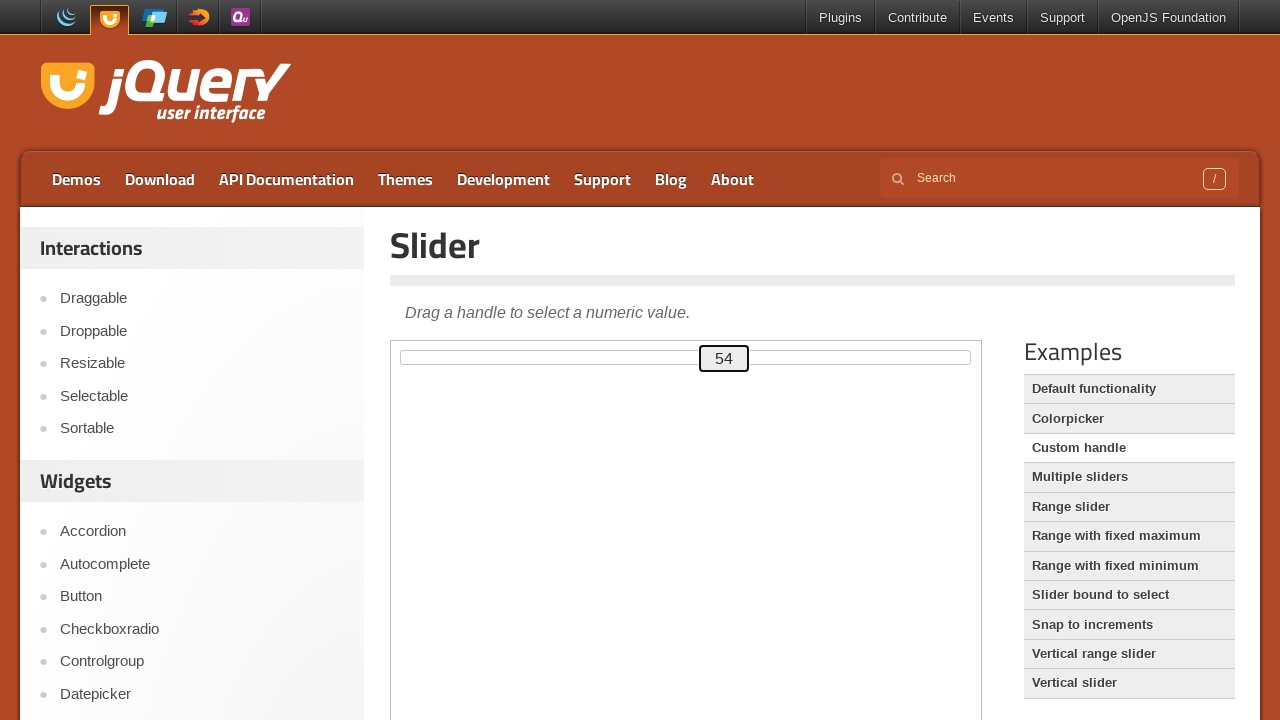

Read slider value after arrow key press: 54
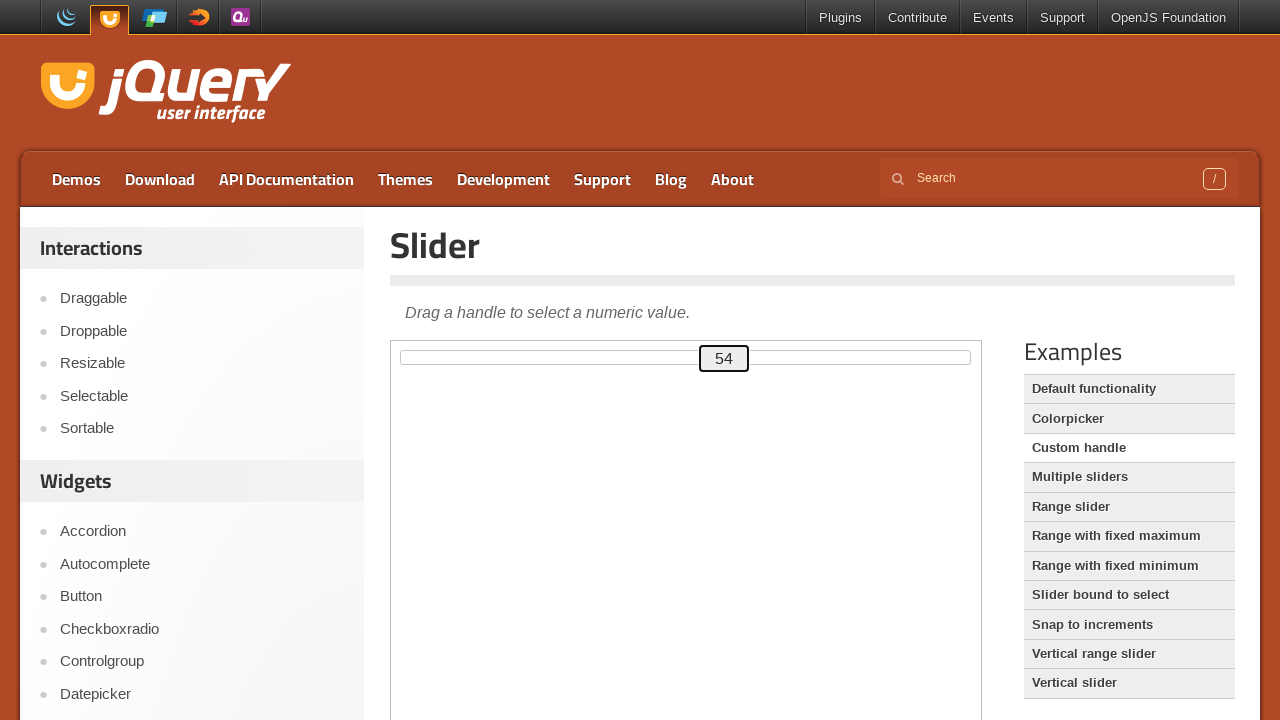

Pressed ArrowRight, moving slider right towards 55 on iframe.demo-frame >> internal:control=enter-frame >> #custom-handle
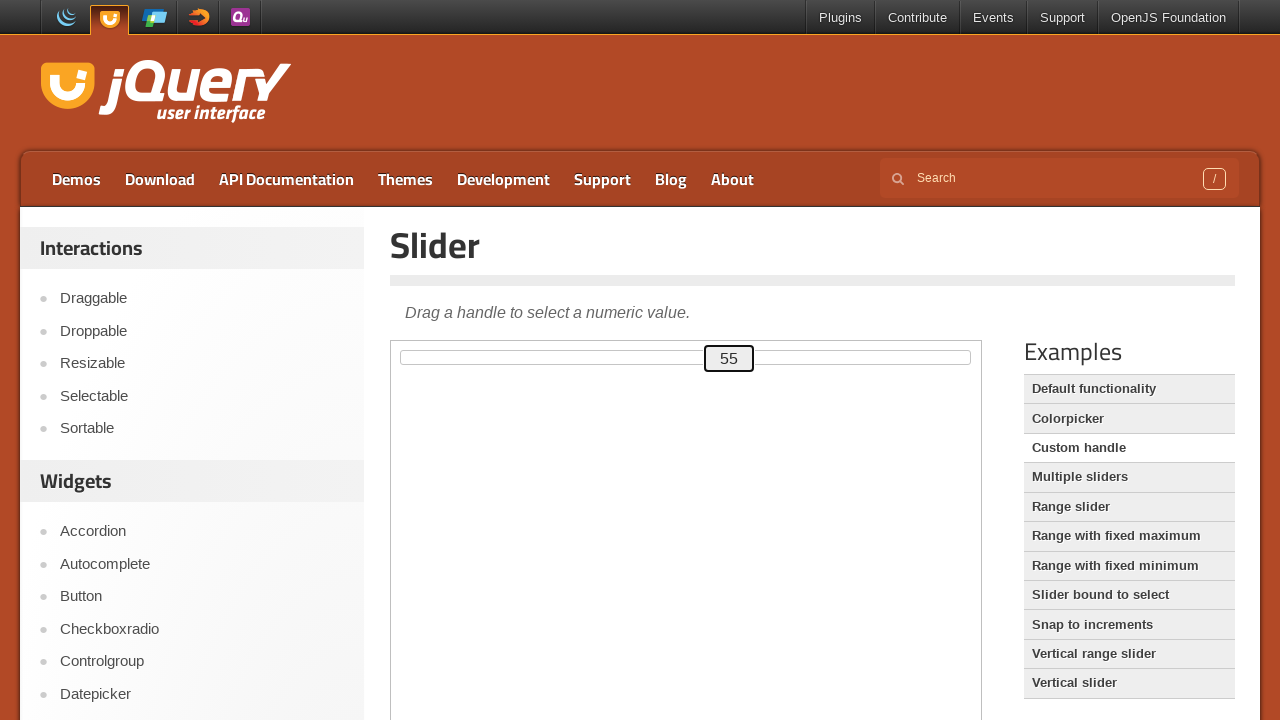

Read slider value after arrow key press: 55
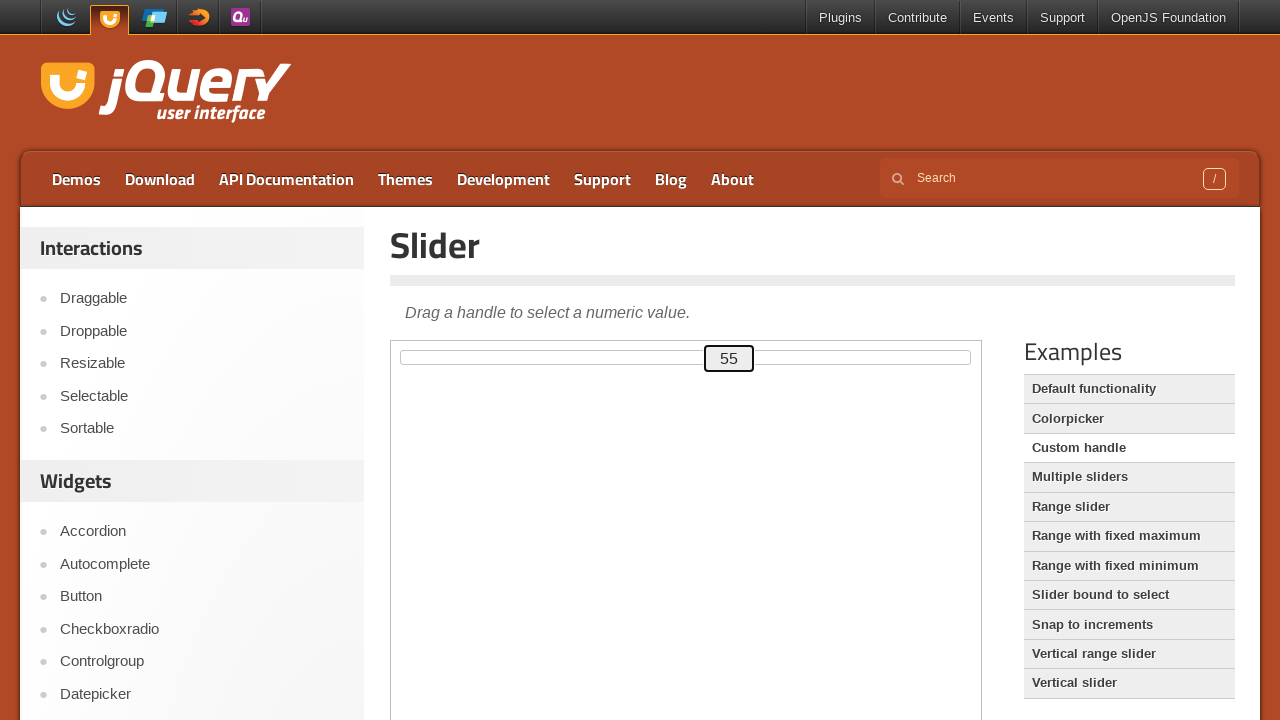

Verified slider is at target position 55
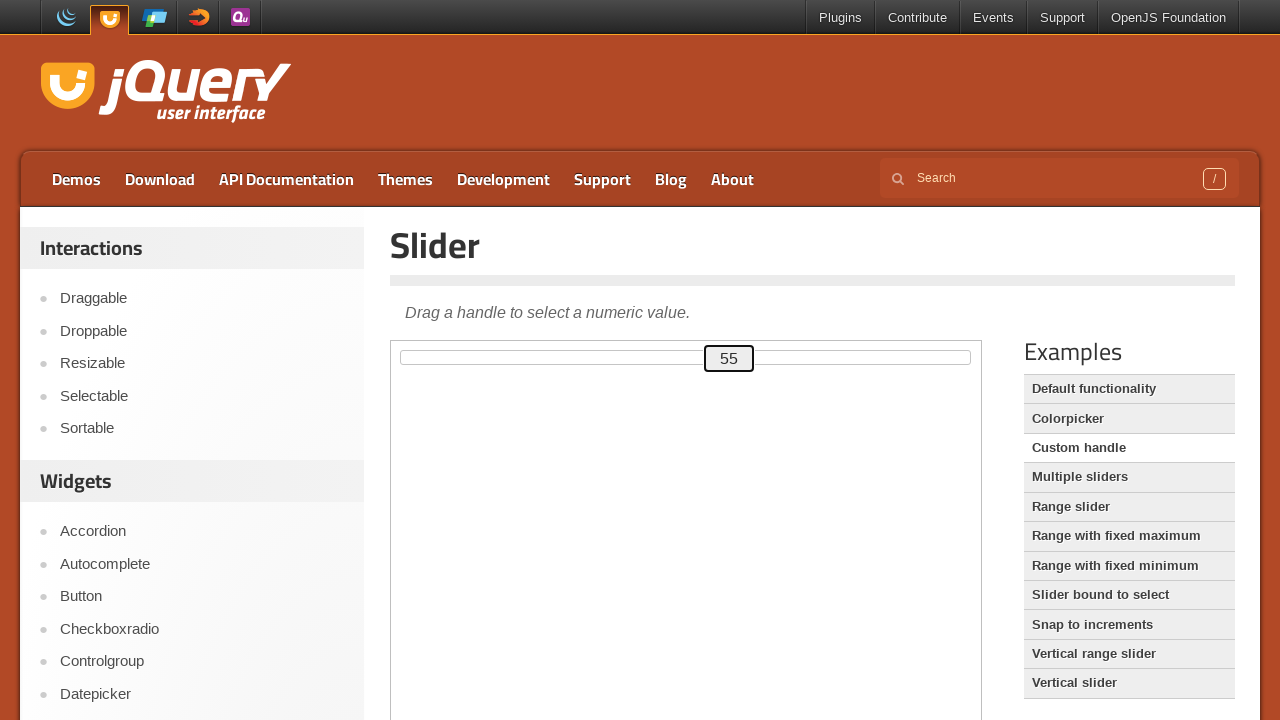

Navigated to jQuery UI slider demo page
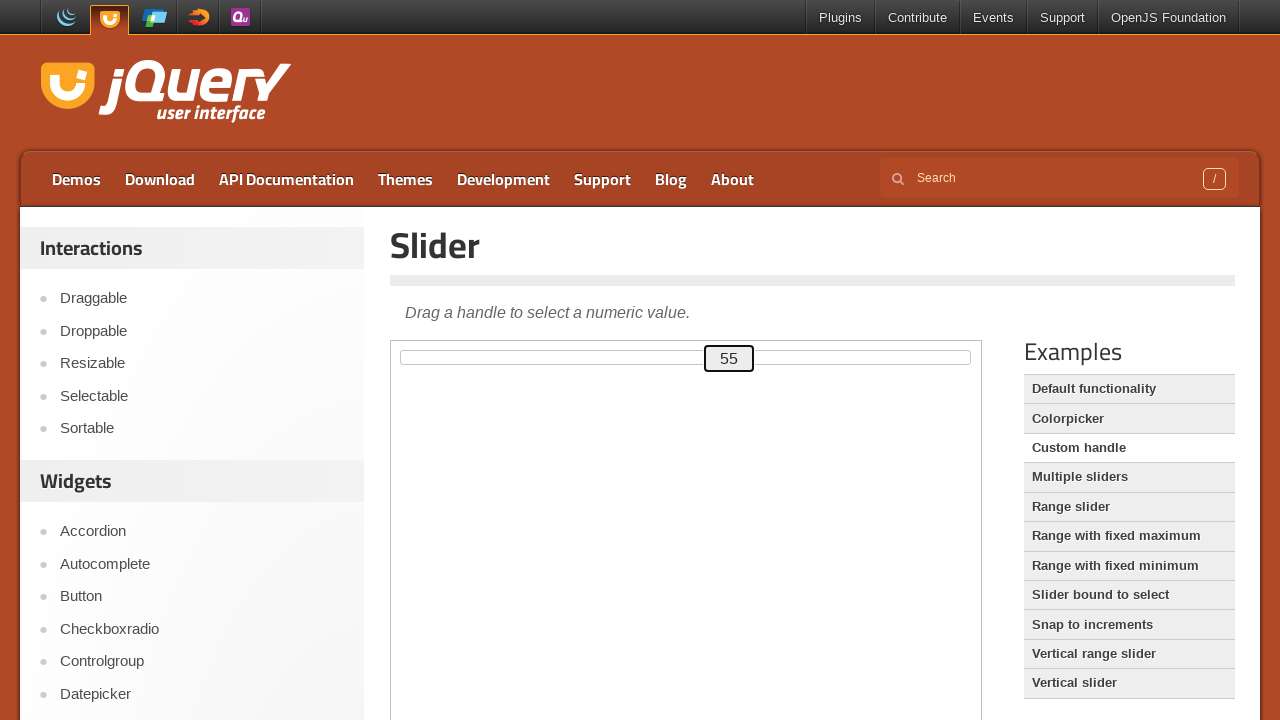

Located demo iframe
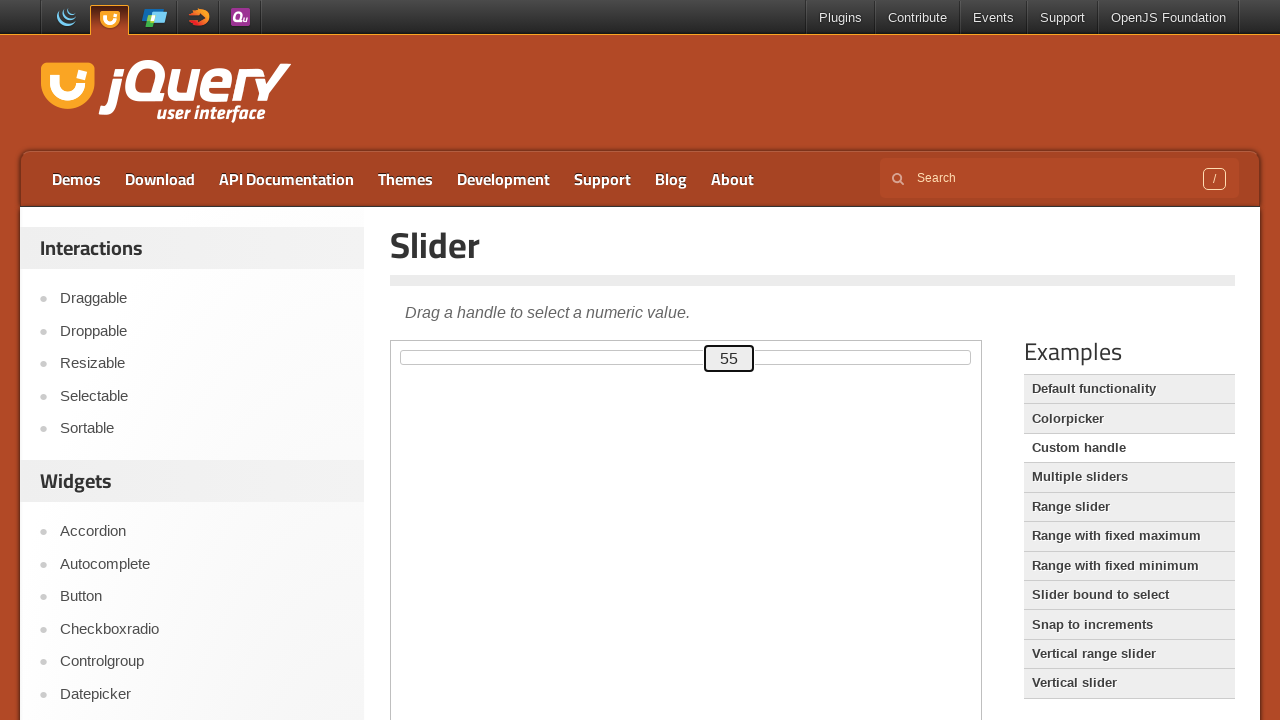

Located slider handle element
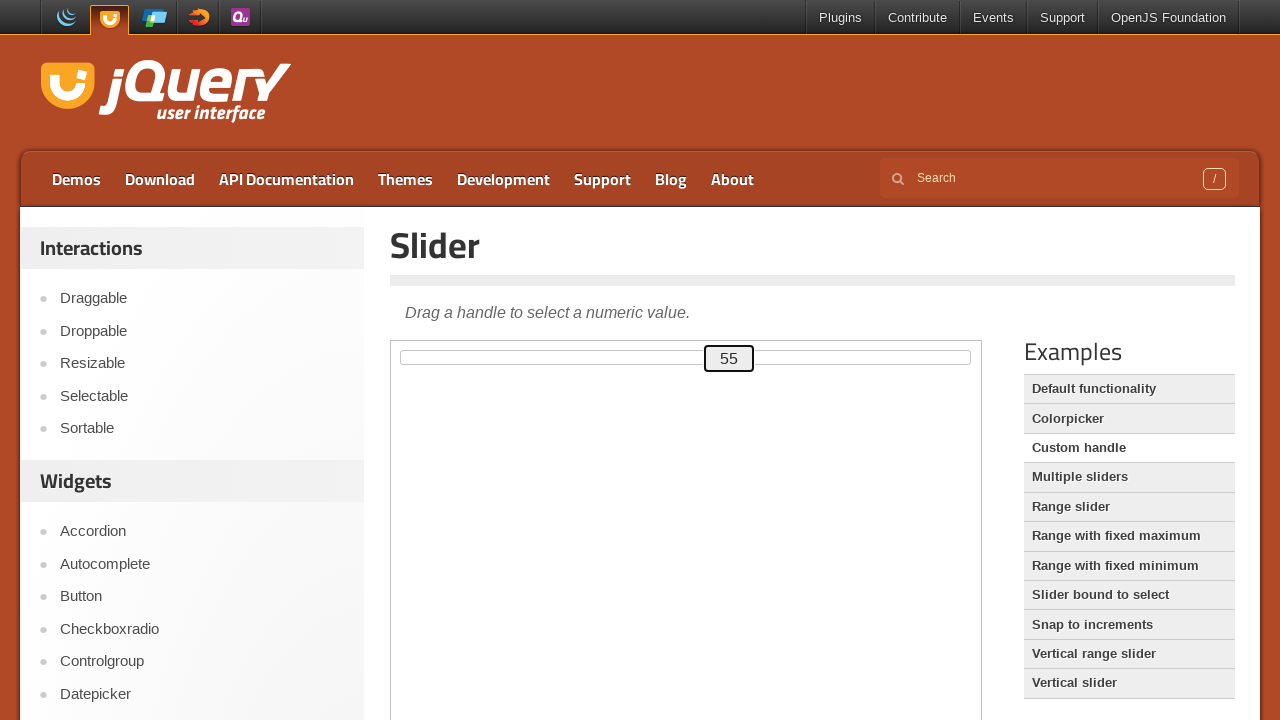

Clicked slider to focus it at (729, 358) on iframe.demo-frame >> internal:control=enter-frame >> #custom-handle
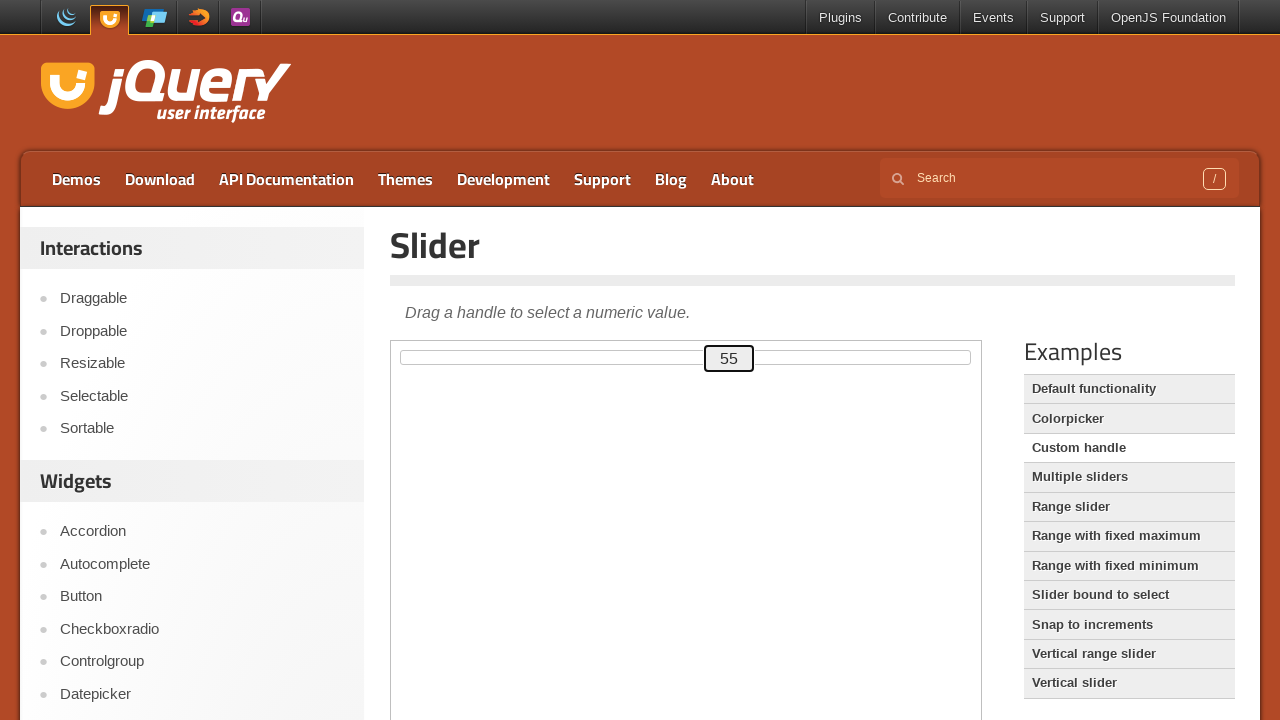

Read initial slider value: 55
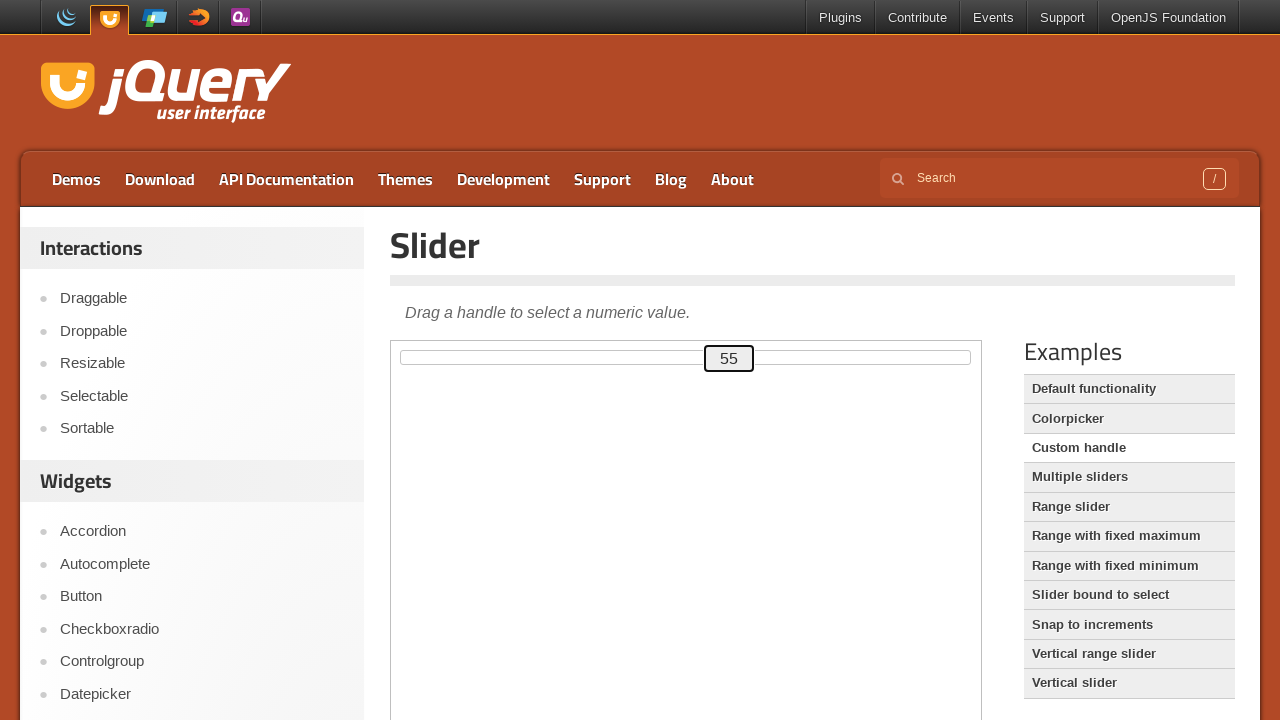

Verified slider is at target position 55
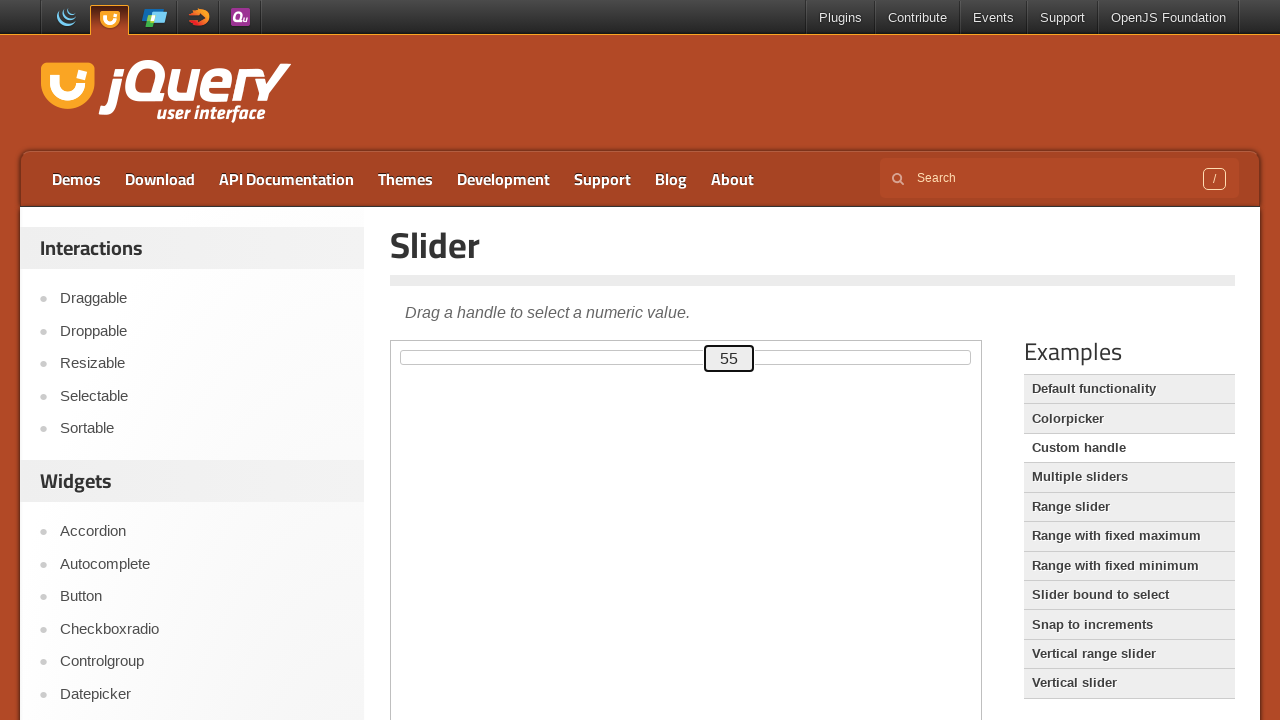

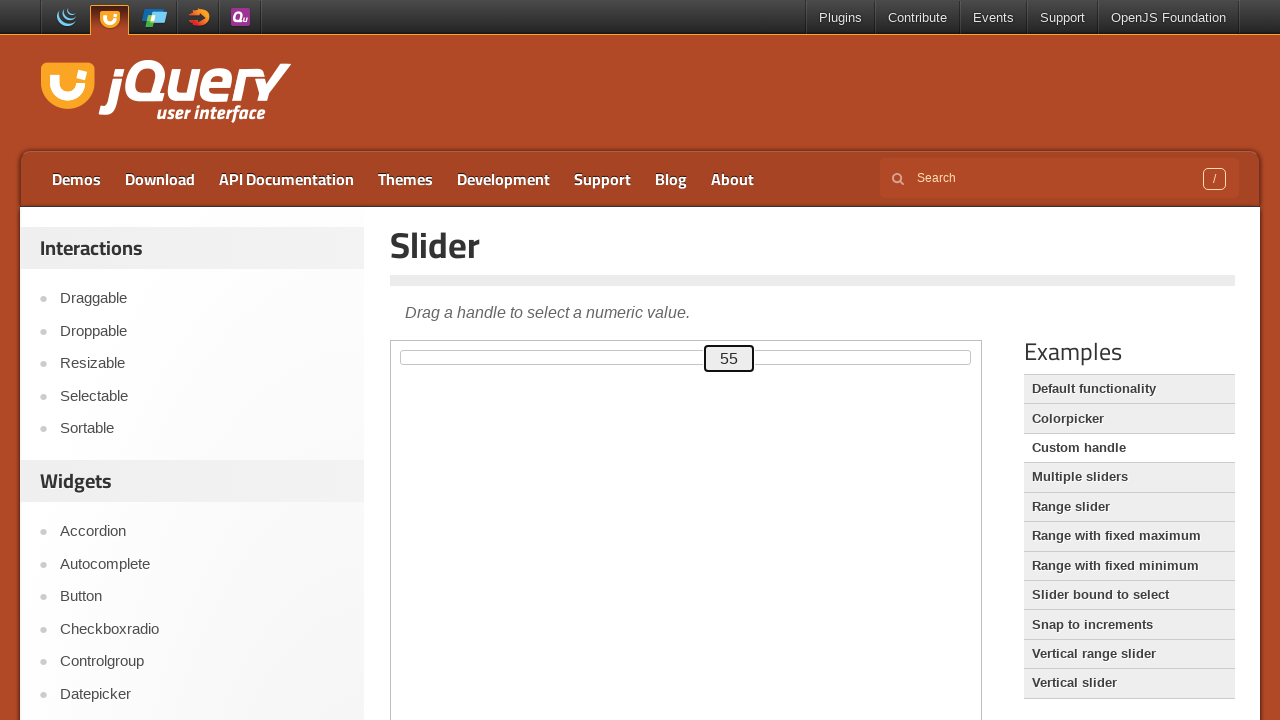